Tests a to-do list application by navigating to the to-do page, adding 100 to-do items, and then deleting all odd-numbered items.

Starting URL: https://material.playwrightvn.com/

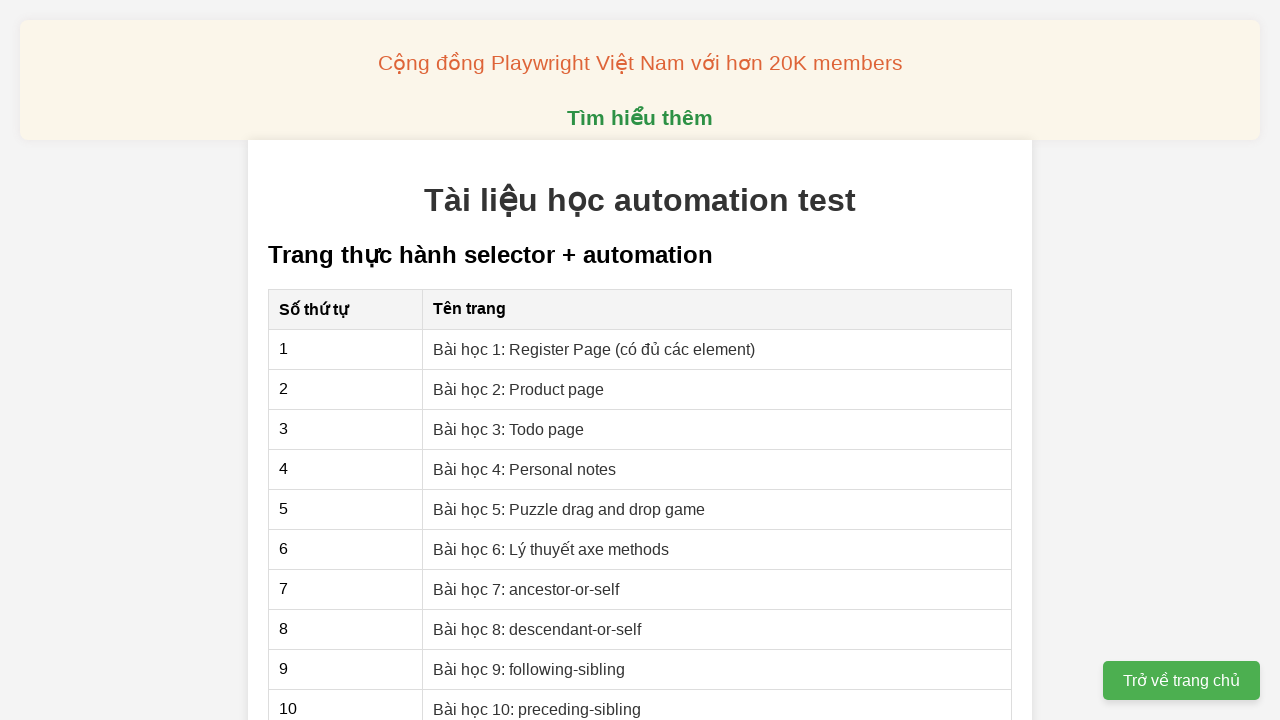

Clicked link to navigate to To-do Page at (509, 429) on xpath=//a[@href="03-xpath-todo-list.html"]
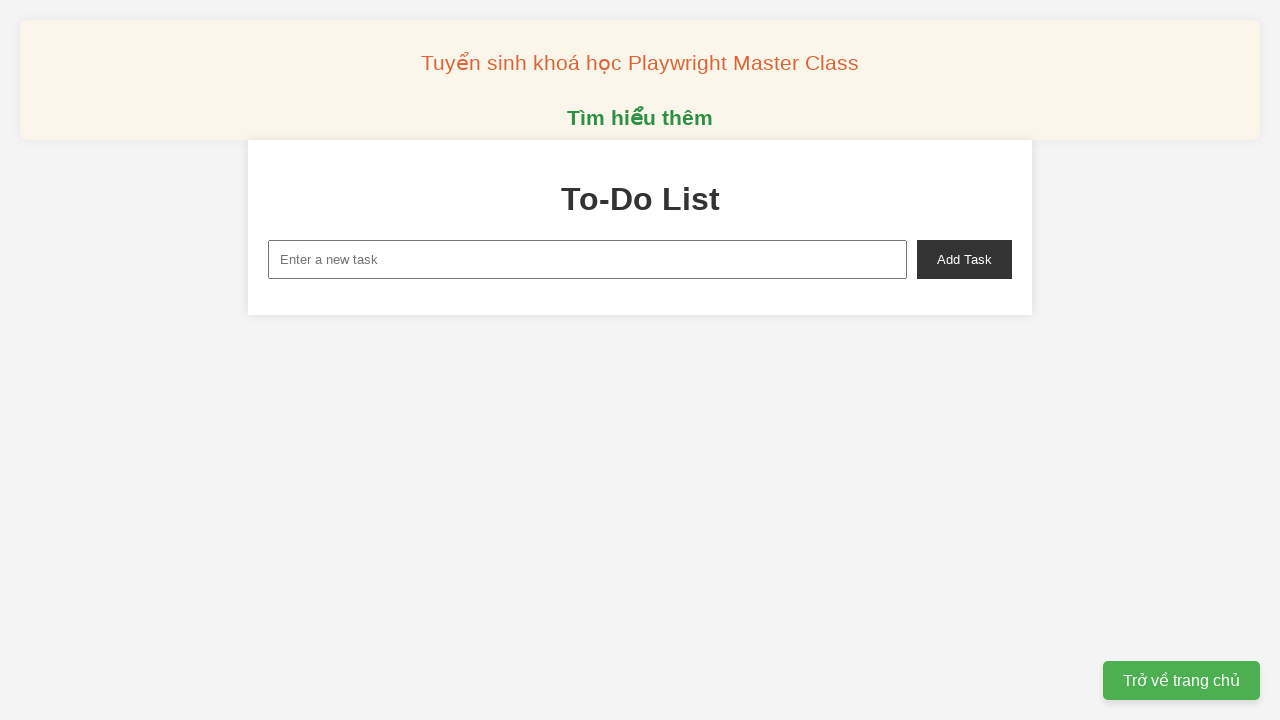

Set up dialog handler to accept confirmation dialogs
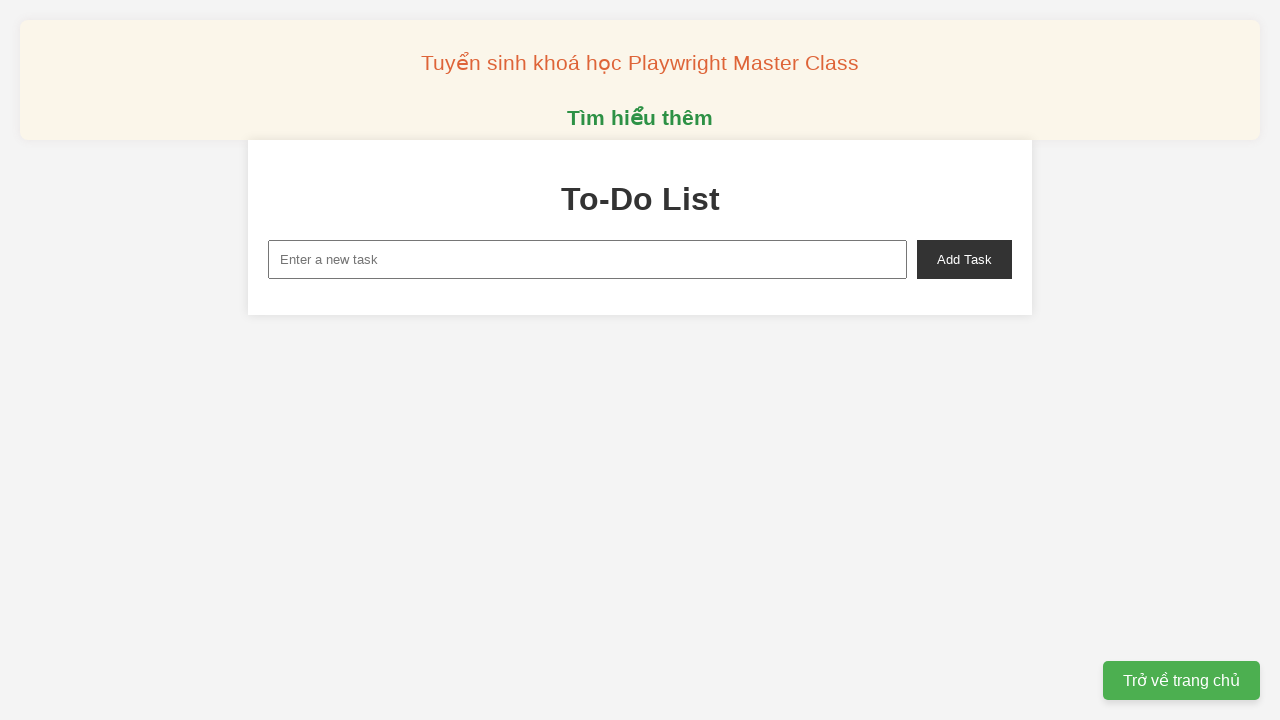

Filled new task input with 'Todo 1' on xpath=//input[@id="new-task"]
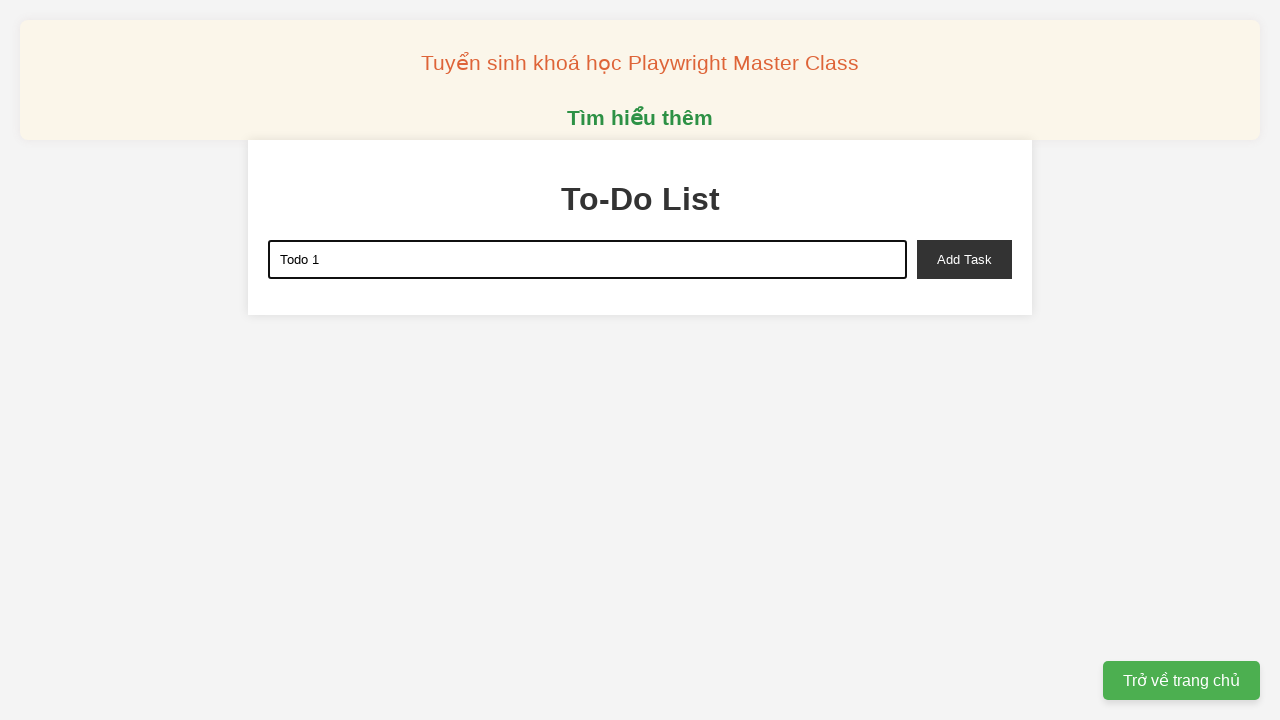

Clicked add task button to create Todo 1 at (964, 259) on xpath=//button[@id="add-task"]
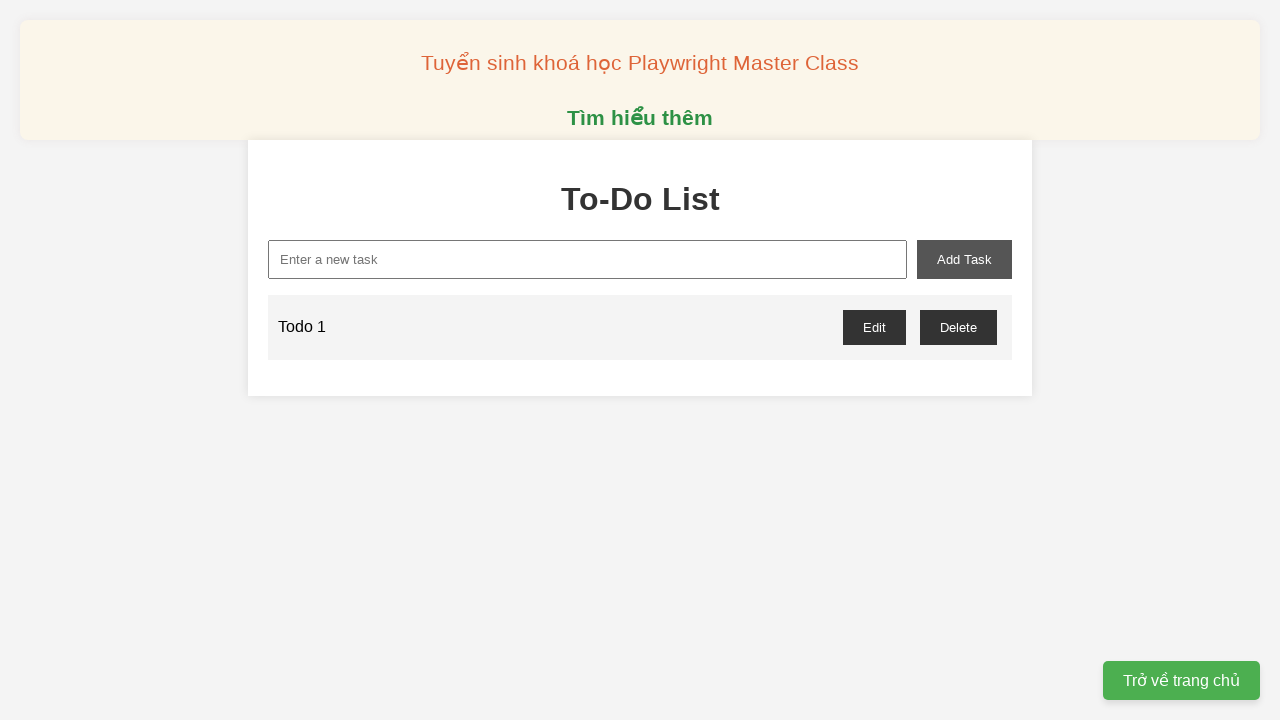

Filled new task input with 'Todo 2' on xpath=//input[@id="new-task"]
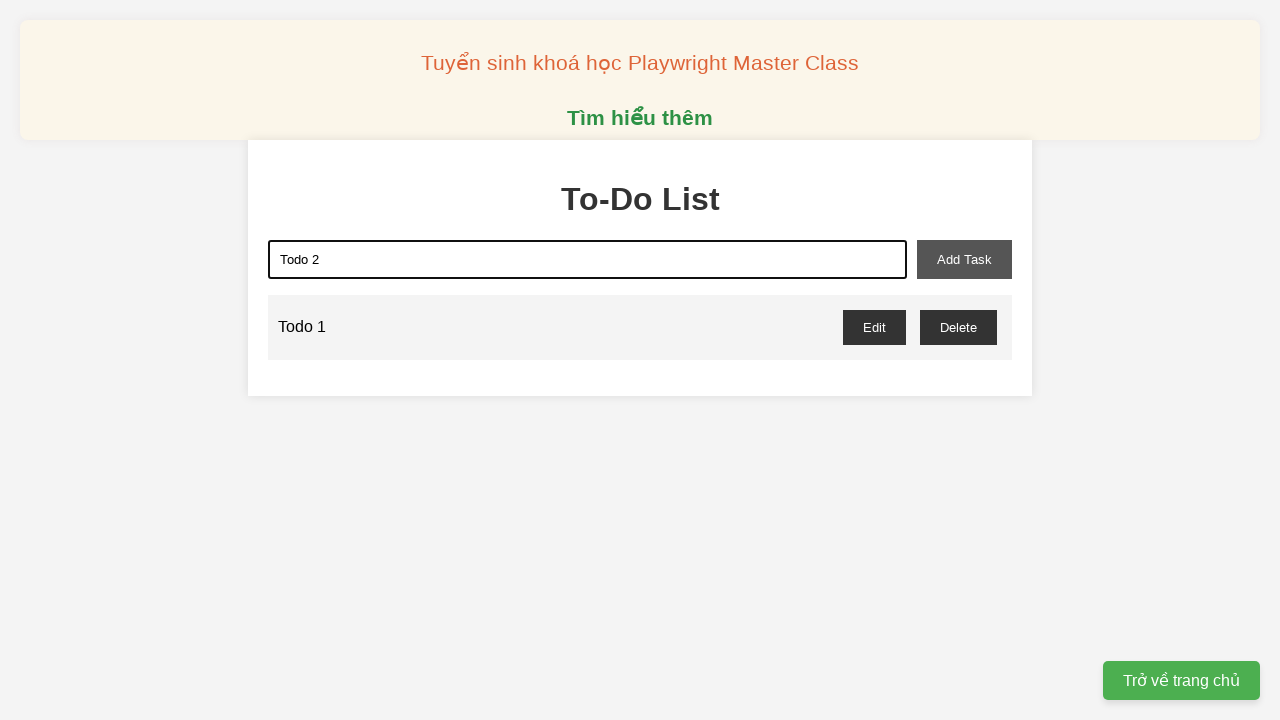

Clicked add task button to create Todo 2 at (964, 259) on xpath=//button[@id="add-task"]
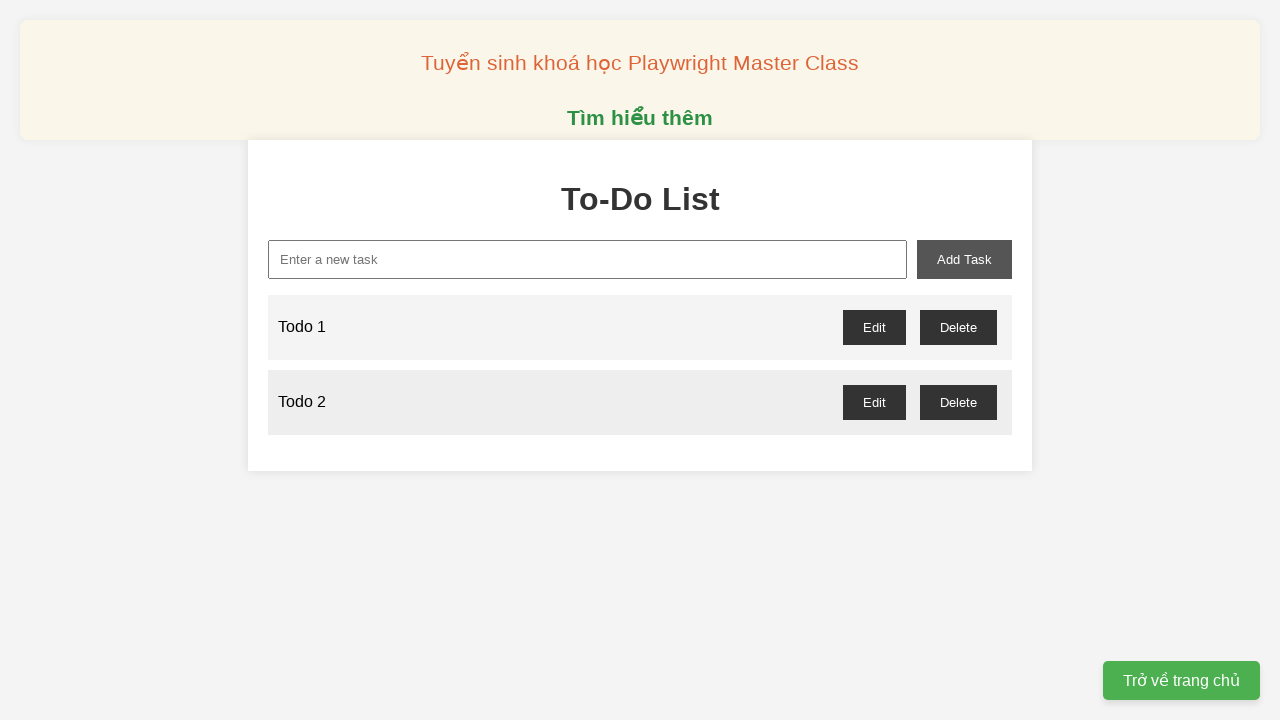

Filled new task input with 'Todo 3' on xpath=//input[@id="new-task"]
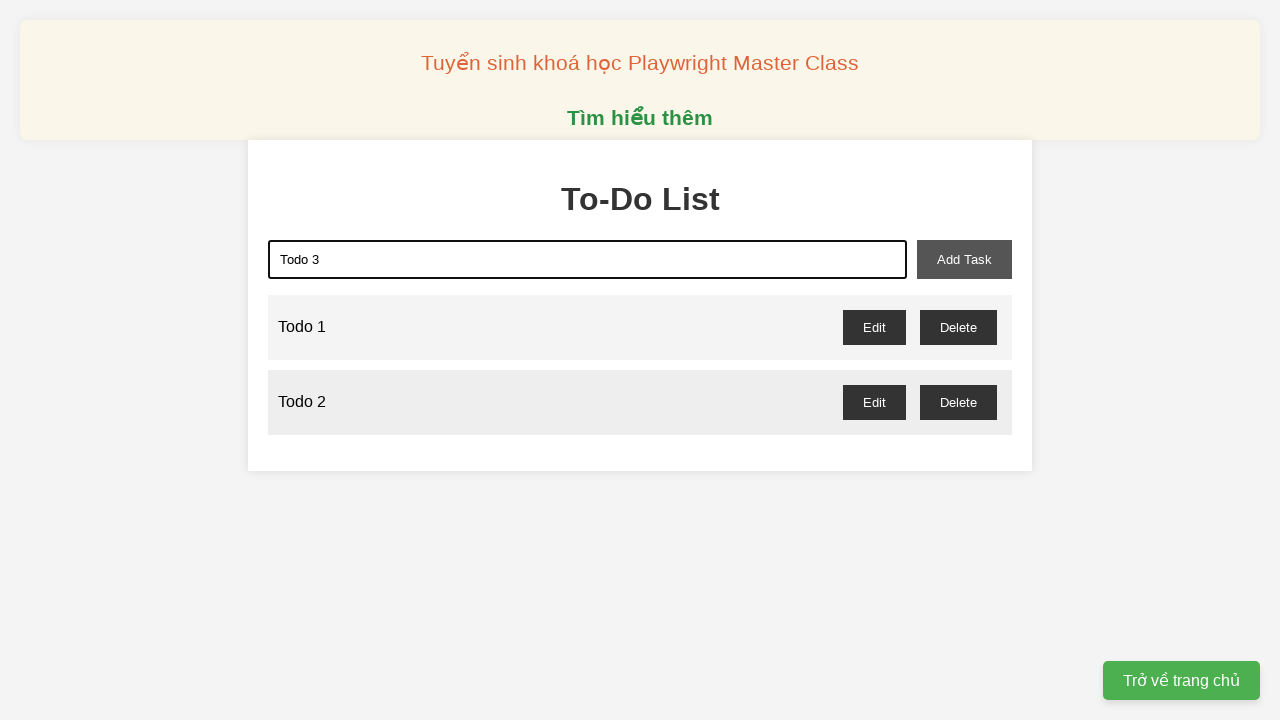

Clicked add task button to create Todo 3 at (964, 259) on xpath=//button[@id="add-task"]
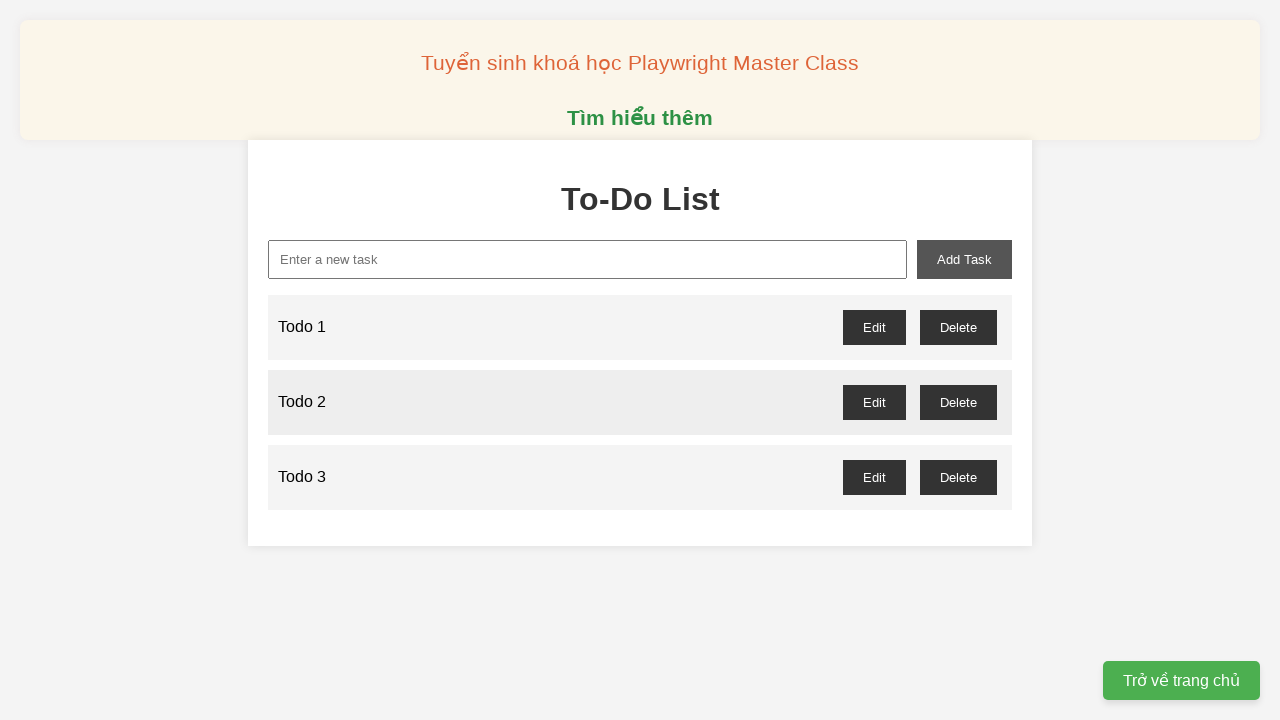

Filled new task input with 'Todo 4' on xpath=//input[@id="new-task"]
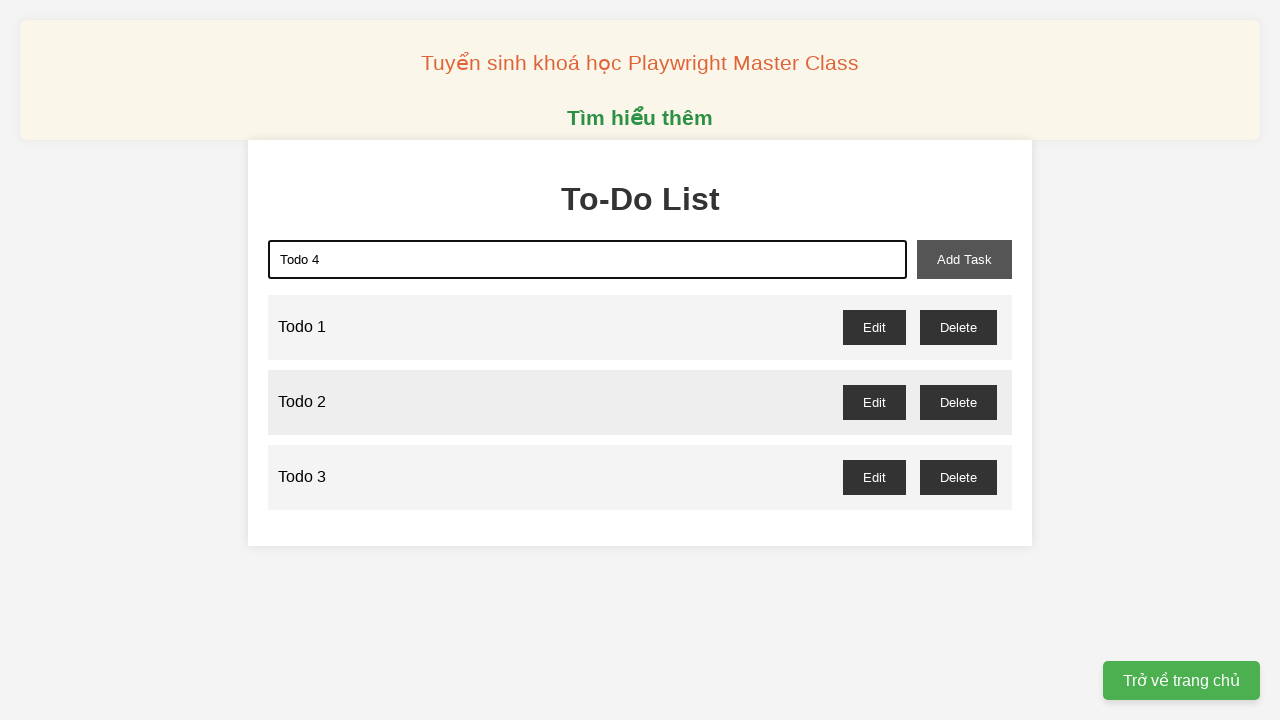

Clicked add task button to create Todo 4 at (964, 259) on xpath=//button[@id="add-task"]
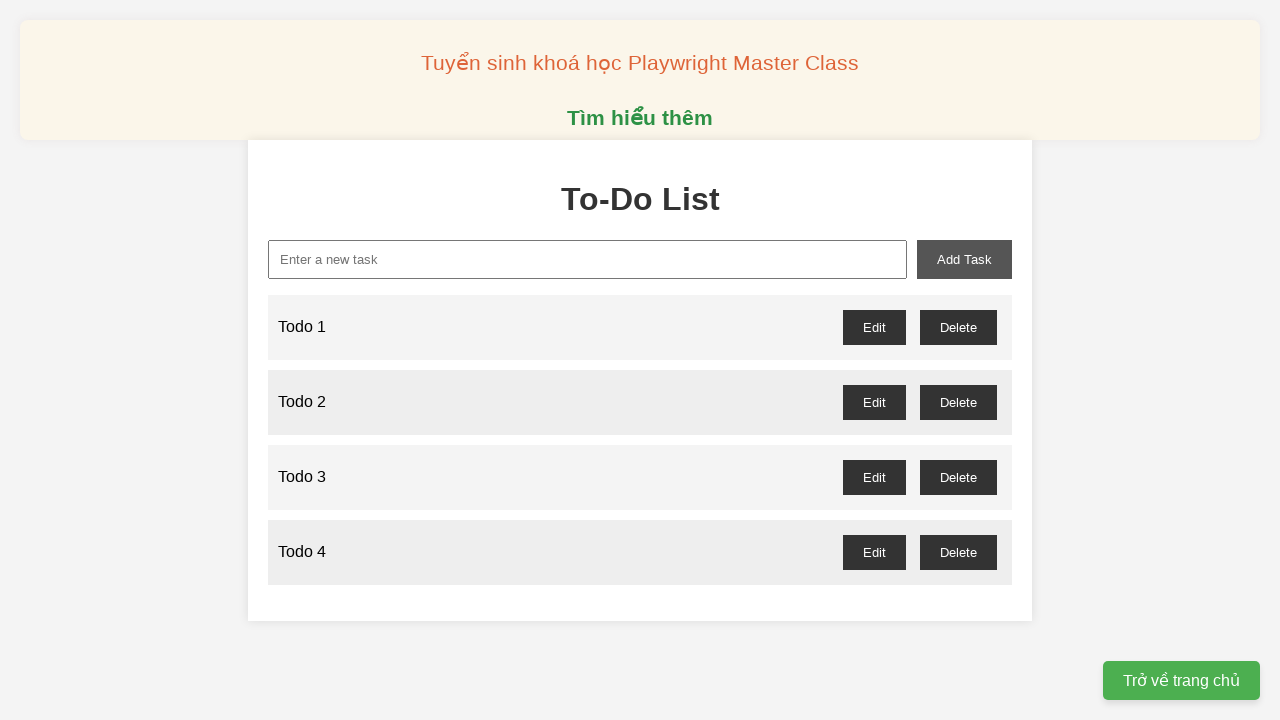

Filled new task input with 'Todo 5' on xpath=//input[@id="new-task"]
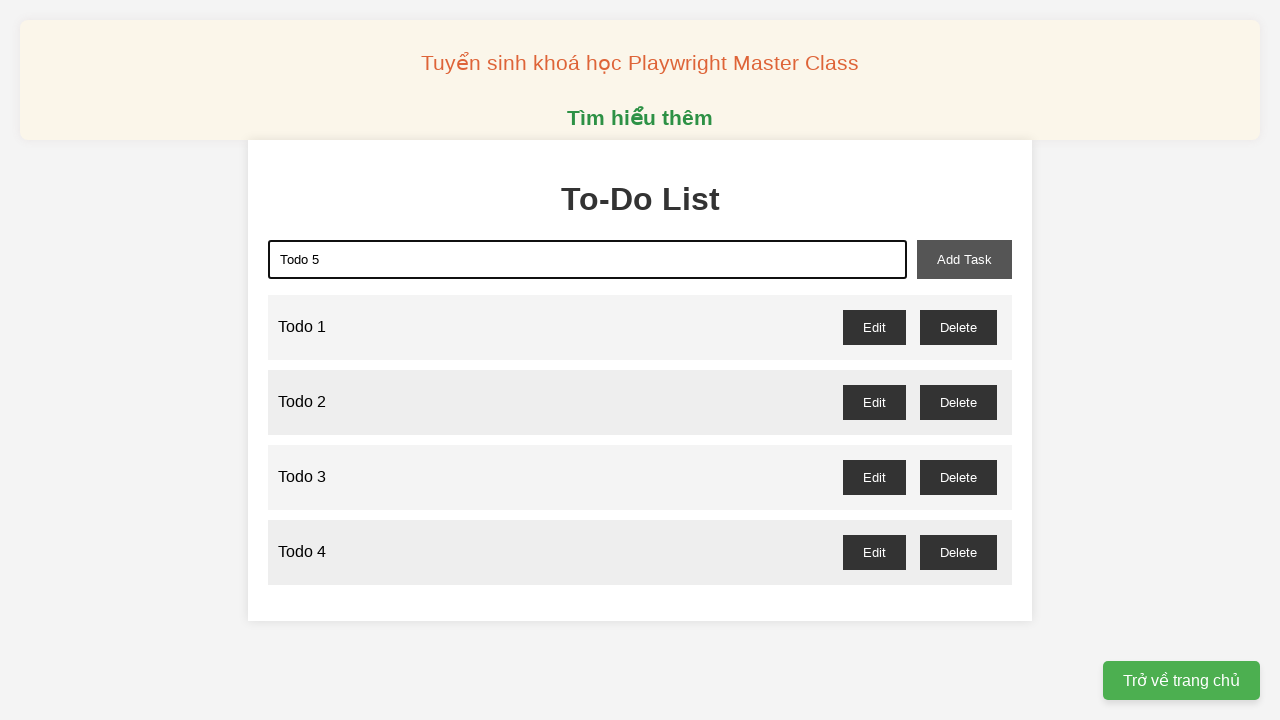

Clicked add task button to create Todo 5 at (964, 259) on xpath=//button[@id="add-task"]
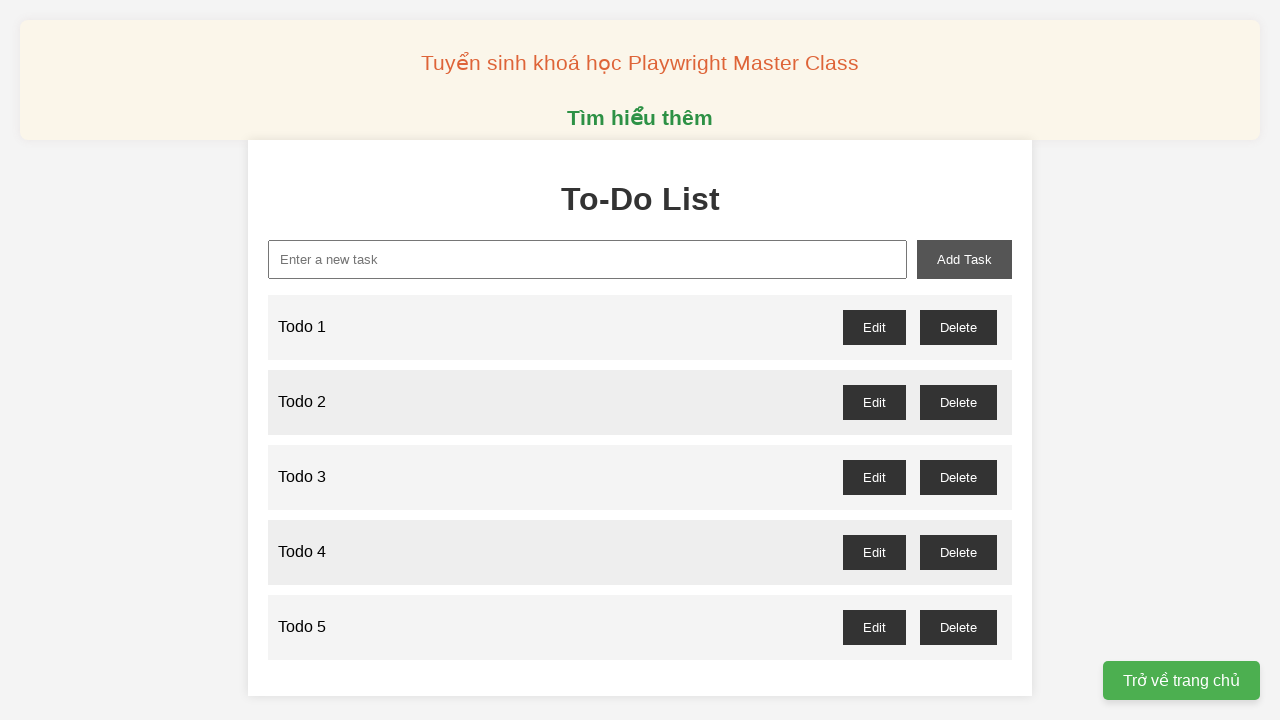

Filled new task input with 'Todo 6' on xpath=//input[@id="new-task"]
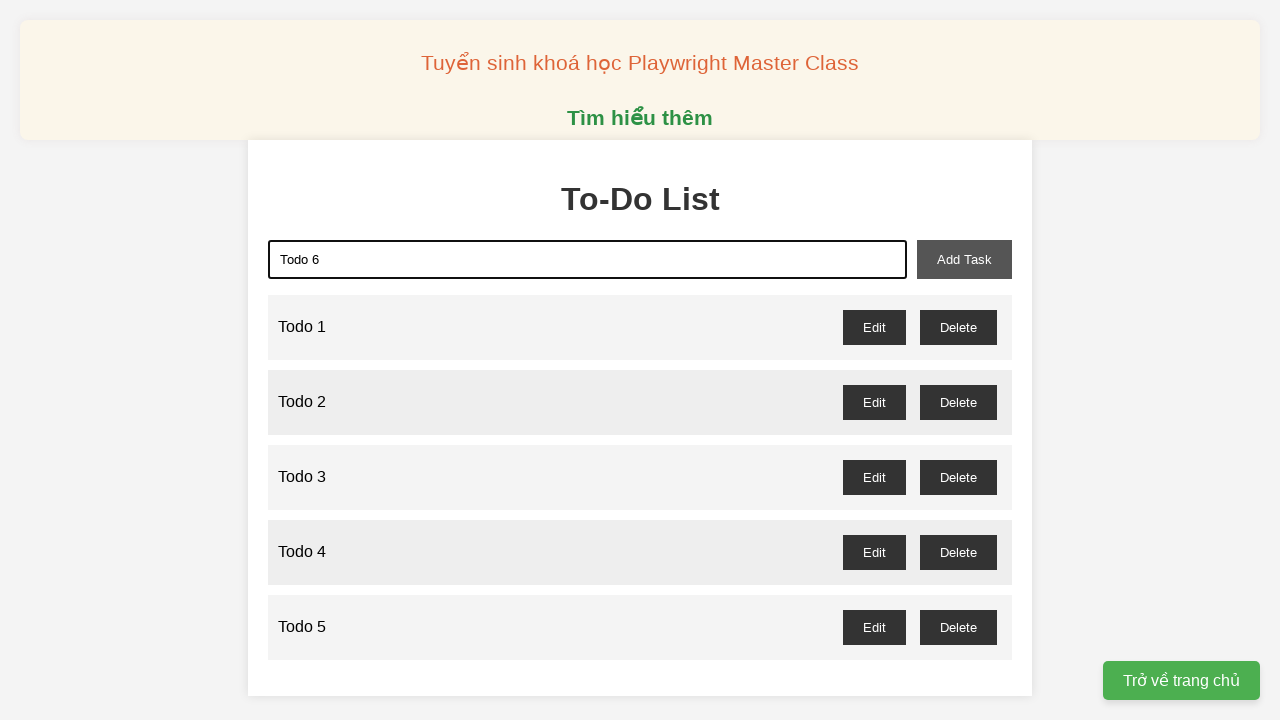

Clicked add task button to create Todo 6 at (964, 259) on xpath=//button[@id="add-task"]
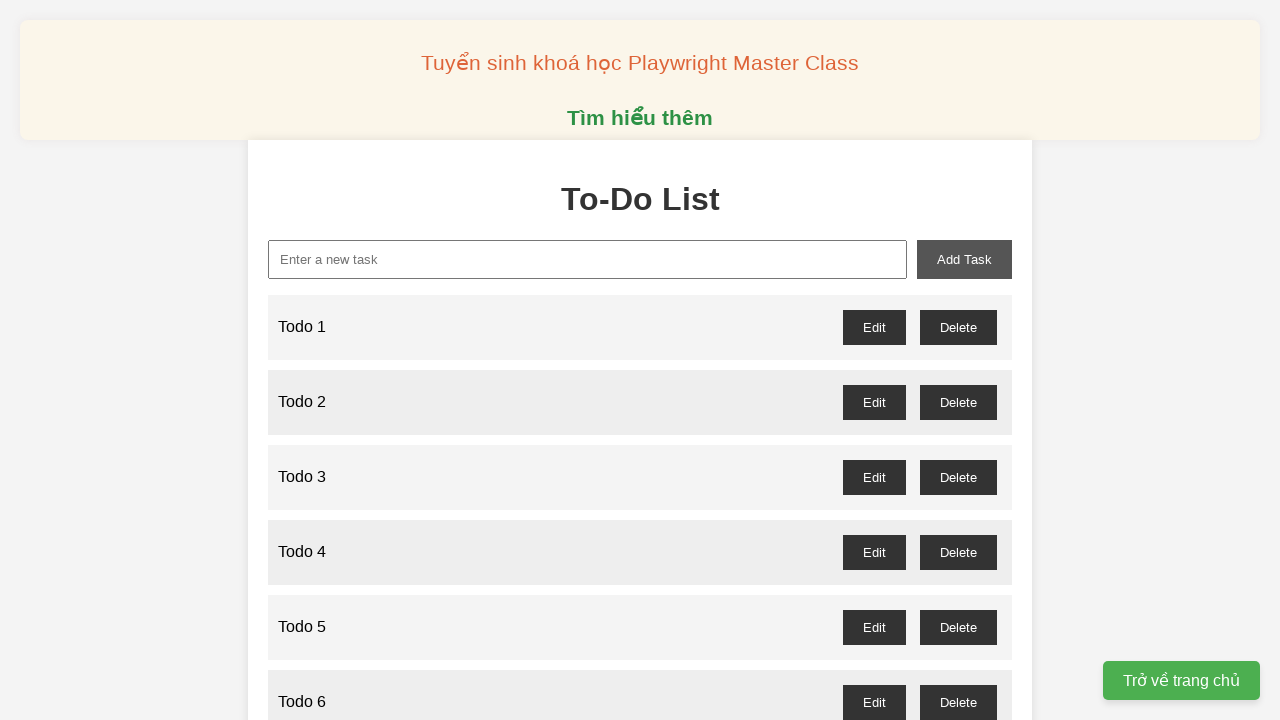

Filled new task input with 'Todo 7' on xpath=//input[@id="new-task"]
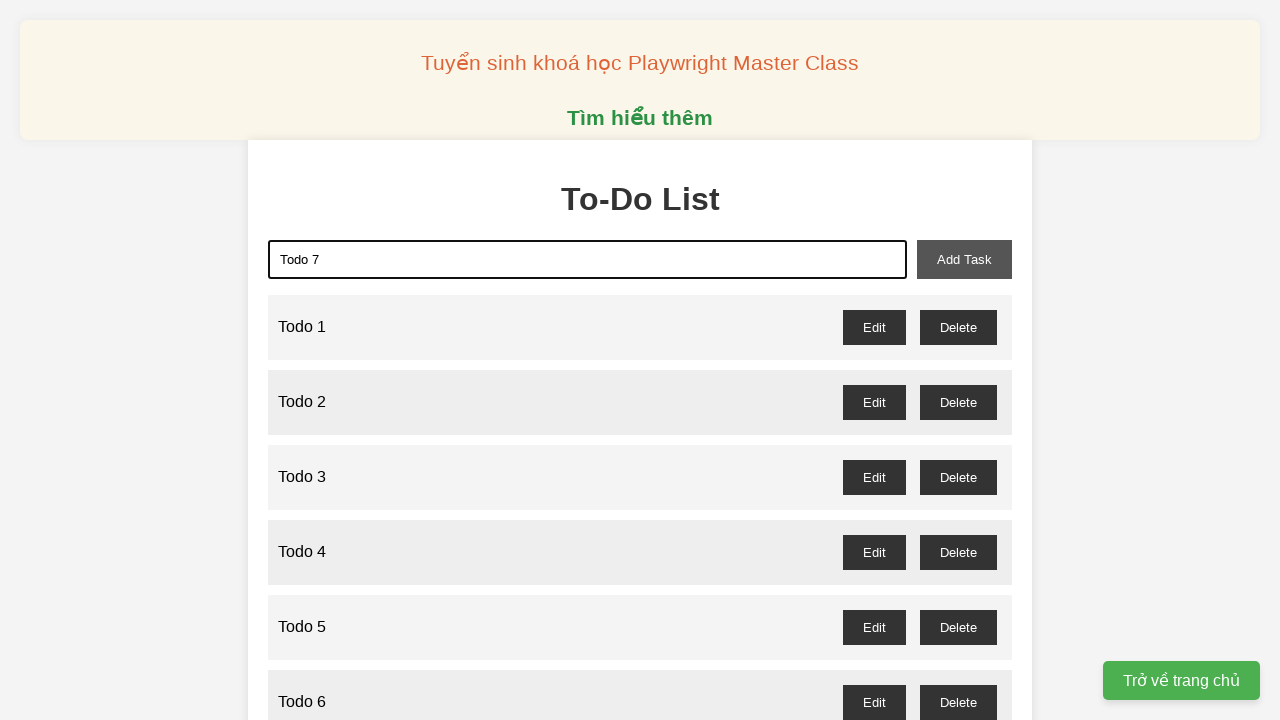

Clicked add task button to create Todo 7 at (964, 259) on xpath=//button[@id="add-task"]
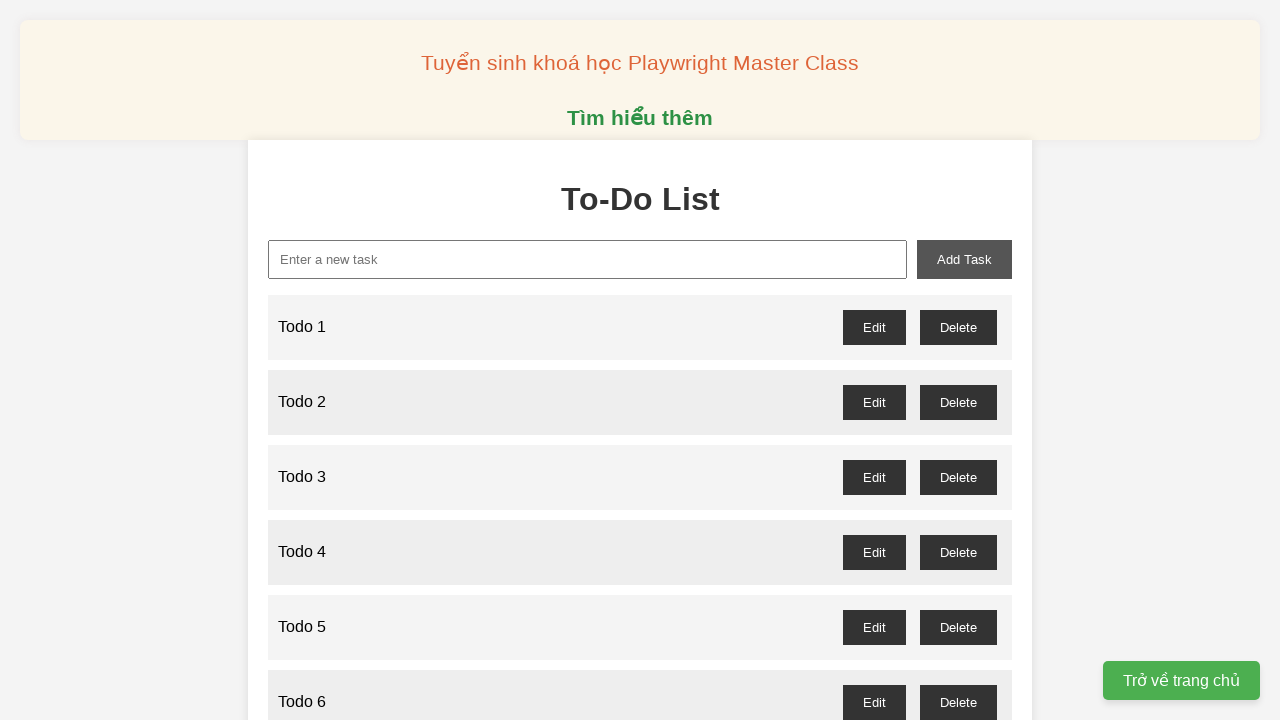

Filled new task input with 'Todo 8' on xpath=//input[@id="new-task"]
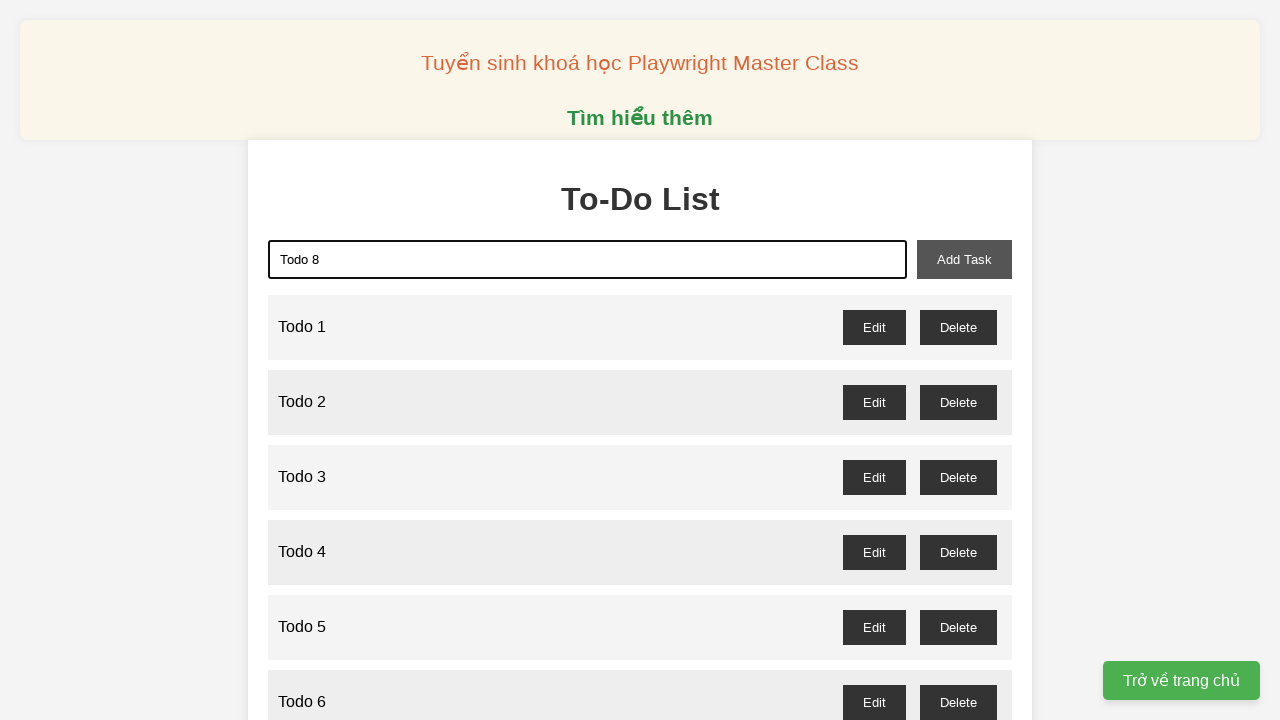

Clicked add task button to create Todo 8 at (964, 259) on xpath=//button[@id="add-task"]
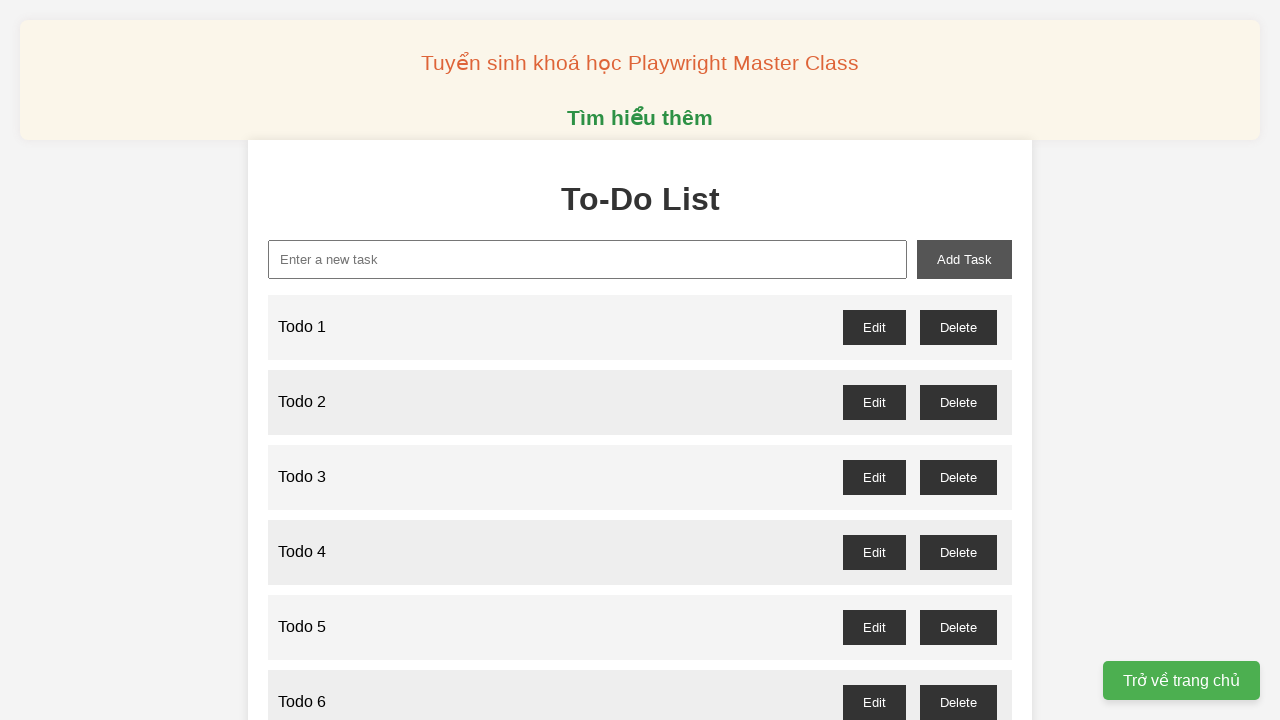

Filled new task input with 'Todo 9' on xpath=//input[@id="new-task"]
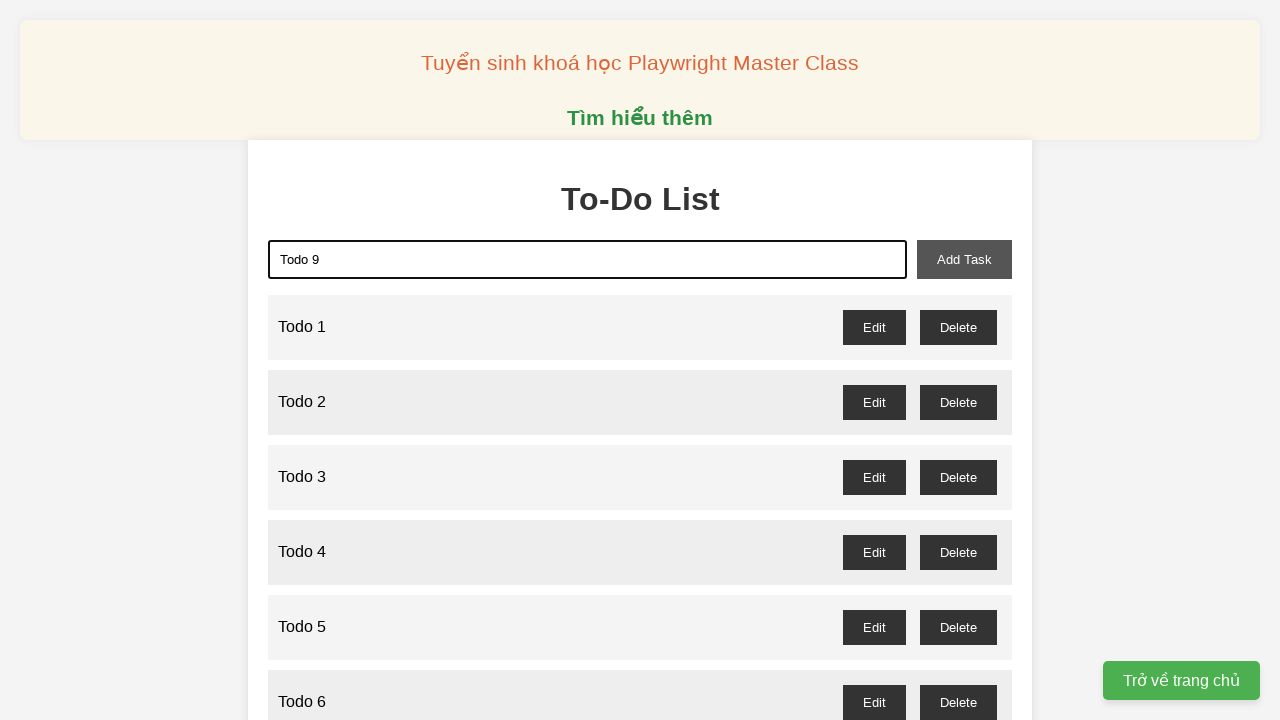

Clicked add task button to create Todo 9 at (964, 259) on xpath=//button[@id="add-task"]
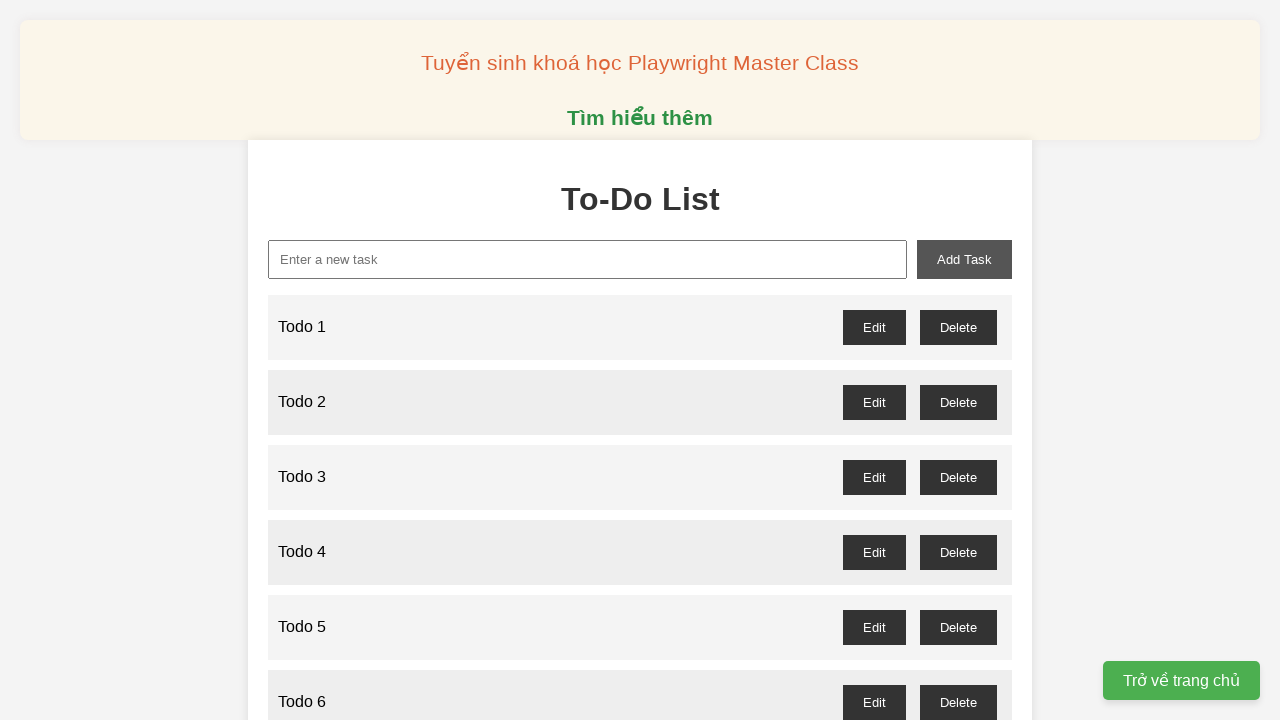

Filled new task input with 'Todo 10' on xpath=//input[@id="new-task"]
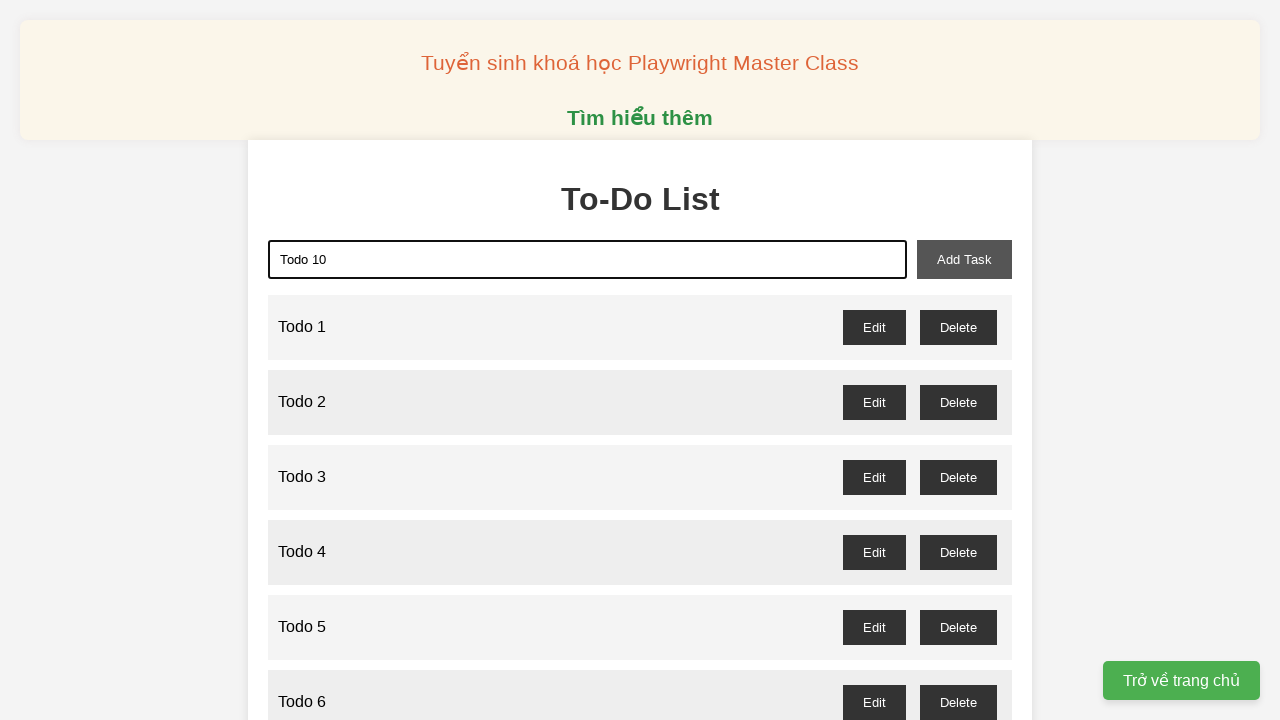

Clicked add task button to create Todo 10 at (964, 259) on xpath=//button[@id="add-task"]
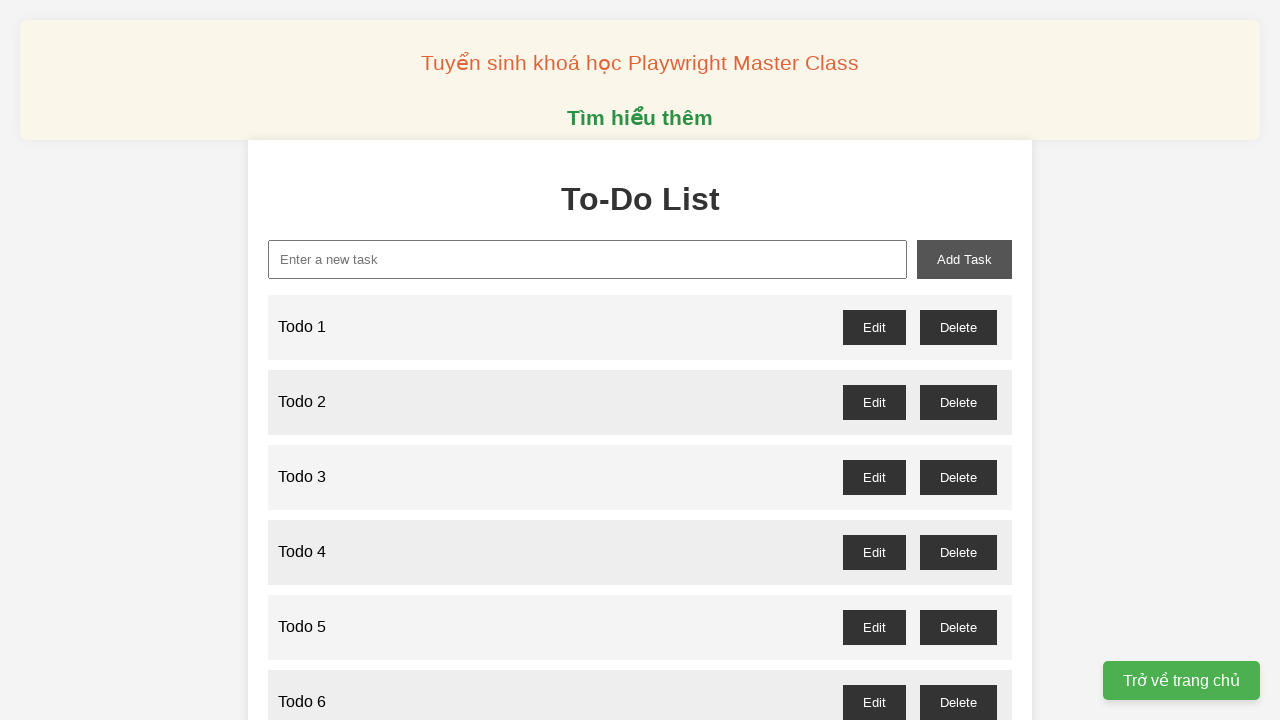

Filled new task input with 'Todo 11' on xpath=//input[@id="new-task"]
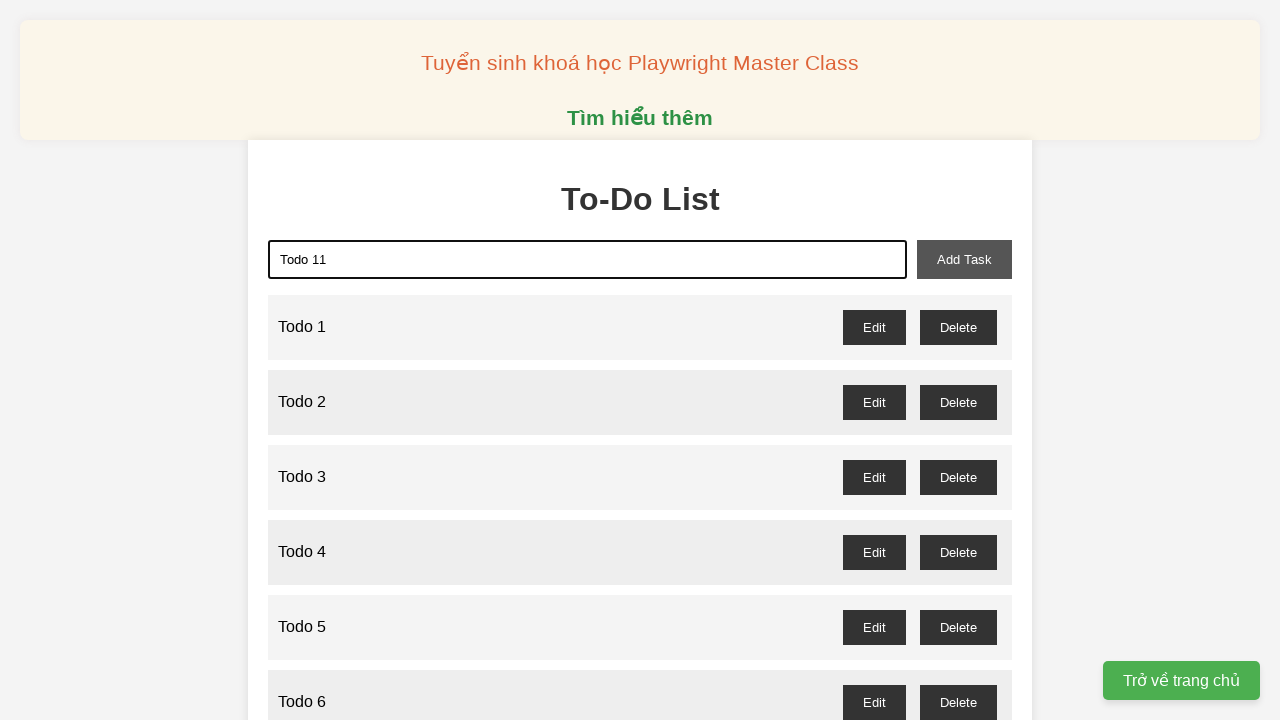

Clicked add task button to create Todo 11 at (964, 259) on xpath=//button[@id="add-task"]
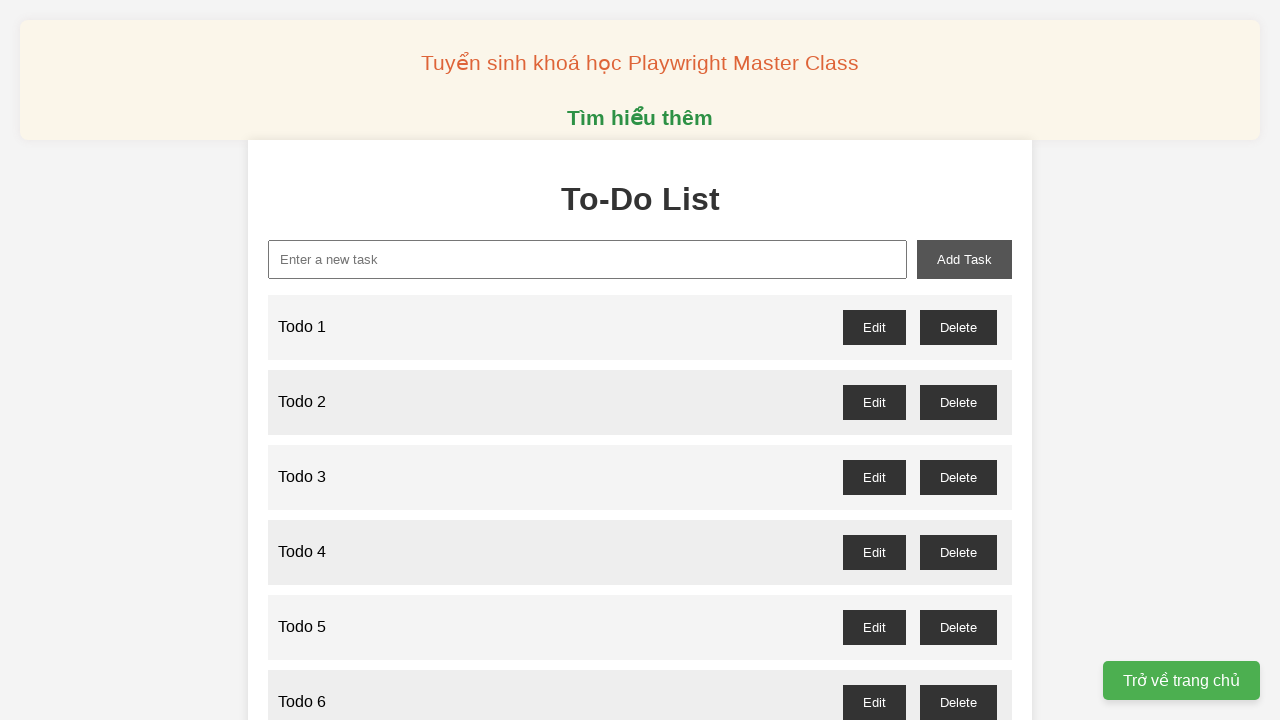

Filled new task input with 'Todo 12' on xpath=//input[@id="new-task"]
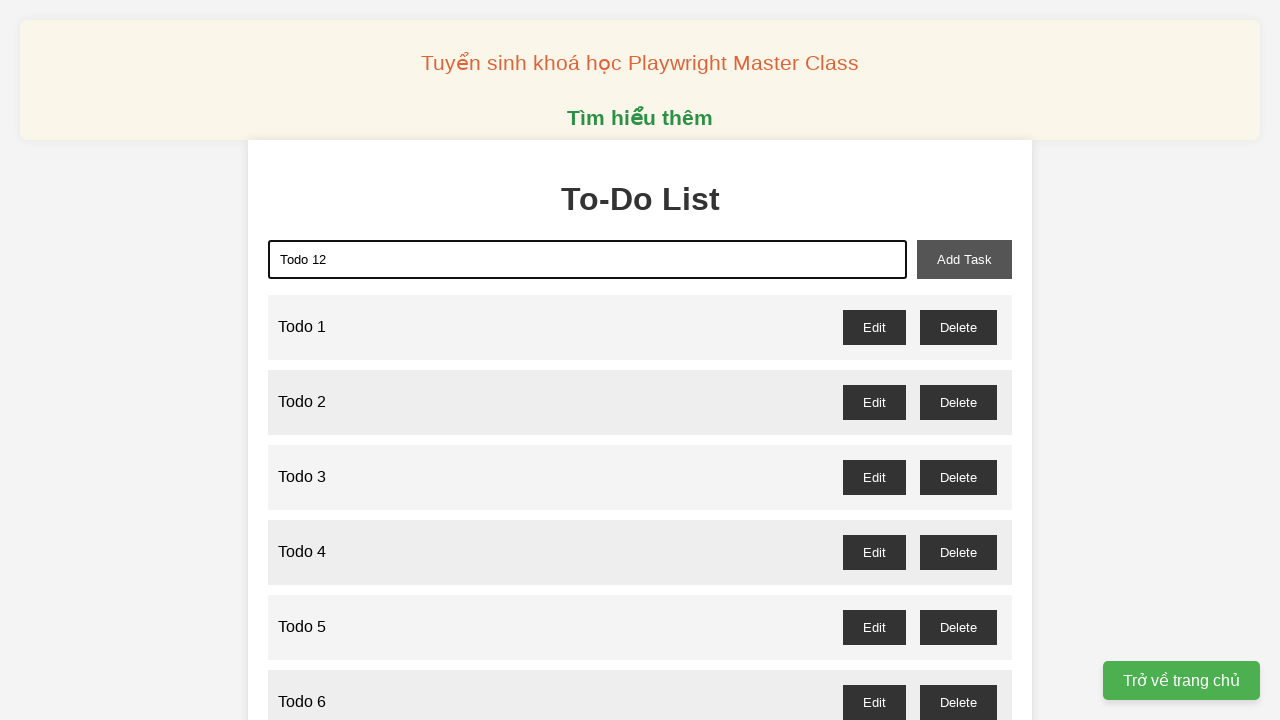

Clicked add task button to create Todo 12 at (964, 259) on xpath=//button[@id="add-task"]
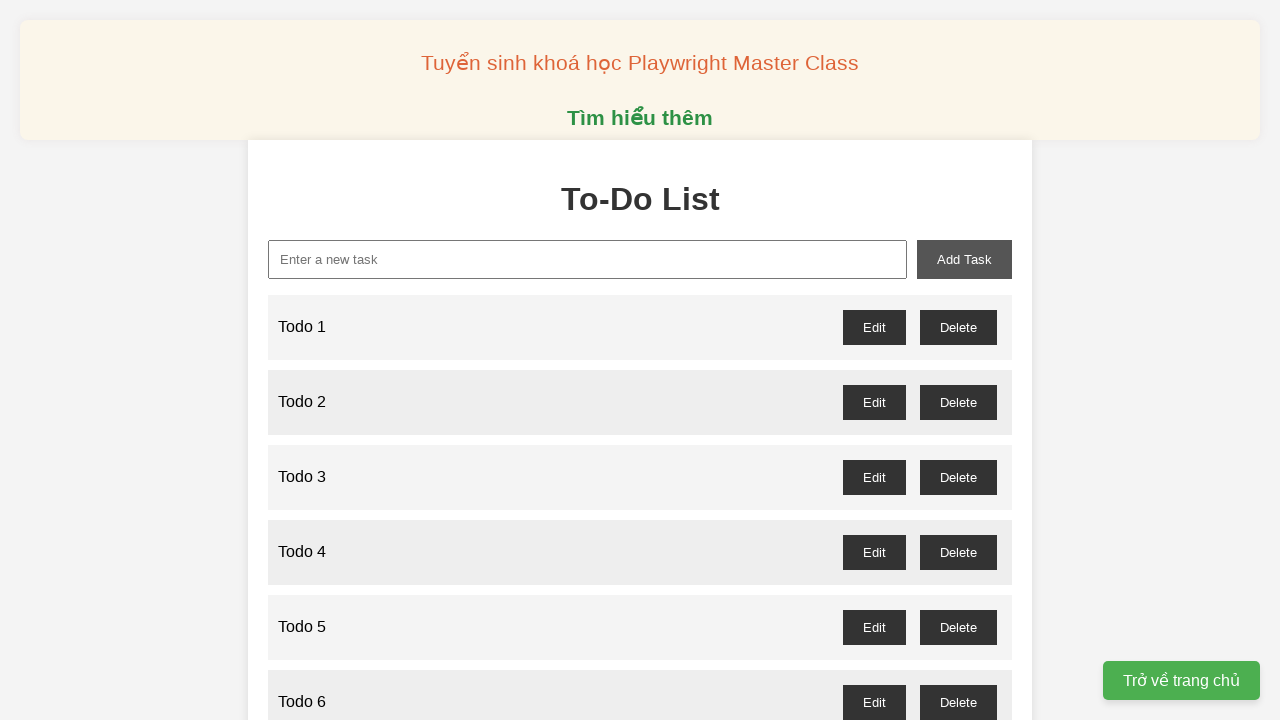

Filled new task input with 'Todo 13' on xpath=//input[@id="new-task"]
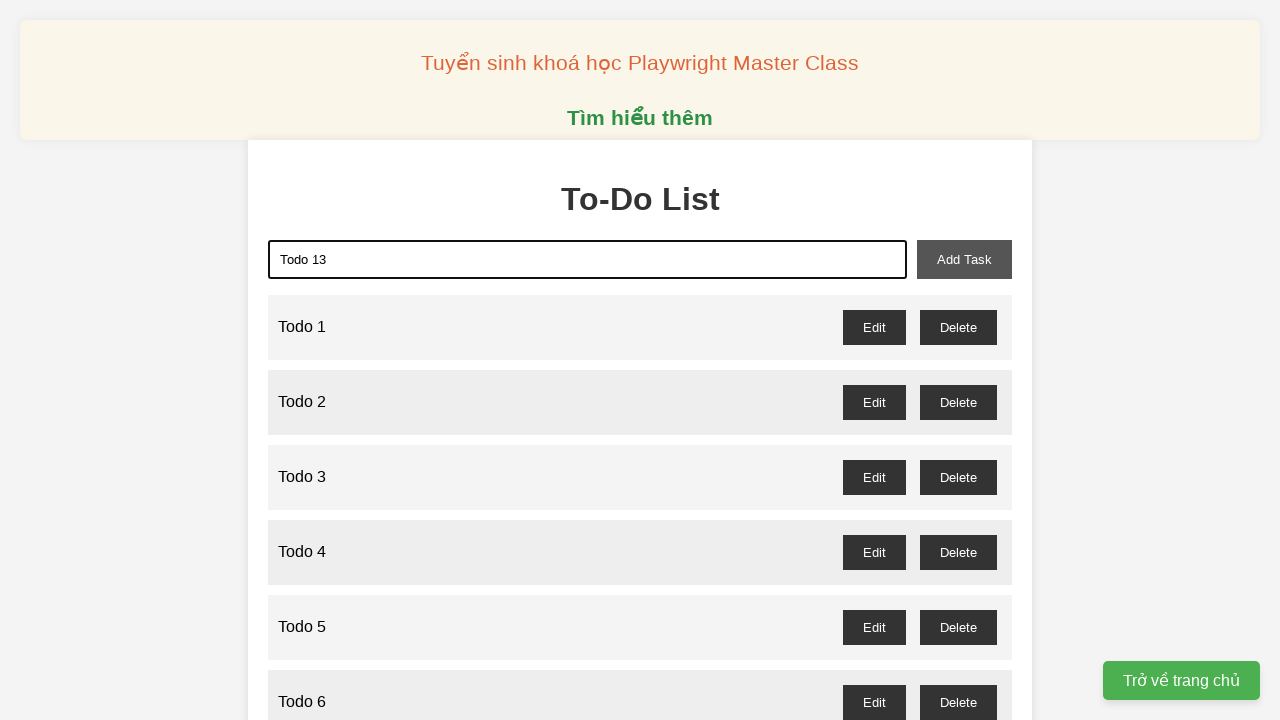

Clicked add task button to create Todo 13 at (964, 259) on xpath=//button[@id="add-task"]
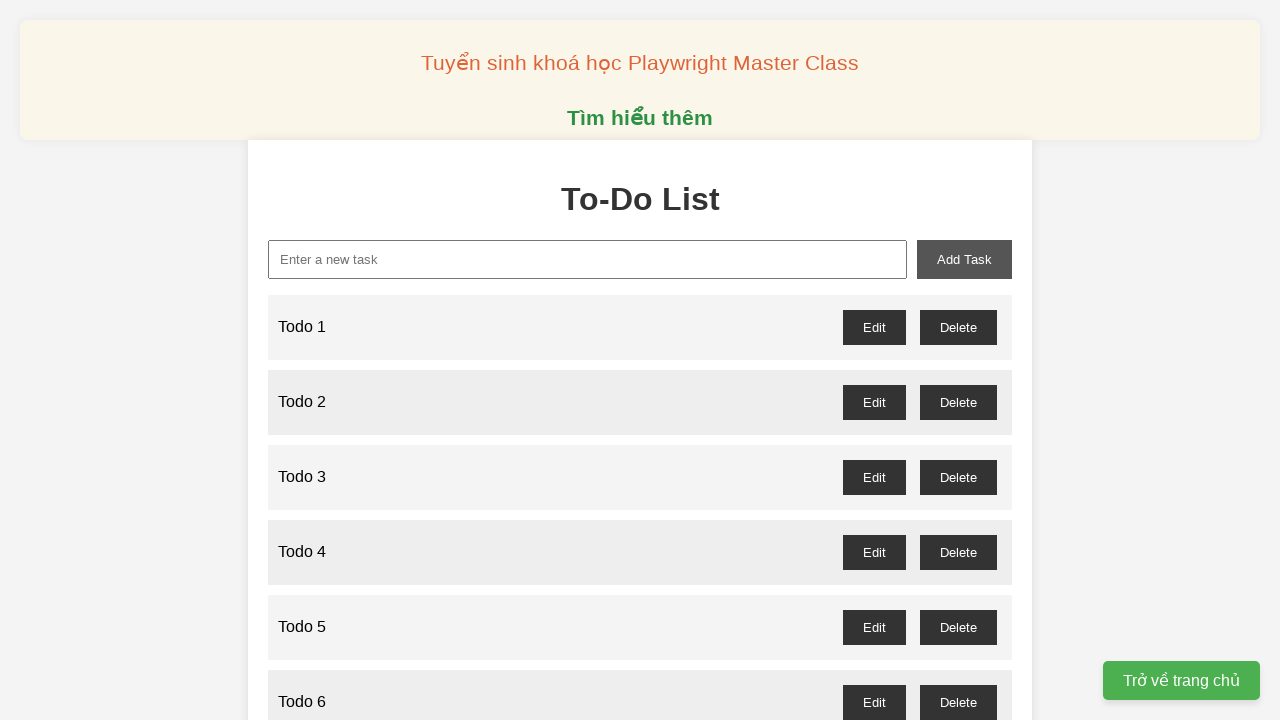

Filled new task input with 'Todo 14' on xpath=//input[@id="new-task"]
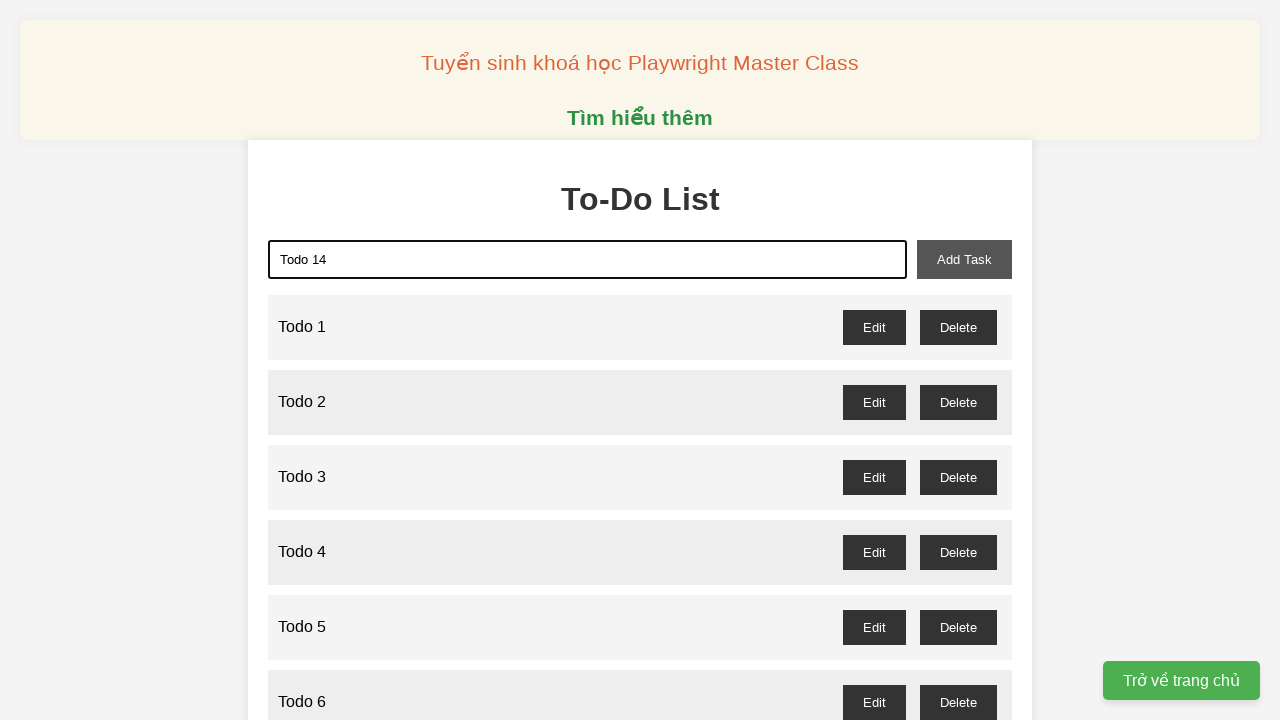

Clicked add task button to create Todo 14 at (964, 259) on xpath=//button[@id="add-task"]
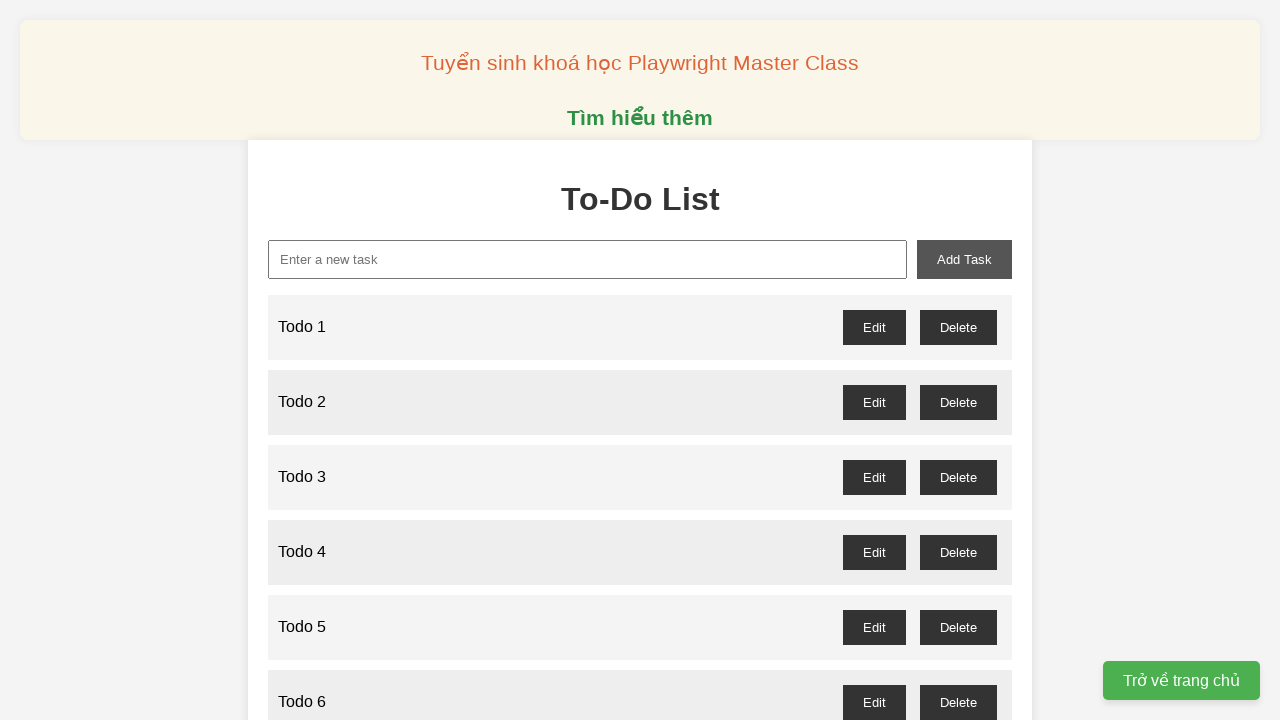

Filled new task input with 'Todo 15' on xpath=//input[@id="new-task"]
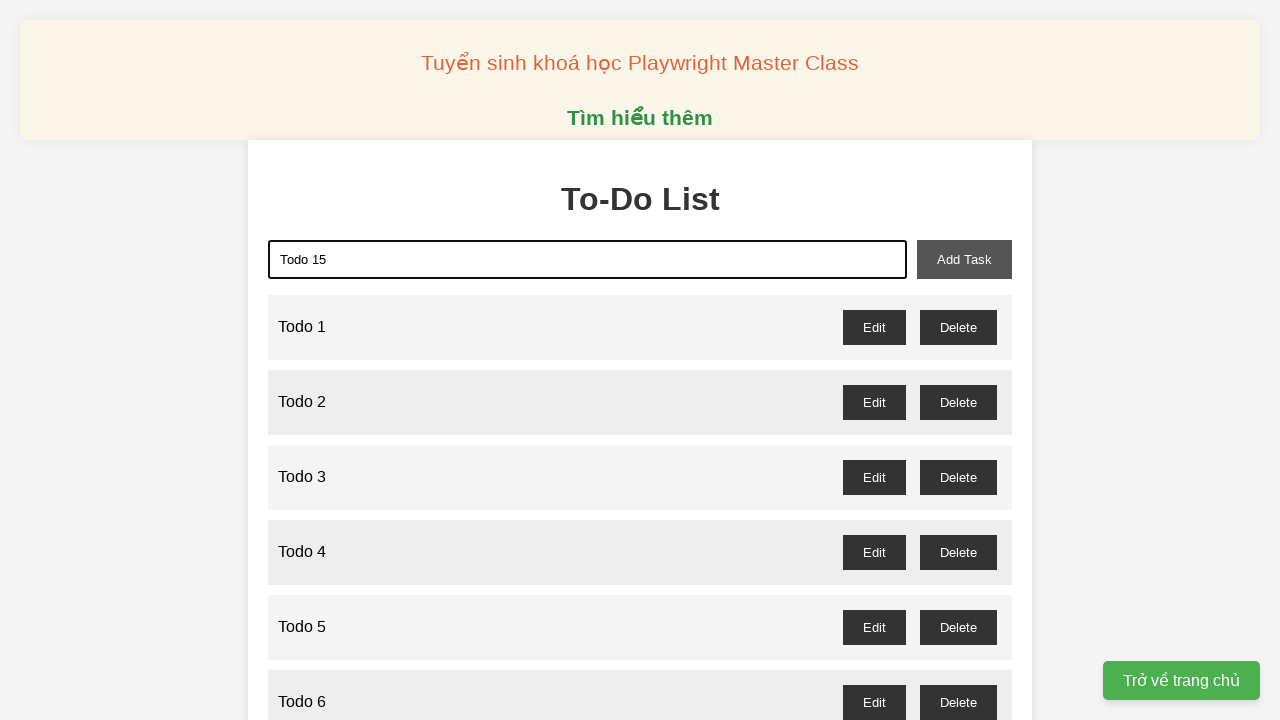

Clicked add task button to create Todo 15 at (964, 259) on xpath=//button[@id="add-task"]
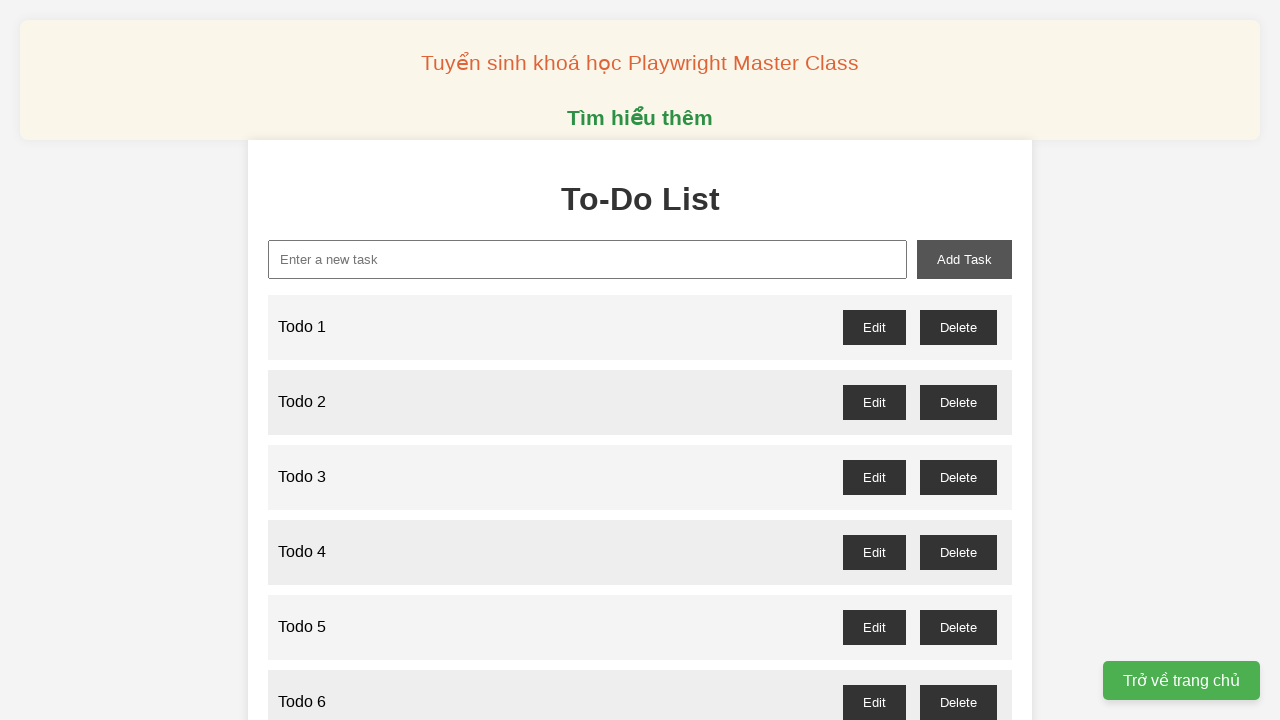

Filled new task input with 'Todo 16' on xpath=//input[@id="new-task"]
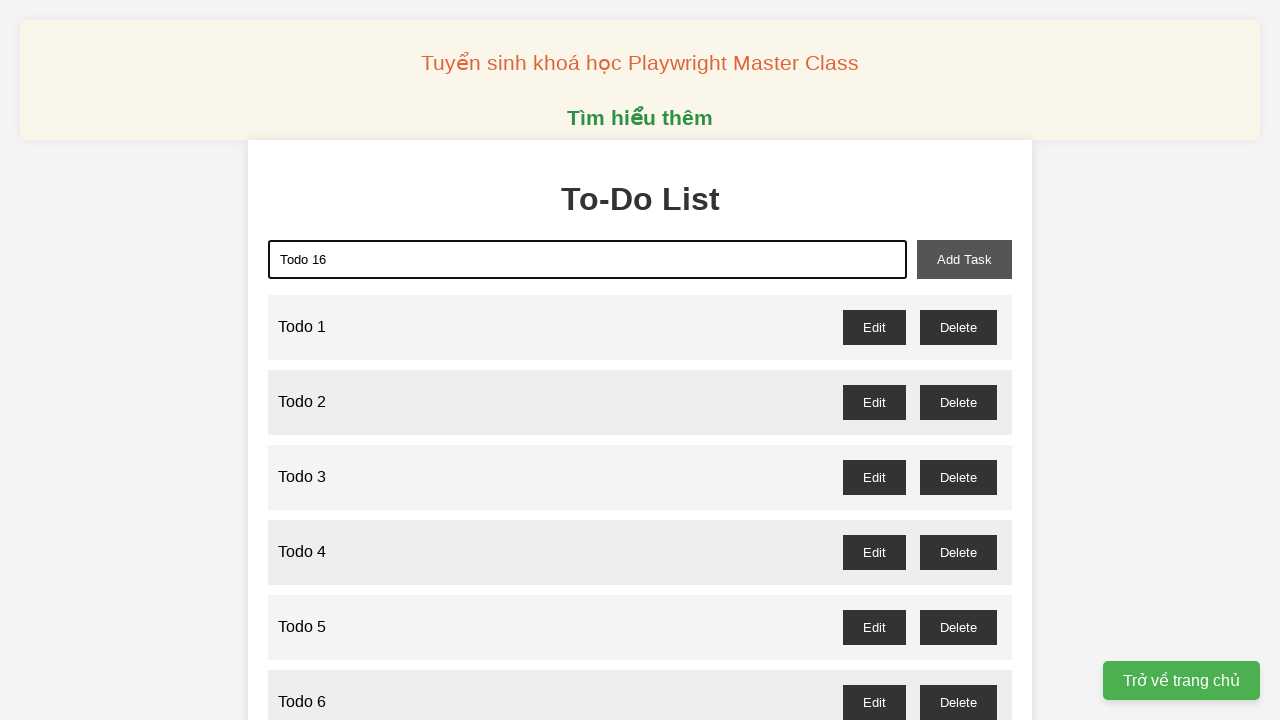

Clicked add task button to create Todo 16 at (964, 259) on xpath=//button[@id="add-task"]
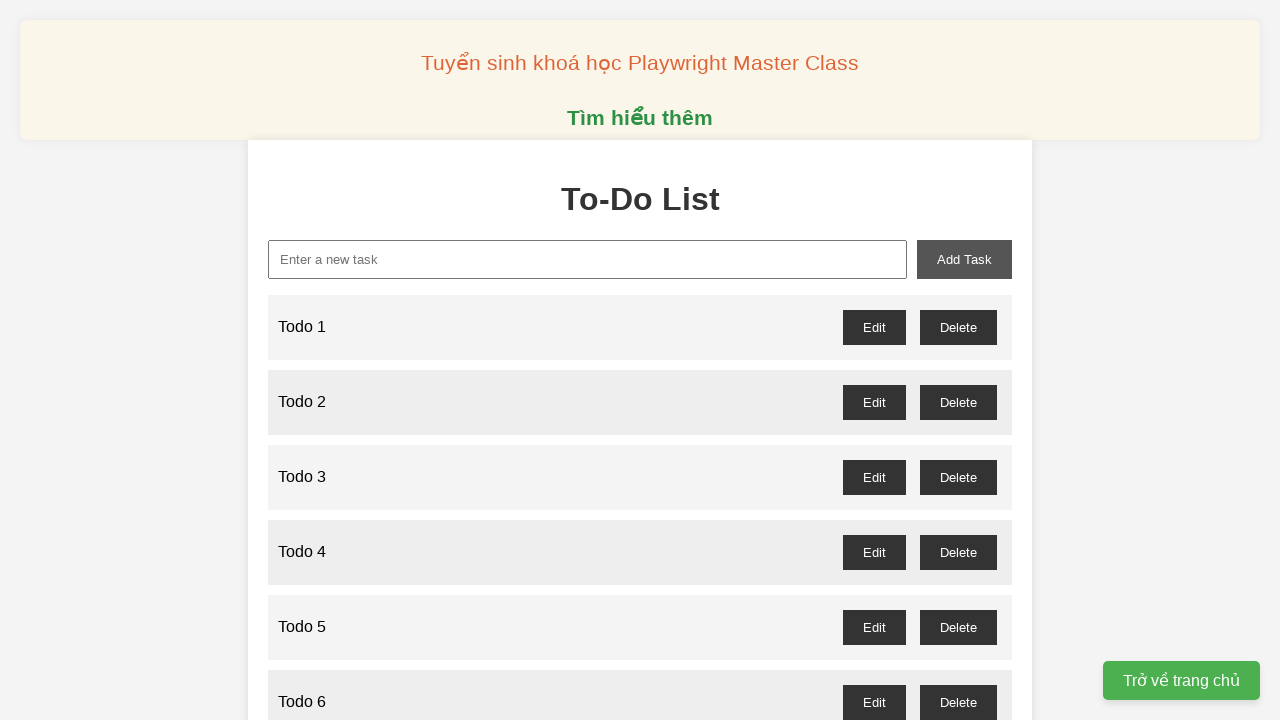

Filled new task input with 'Todo 17' on xpath=//input[@id="new-task"]
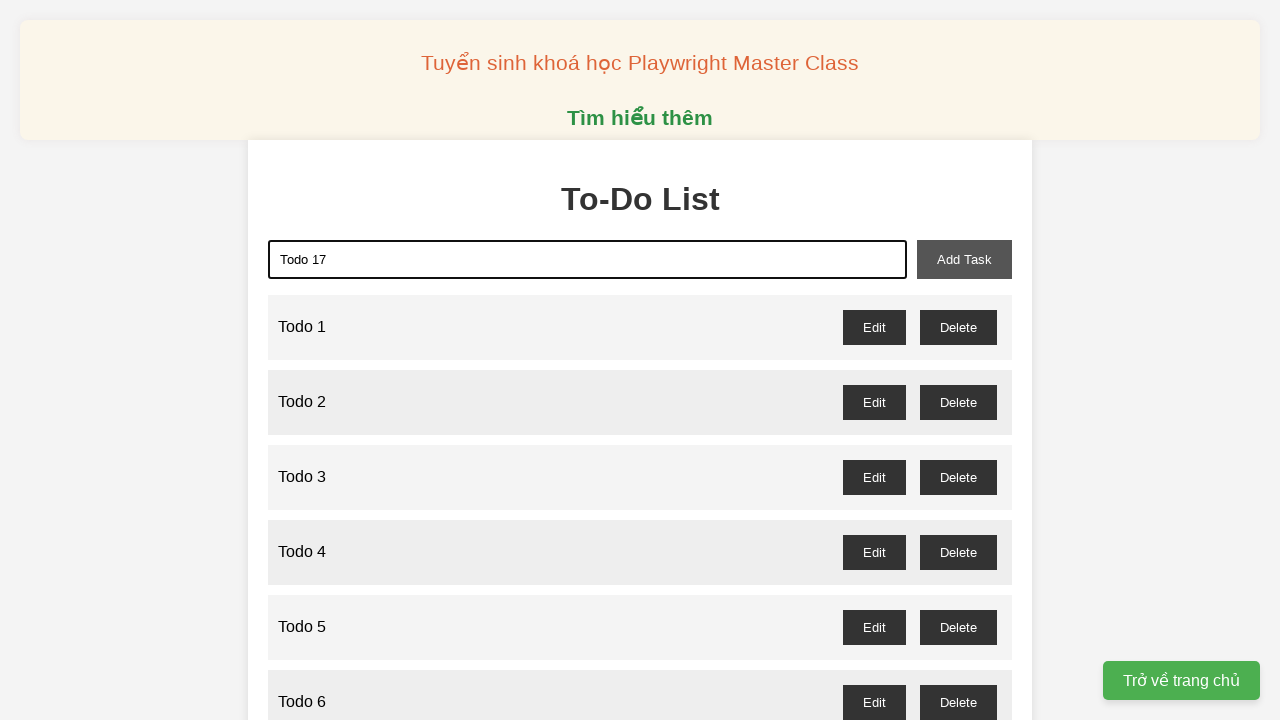

Clicked add task button to create Todo 17 at (964, 259) on xpath=//button[@id="add-task"]
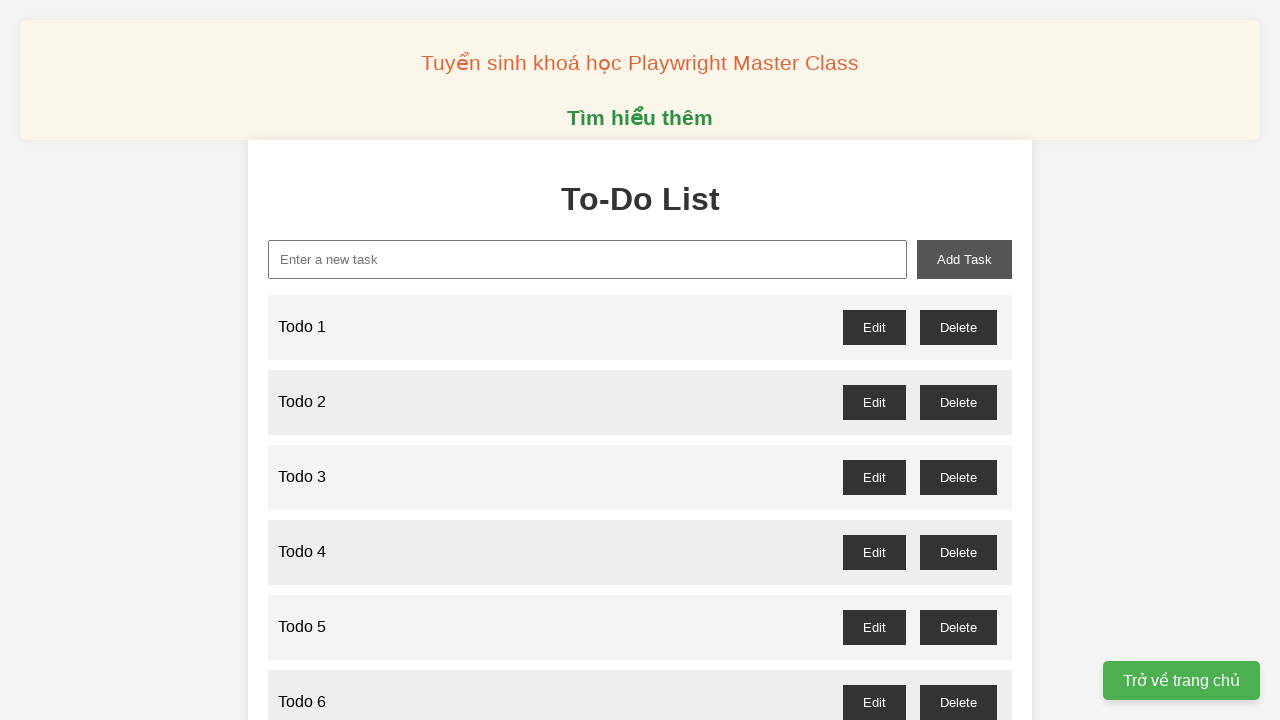

Filled new task input with 'Todo 18' on xpath=//input[@id="new-task"]
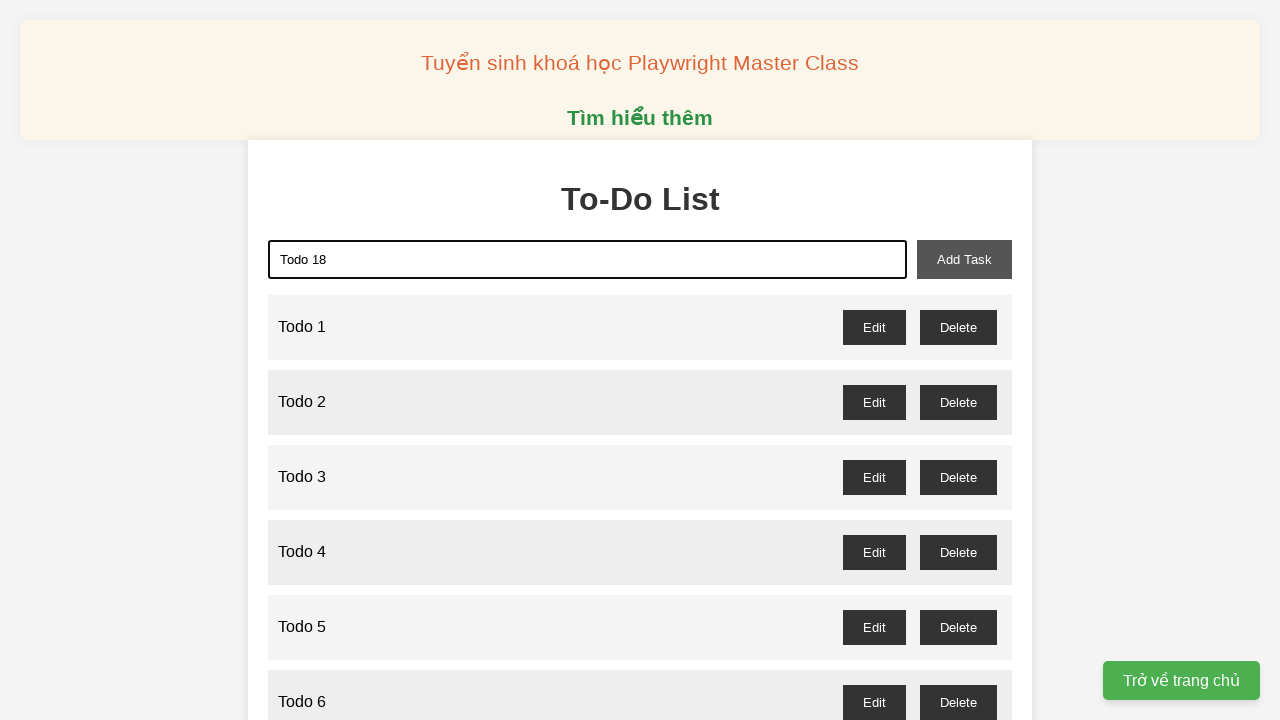

Clicked add task button to create Todo 18 at (964, 259) on xpath=//button[@id="add-task"]
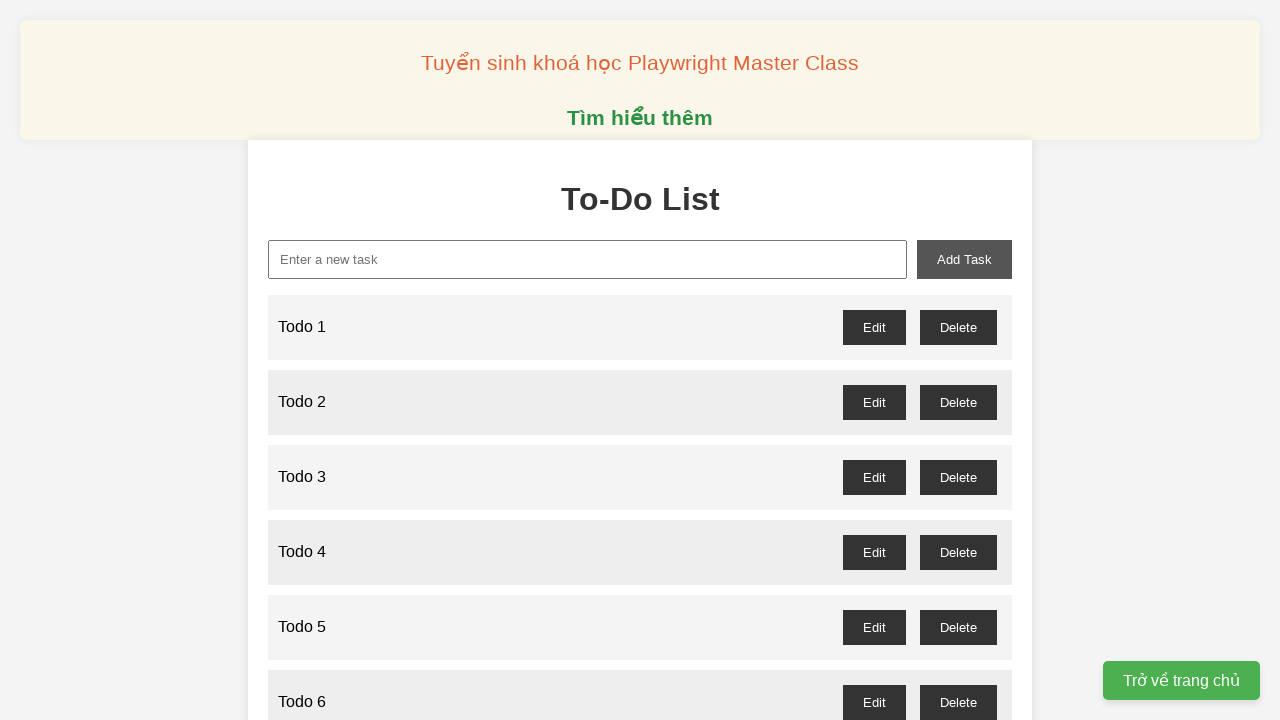

Filled new task input with 'Todo 19' on xpath=//input[@id="new-task"]
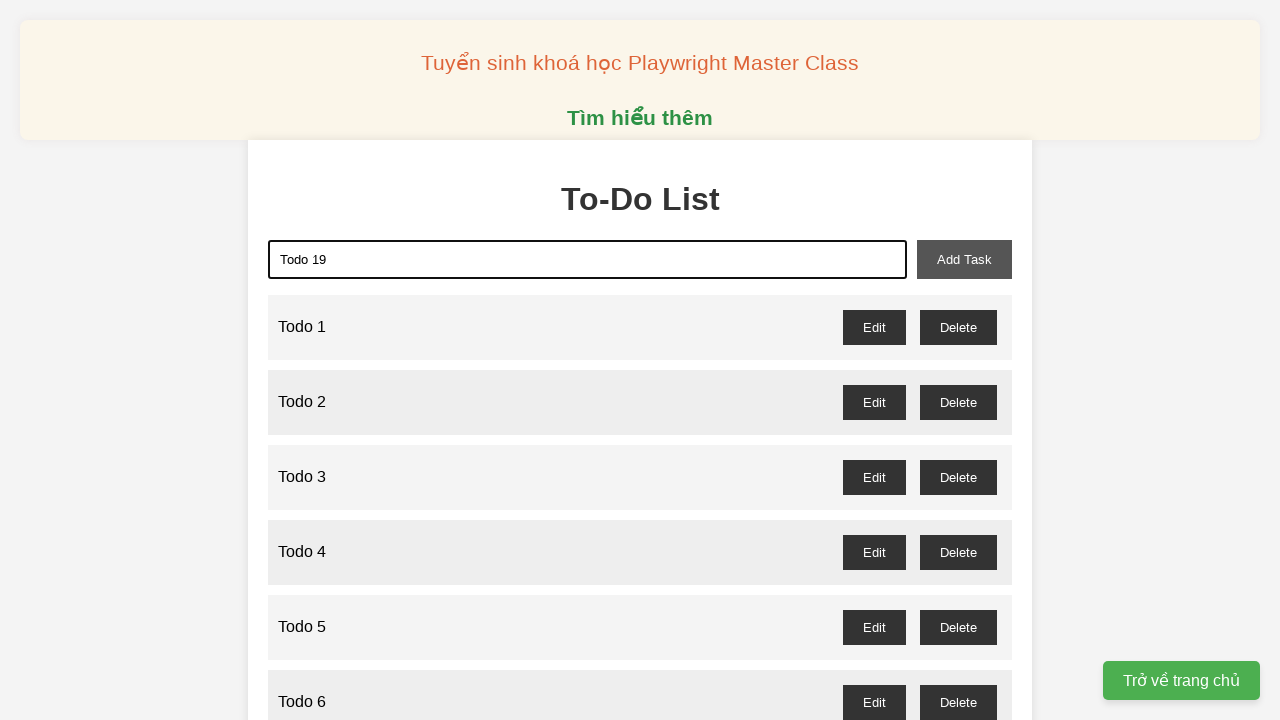

Clicked add task button to create Todo 19 at (964, 259) on xpath=//button[@id="add-task"]
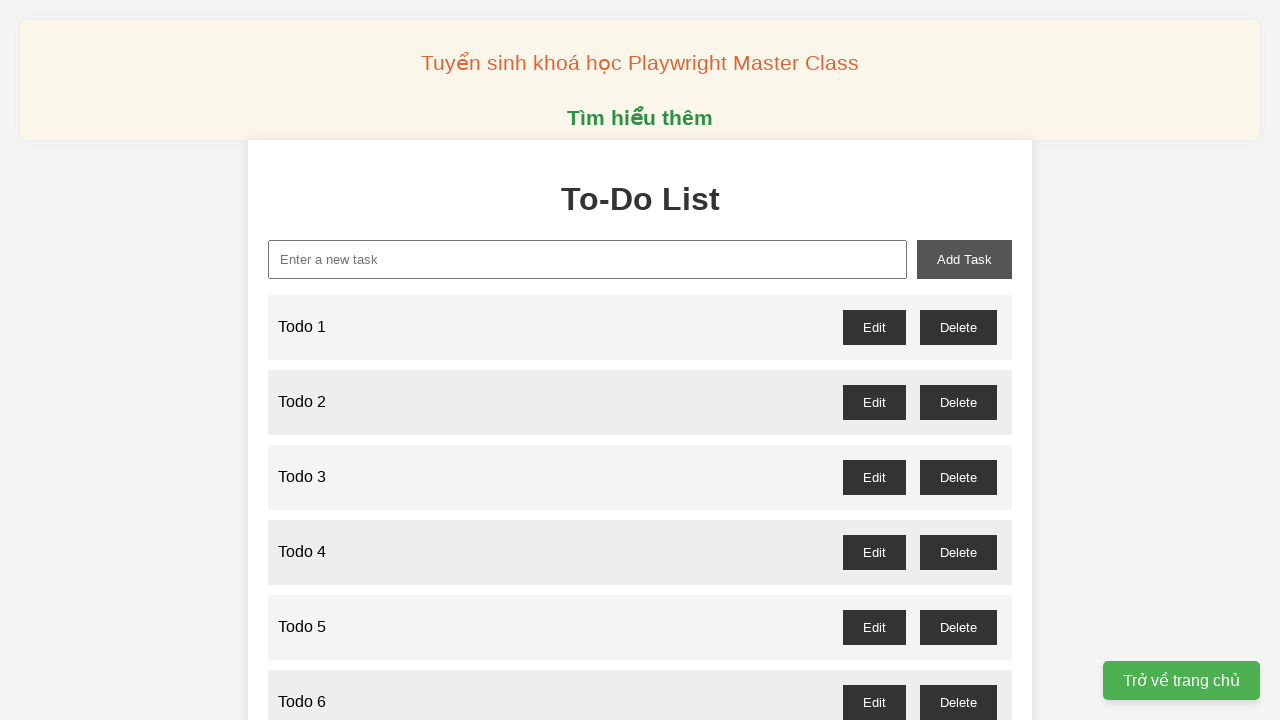

Filled new task input with 'Todo 20' on xpath=//input[@id="new-task"]
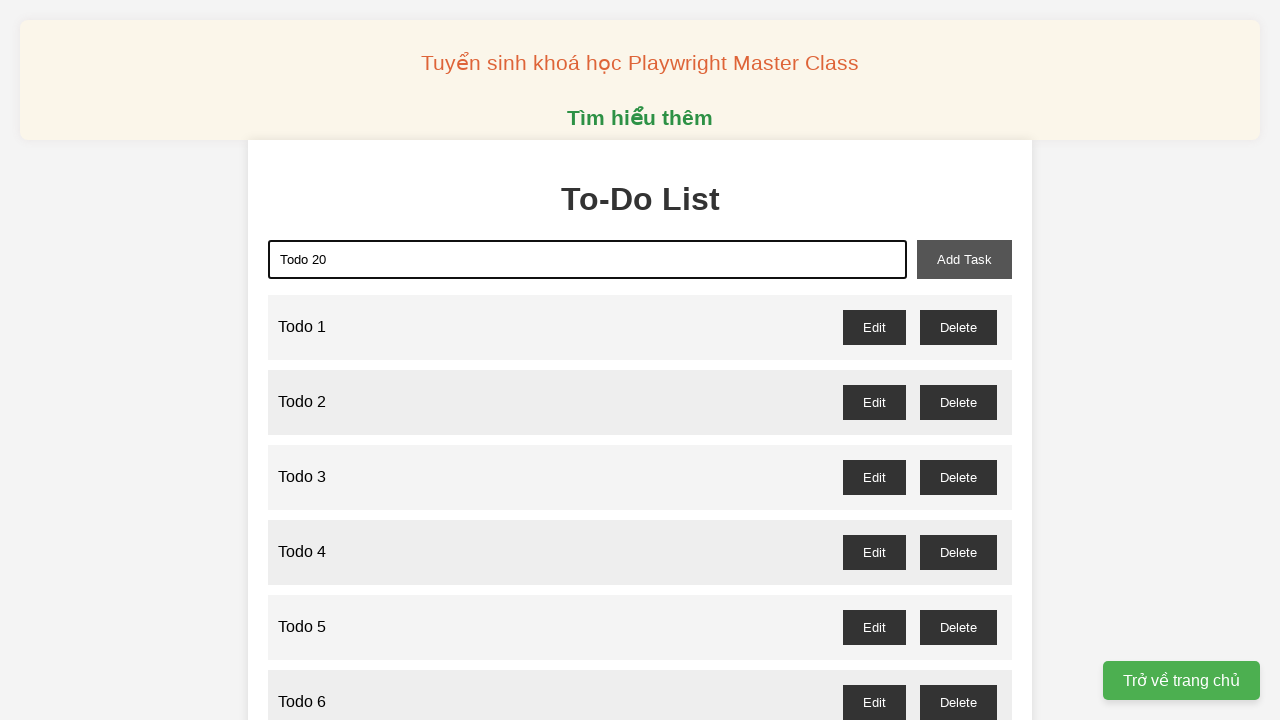

Clicked add task button to create Todo 20 at (964, 259) on xpath=//button[@id="add-task"]
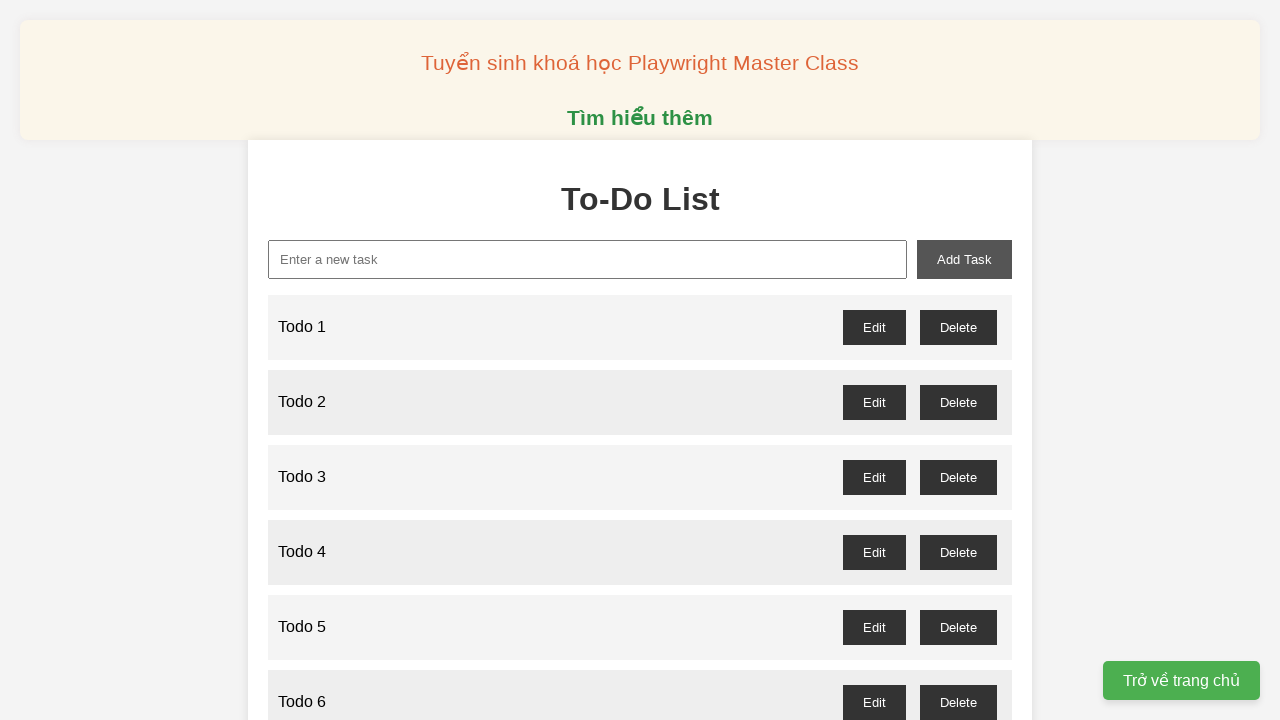

Filled new task input with 'Todo 21' on xpath=//input[@id="new-task"]
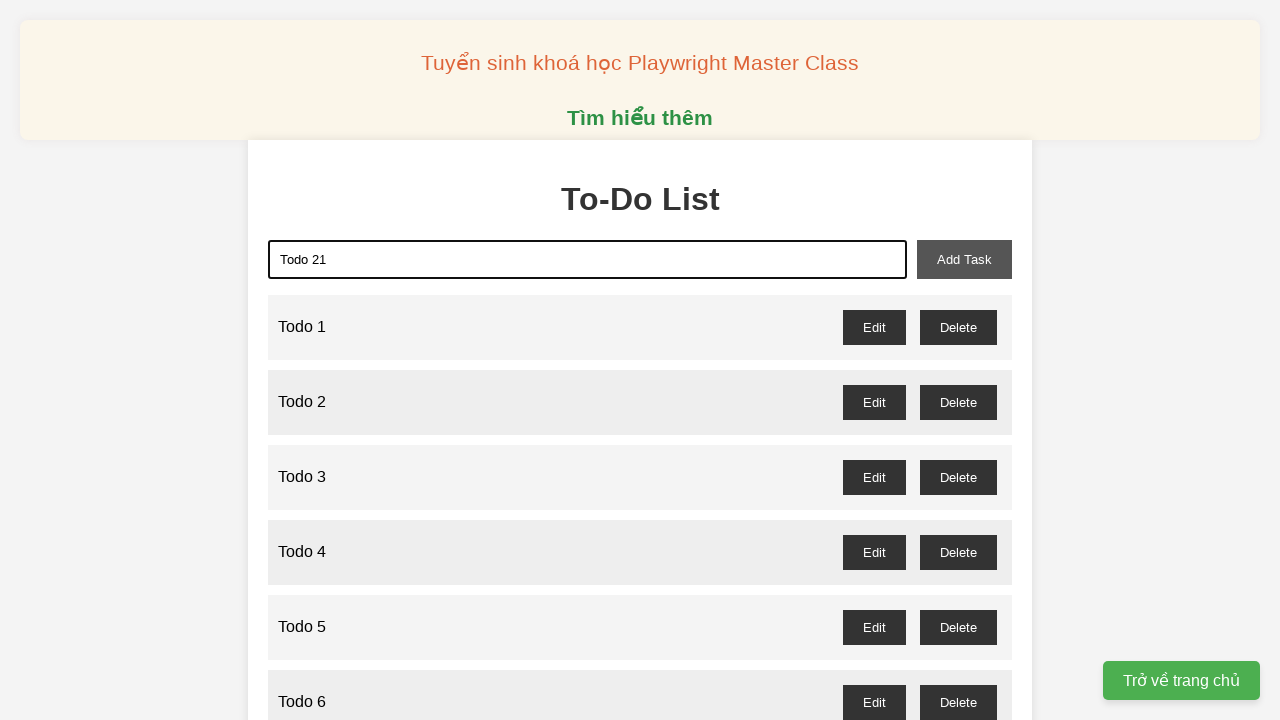

Clicked add task button to create Todo 21 at (964, 259) on xpath=//button[@id="add-task"]
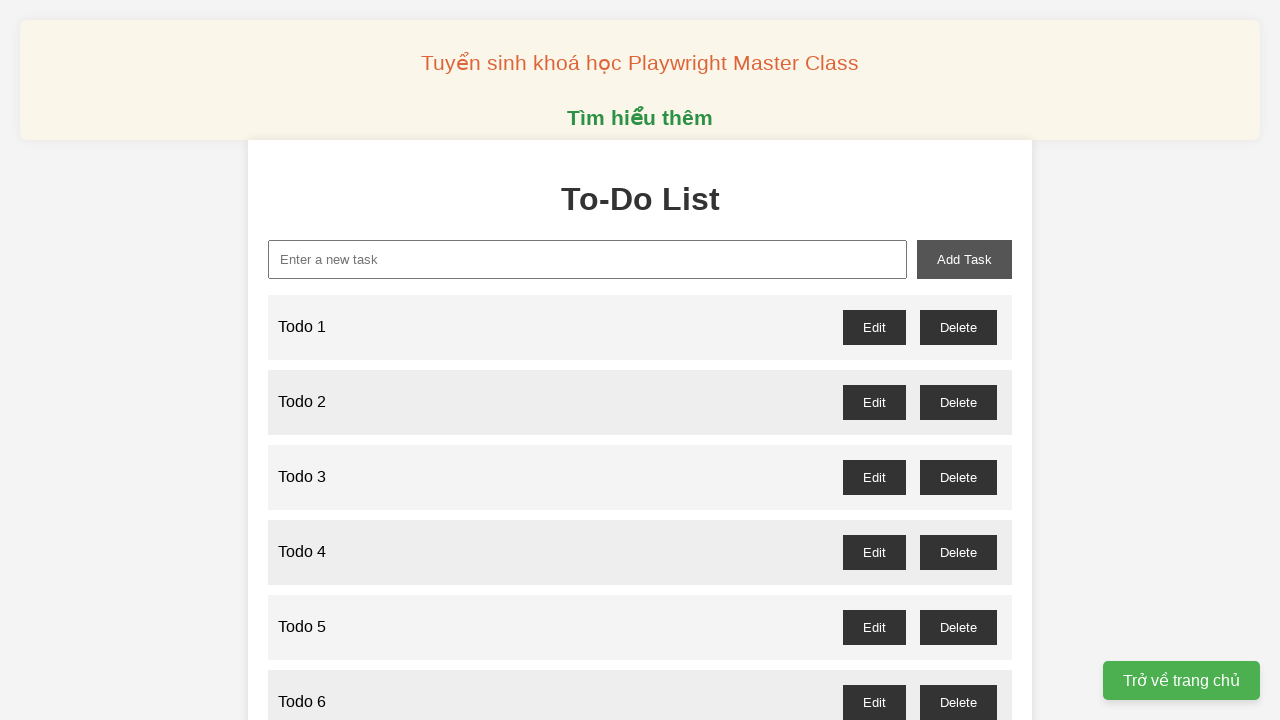

Filled new task input with 'Todo 22' on xpath=//input[@id="new-task"]
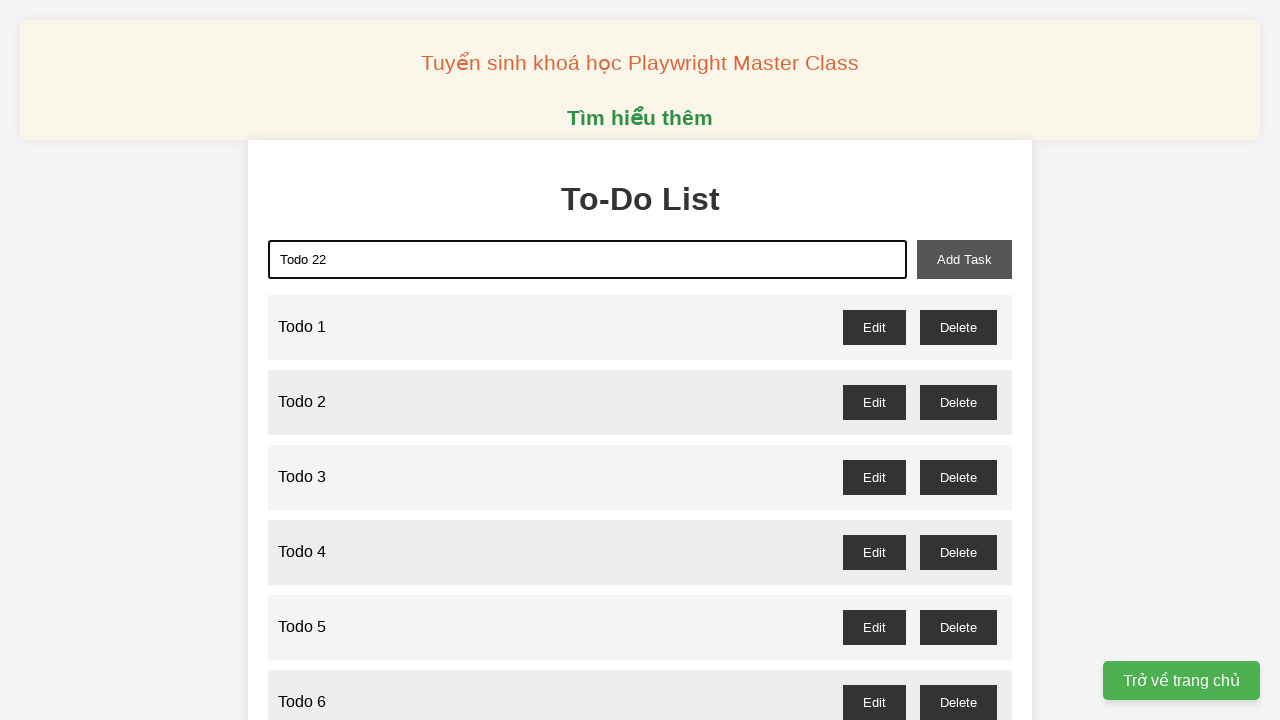

Clicked add task button to create Todo 22 at (964, 259) on xpath=//button[@id="add-task"]
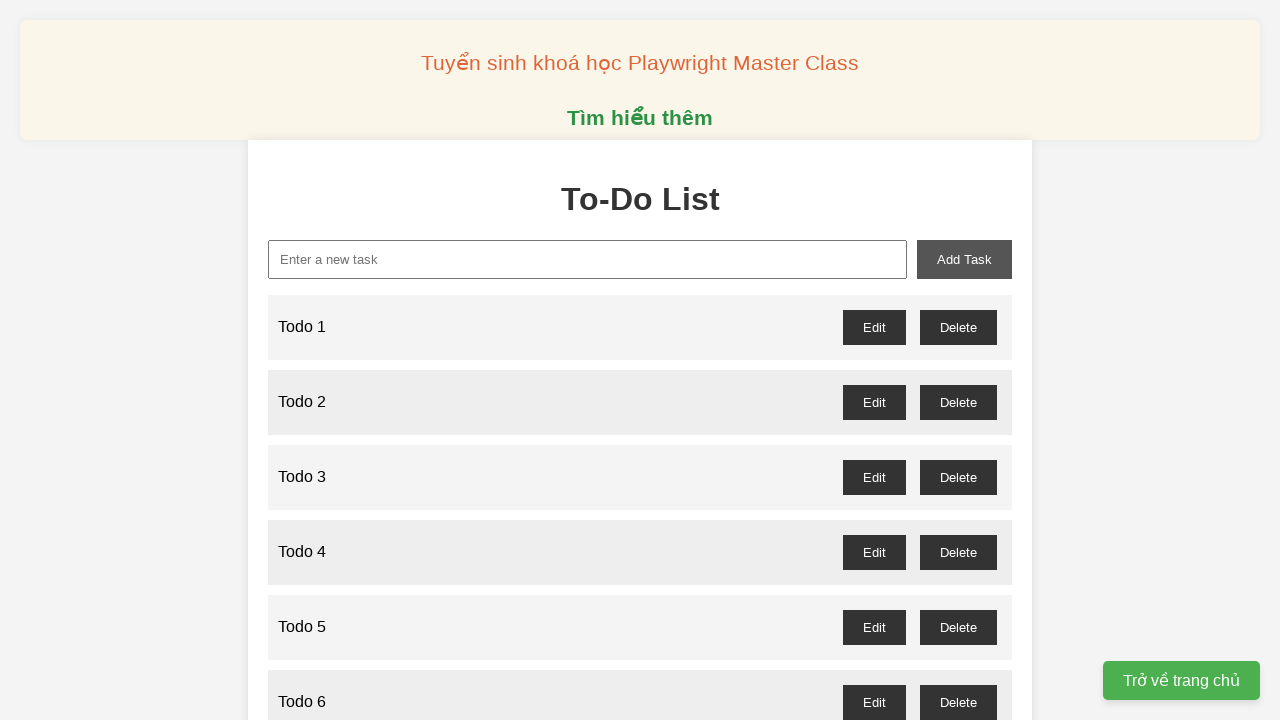

Filled new task input with 'Todo 23' on xpath=//input[@id="new-task"]
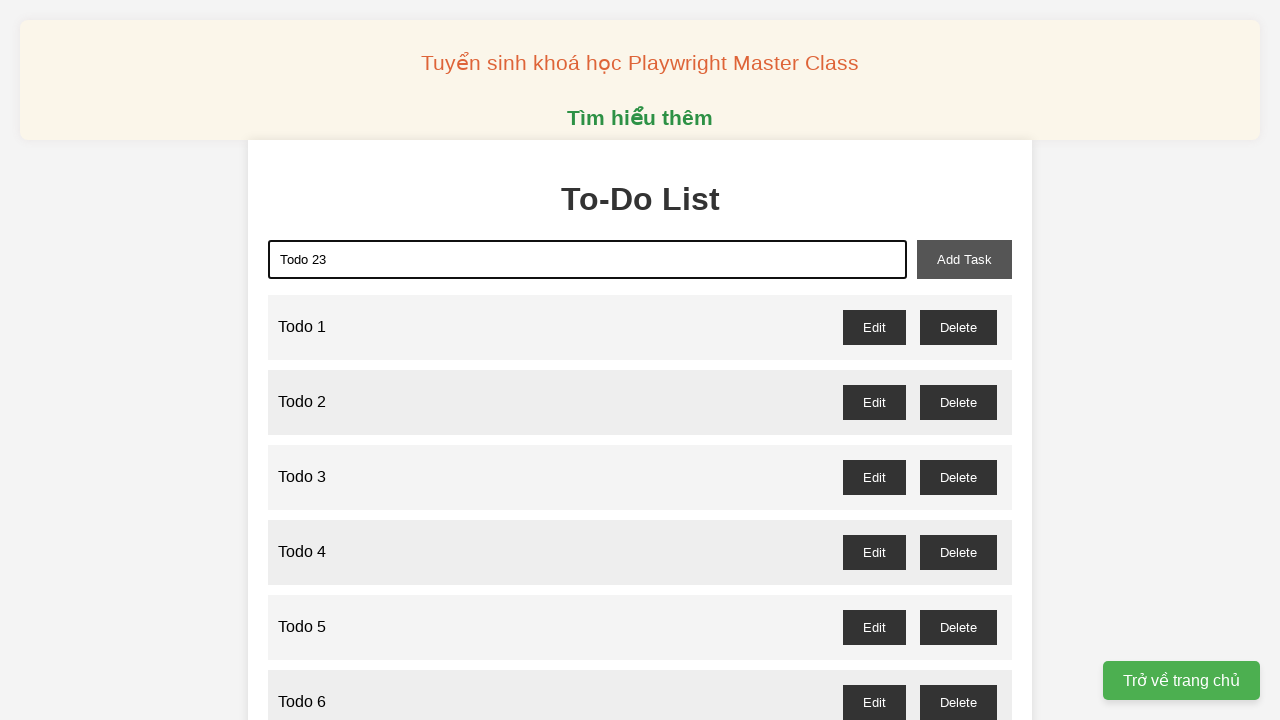

Clicked add task button to create Todo 23 at (964, 259) on xpath=//button[@id="add-task"]
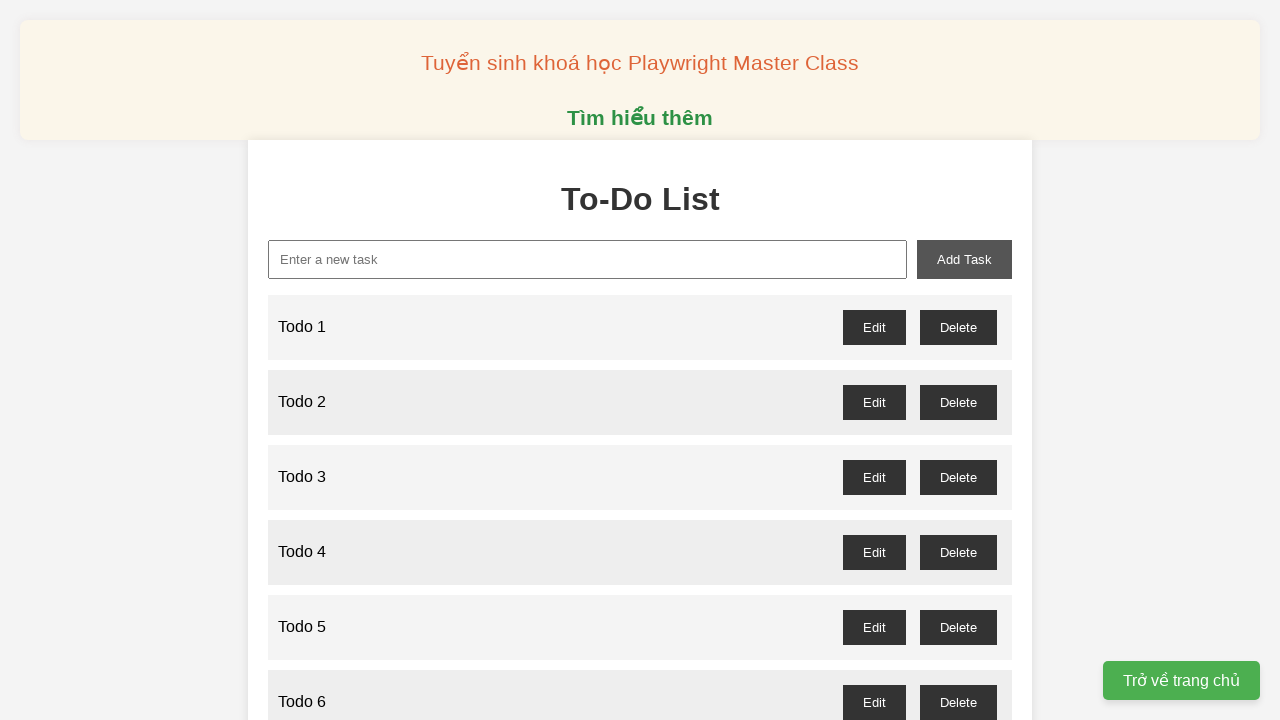

Filled new task input with 'Todo 24' on xpath=//input[@id="new-task"]
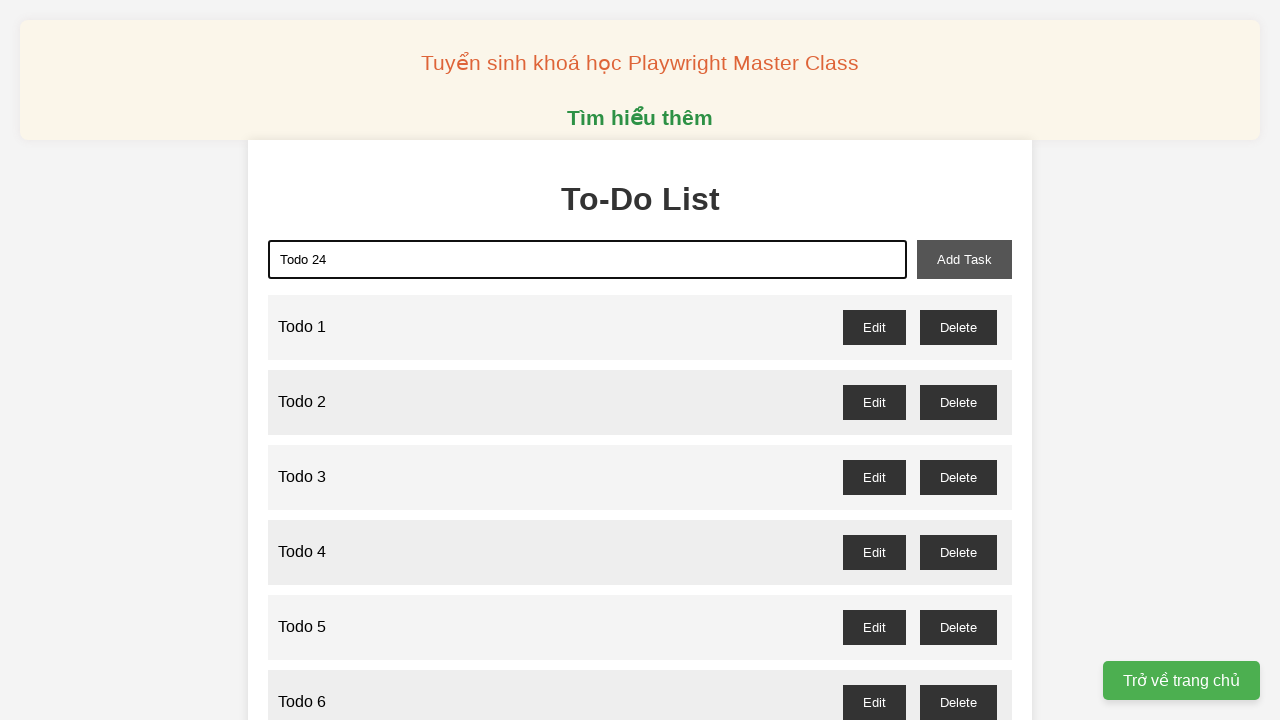

Clicked add task button to create Todo 24 at (964, 259) on xpath=//button[@id="add-task"]
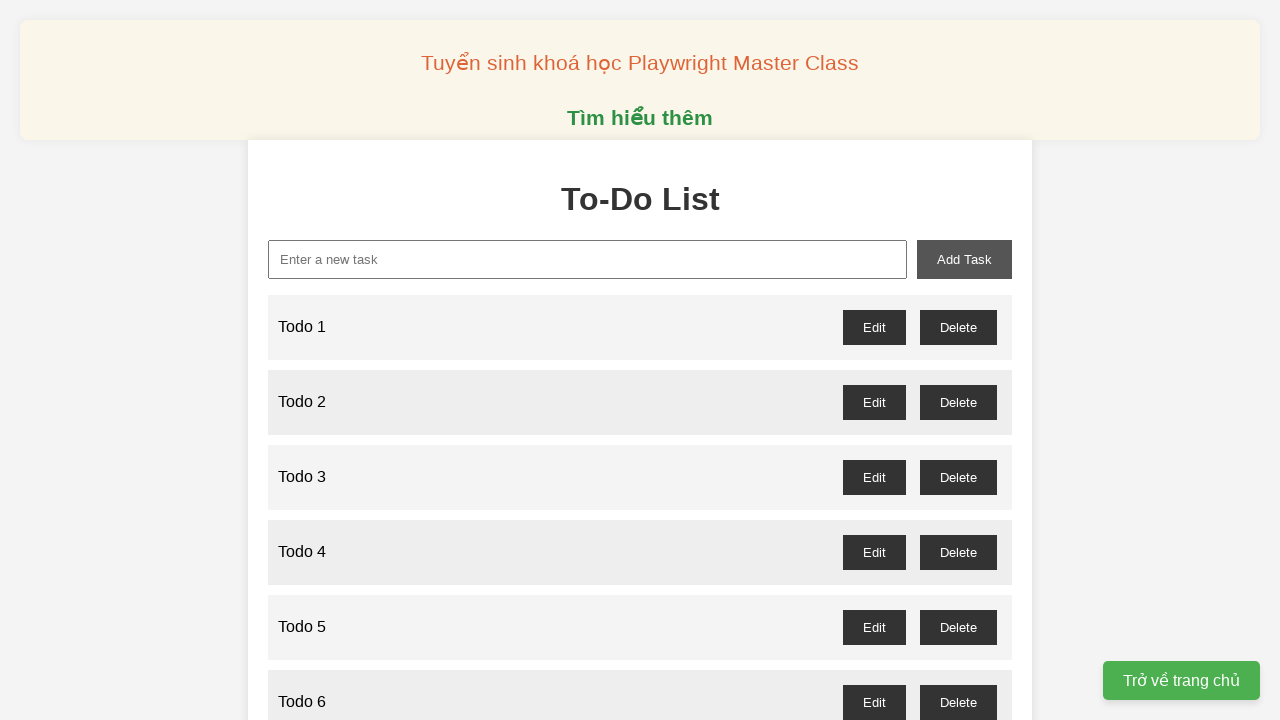

Filled new task input with 'Todo 25' on xpath=//input[@id="new-task"]
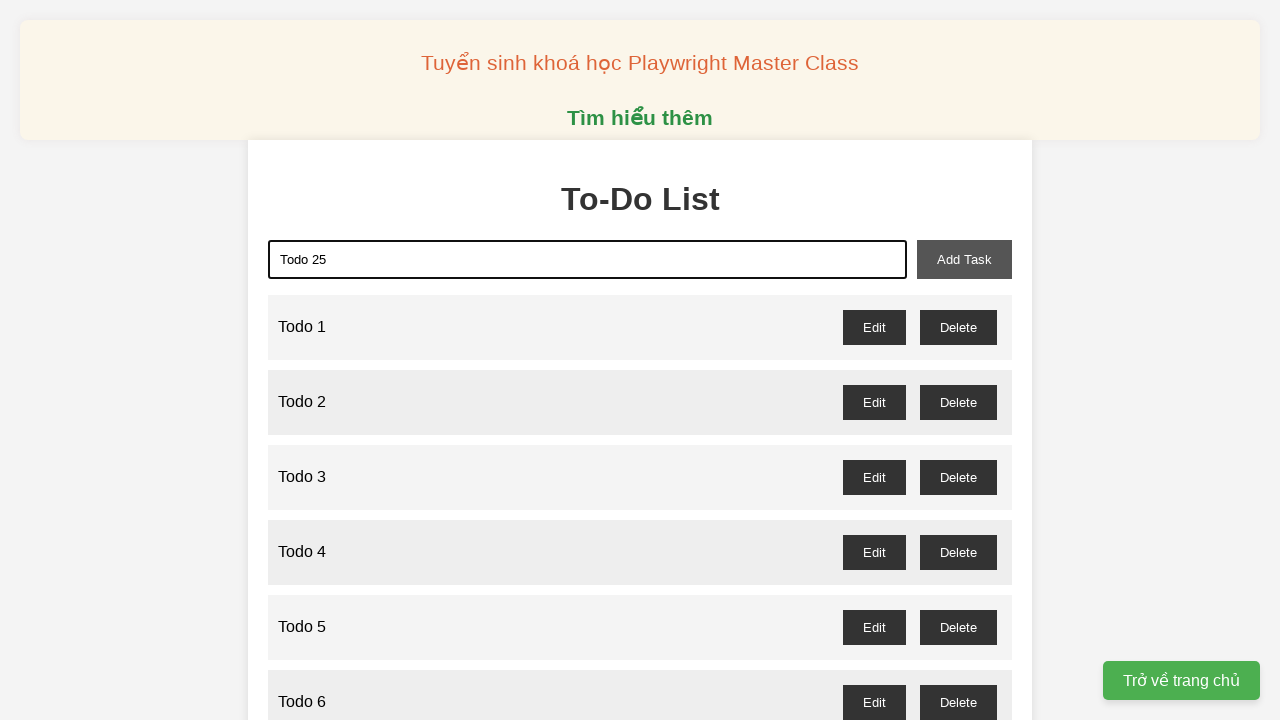

Clicked add task button to create Todo 25 at (964, 259) on xpath=//button[@id="add-task"]
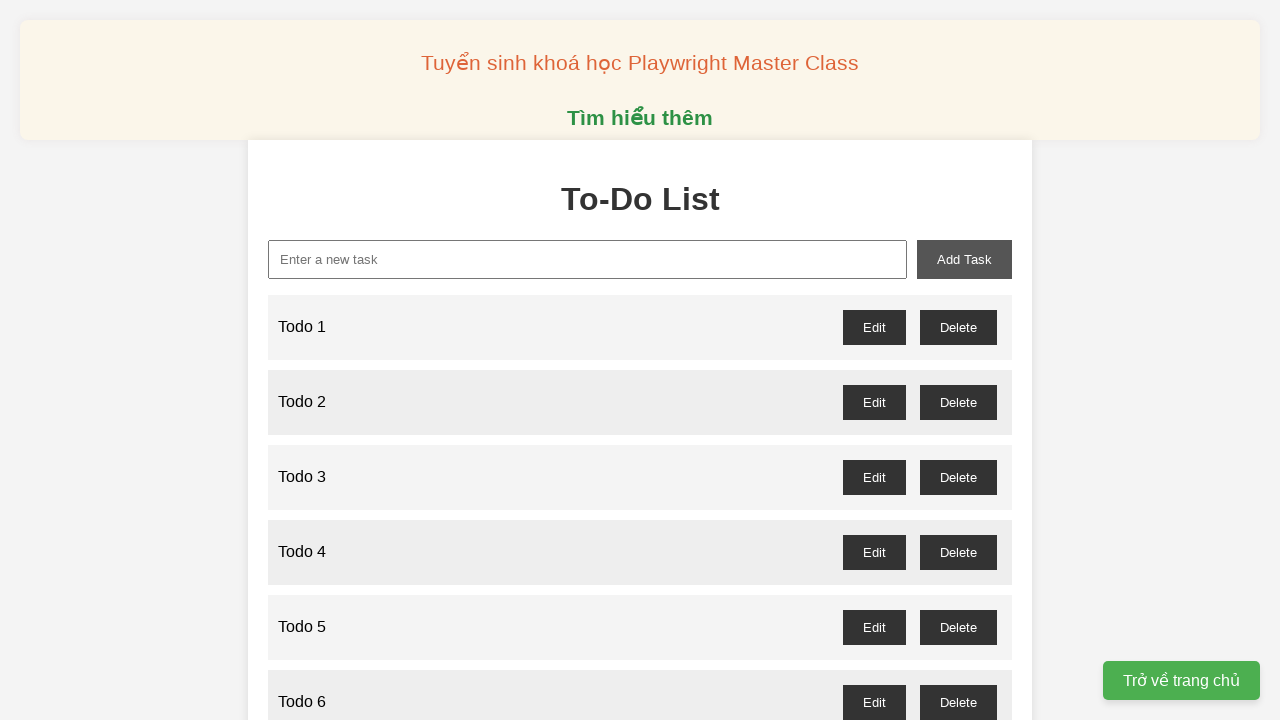

Filled new task input with 'Todo 26' on xpath=//input[@id="new-task"]
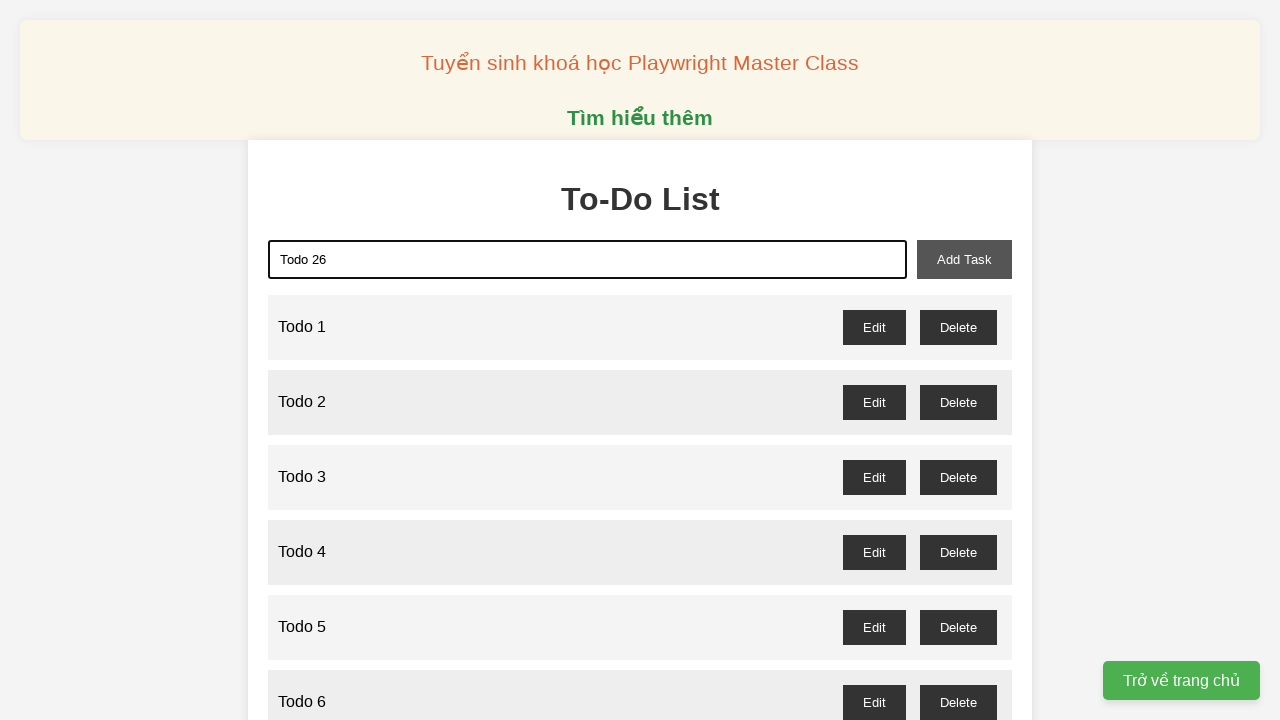

Clicked add task button to create Todo 26 at (964, 259) on xpath=//button[@id="add-task"]
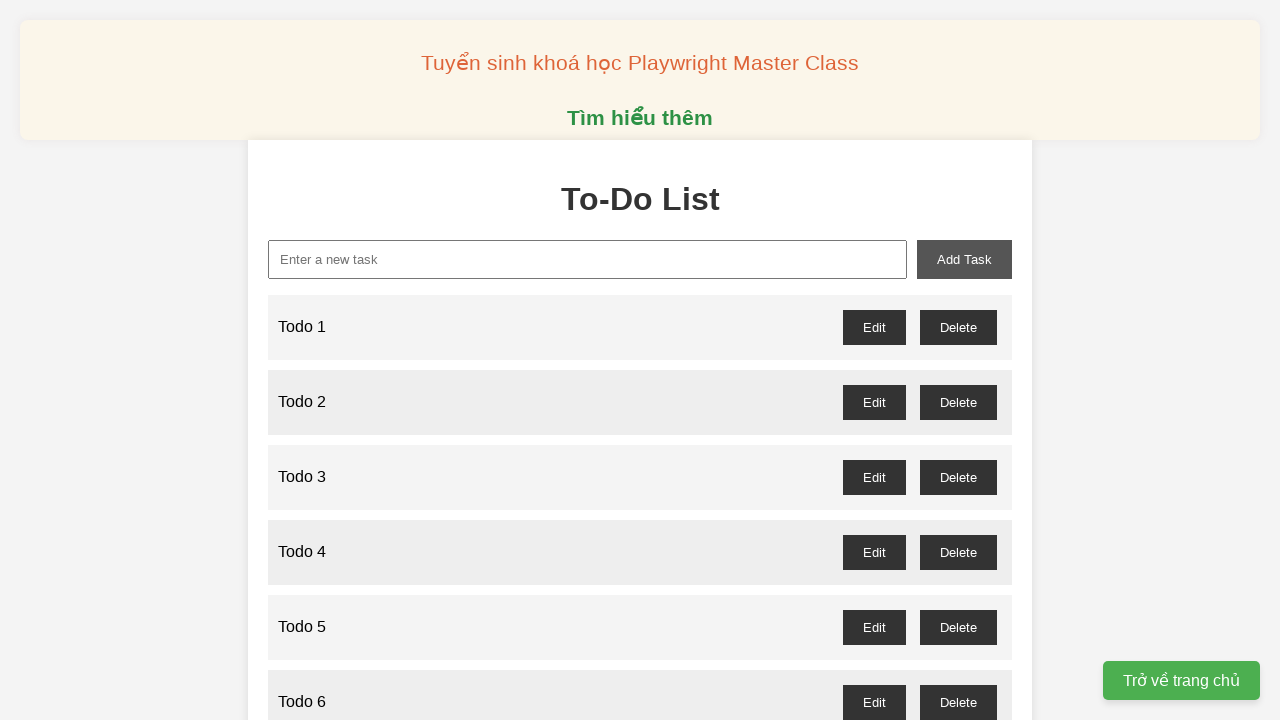

Filled new task input with 'Todo 27' on xpath=//input[@id="new-task"]
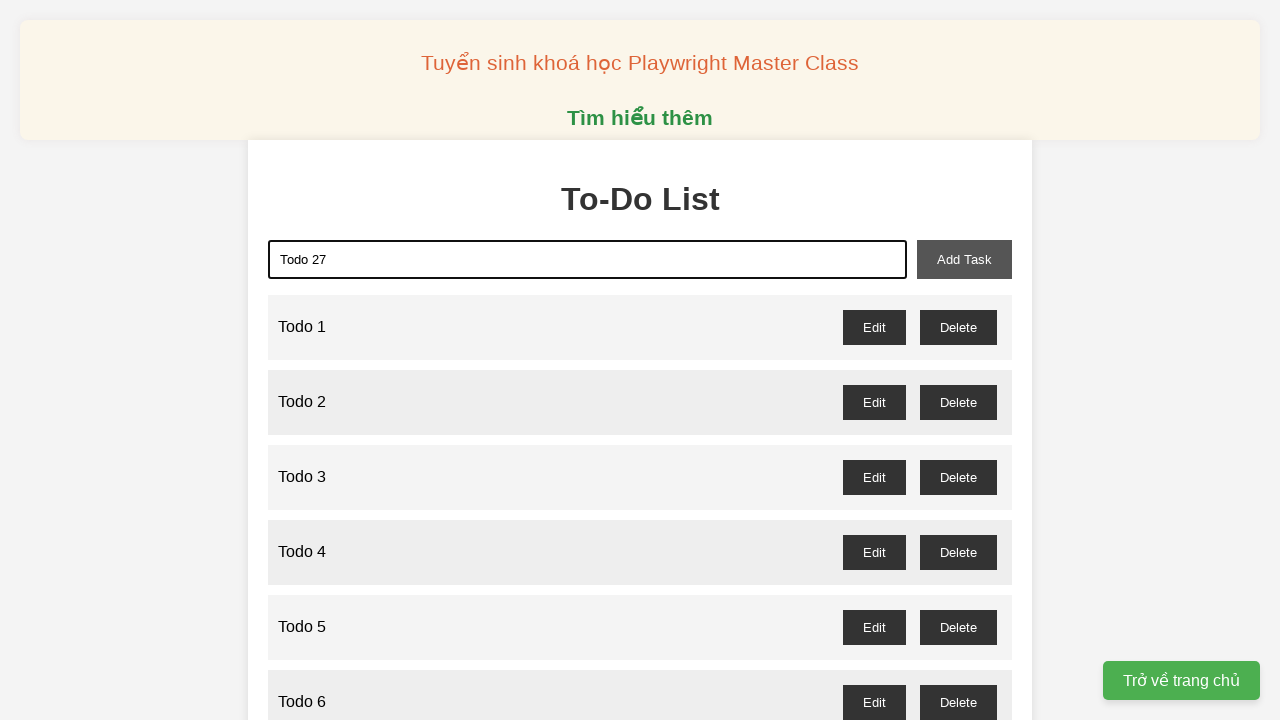

Clicked add task button to create Todo 27 at (964, 259) on xpath=//button[@id="add-task"]
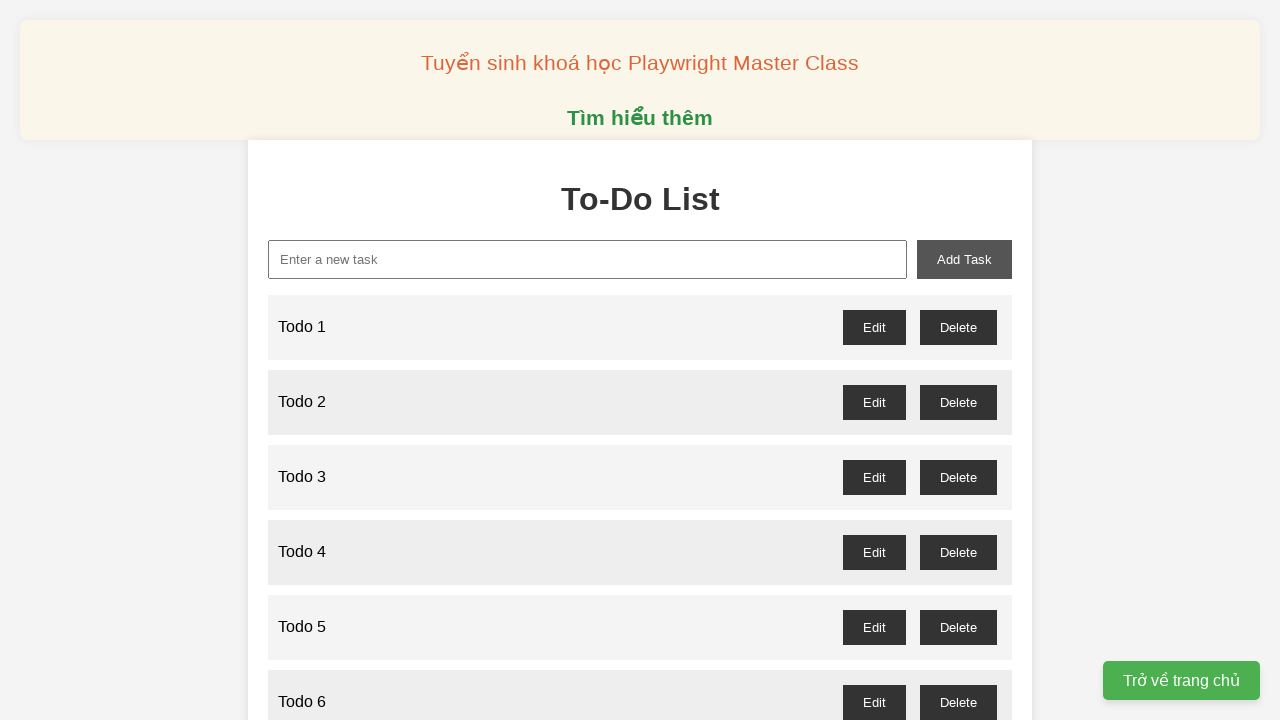

Filled new task input with 'Todo 28' on xpath=//input[@id="new-task"]
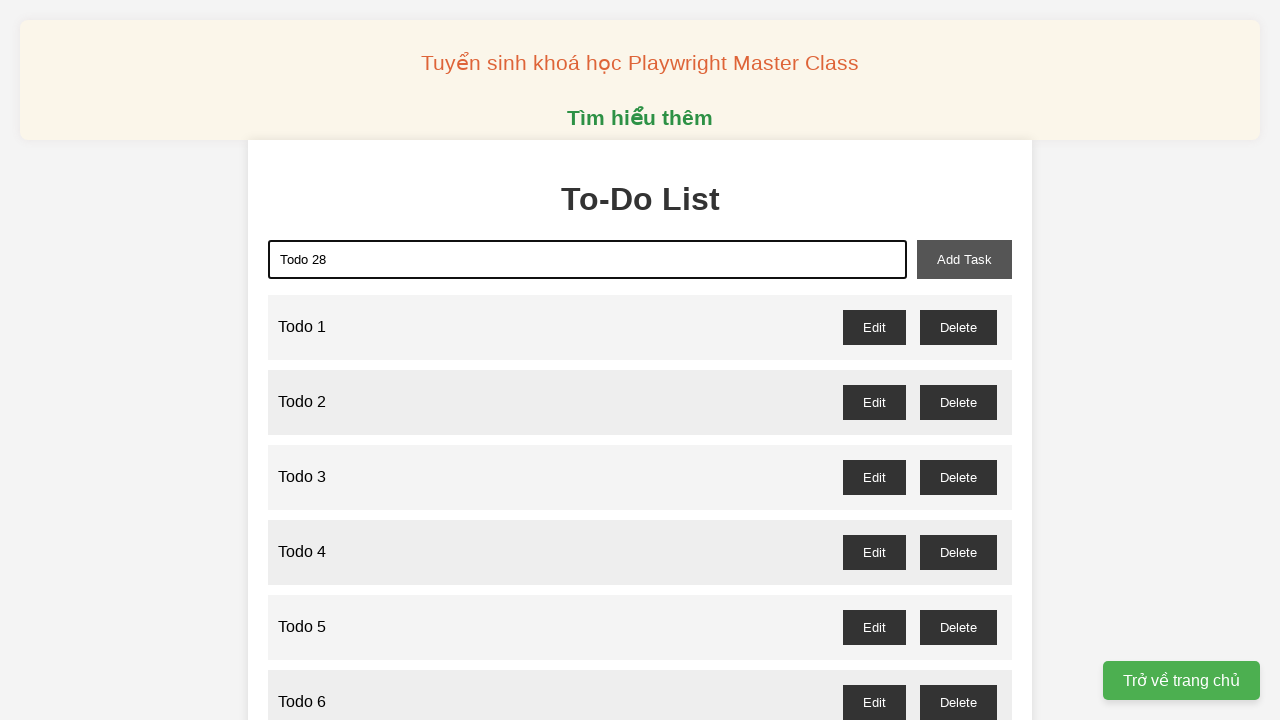

Clicked add task button to create Todo 28 at (964, 259) on xpath=//button[@id="add-task"]
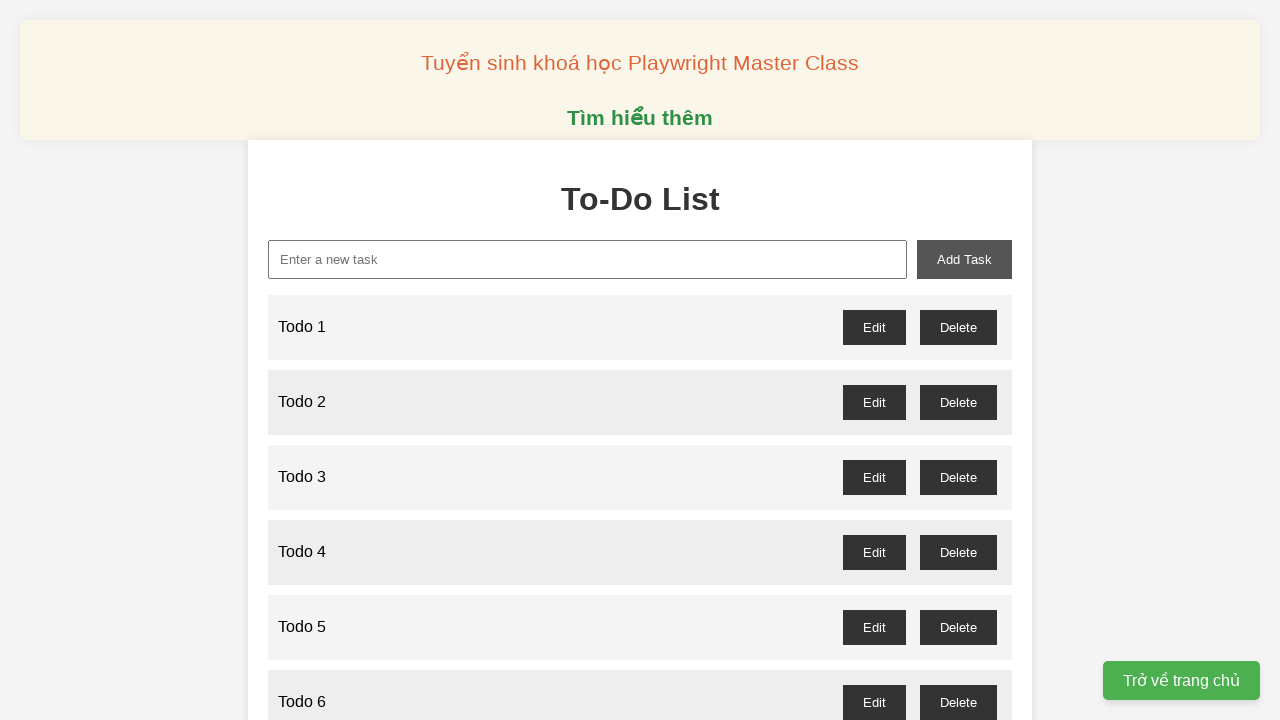

Filled new task input with 'Todo 29' on xpath=//input[@id="new-task"]
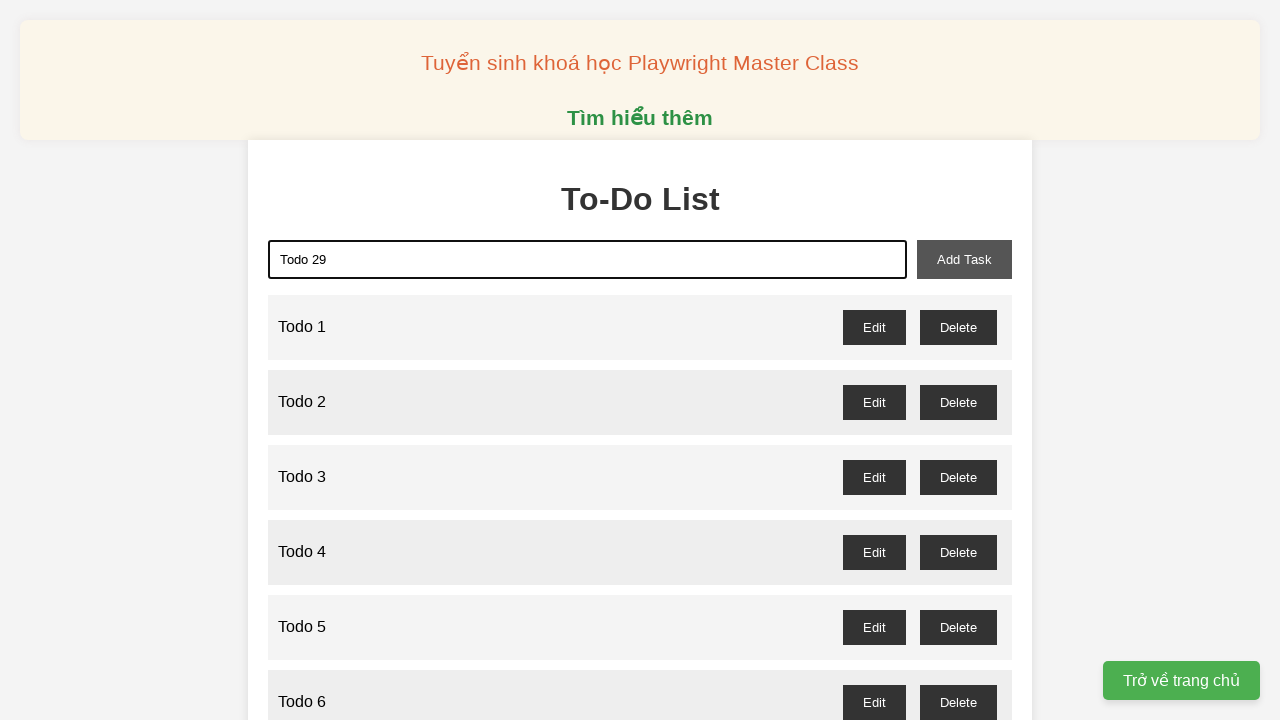

Clicked add task button to create Todo 29 at (964, 259) on xpath=//button[@id="add-task"]
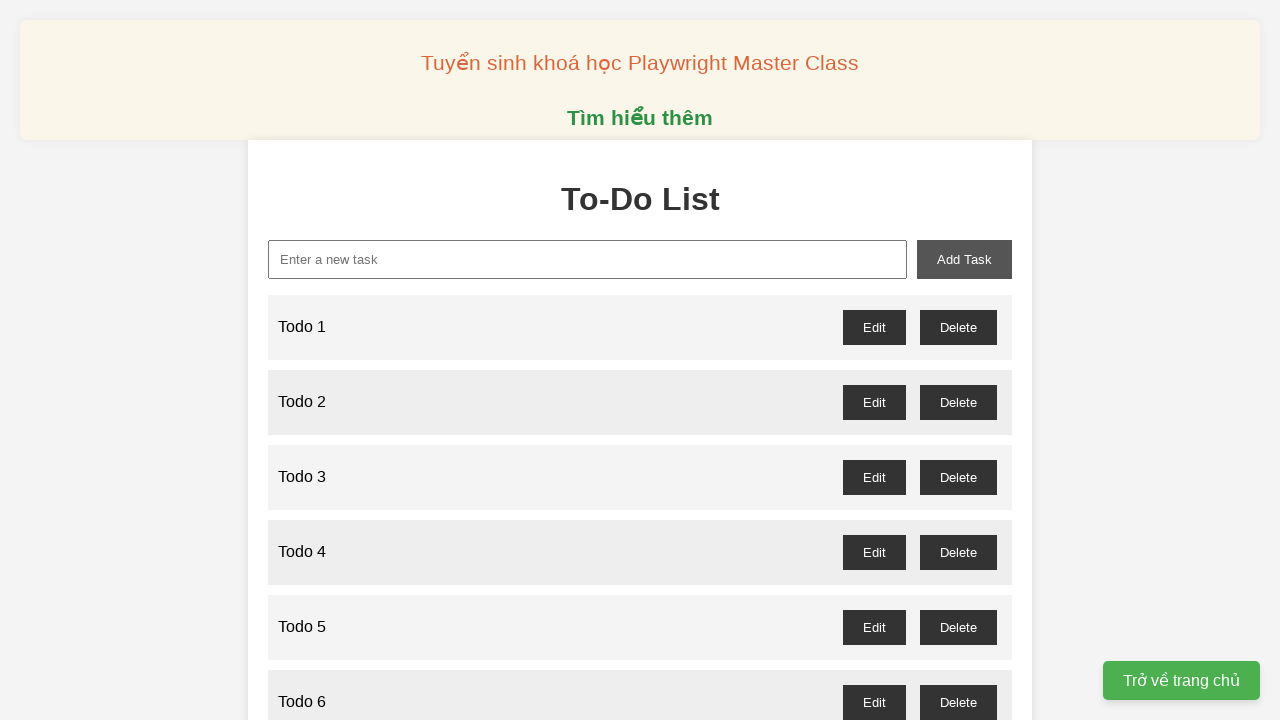

Filled new task input with 'Todo 30' on xpath=//input[@id="new-task"]
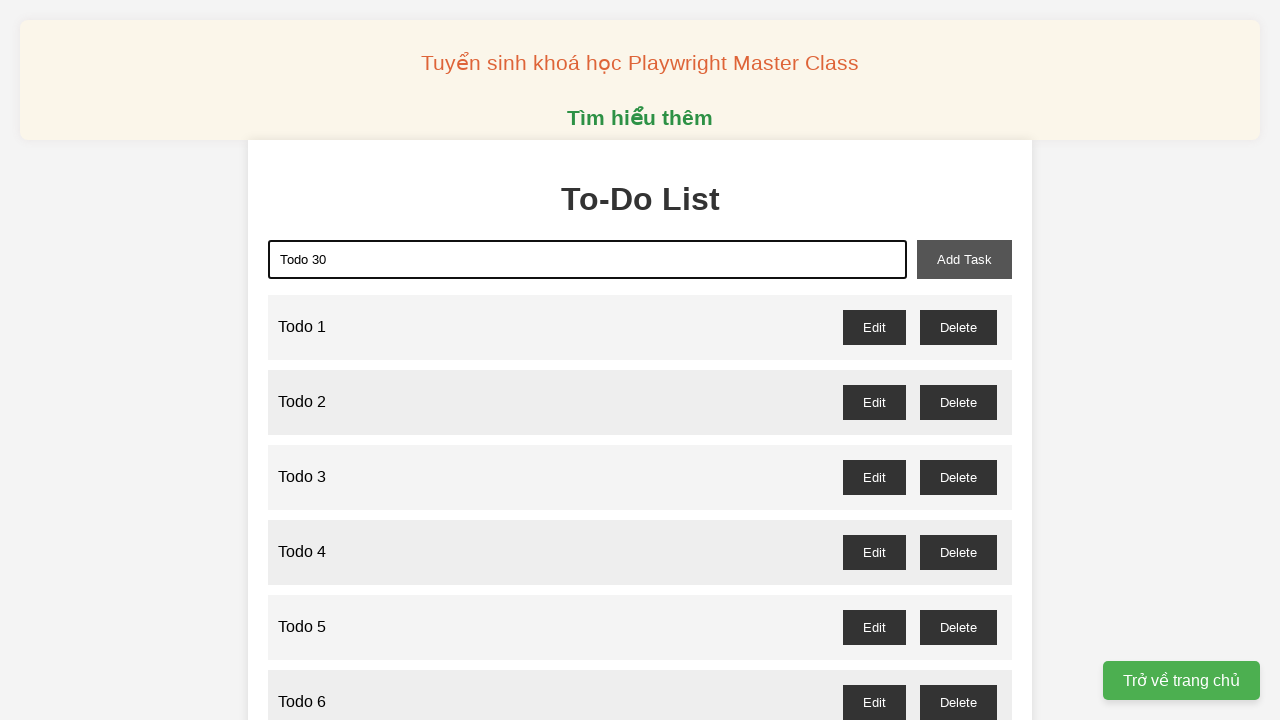

Clicked add task button to create Todo 30 at (964, 259) on xpath=//button[@id="add-task"]
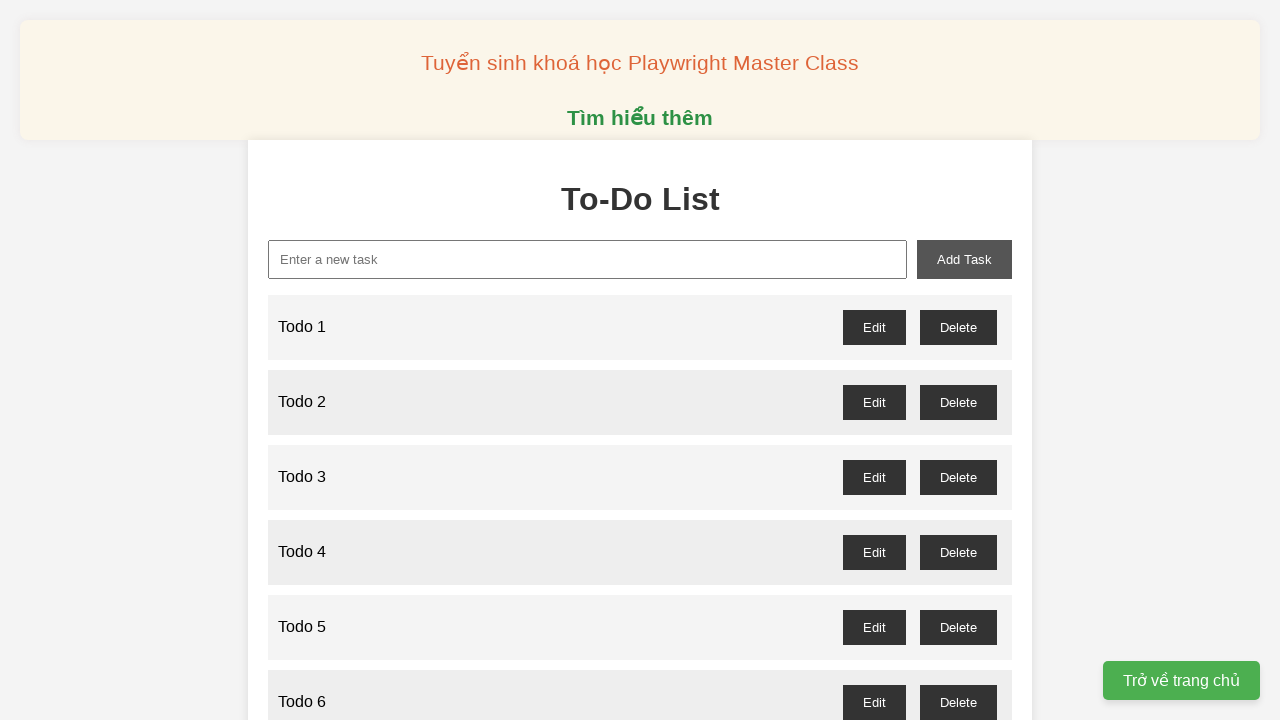

Filled new task input with 'Todo 31' on xpath=//input[@id="new-task"]
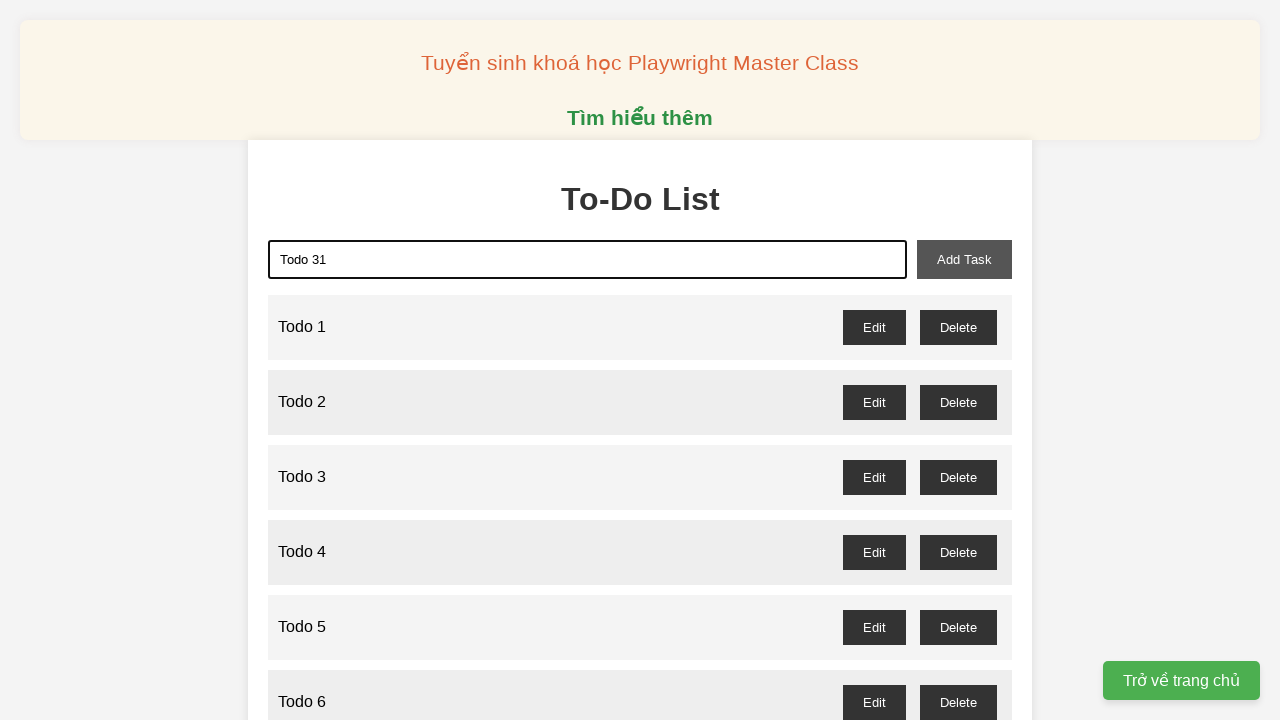

Clicked add task button to create Todo 31 at (964, 259) on xpath=//button[@id="add-task"]
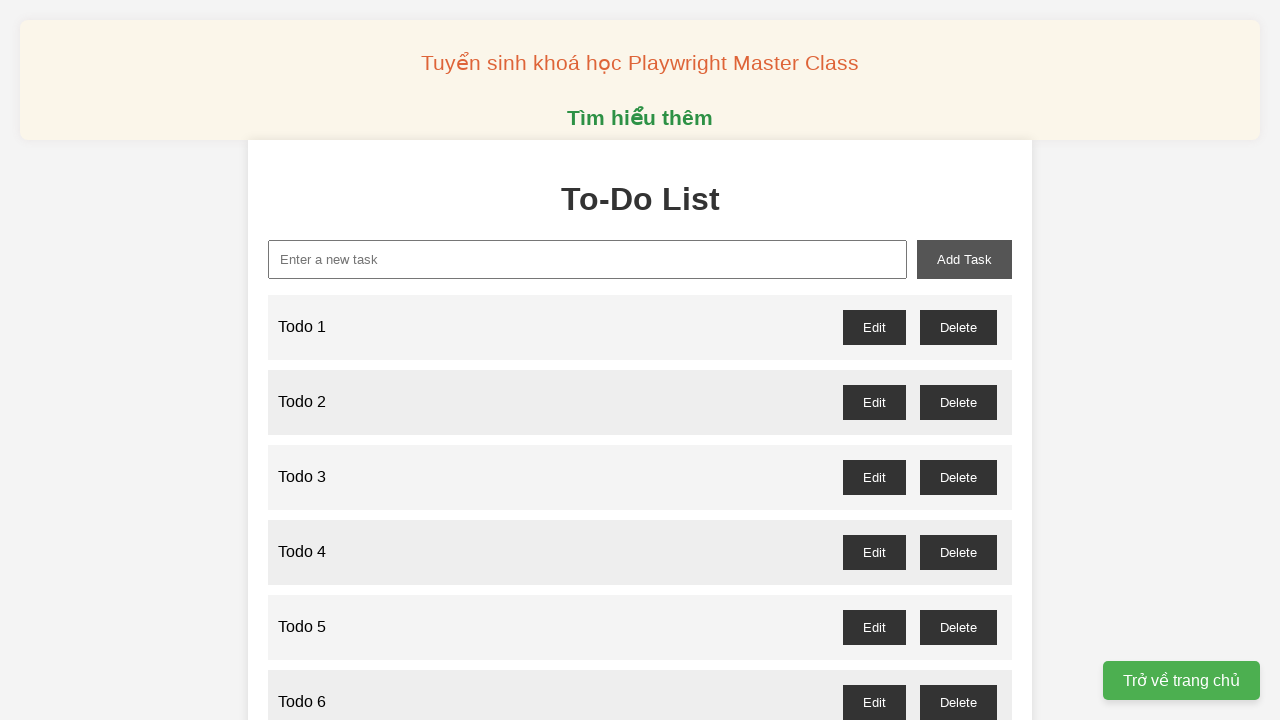

Filled new task input with 'Todo 32' on xpath=//input[@id="new-task"]
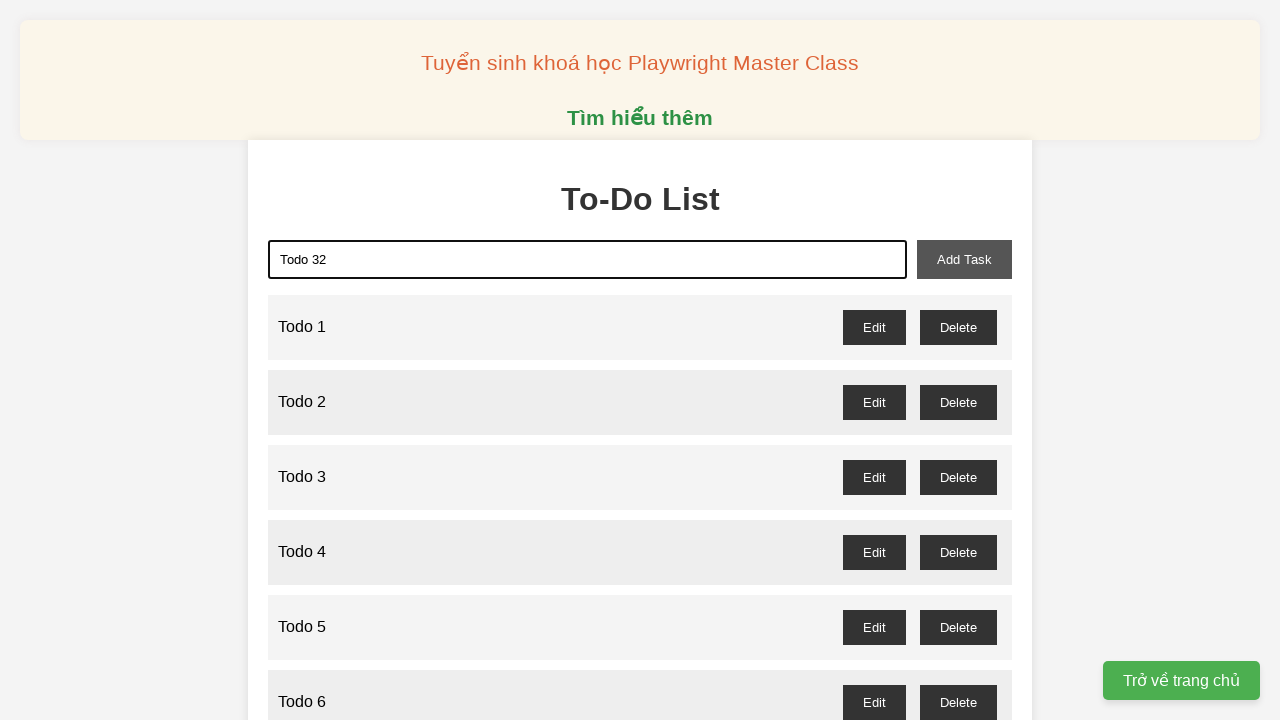

Clicked add task button to create Todo 32 at (964, 259) on xpath=//button[@id="add-task"]
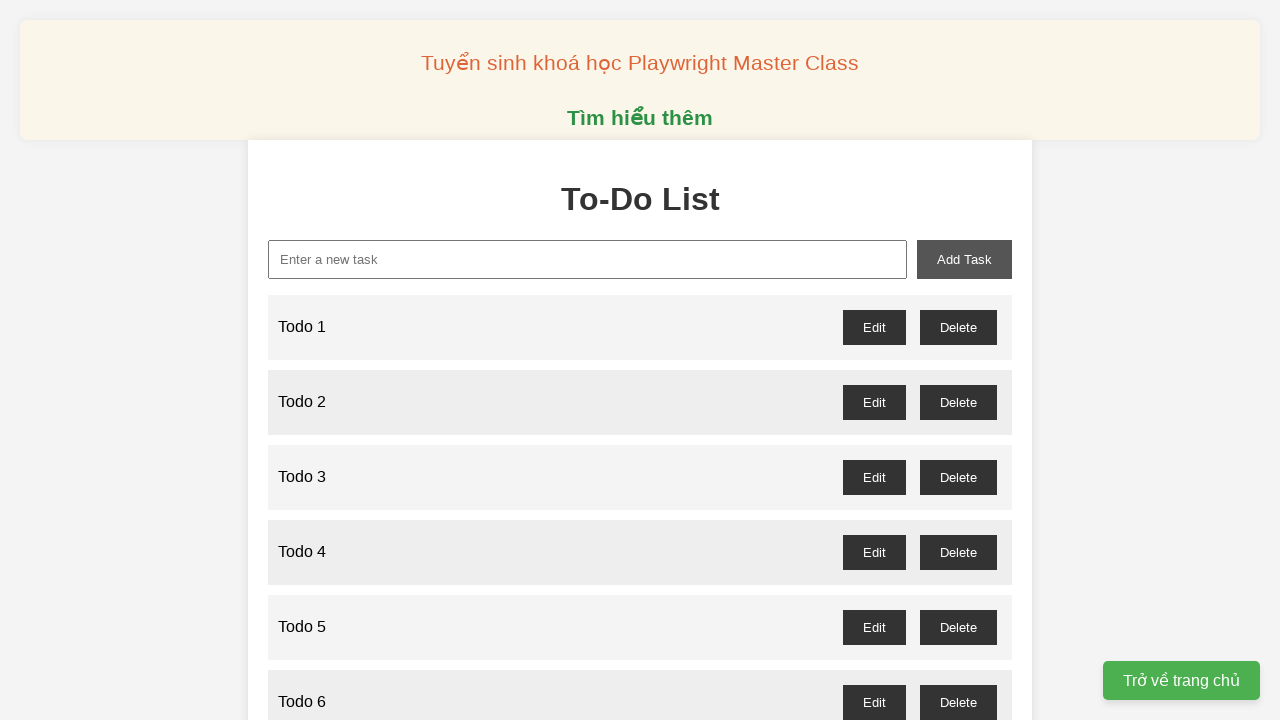

Filled new task input with 'Todo 33' on xpath=//input[@id="new-task"]
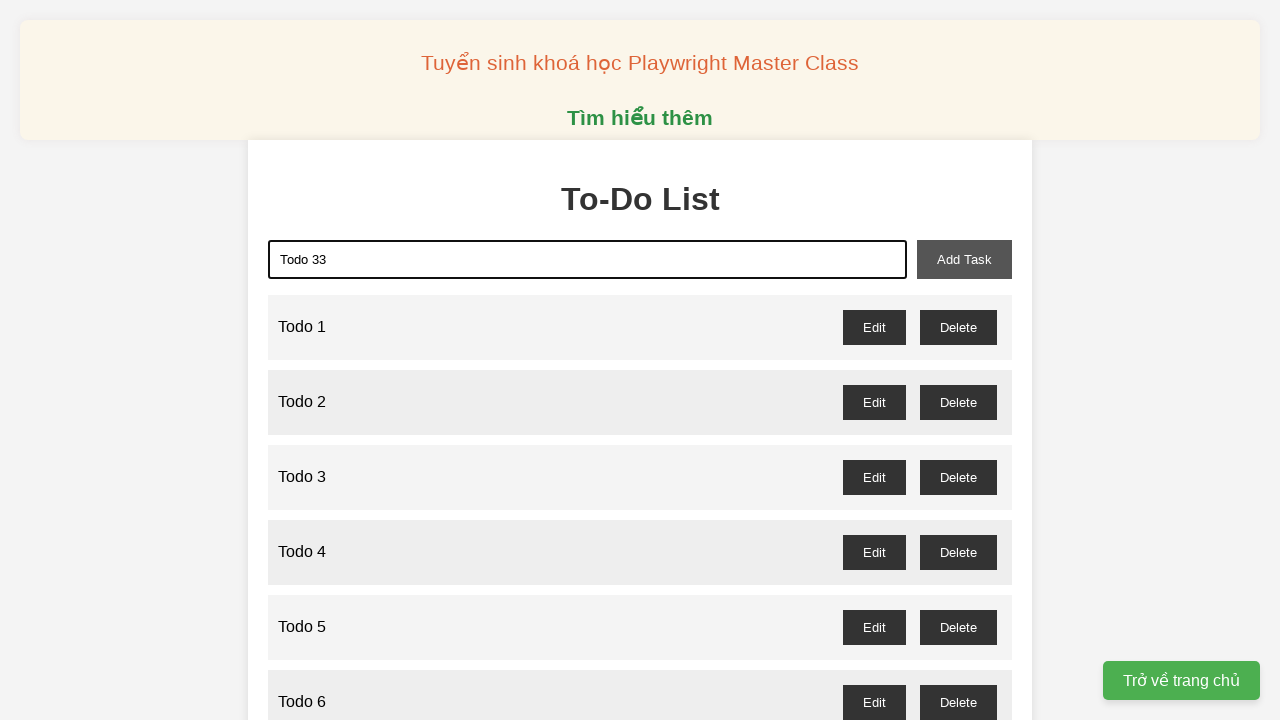

Clicked add task button to create Todo 33 at (964, 259) on xpath=//button[@id="add-task"]
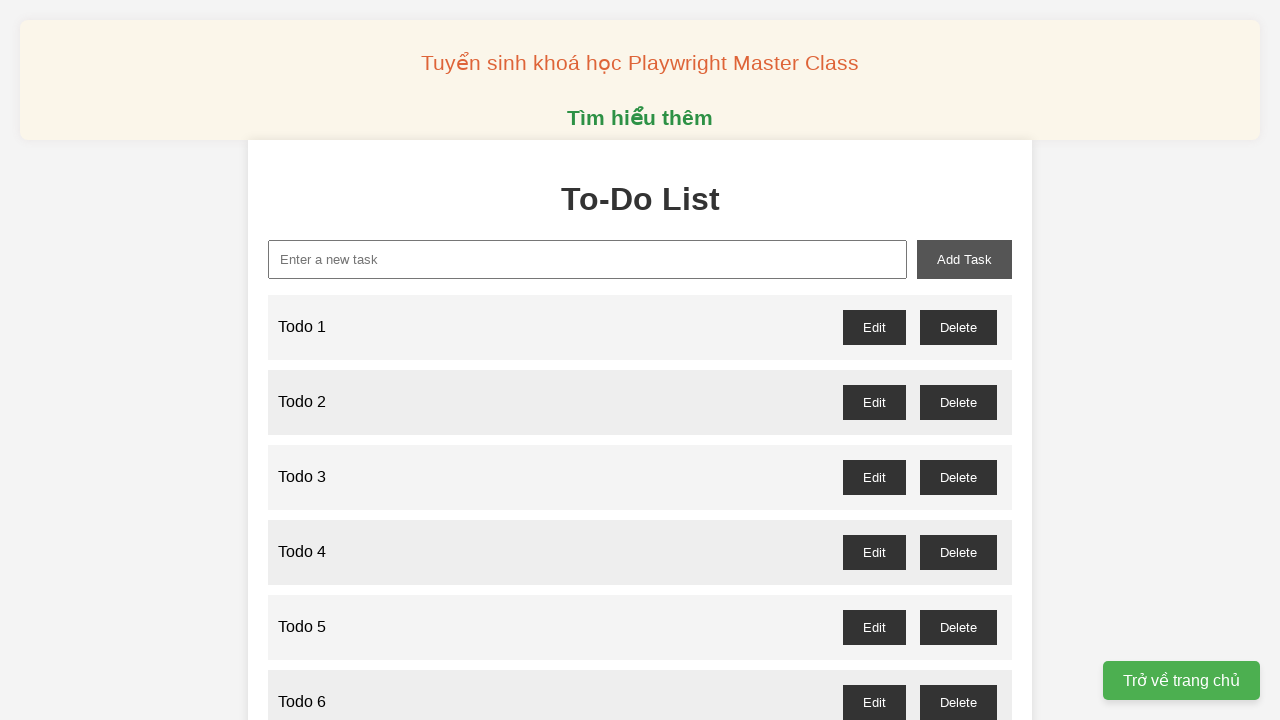

Filled new task input with 'Todo 34' on xpath=//input[@id="new-task"]
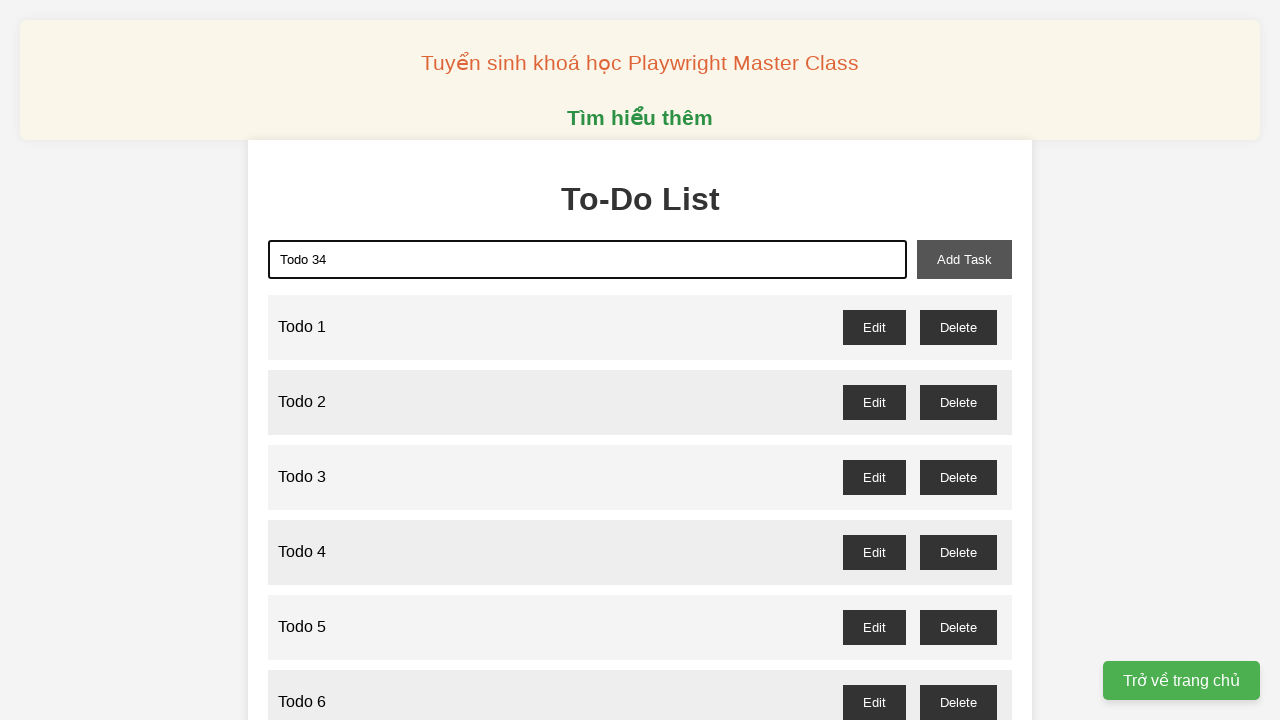

Clicked add task button to create Todo 34 at (964, 259) on xpath=//button[@id="add-task"]
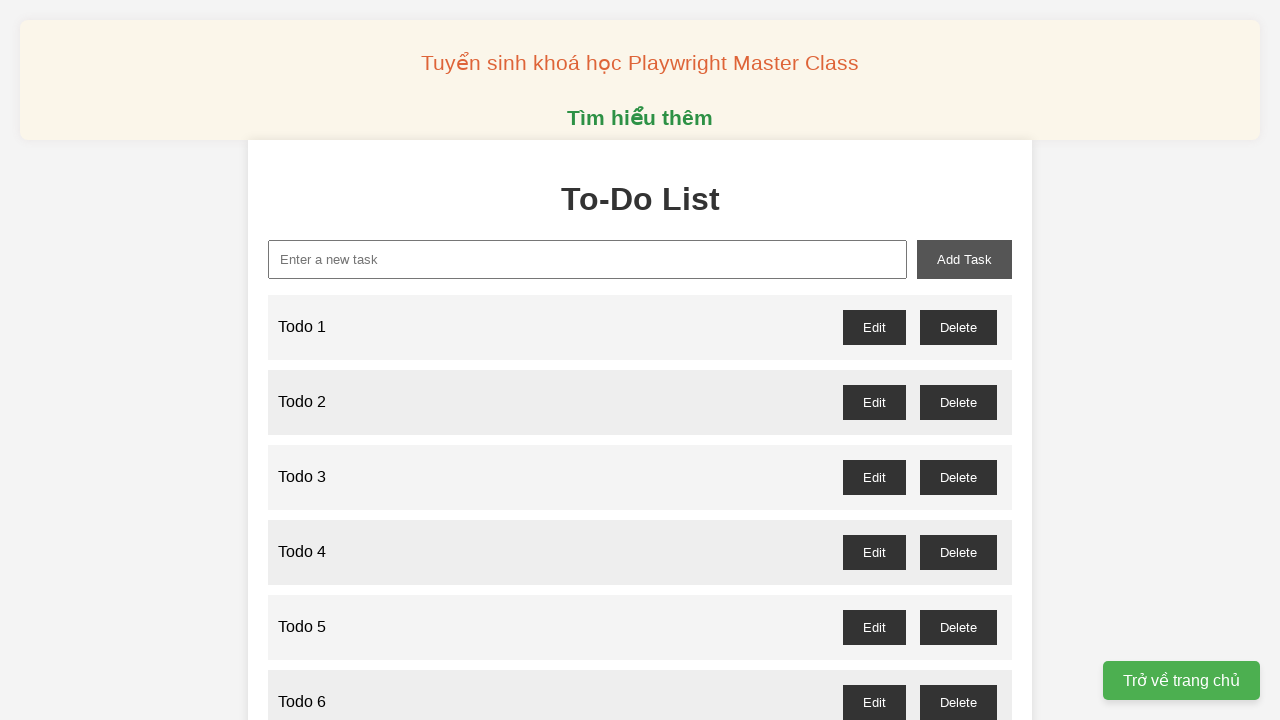

Filled new task input with 'Todo 35' on xpath=//input[@id="new-task"]
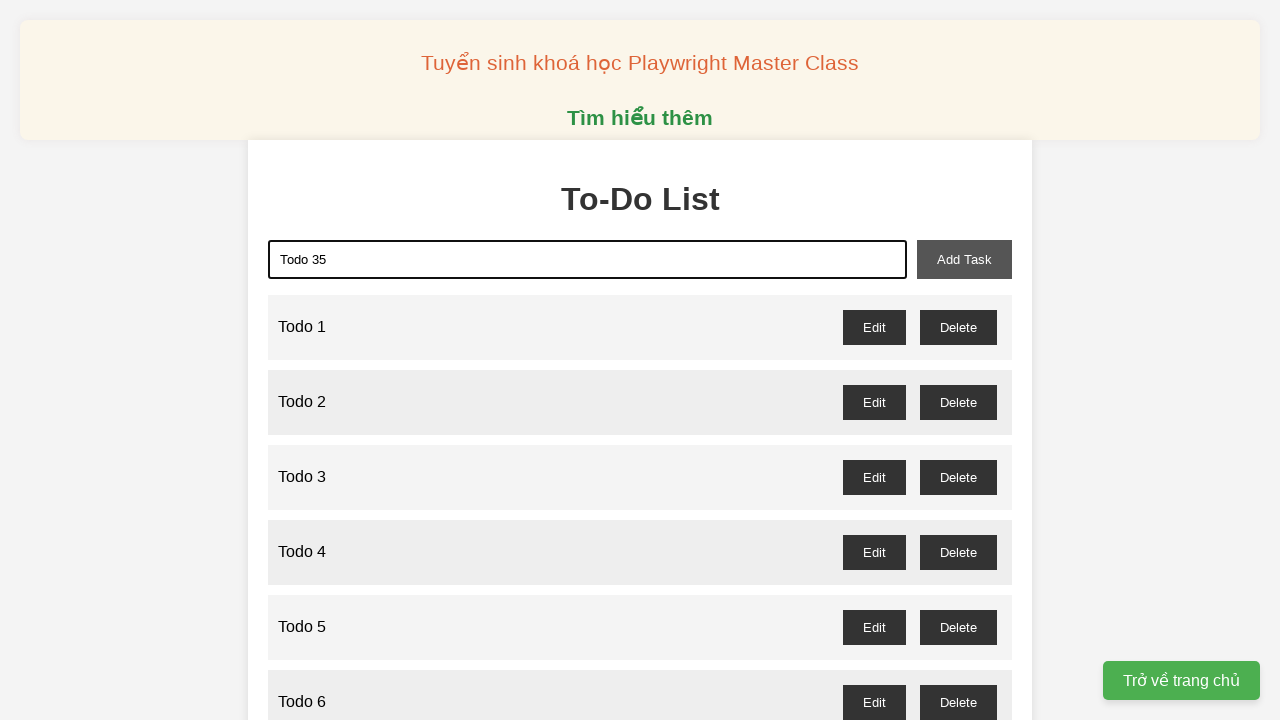

Clicked add task button to create Todo 35 at (964, 259) on xpath=//button[@id="add-task"]
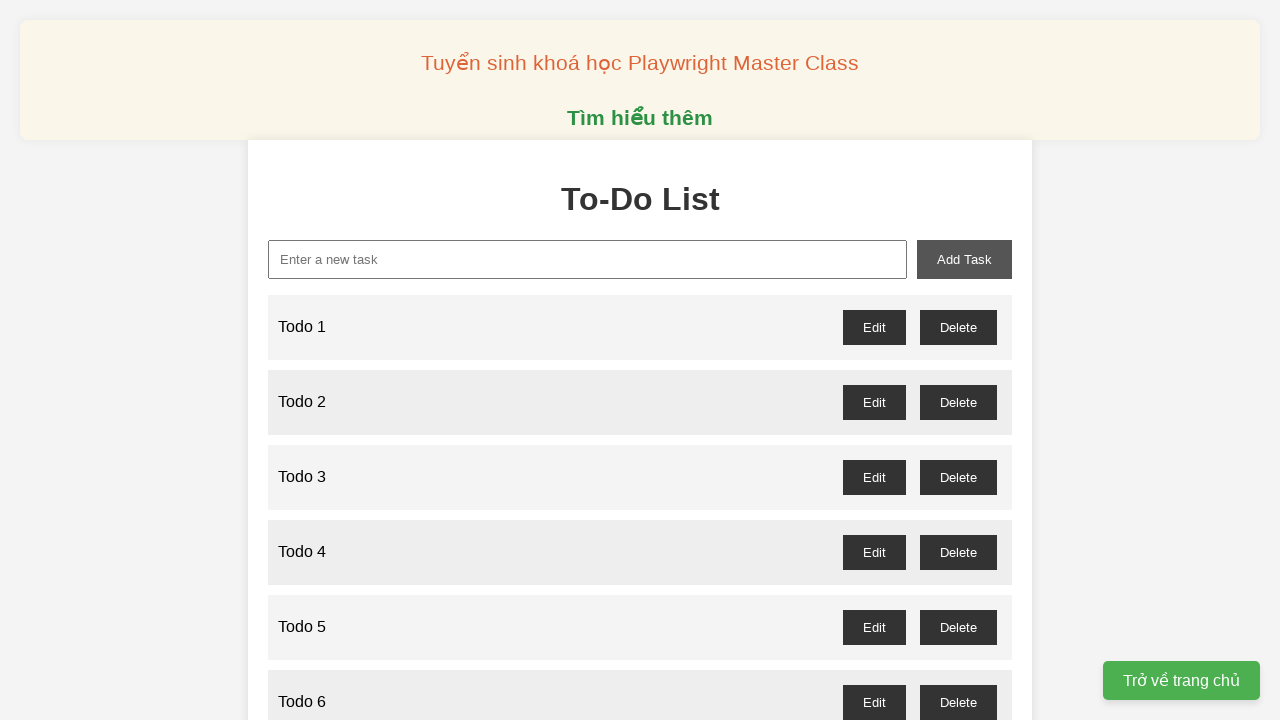

Filled new task input with 'Todo 36' on xpath=//input[@id="new-task"]
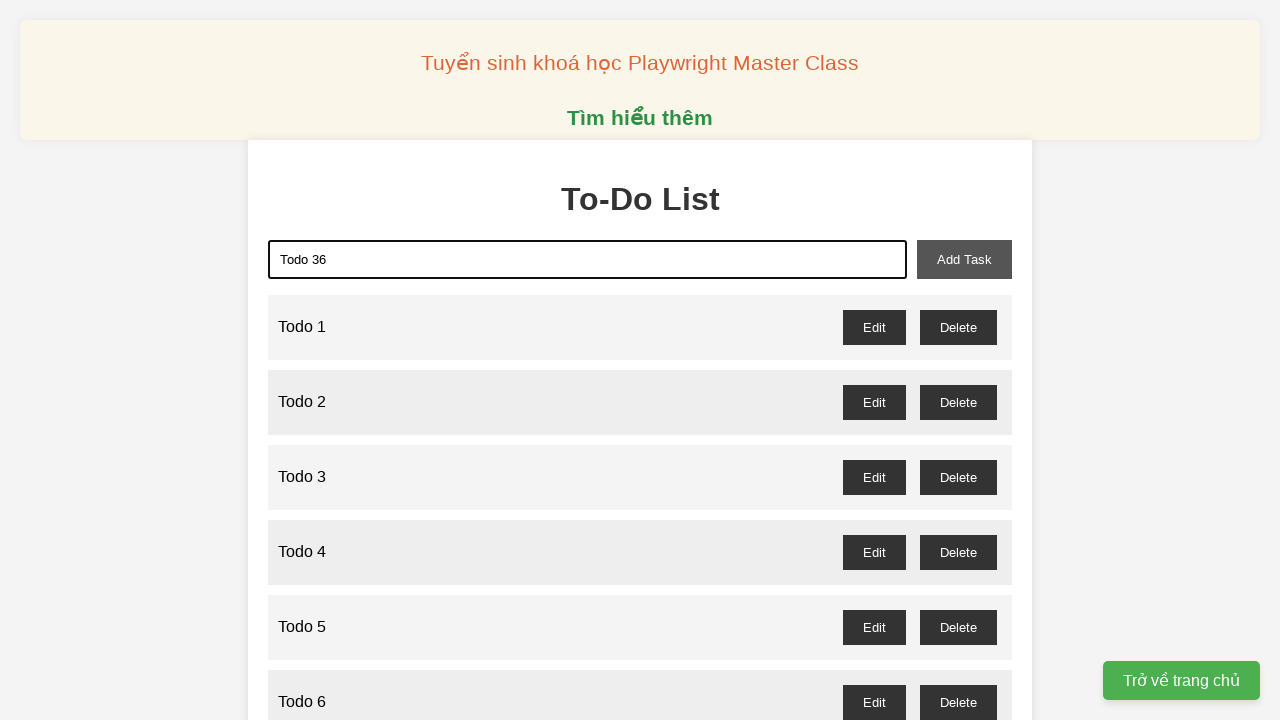

Clicked add task button to create Todo 36 at (964, 259) on xpath=//button[@id="add-task"]
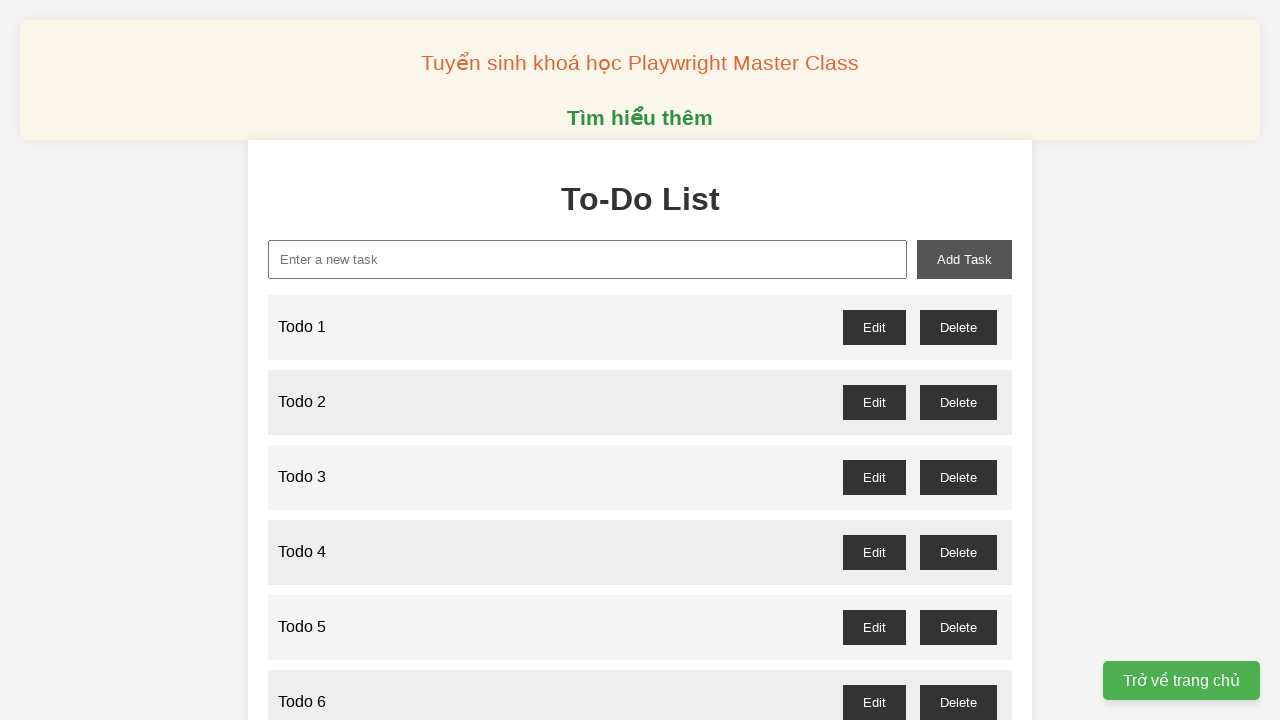

Filled new task input with 'Todo 37' on xpath=//input[@id="new-task"]
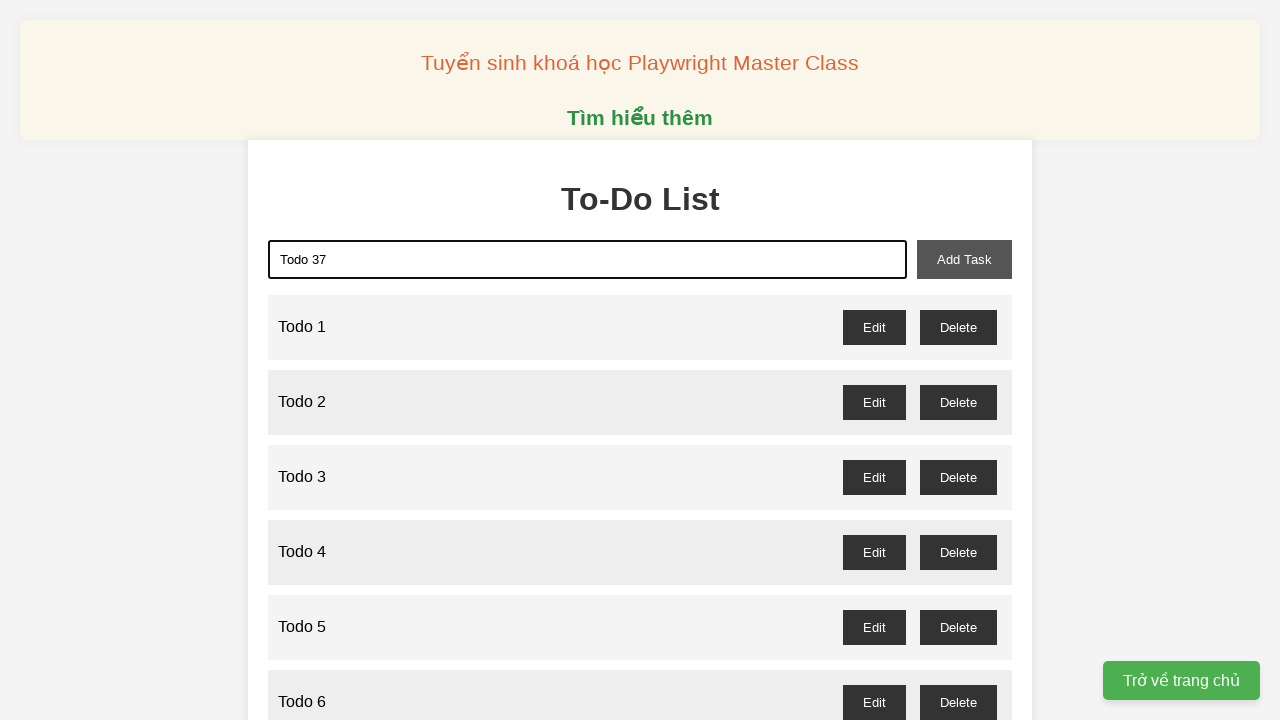

Clicked add task button to create Todo 37 at (964, 259) on xpath=//button[@id="add-task"]
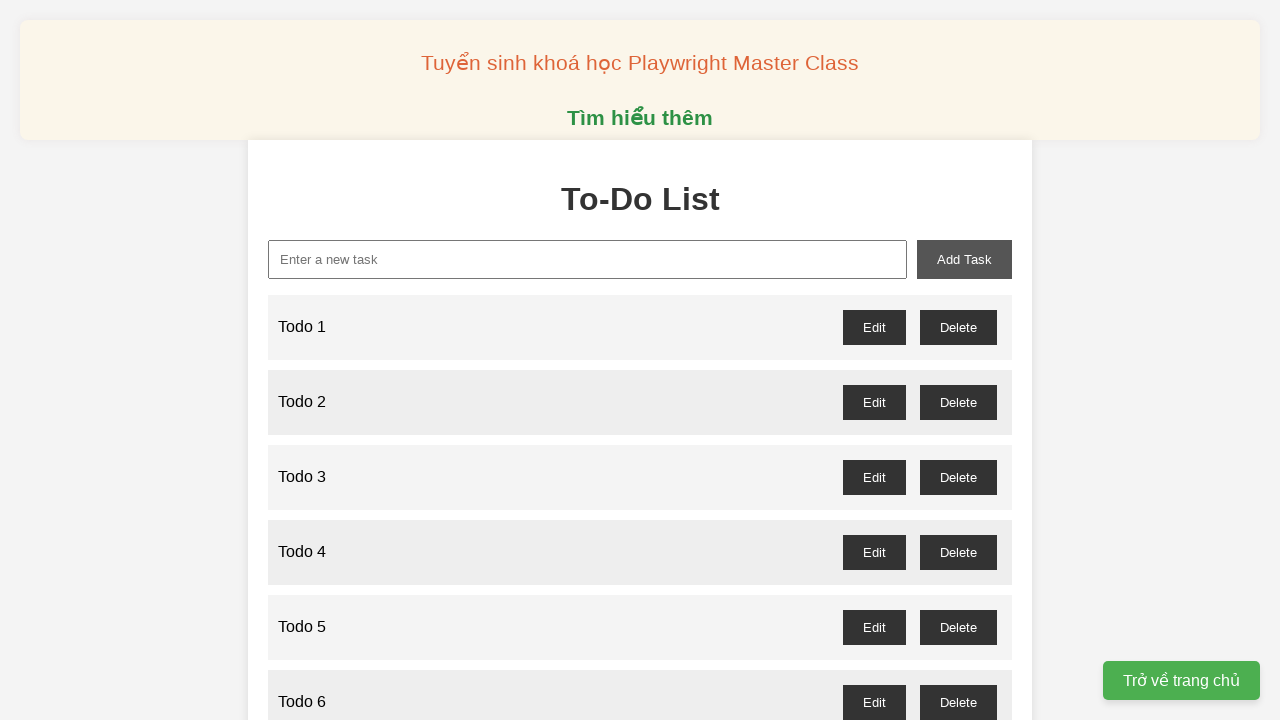

Filled new task input with 'Todo 38' on xpath=//input[@id="new-task"]
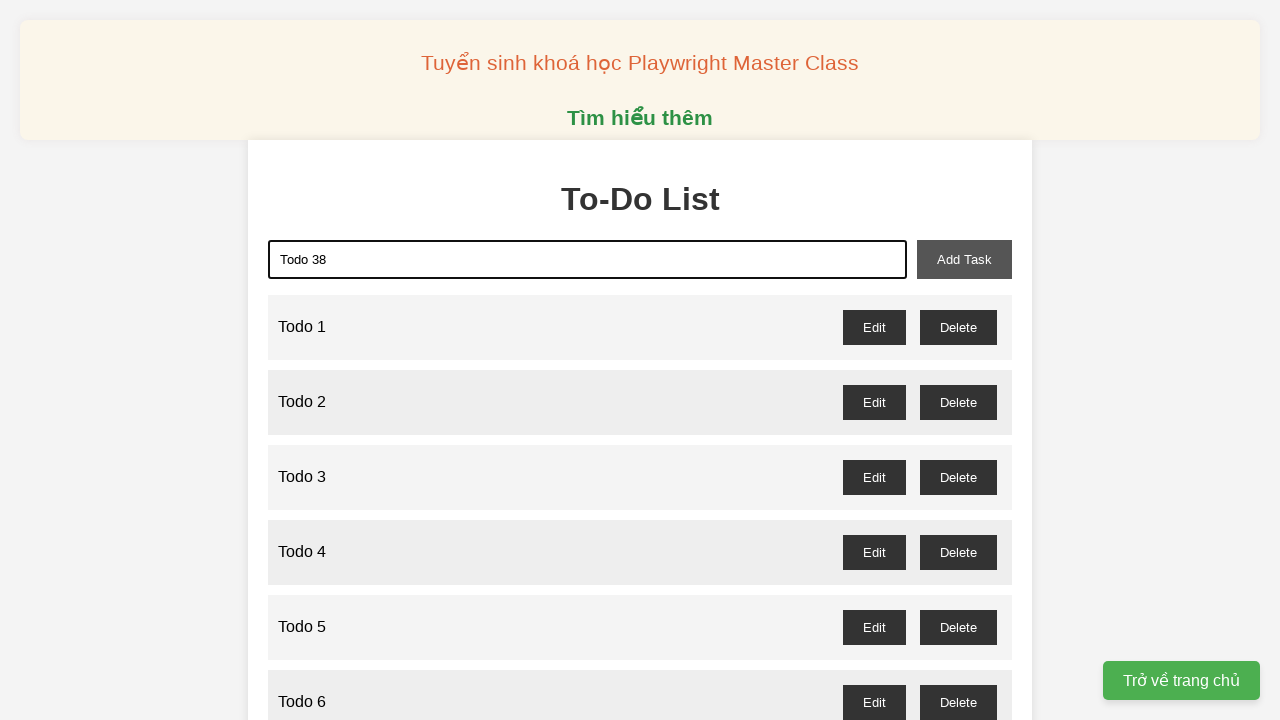

Clicked add task button to create Todo 38 at (964, 259) on xpath=//button[@id="add-task"]
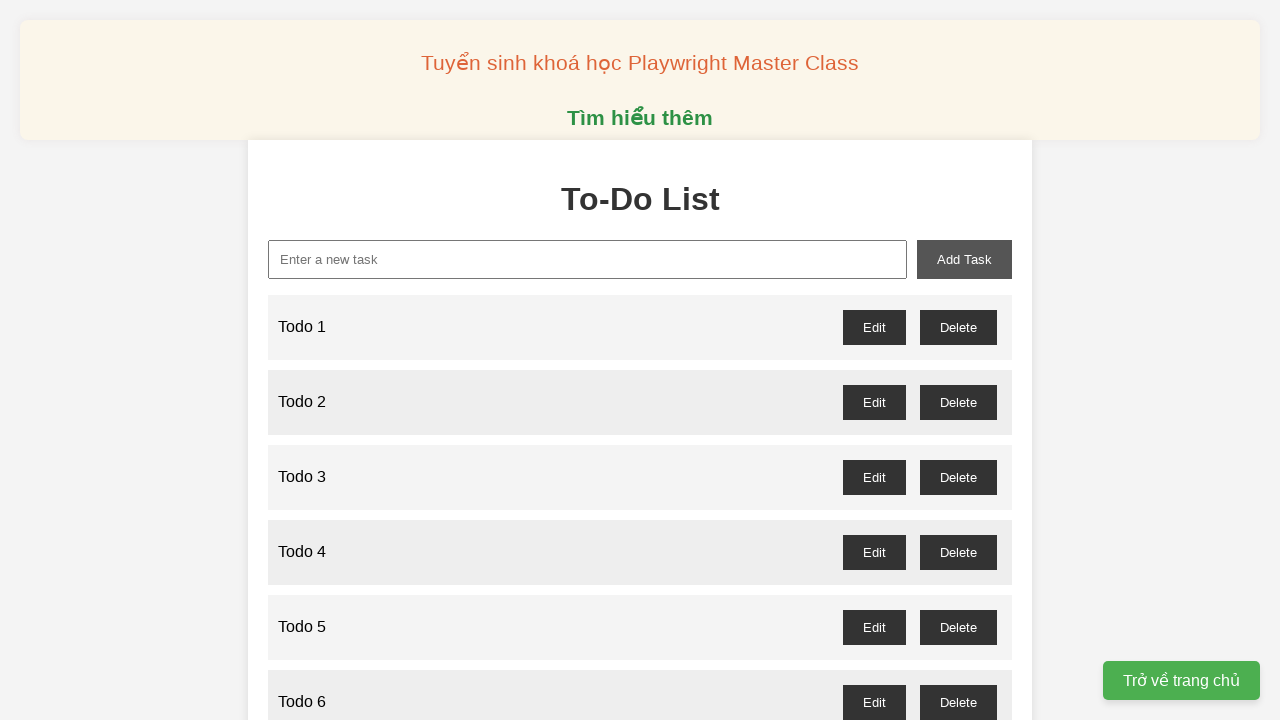

Filled new task input with 'Todo 39' on xpath=//input[@id="new-task"]
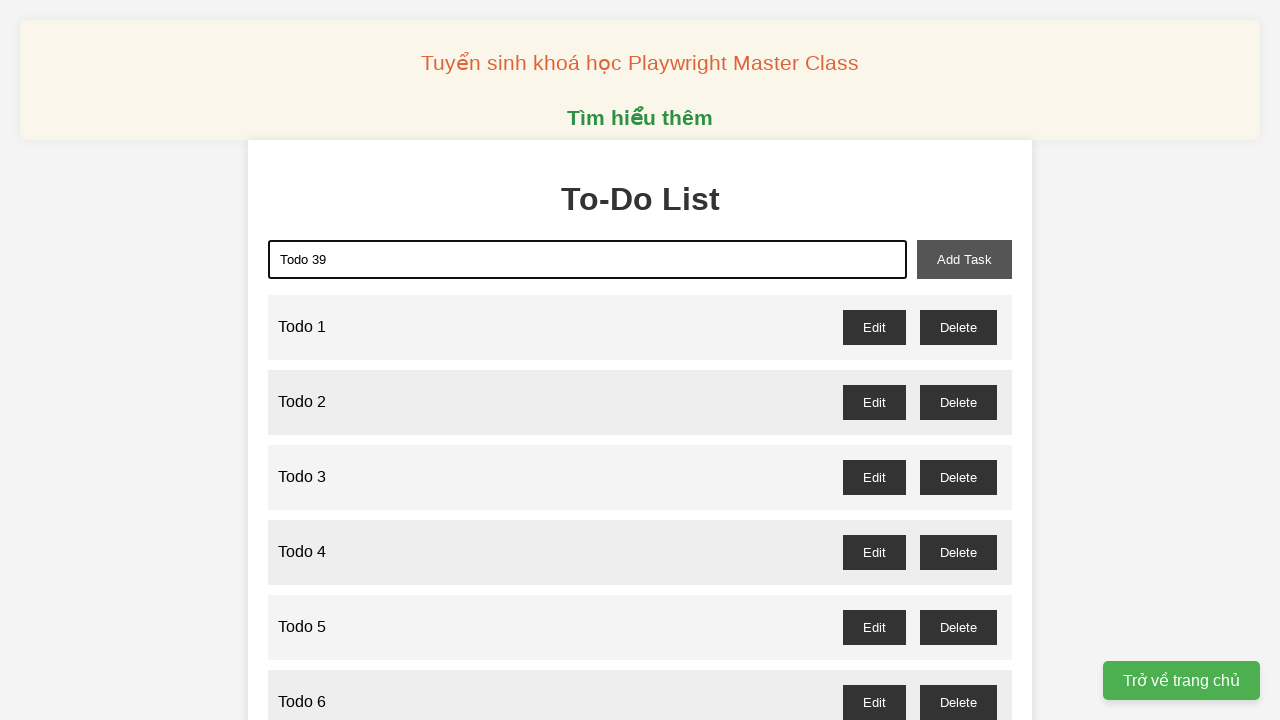

Clicked add task button to create Todo 39 at (964, 259) on xpath=//button[@id="add-task"]
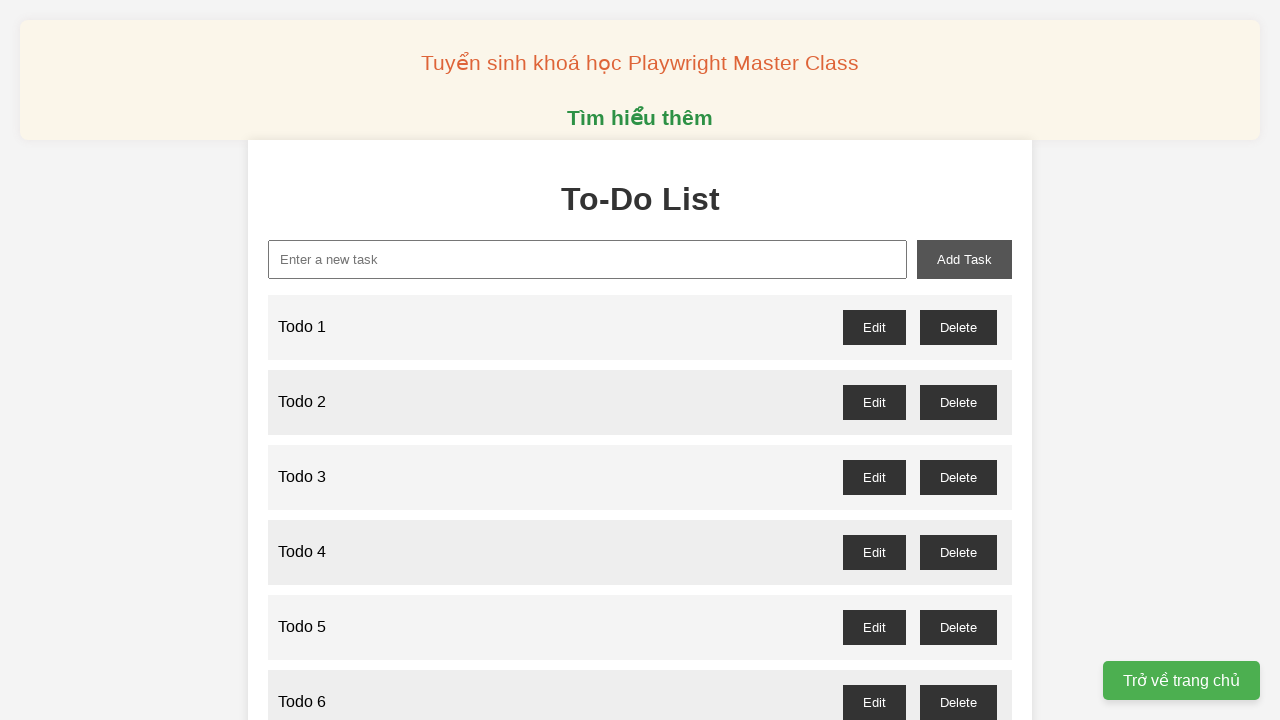

Filled new task input with 'Todo 40' on xpath=//input[@id="new-task"]
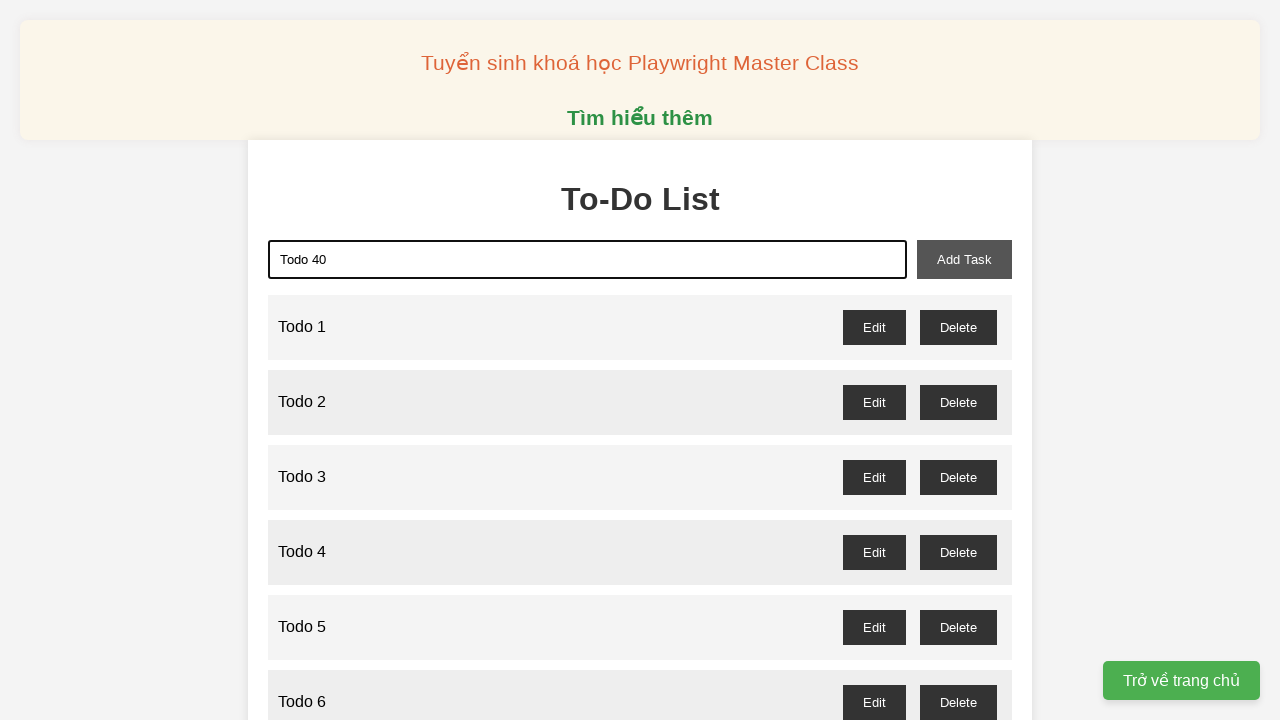

Clicked add task button to create Todo 40 at (964, 259) on xpath=//button[@id="add-task"]
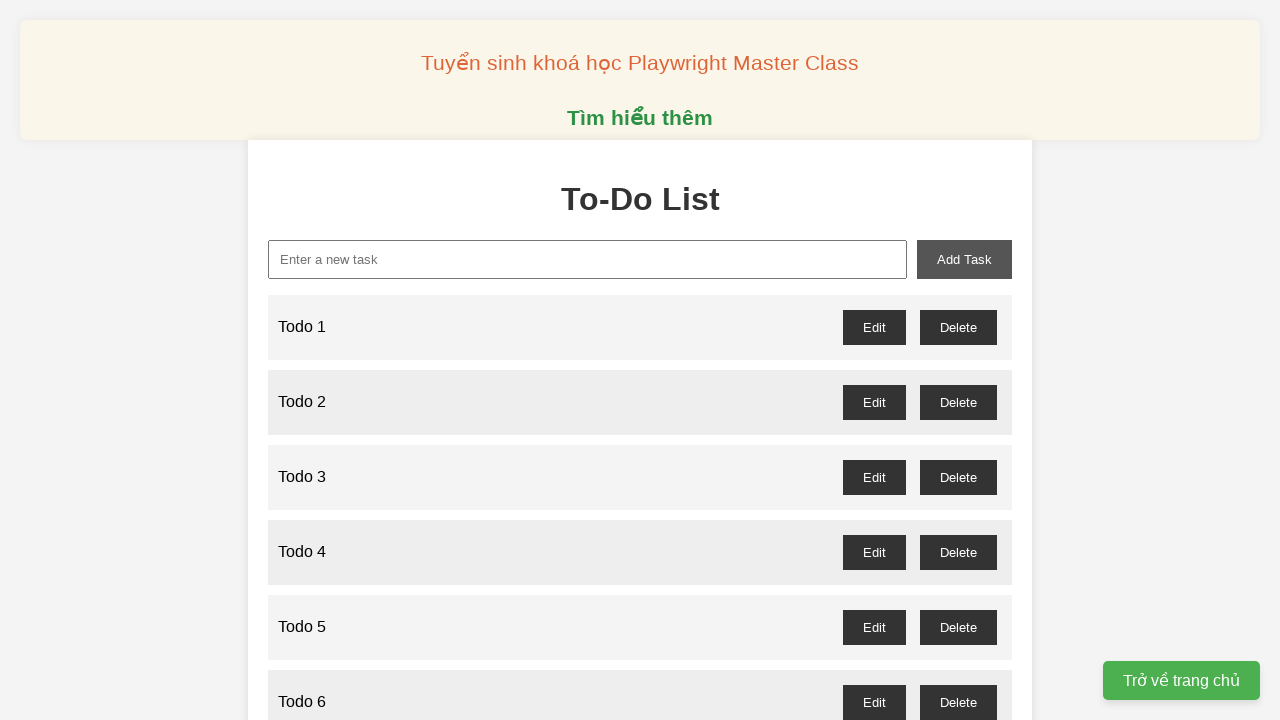

Filled new task input with 'Todo 41' on xpath=//input[@id="new-task"]
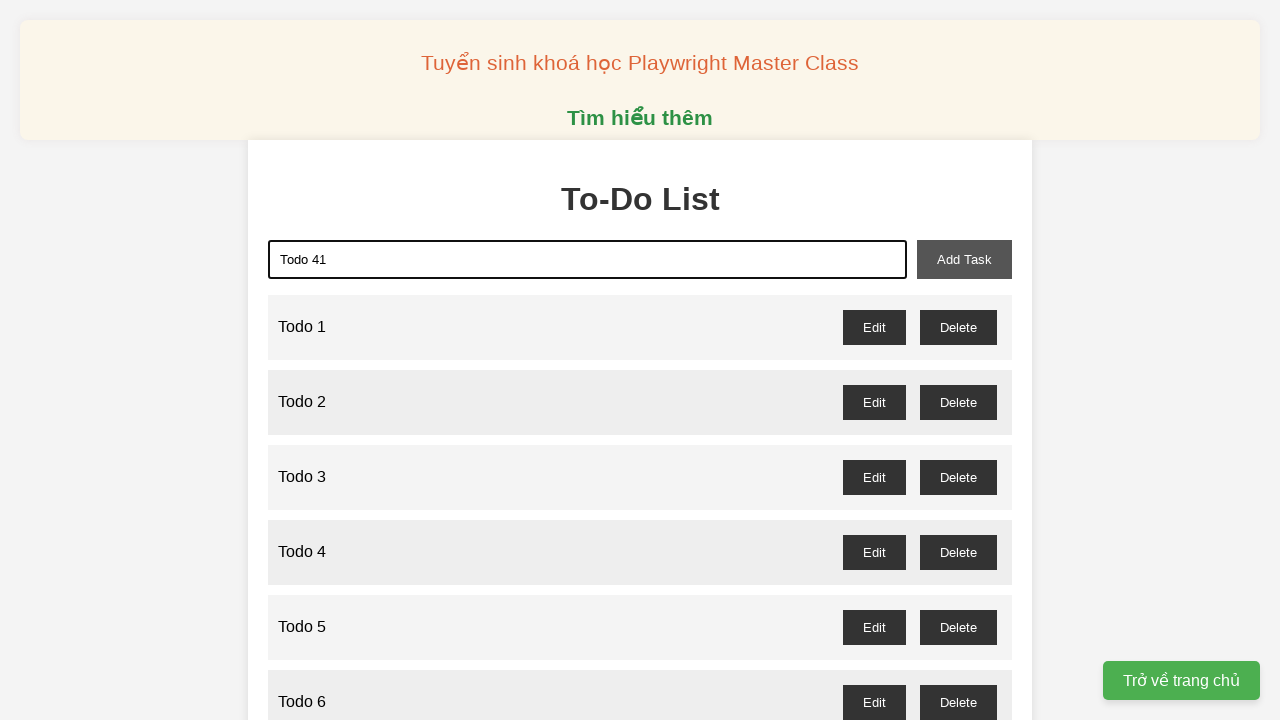

Clicked add task button to create Todo 41 at (964, 259) on xpath=//button[@id="add-task"]
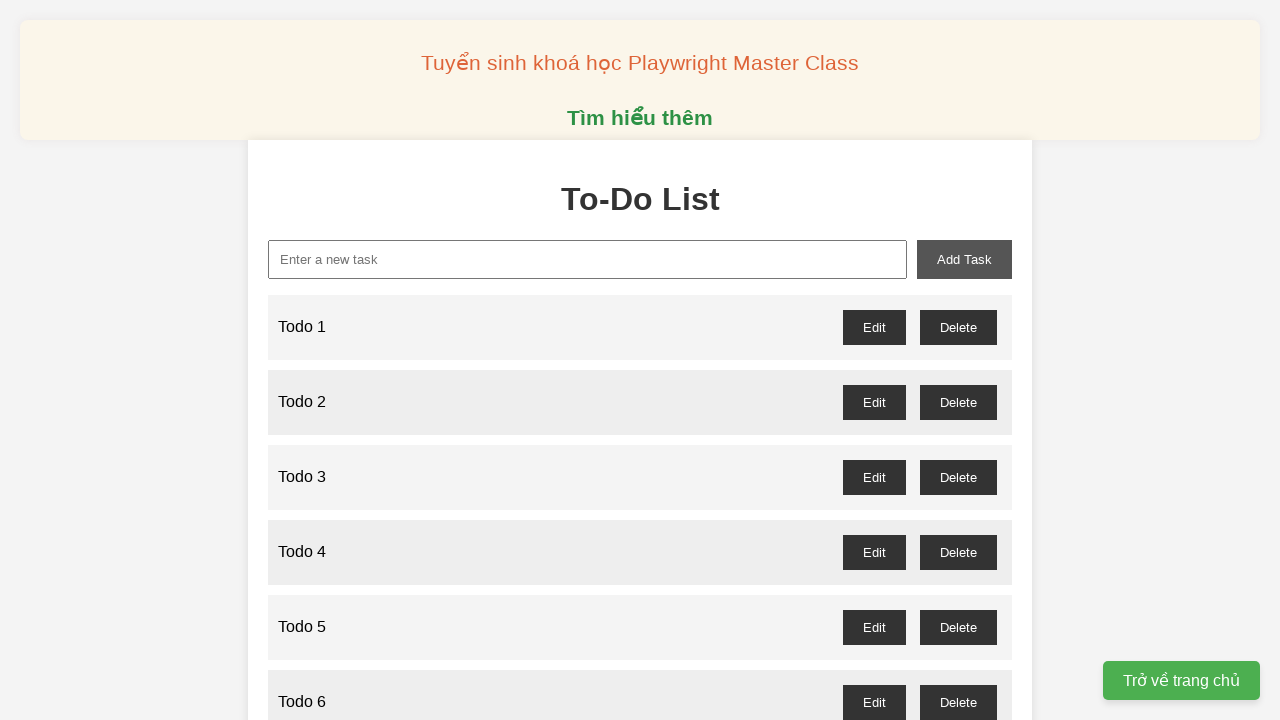

Filled new task input with 'Todo 42' on xpath=//input[@id="new-task"]
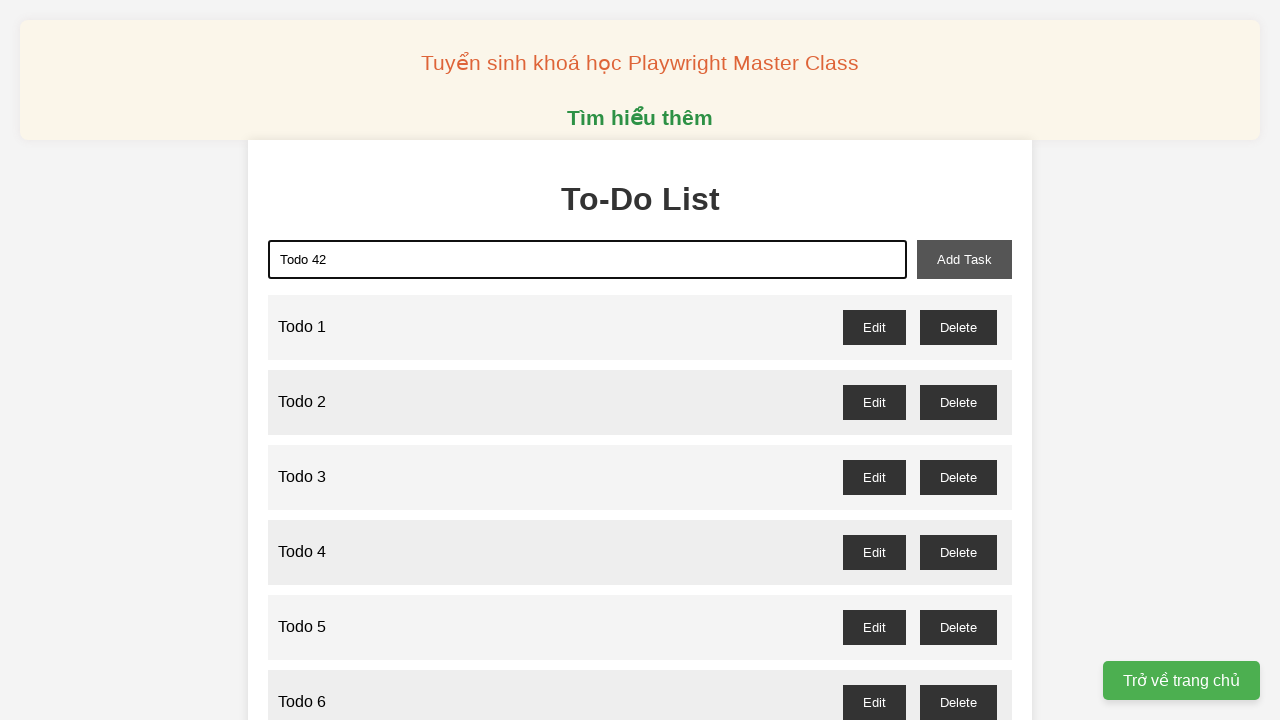

Clicked add task button to create Todo 42 at (964, 259) on xpath=//button[@id="add-task"]
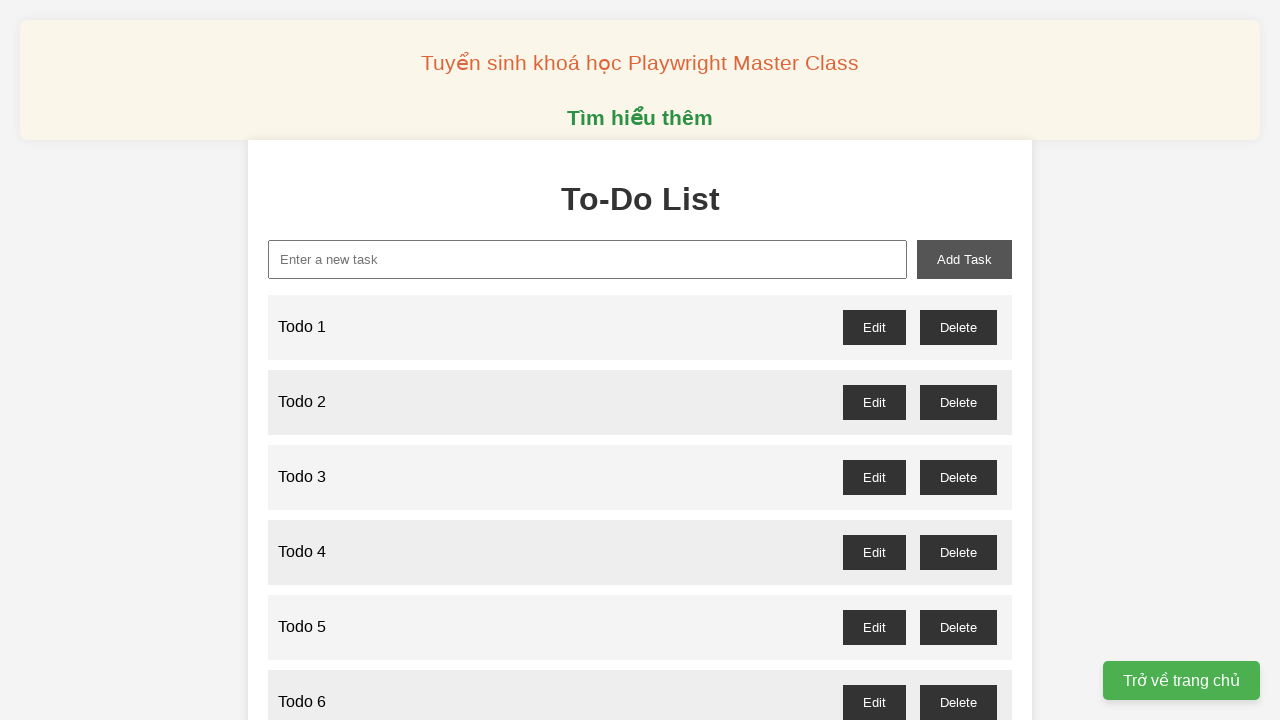

Filled new task input with 'Todo 43' on xpath=//input[@id="new-task"]
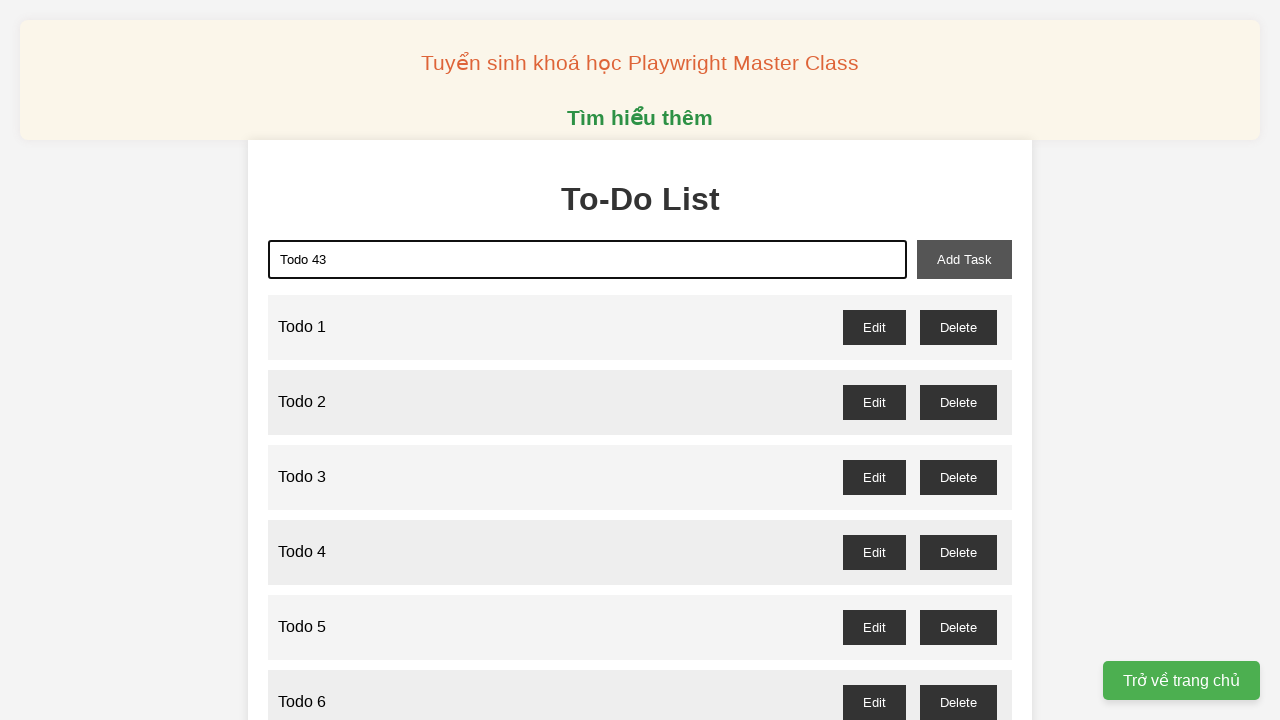

Clicked add task button to create Todo 43 at (964, 259) on xpath=//button[@id="add-task"]
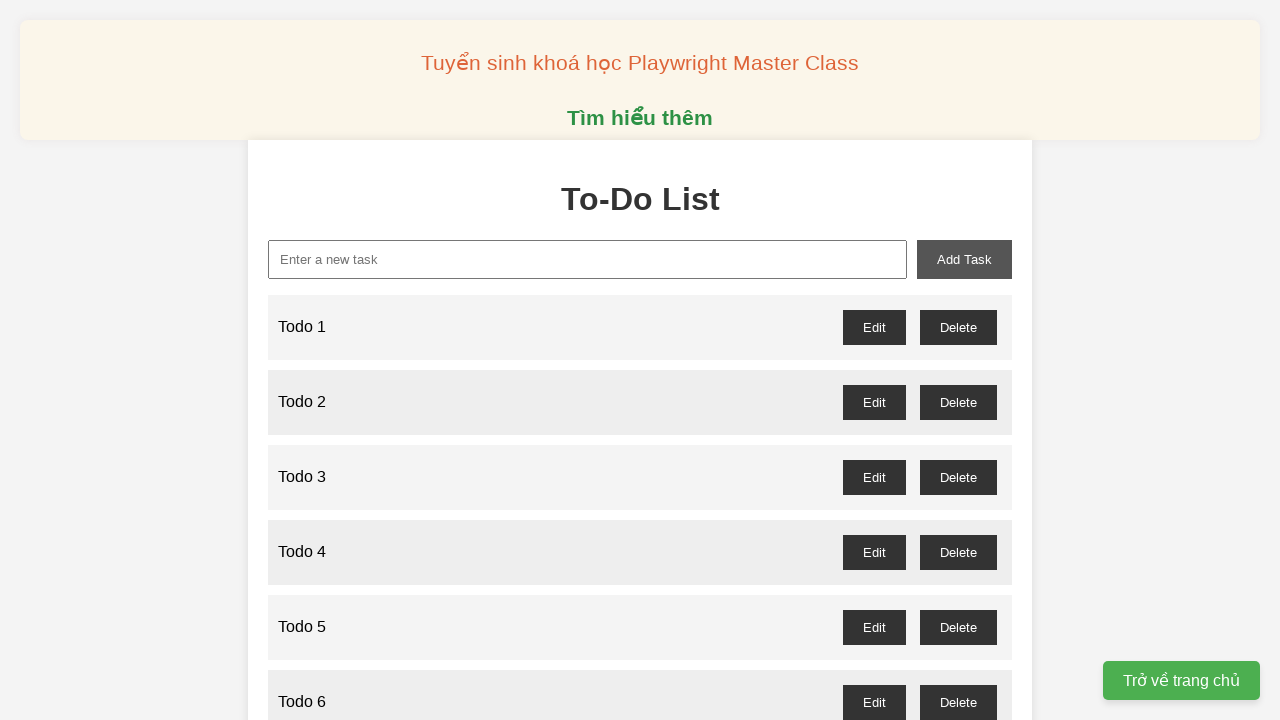

Filled new task input with 'Todo 44' on xpath=//input[@id="new-task"]
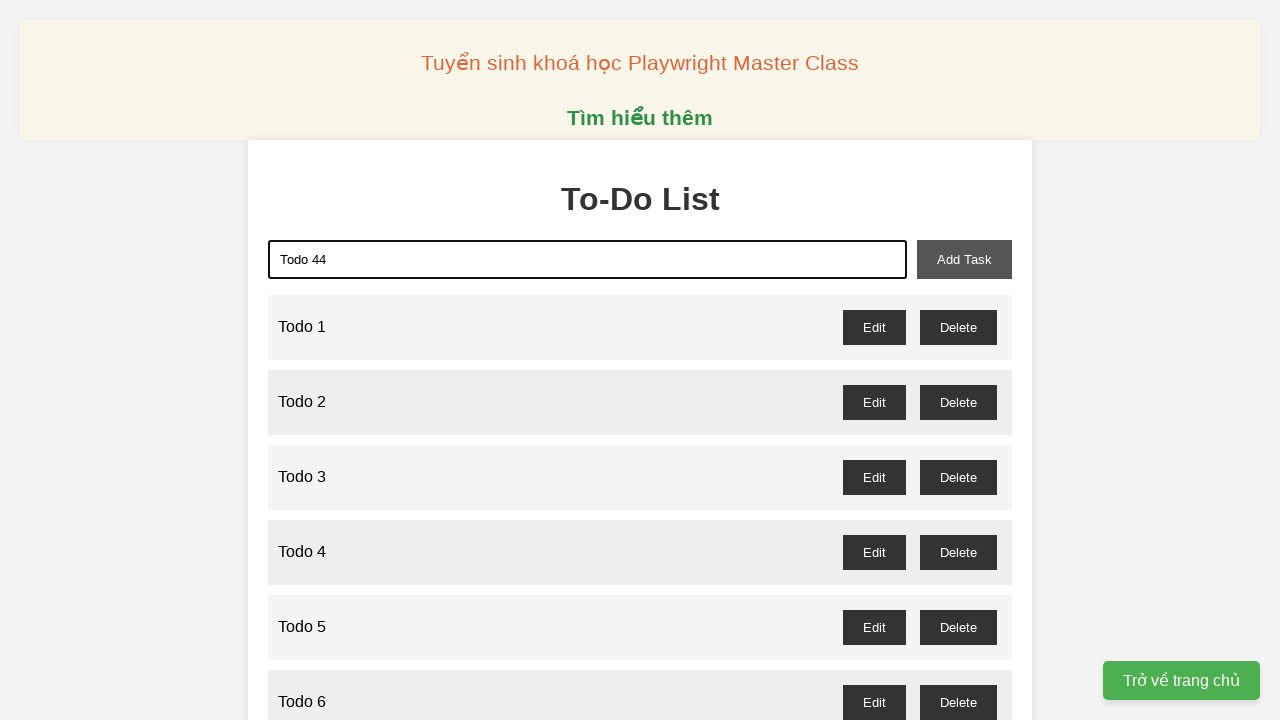

Clicked add task button to create Todo 44 at (964, 259) on xpath=//button[@id="add-task"]
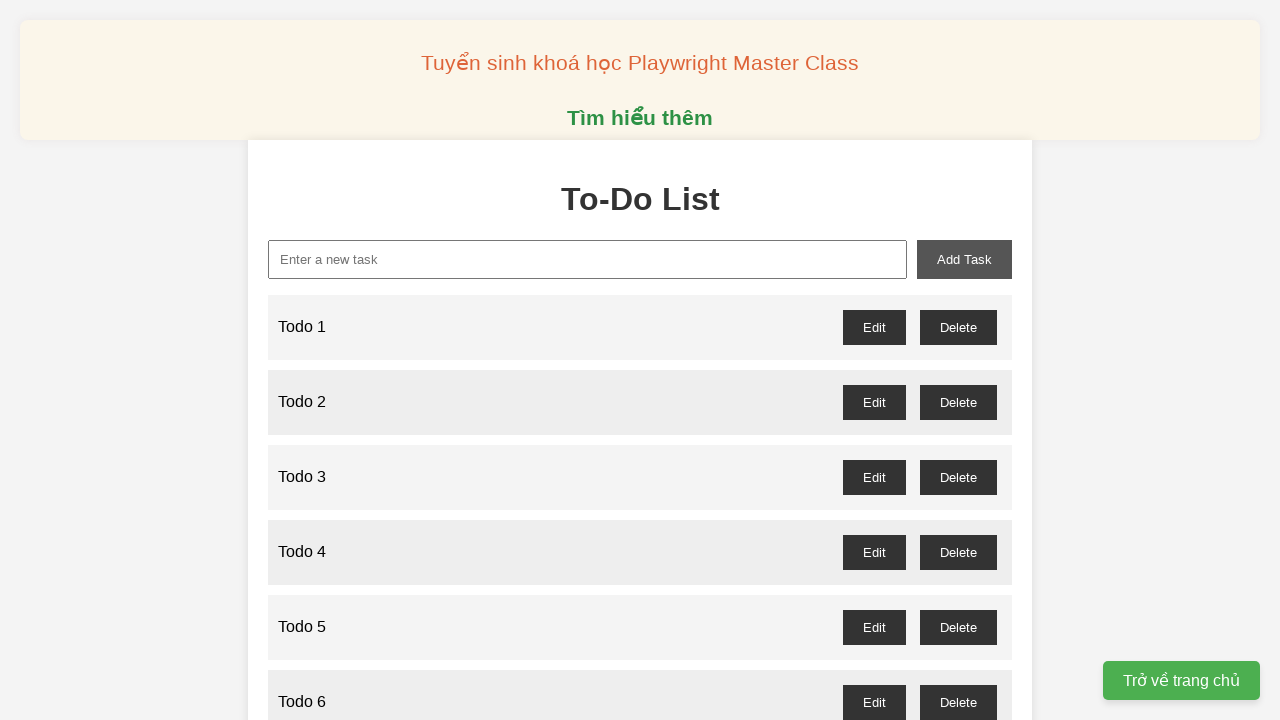

Filled new task input with 'Todo 45' on xpath=//input[@id="new-task"]
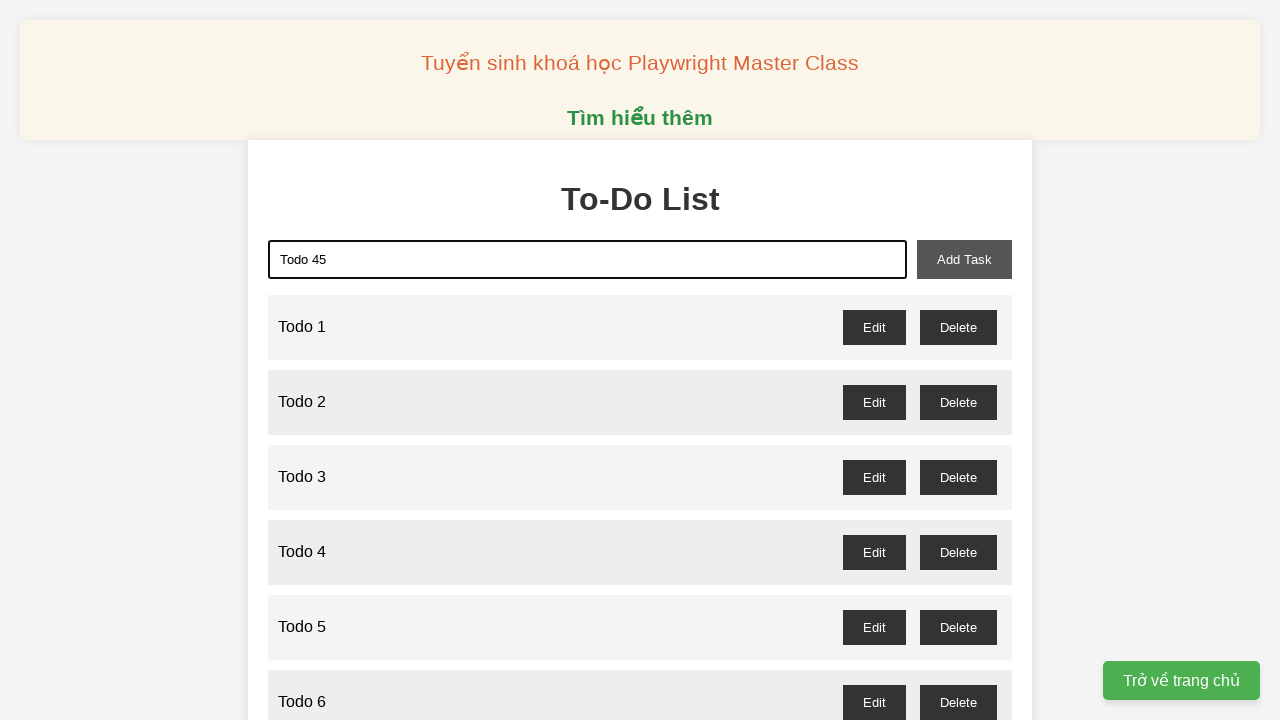

Clicked add task button to create Todo 45 at (964, 259) on xpath=//button[@id="add-task"]
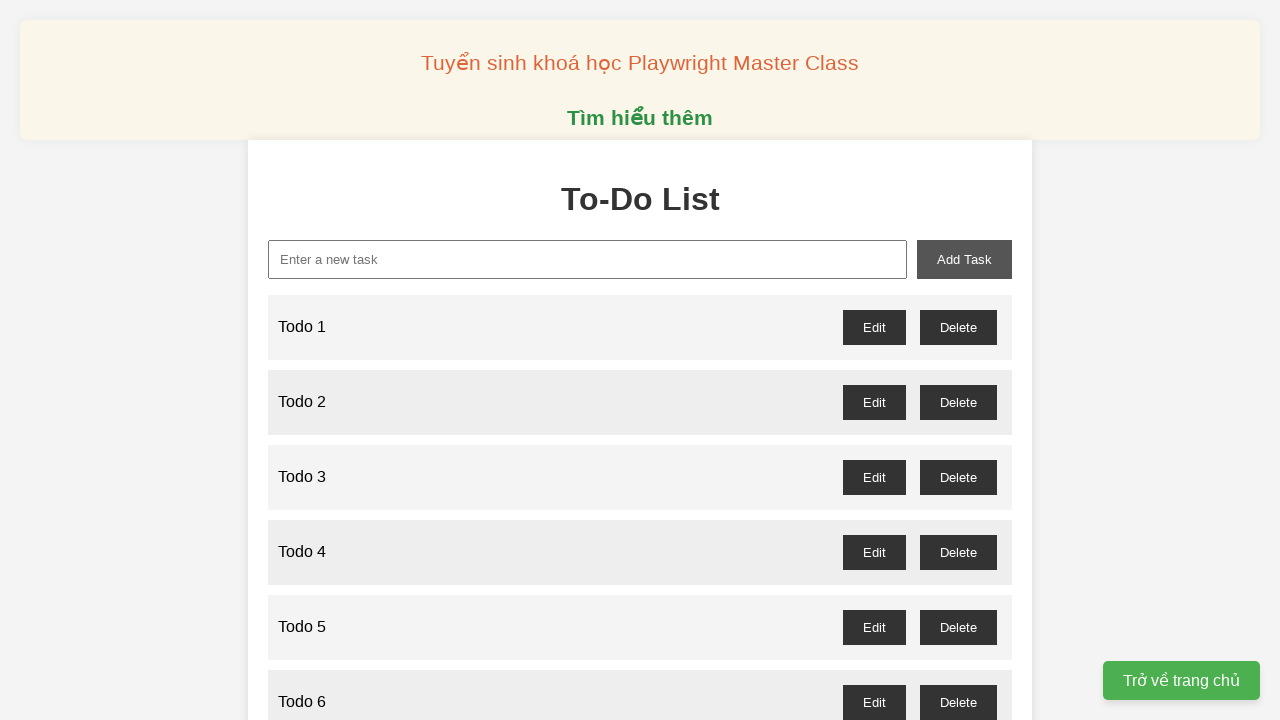

Filled new task input with 'Todo 46' on xpath=//input[@id="new-task"]
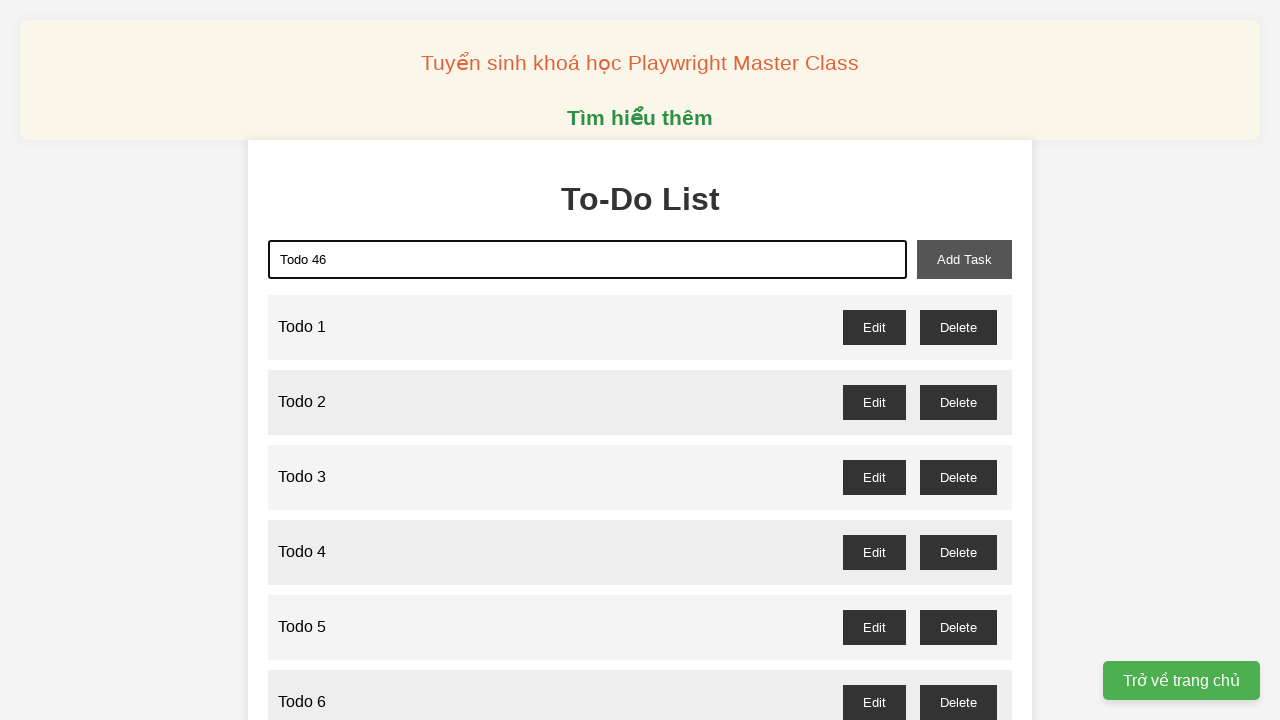

Clicked add task button to create Todo 46 at (964, 259) on xpath=//button[@id="add-task"]
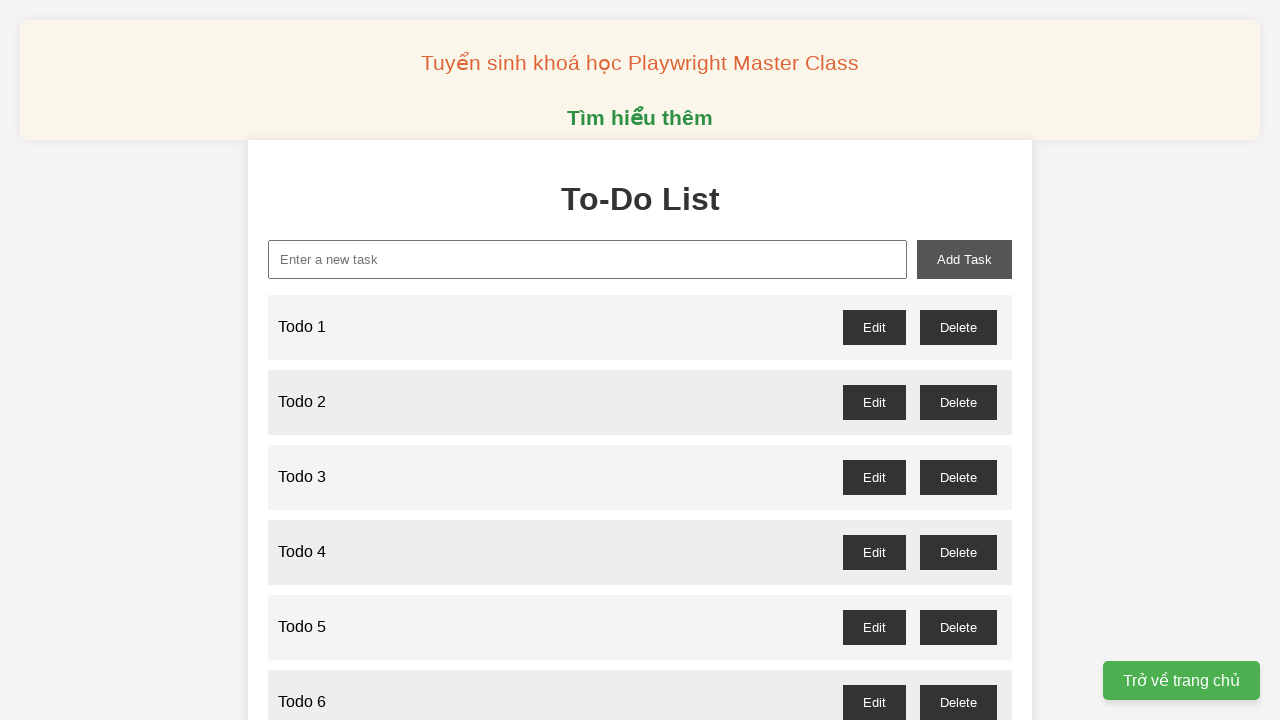

Filled new task input with 'Todo 47' on xpath=//input[@id="new-task"]
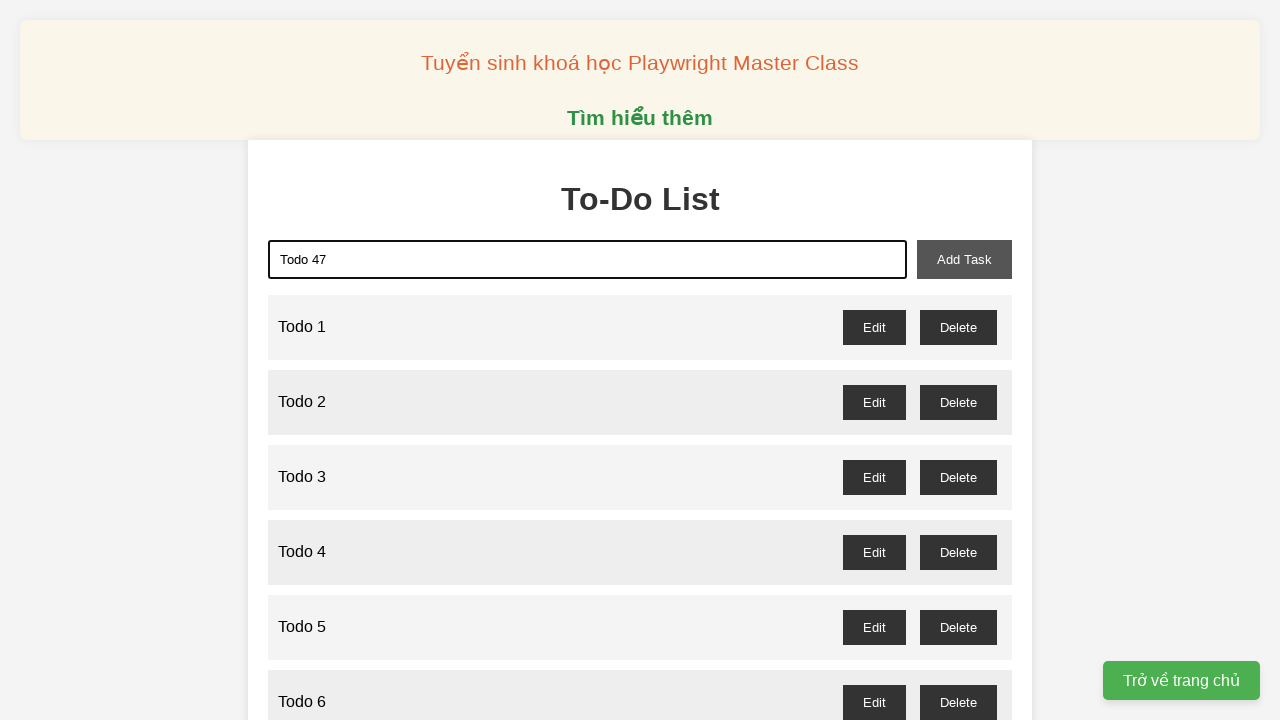

Clicked add task button to create Todo 47 at (964, 259) on xpath=//button[@id="add-task"]
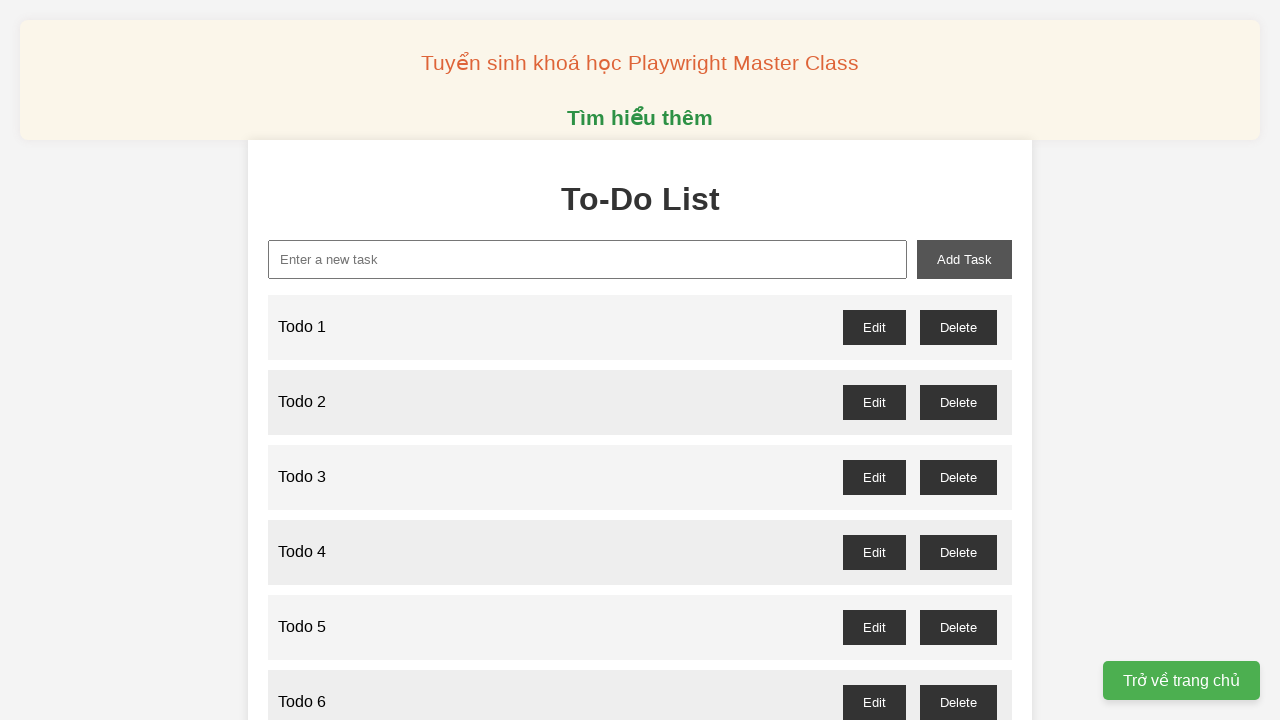

Filled new task input with 'Todo 48' on xpath=//input[@id="new-task"]
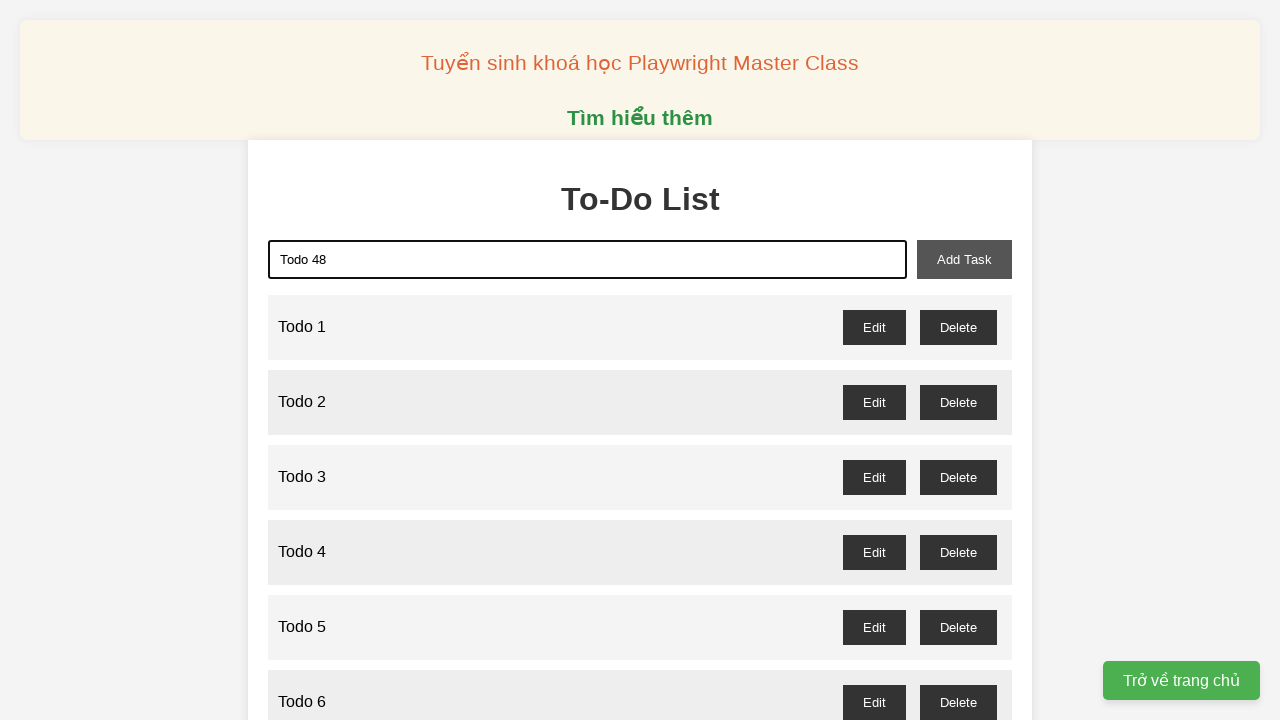

Clicked add task button to create Todo 48 at (964, 259) on xpath=//button[@id="add-task"]
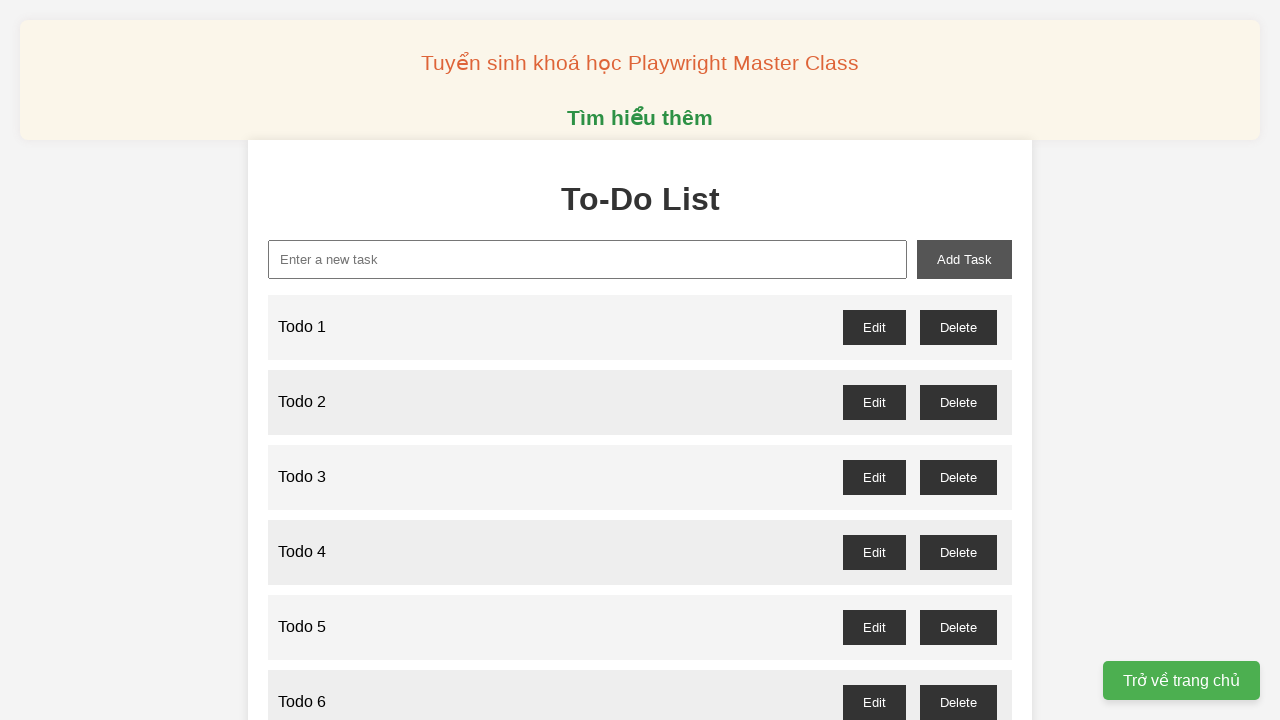

Filled new task input with 'Todo 49' on xpath=//input[@id="new-task"]
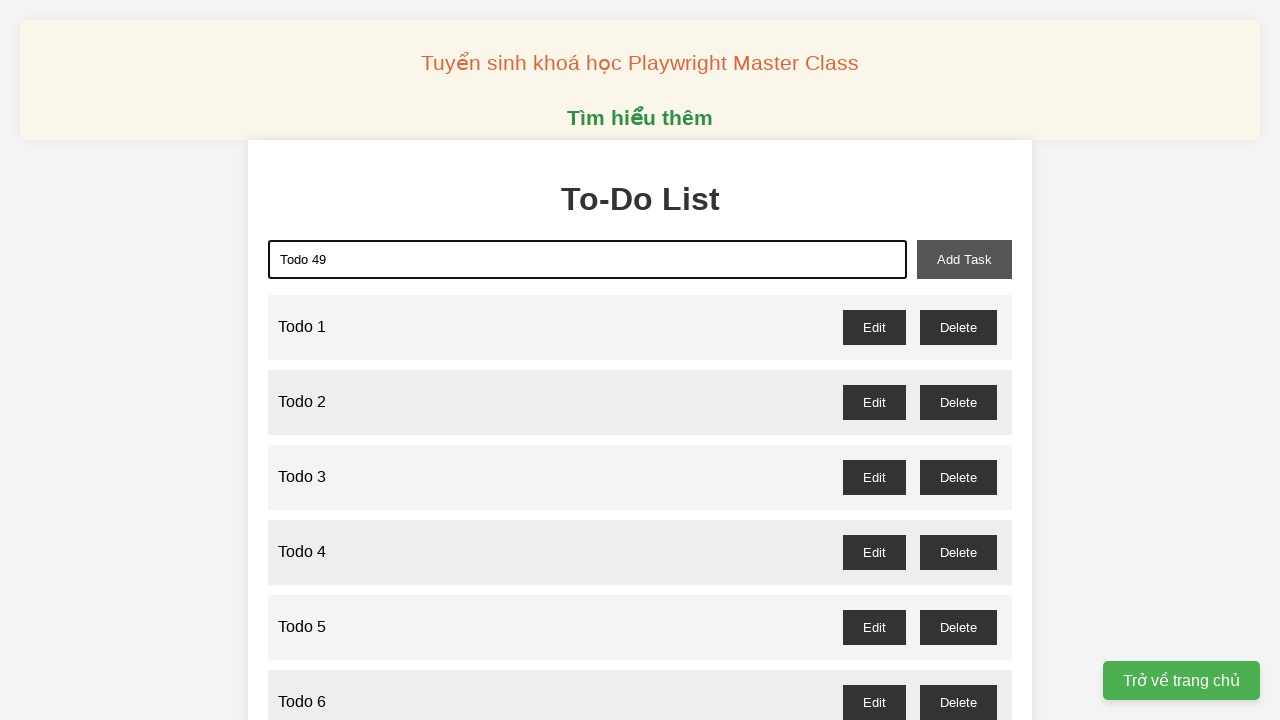

Clicked add task button to create Todo 49 at (964, 259) on xpath=//button[@id="add-task"]
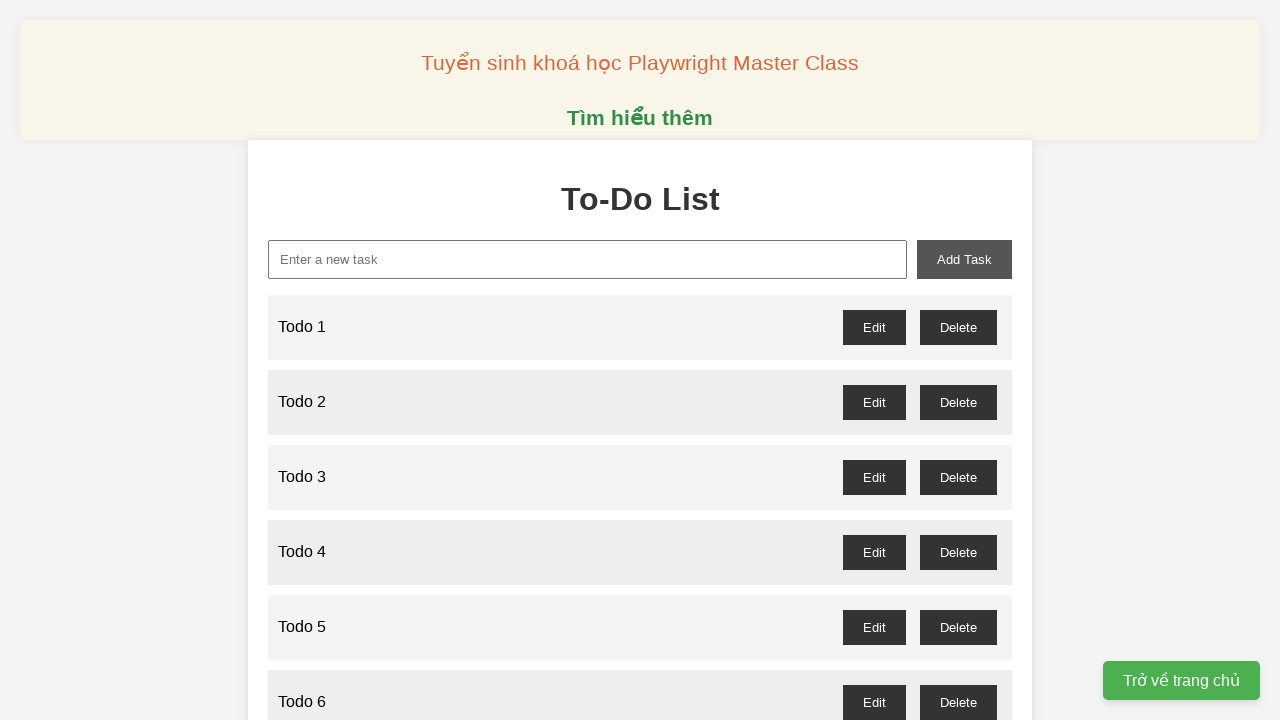

Filled new task input with 'Todo 50' on xpath=//input[@id="new-task"]
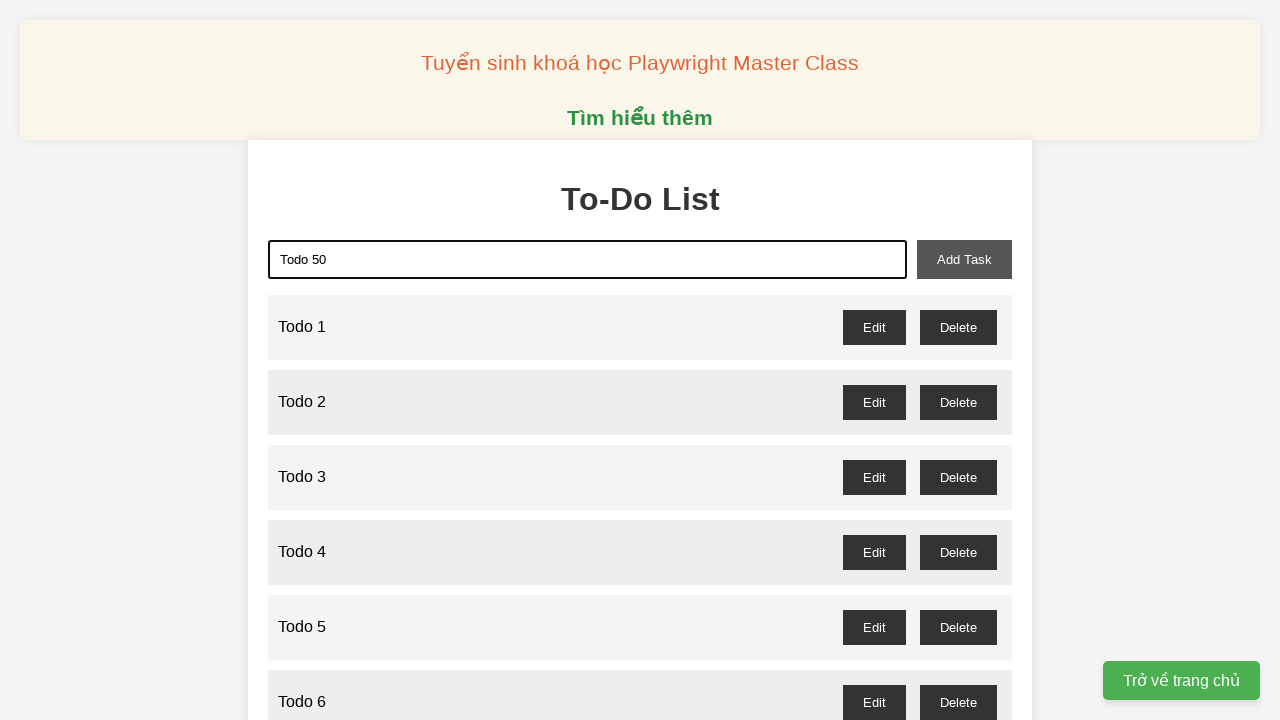

Clicked add task button to create Todo 50 at (964, 259) on xpath=//button[@id="add-task"]
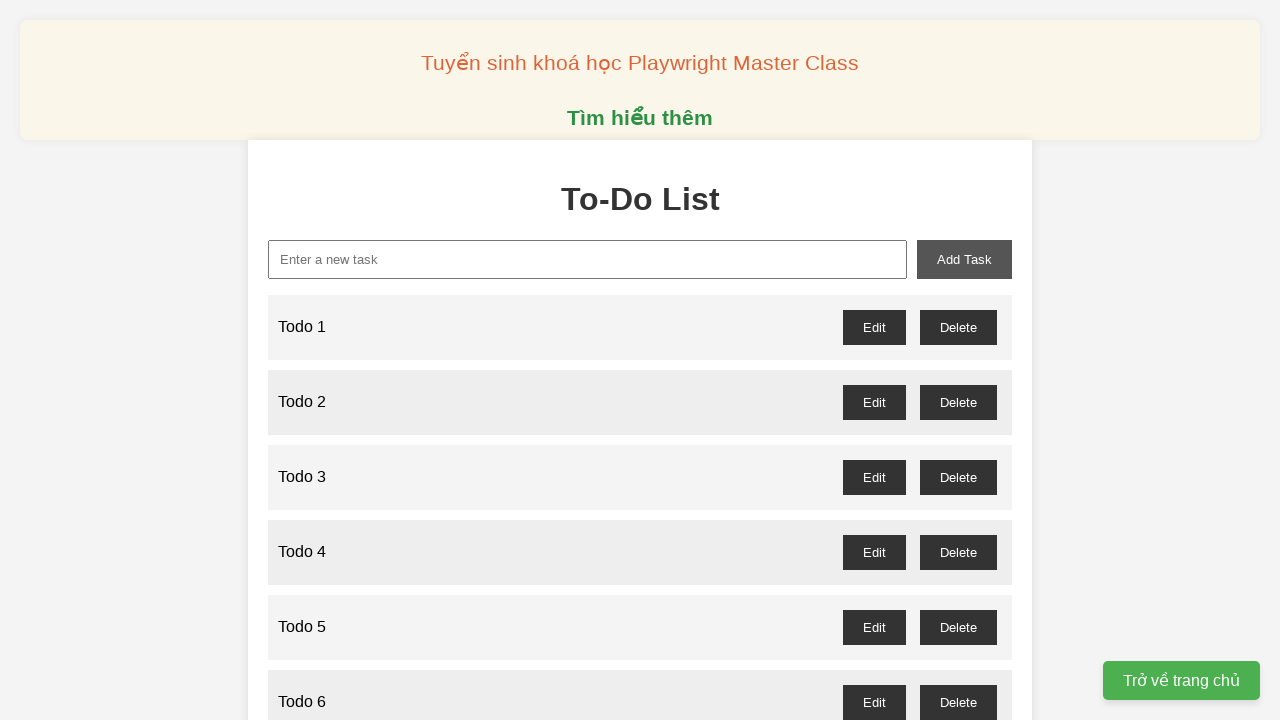

Filled new task input with 'Todo 51' on xpath=//input[@id="new-task"]
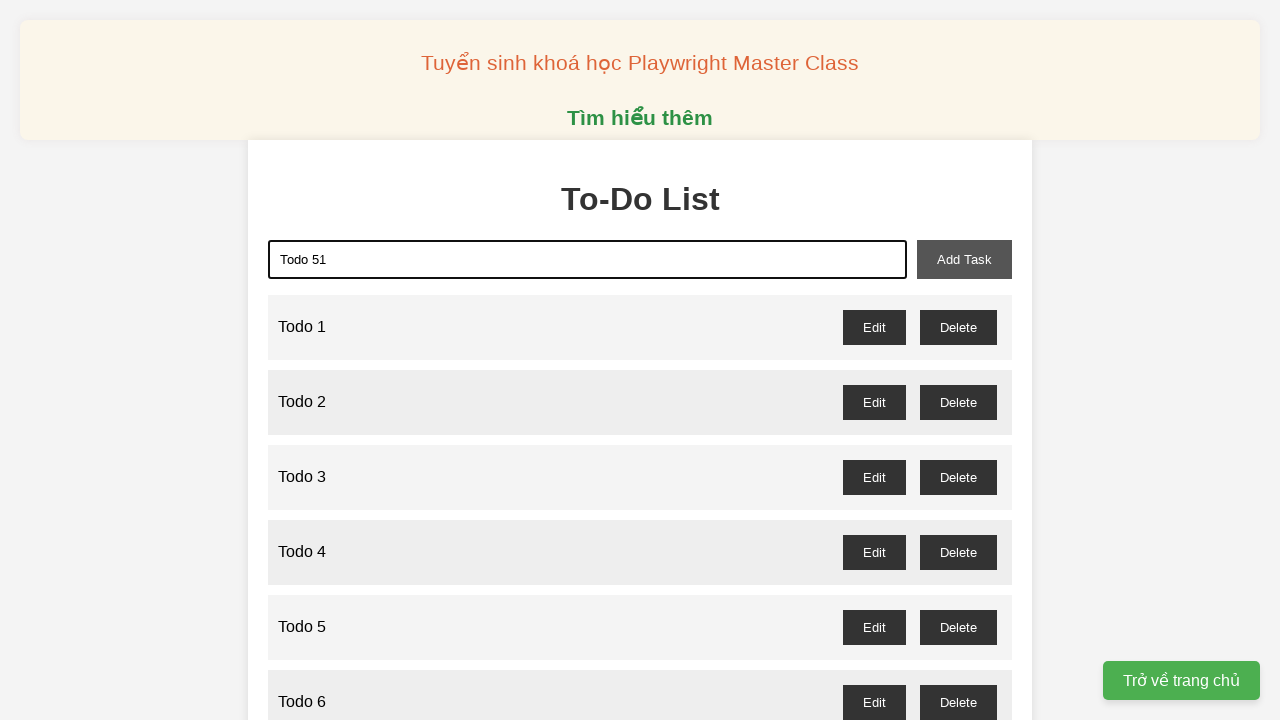

Clicked add task button to create Todo 51 at (964, 259) on xpath=//button[@id="add-task"]
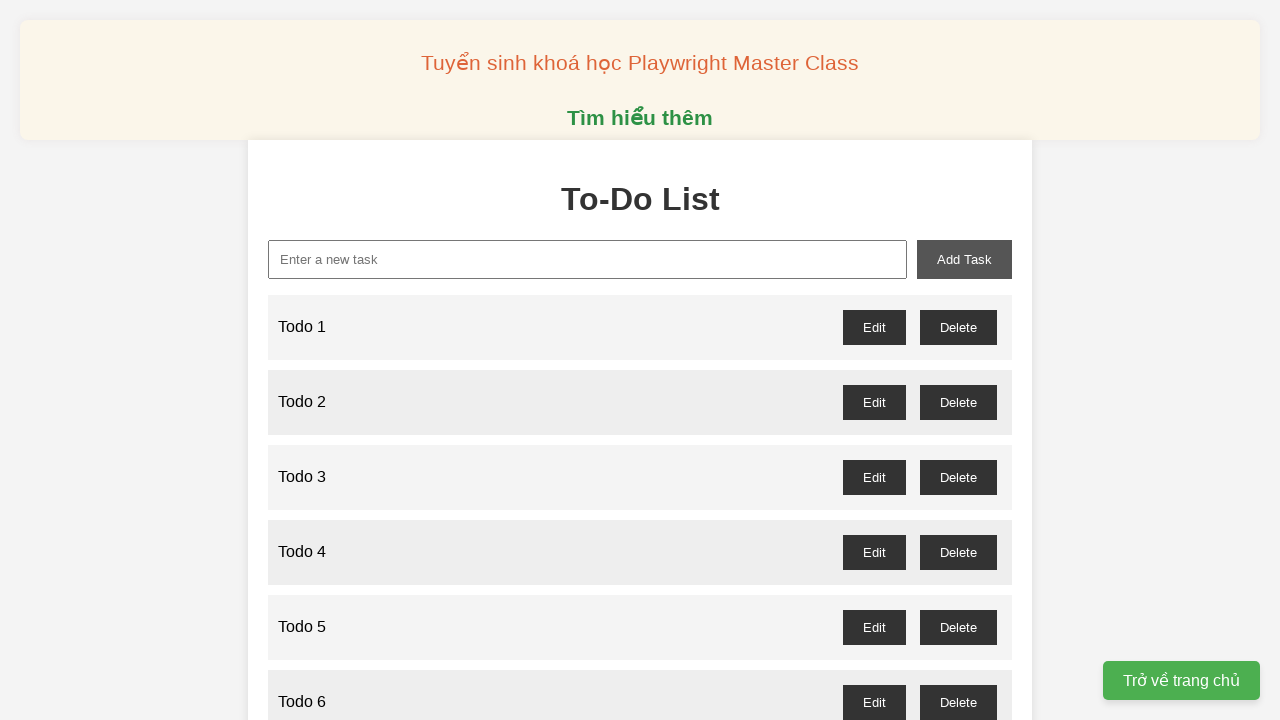

Filled new task input with 'Todo 52' on xpath=//input[@id="new-task"]
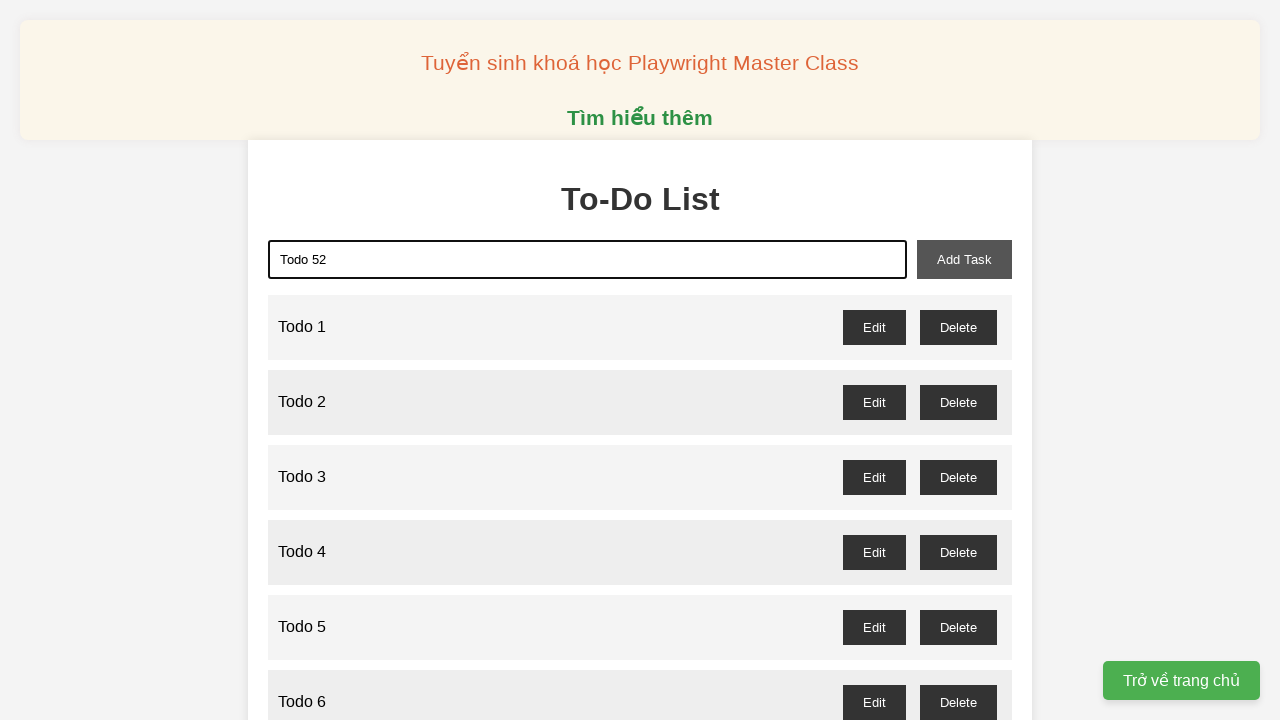

Clicked add task button to create Todo 52 at (964, 259) on xpath=//button[@id="add-task"]
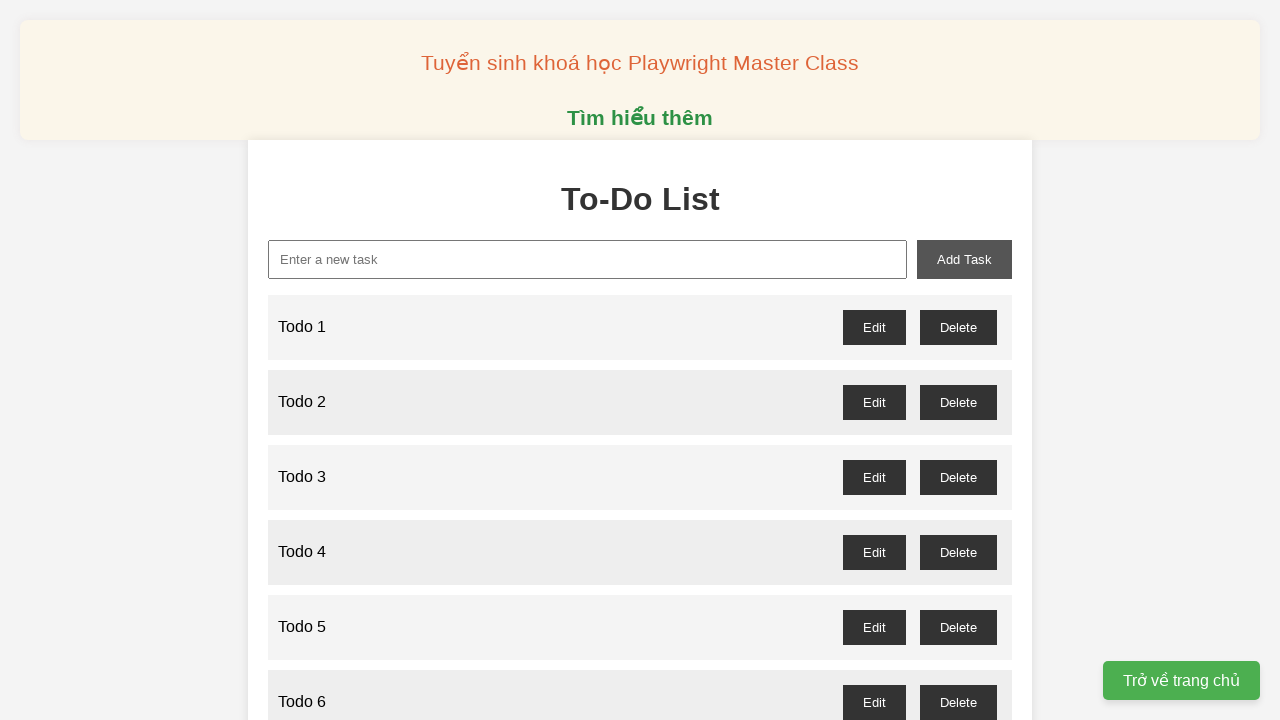

Filled new task input with 'Todo 53' on xpath=//input[@id="new-task"]
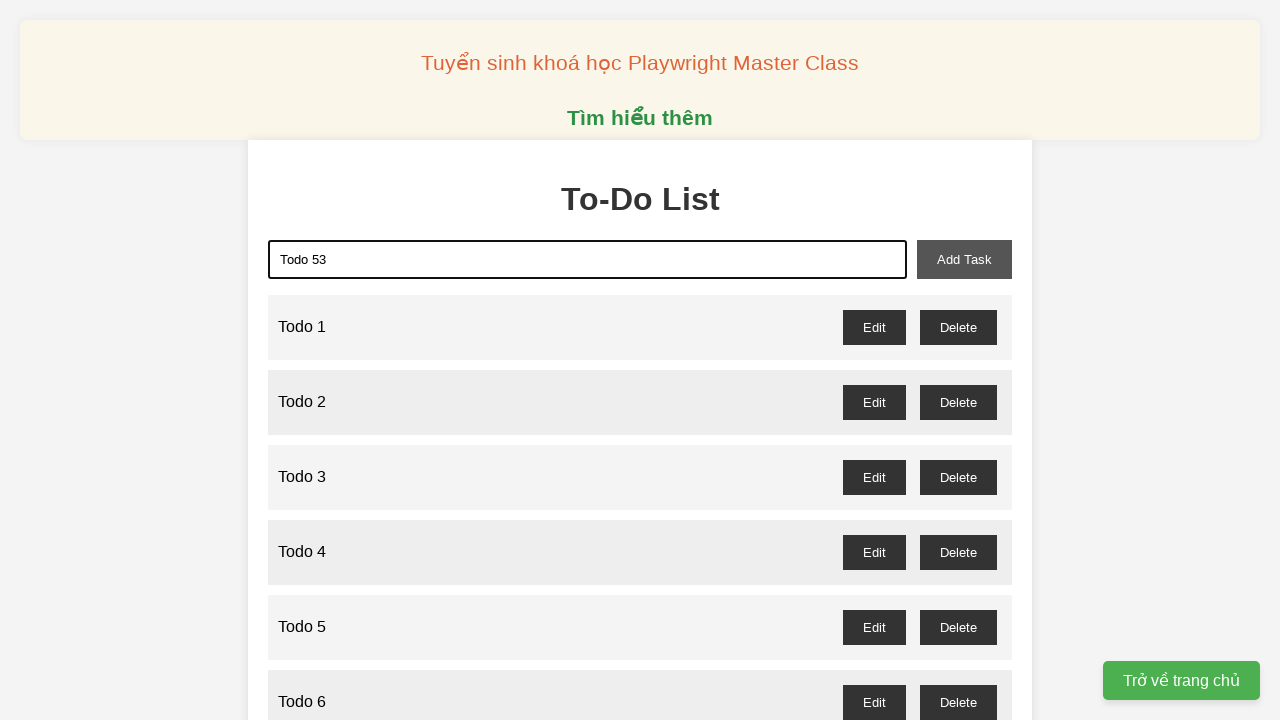

Clicked add task button to create Todo 53 at (964, 259) on xpath=//button[@id="add-task"]
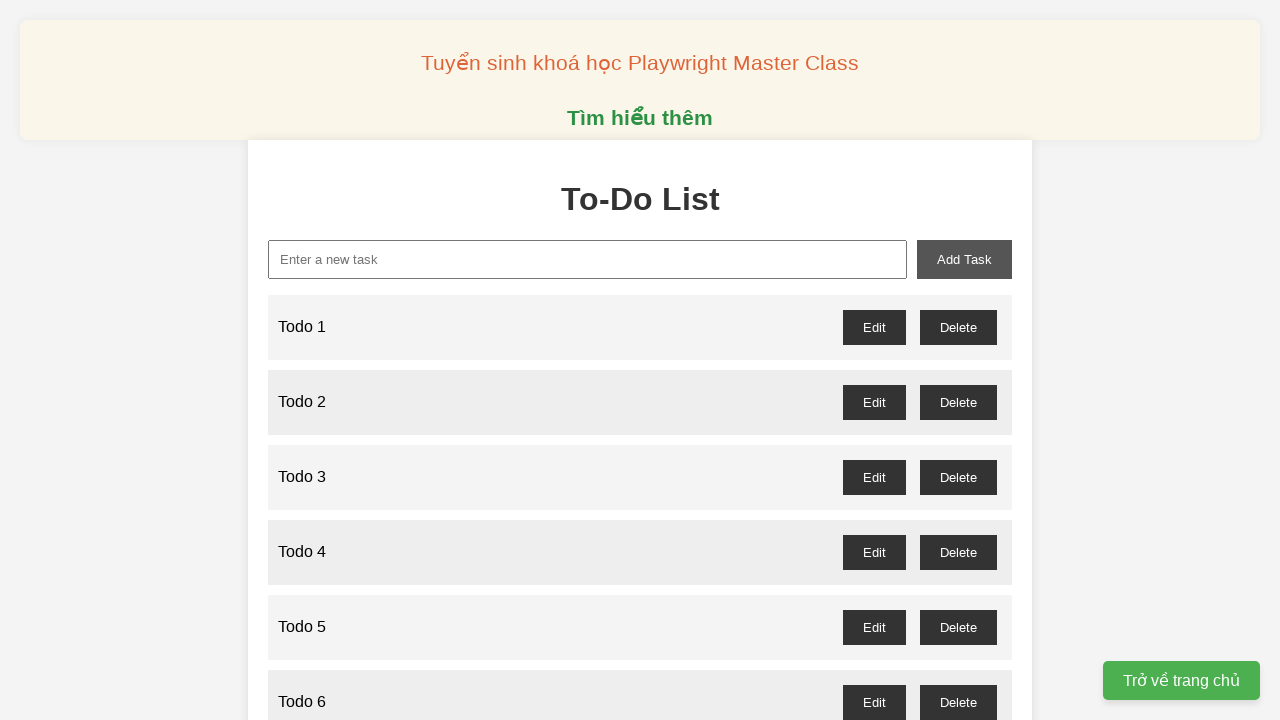

Filled new task input with 'Todo 54' on xpath=//input[@id="new-task"]
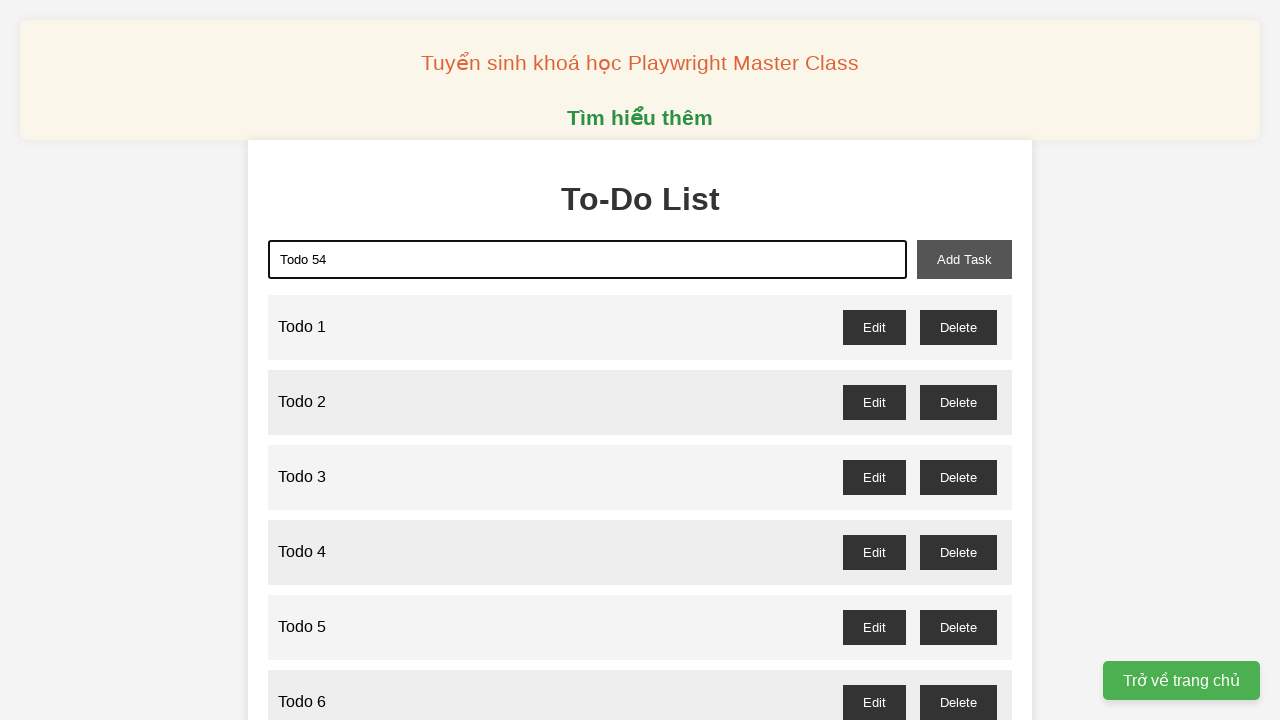

Clicked add task button to create Todo 54 at (964, 259) on xpath=//button[@id="add-task"]
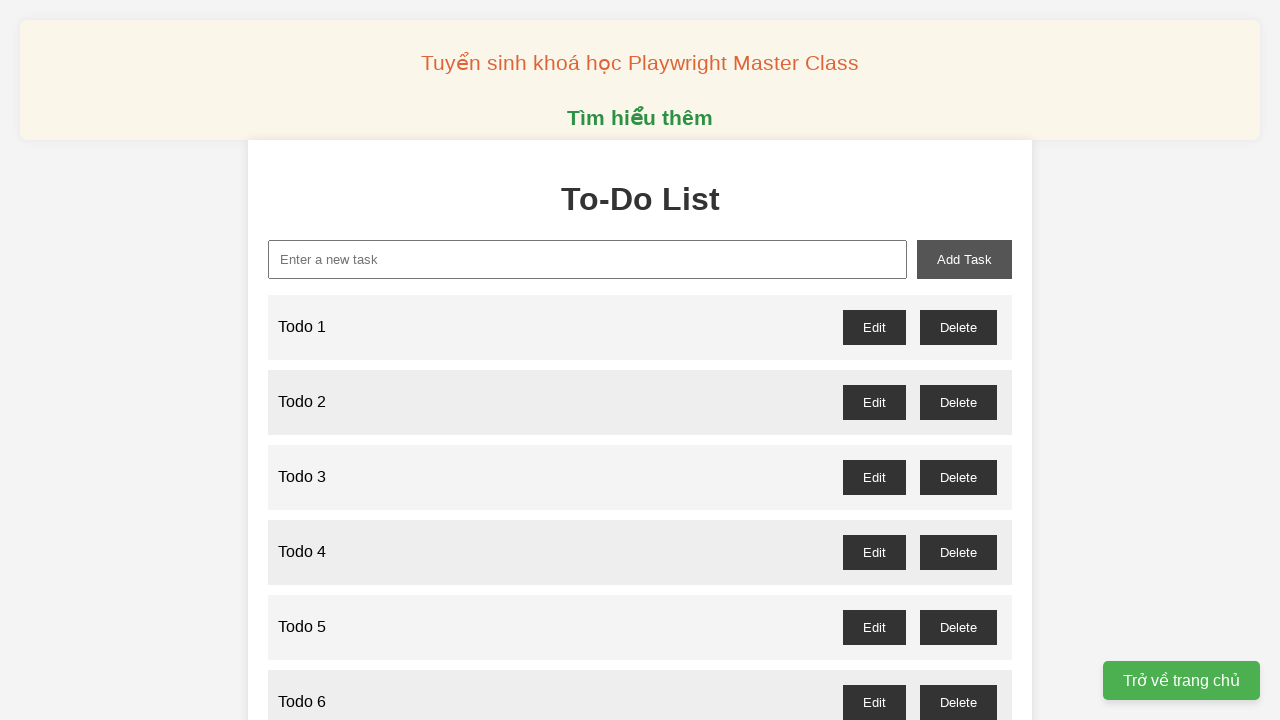

Filled new task input with 'Todo 55' on xpath=//input[@id="new-task"]
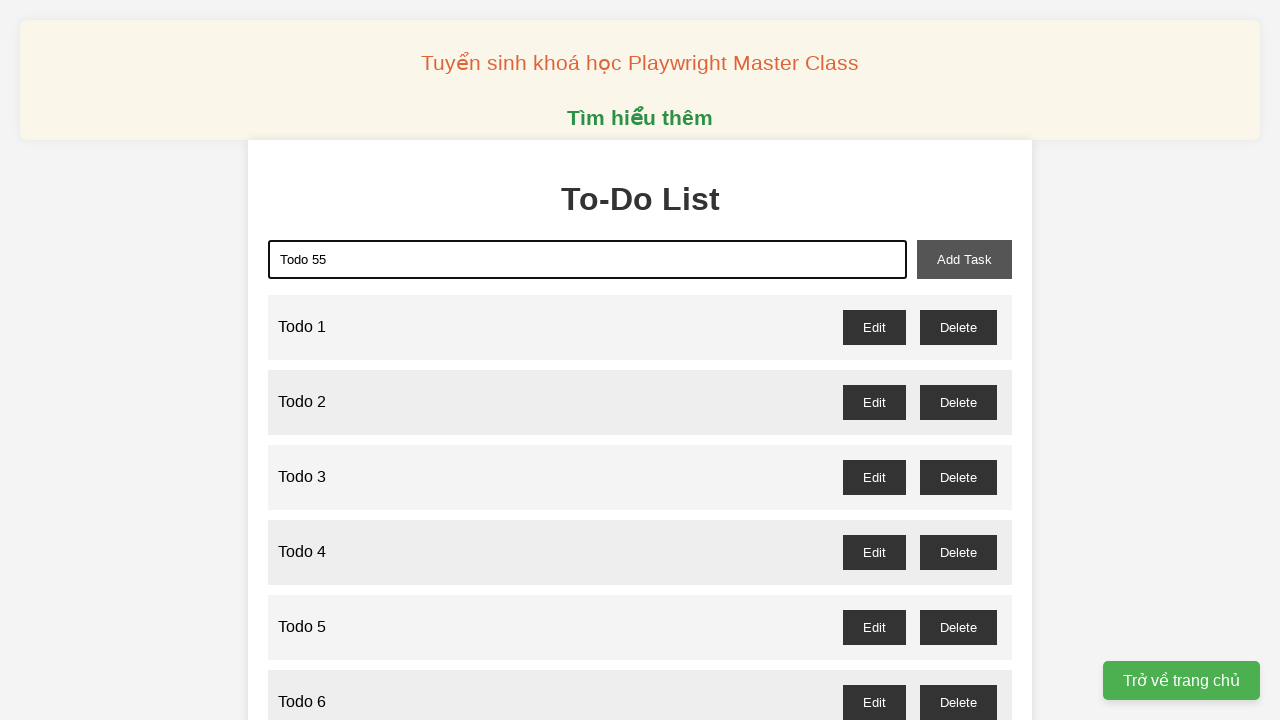

Clicked add task button to create Todo 55 at (964, 259) on xpath=//button[@id="add-task"]
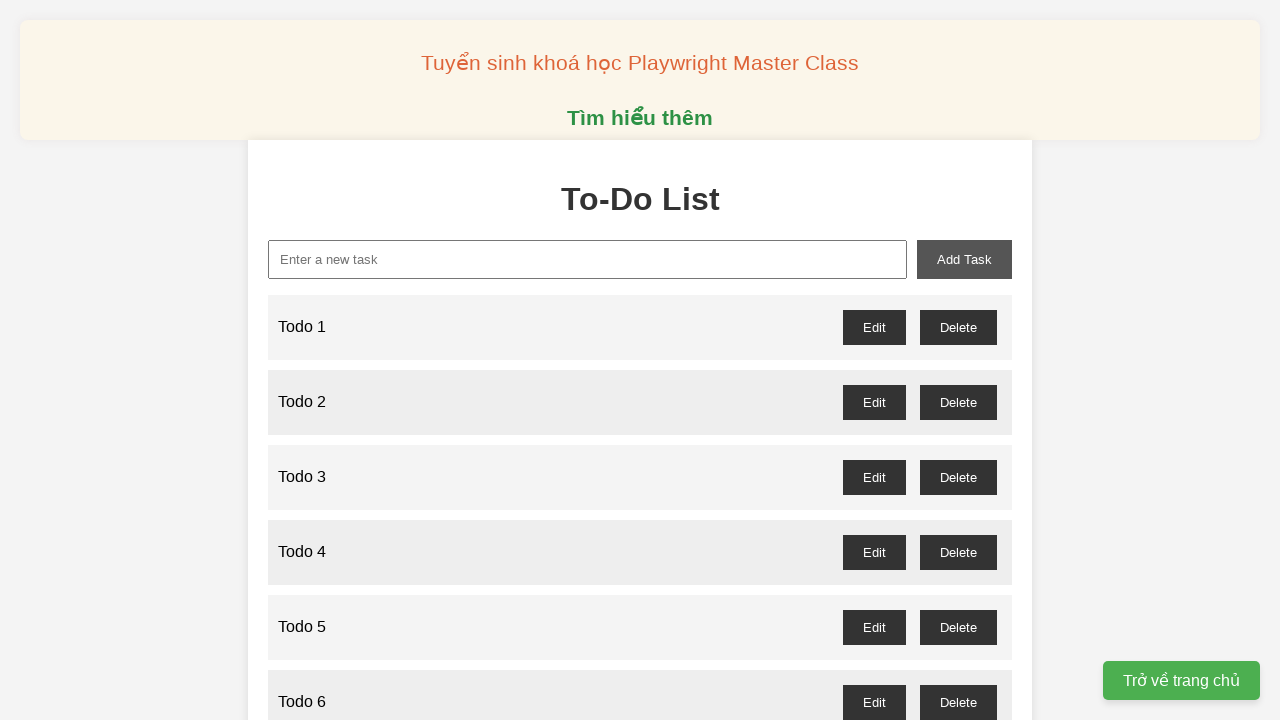

Filled new task input with 'Todo 56' on xpath=//input[@id="new-task"]
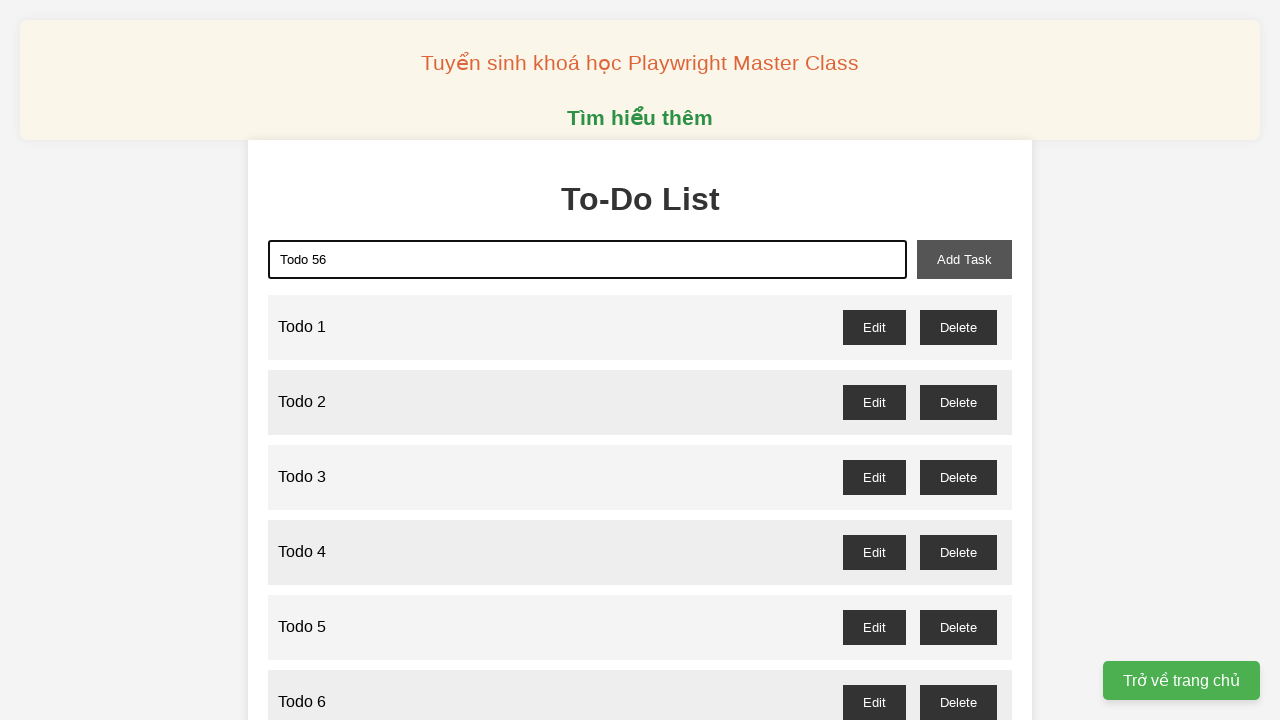

Clicked add task button to create Todo 56 at (964, 259) on xpath=//button[@id="add-task"]
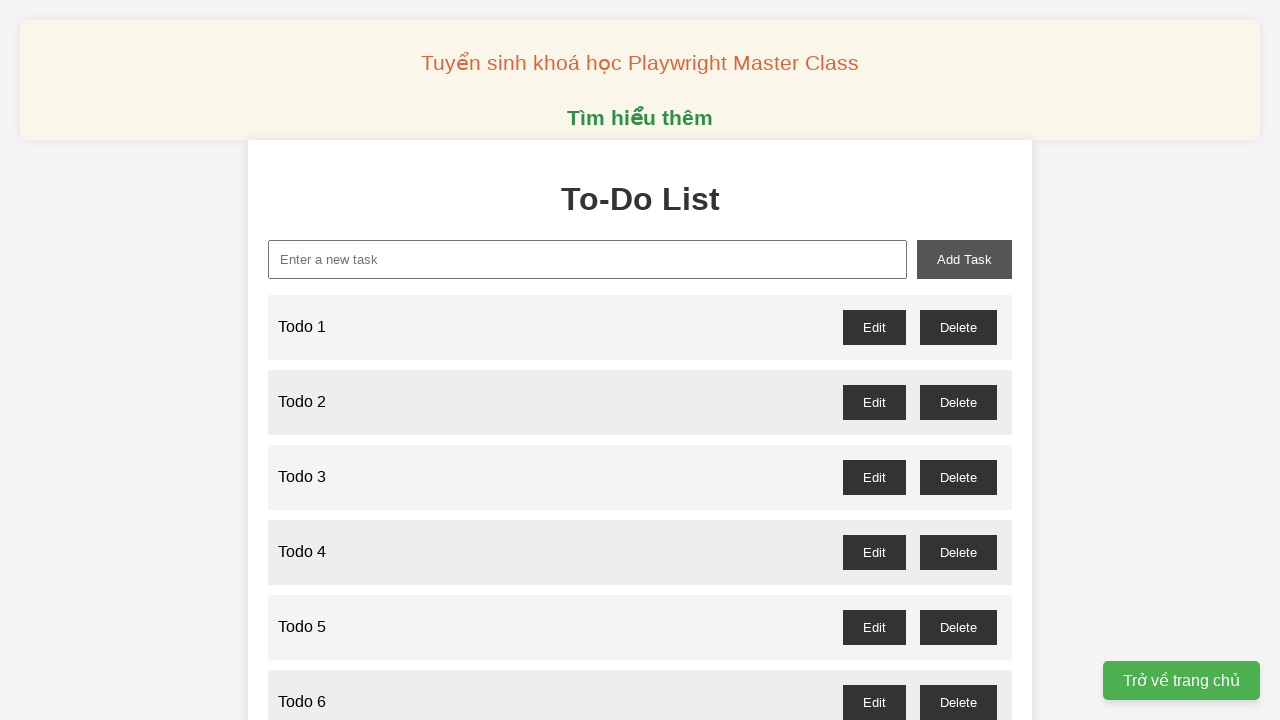

Filled new task input with 'Todo 57' on xpath=//input[@id="new-task"]
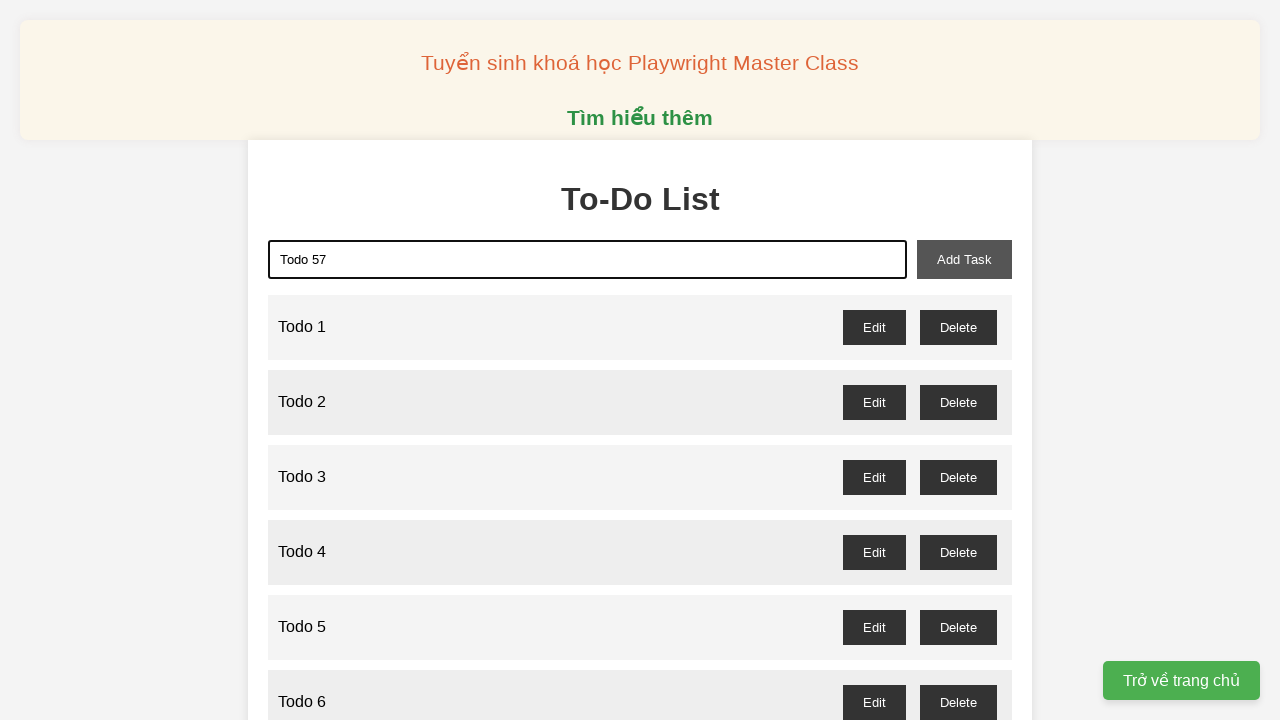

Clicked add task button to create Todo 57 at (964, 259) on xpath=//button[@id="add-task"]
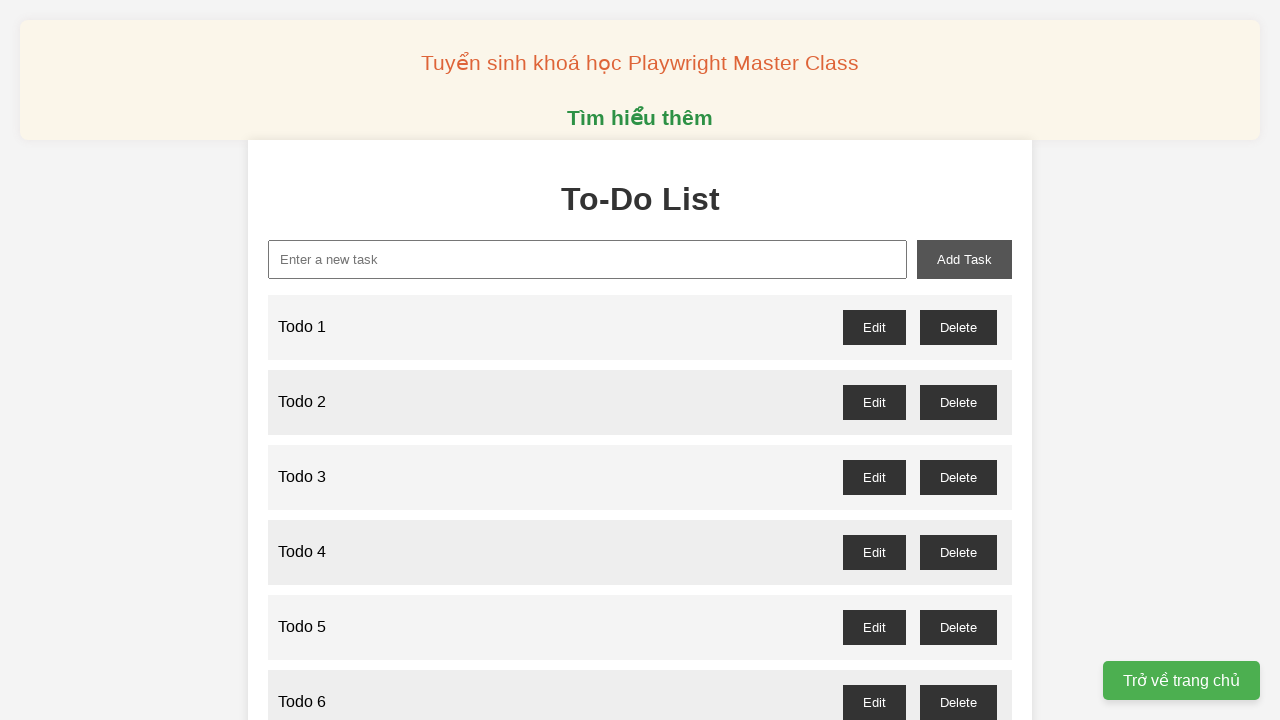

Filled new task input with 'Todo 58' on xpath=//input[@id="new-task"]
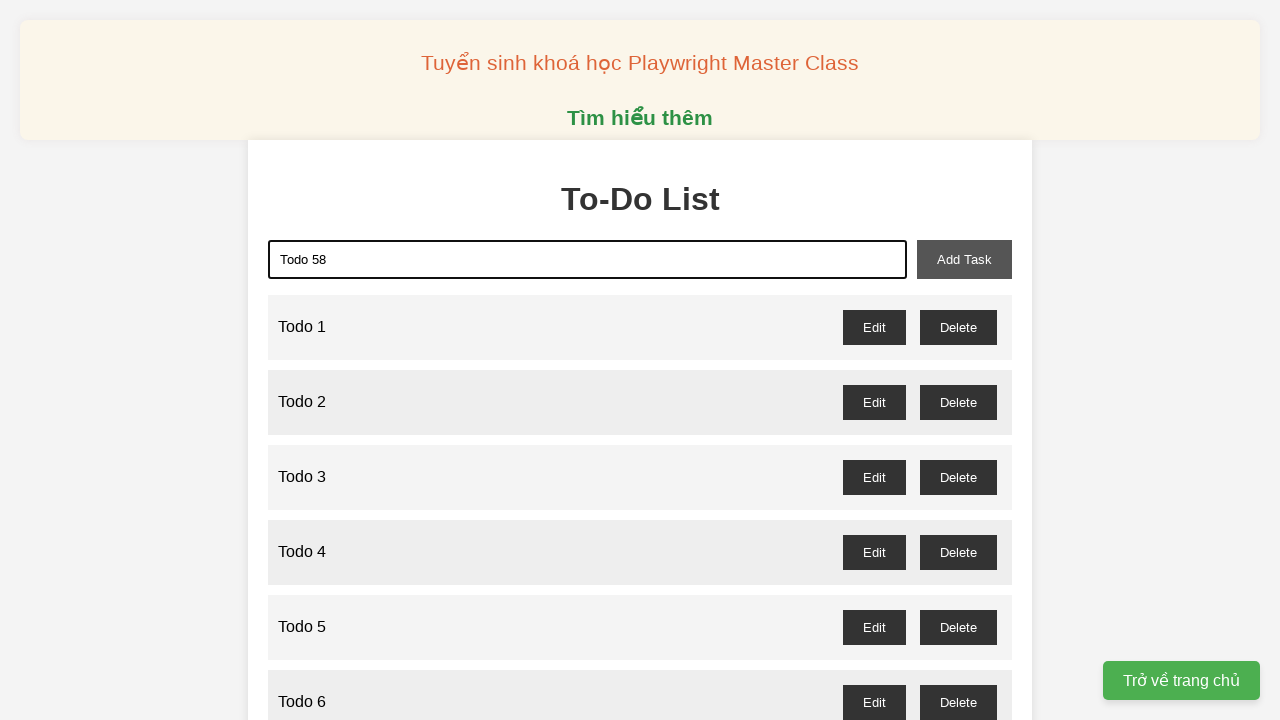

Clicked add task button to create Todo 58 at (964, 259) on xpath=//button[@id="add-task"]
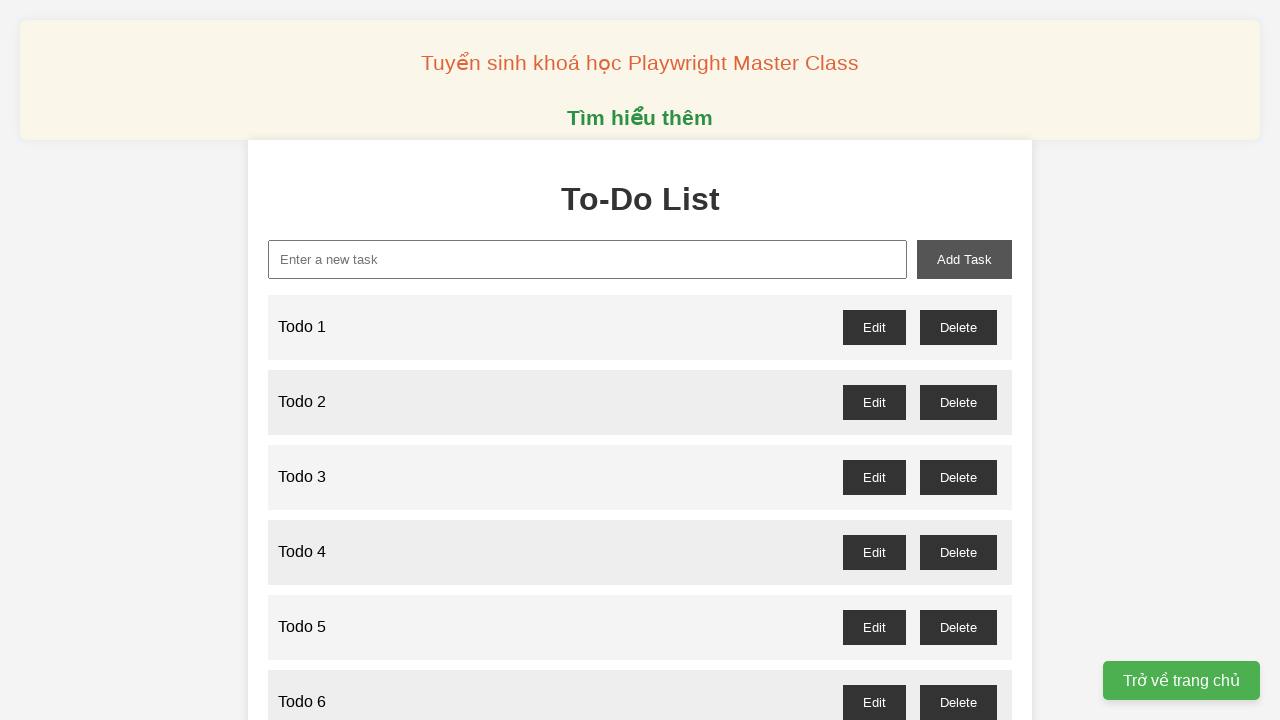

Filled new task input with 'Todo 59' on xpath=//input[@id="new-task"]
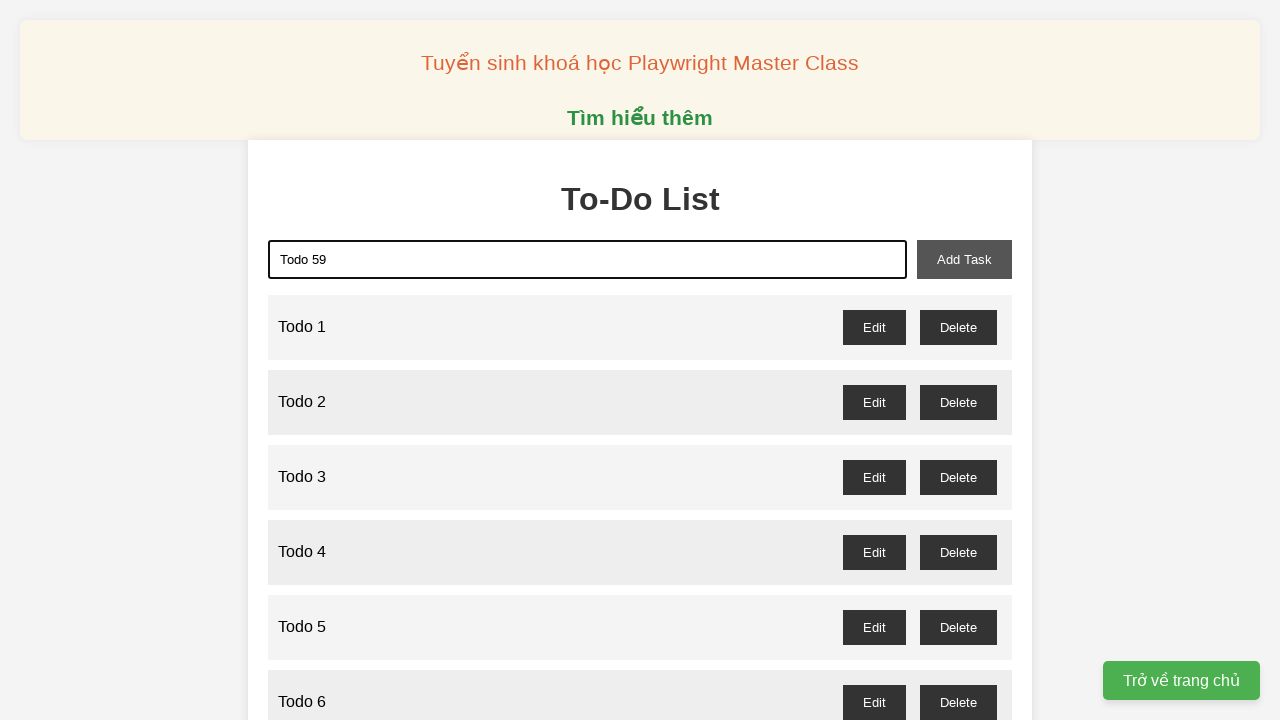

Clicked add task button to create Todo 59 at (964, 259) on xpath=//button[@id="add-task"]
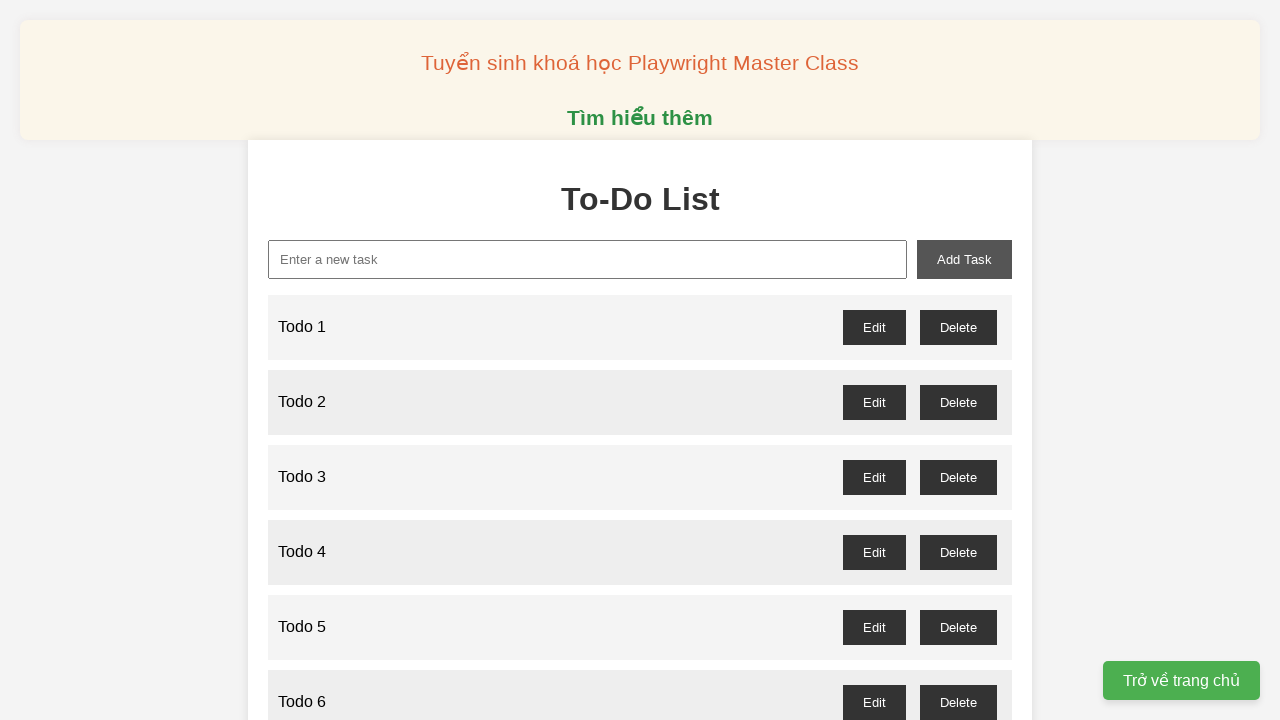

Filled new task input with 'Todo 60' on xpath=//input[@id="new-task"]
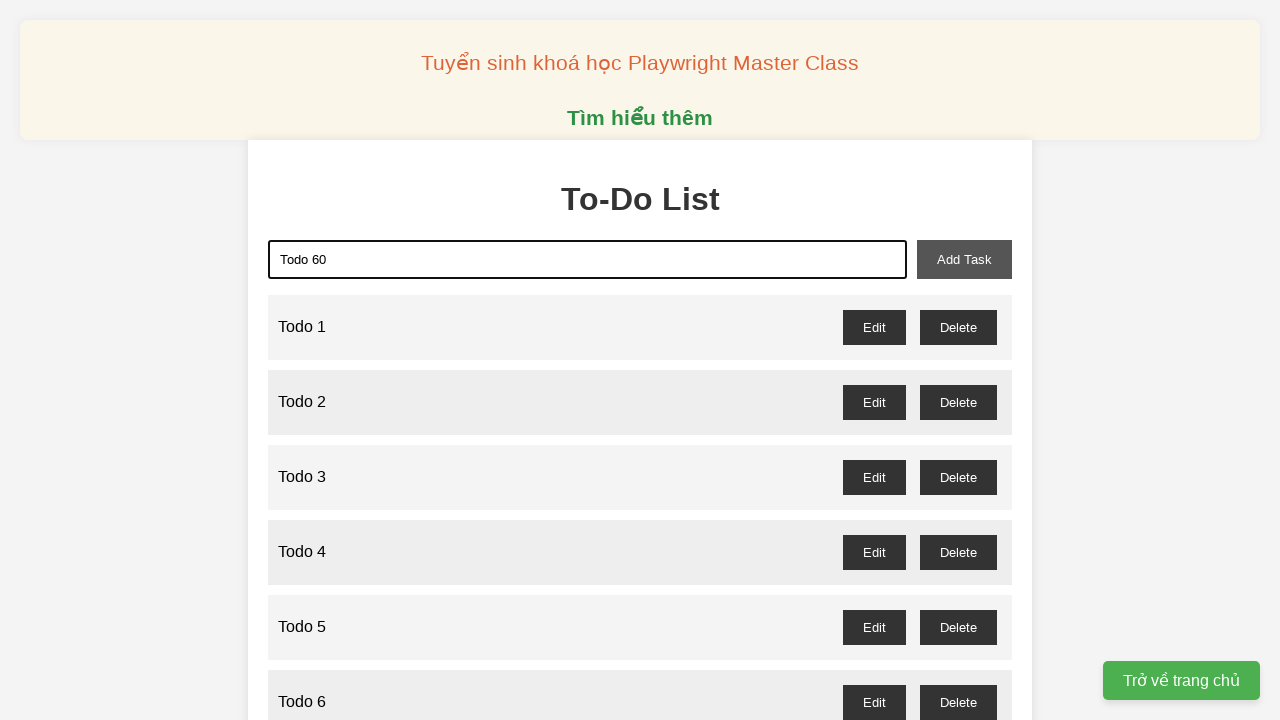

Clicked add task button to create Todo 60 at (964, 259) on xpath=//button[@id="add-task"]
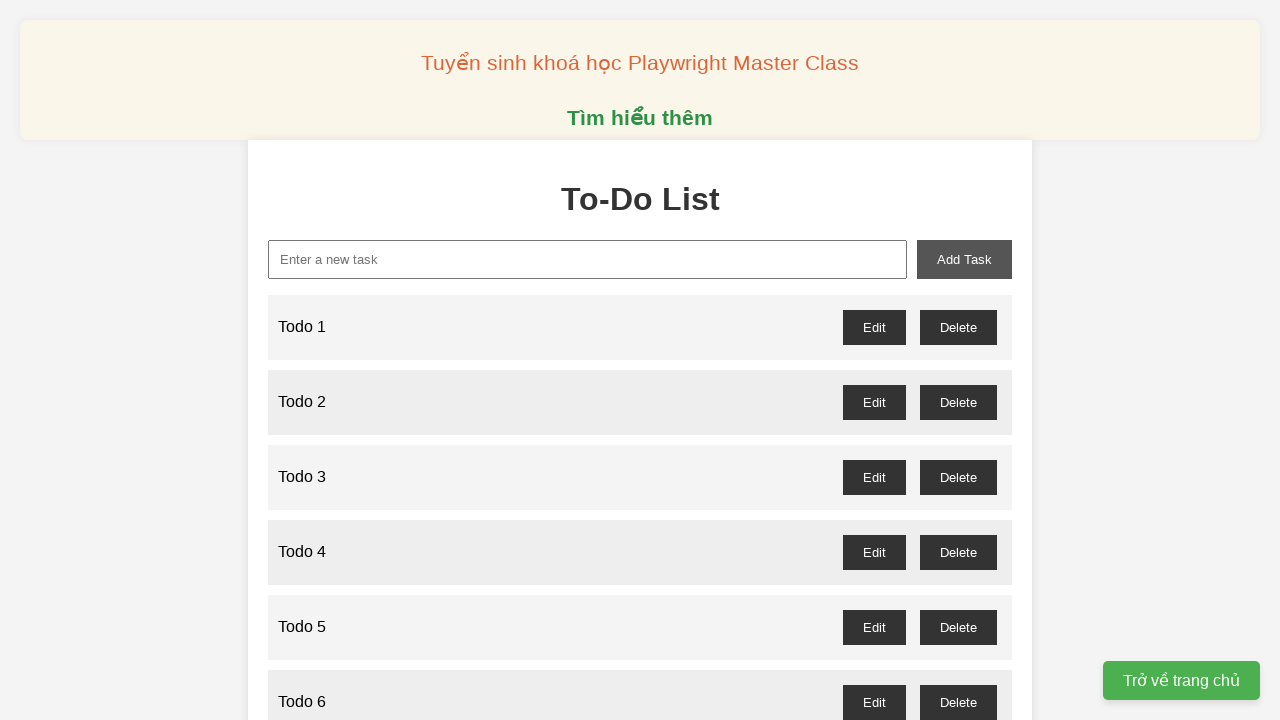

Filled new task input with 'Todo 61' on xpath=//input[@id="new-task"]
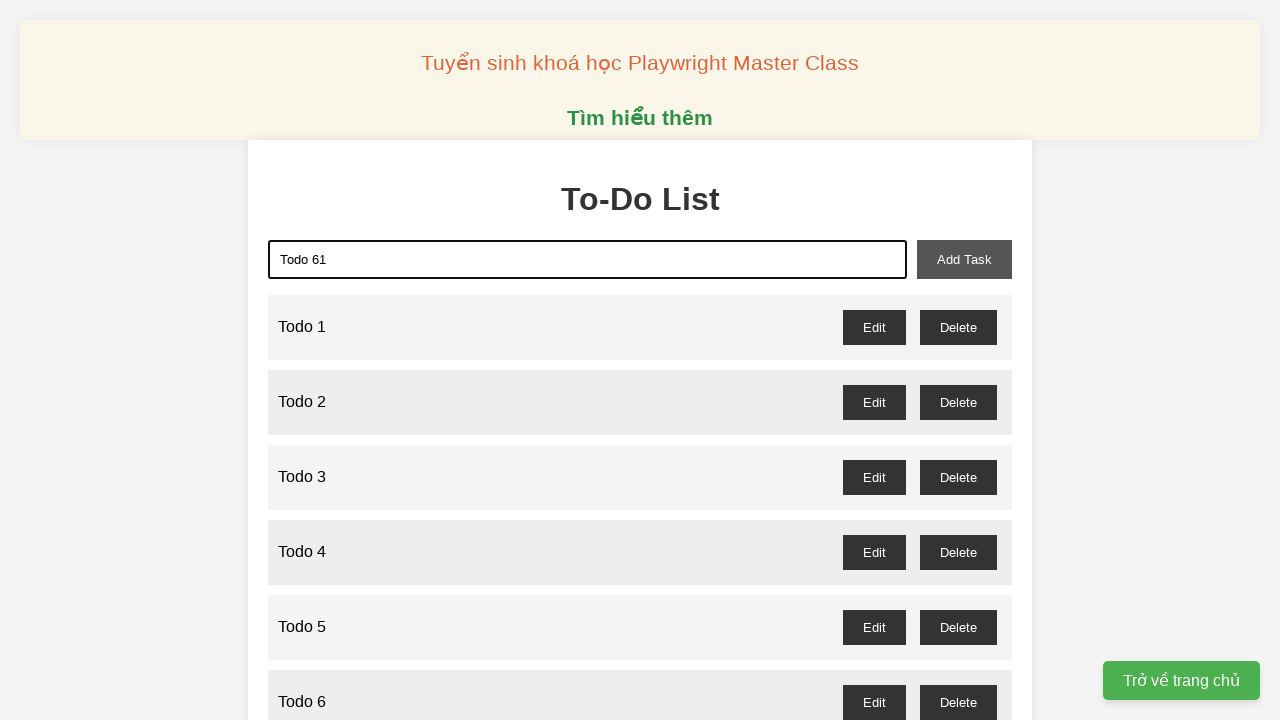

Clicked add task button to create Todo 61 at (964, 259) on xpath=//button[@id="add-task"]
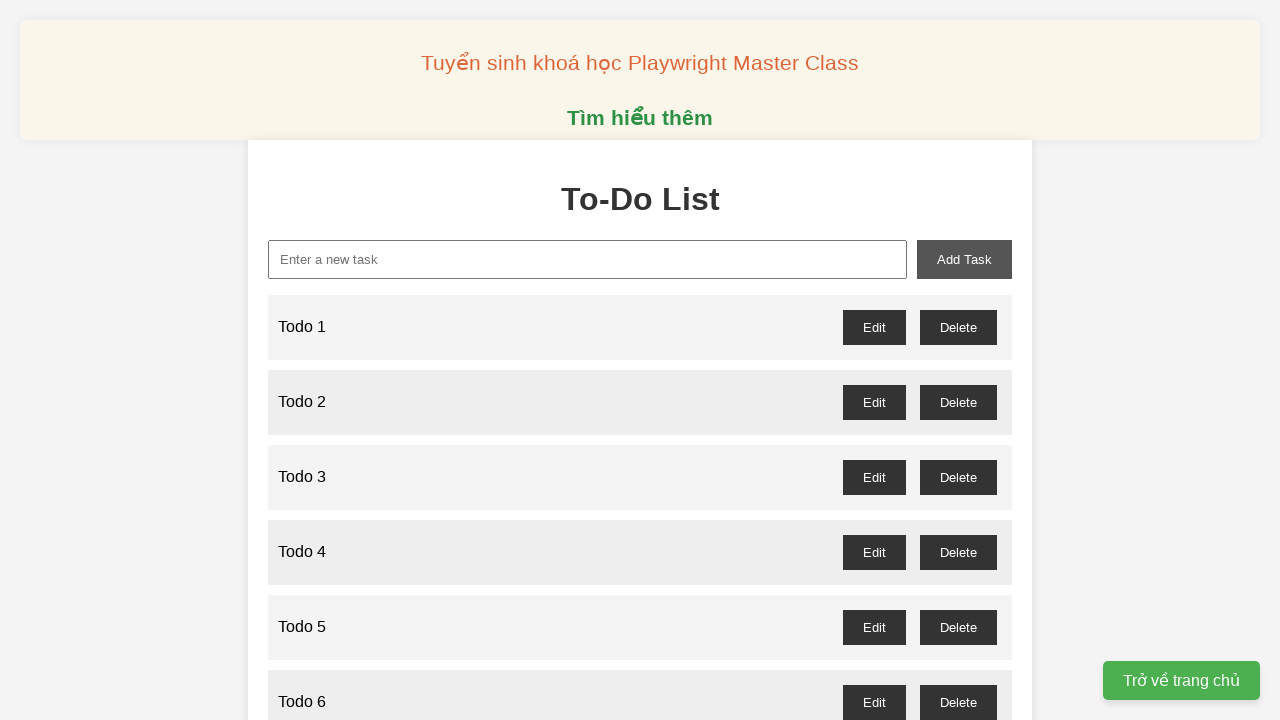

Filled new task input with 'Todo 62' on xpath=//input[@id="new-task"]
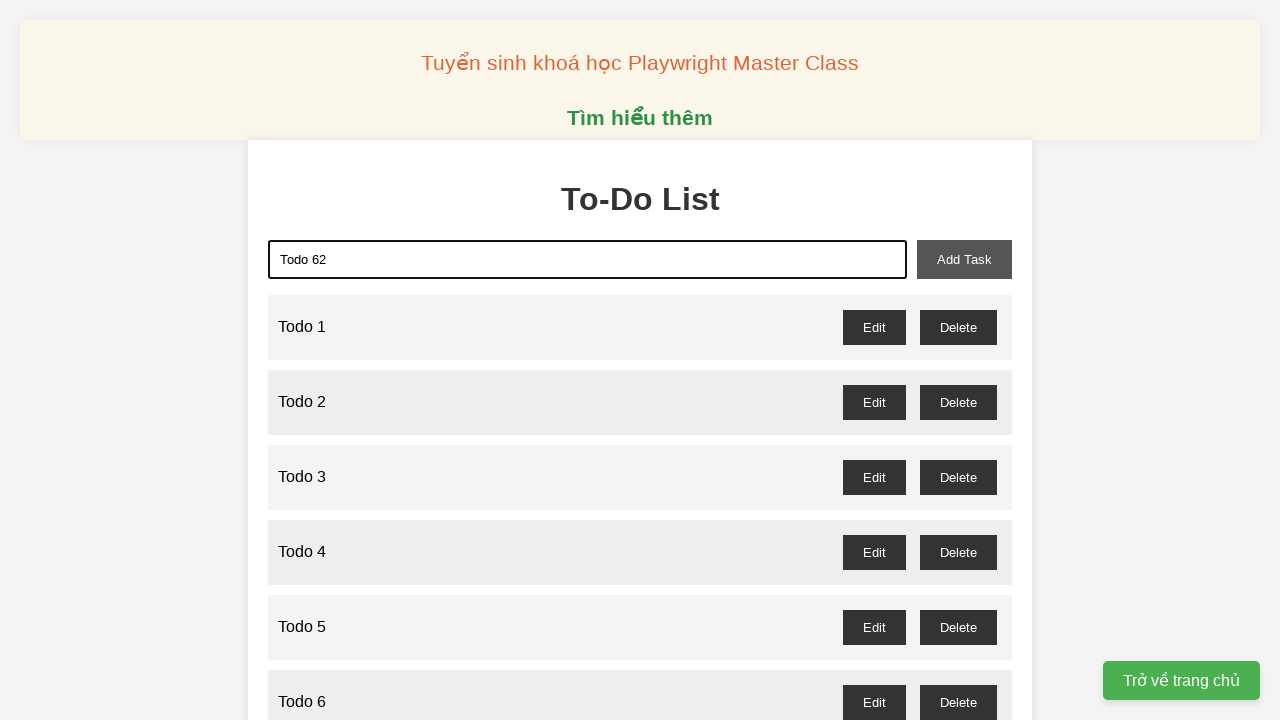

Clicked add task button to create Todo 62 at (964, 259) on xpath=//button[@id="add-task"]
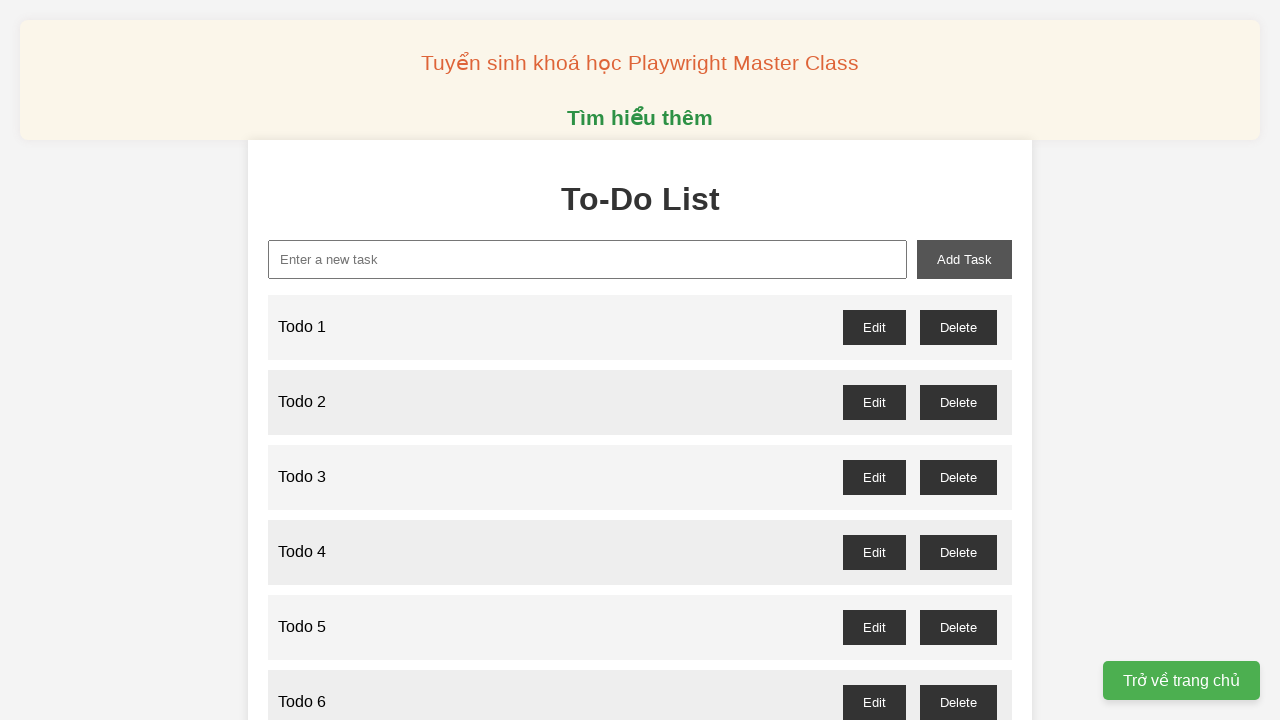

Filled new task input with 'Todo 63' on xpath=//input[@id="new-task"]
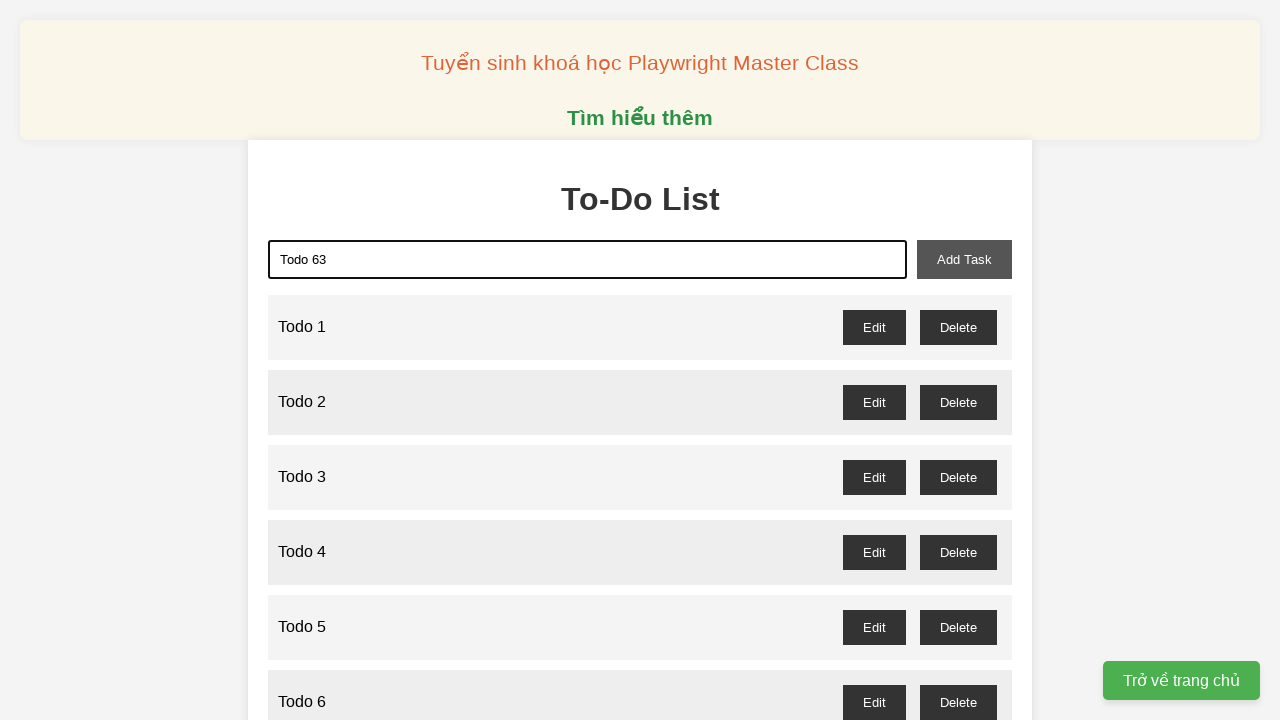

Clicked add task button to create Todo 63 at (964, 259) on xpath=//button[@id="add-task"]
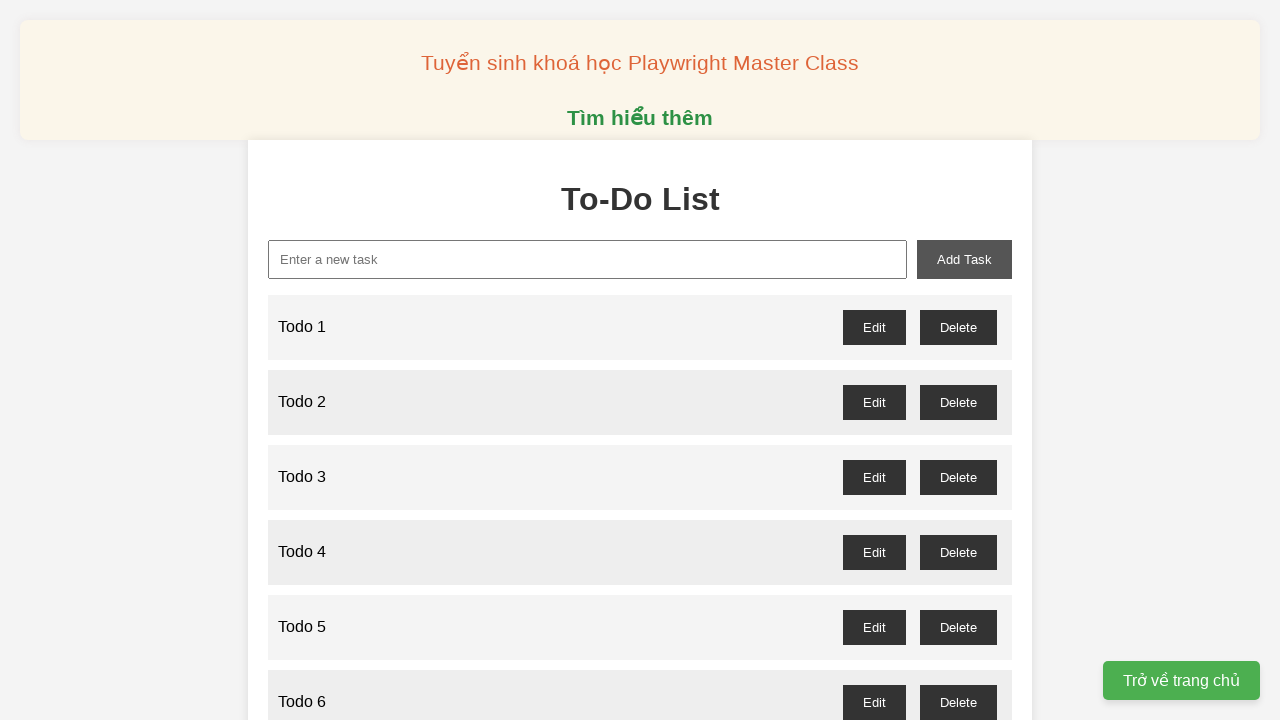

Filled new task input with 'Todo 64' on xpath=//input[@id="new-task"]
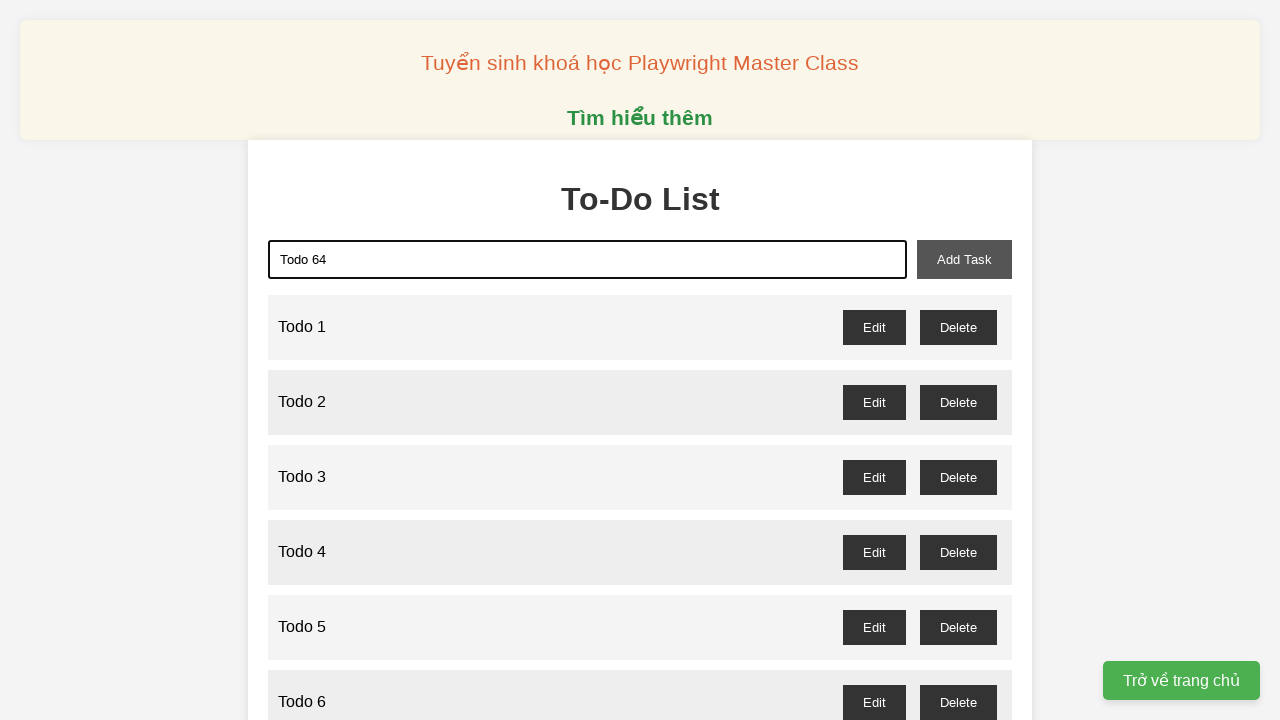

Clicked add task button to create Todo 64 at (964, 259) on xpath=//button[@id="add-task"]
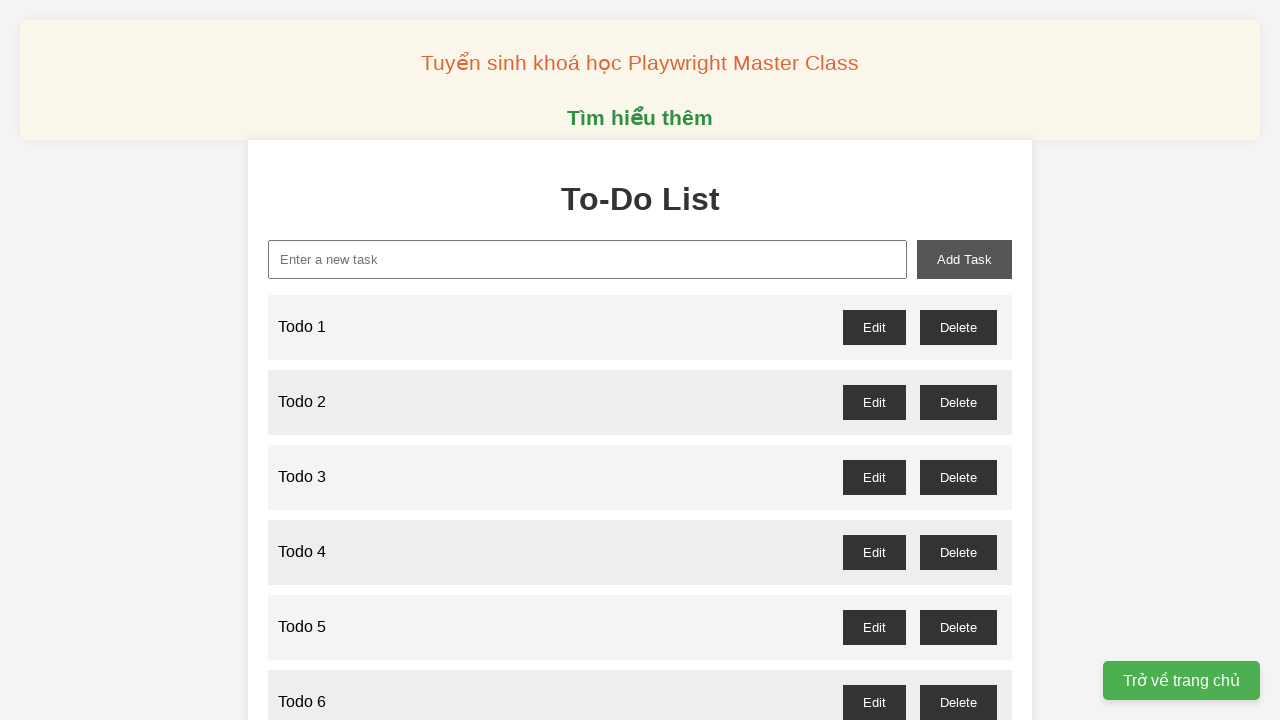

Filled new task input with 'Todo 65' on xpath=//input[@id="new-task"]
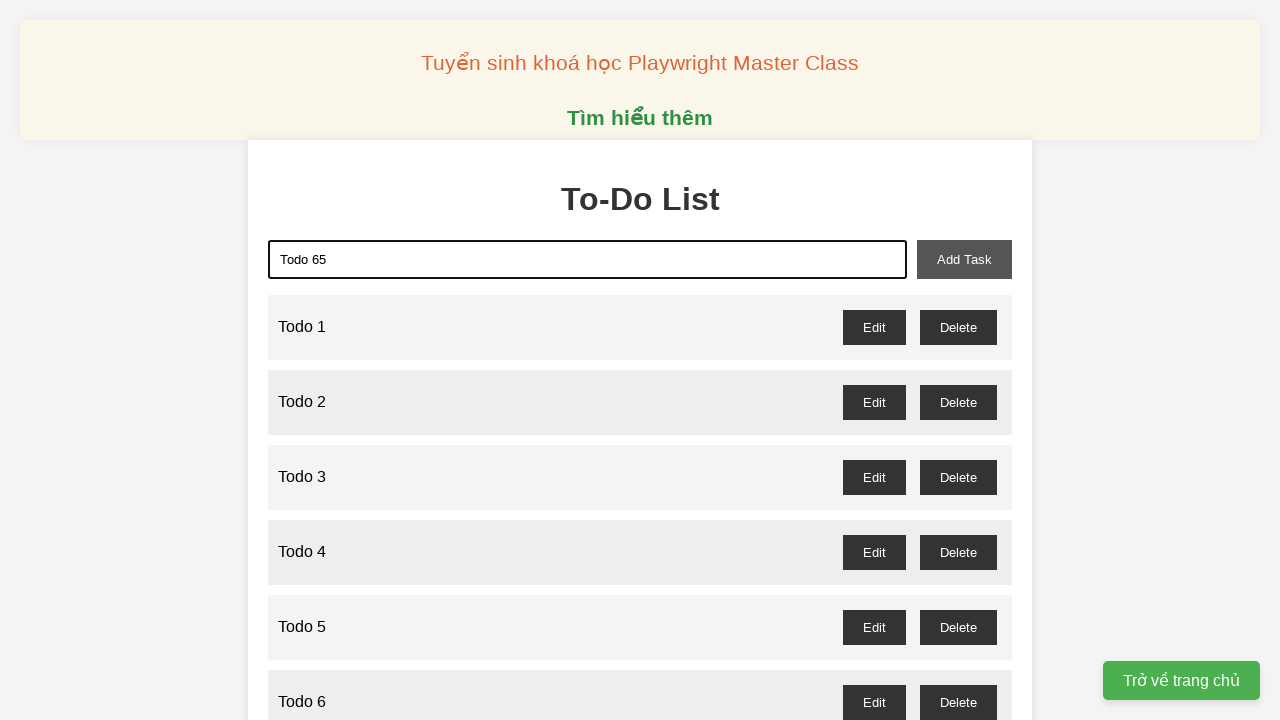

Clicked add task button to create Todo 65 at (964, 259) on xpath=//button[@id="add-task"]
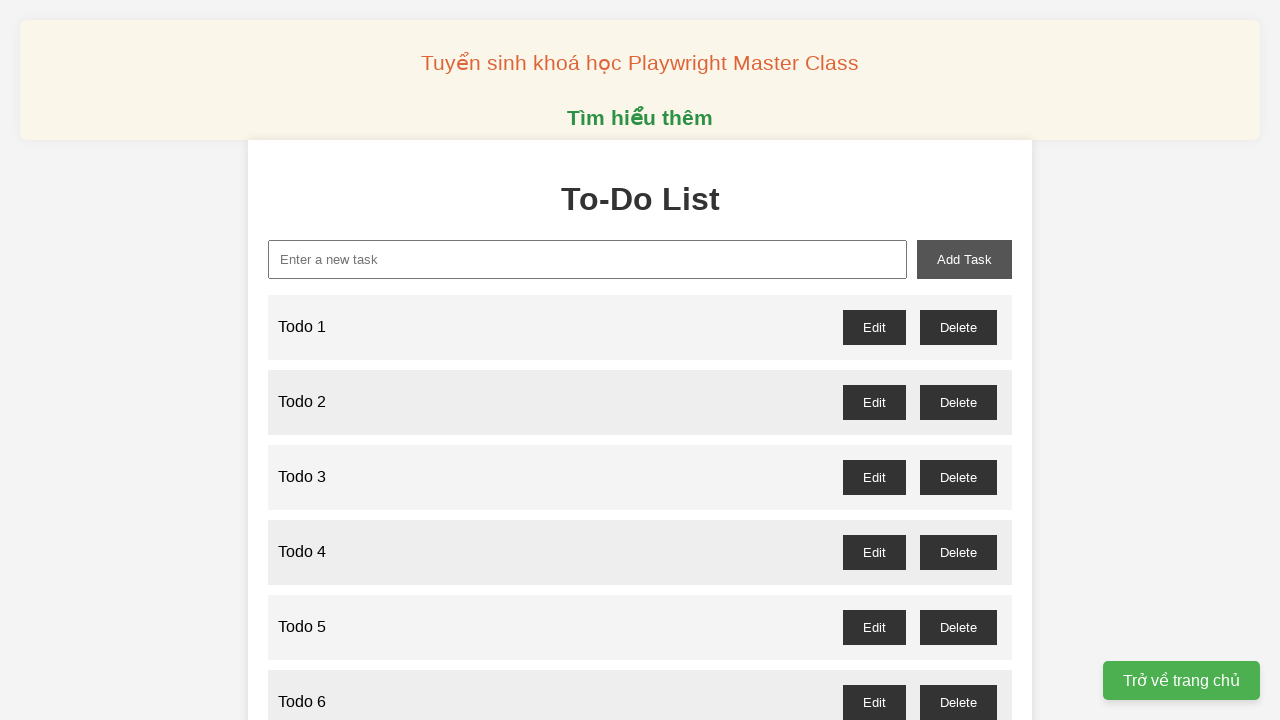

Filled new task input with 'Todo 66' on xpath=//input[@id="new-task"]
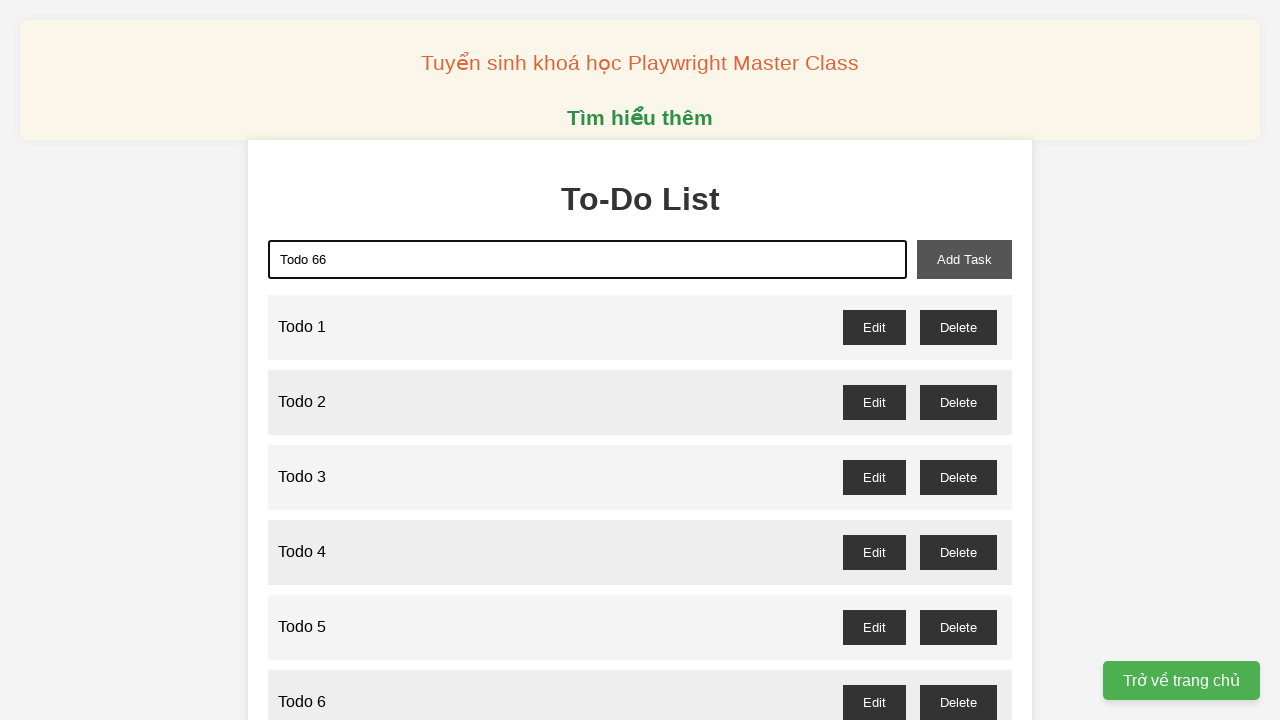

Clicked add task button to create Todo 66 at (964, 259) on xpath=//button[@id="add-task"]
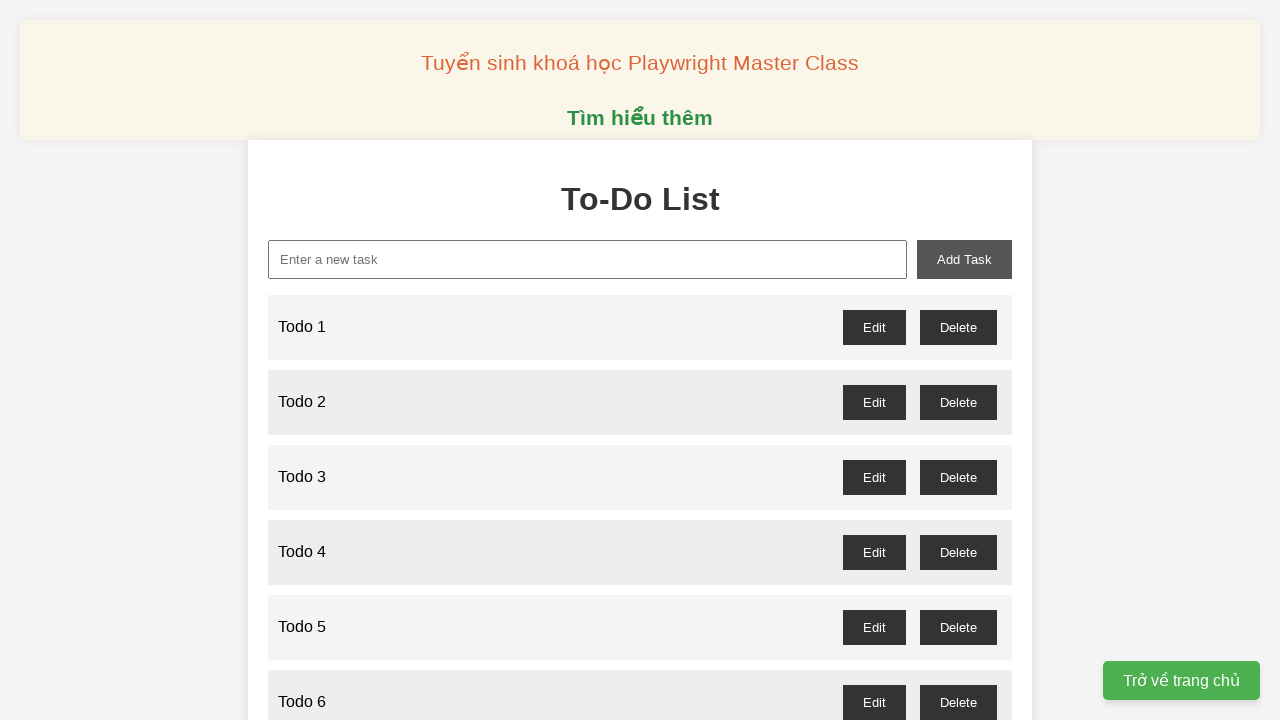

Filled new task input with 'Todo 67' on xpath=//input[@id="new-task"]
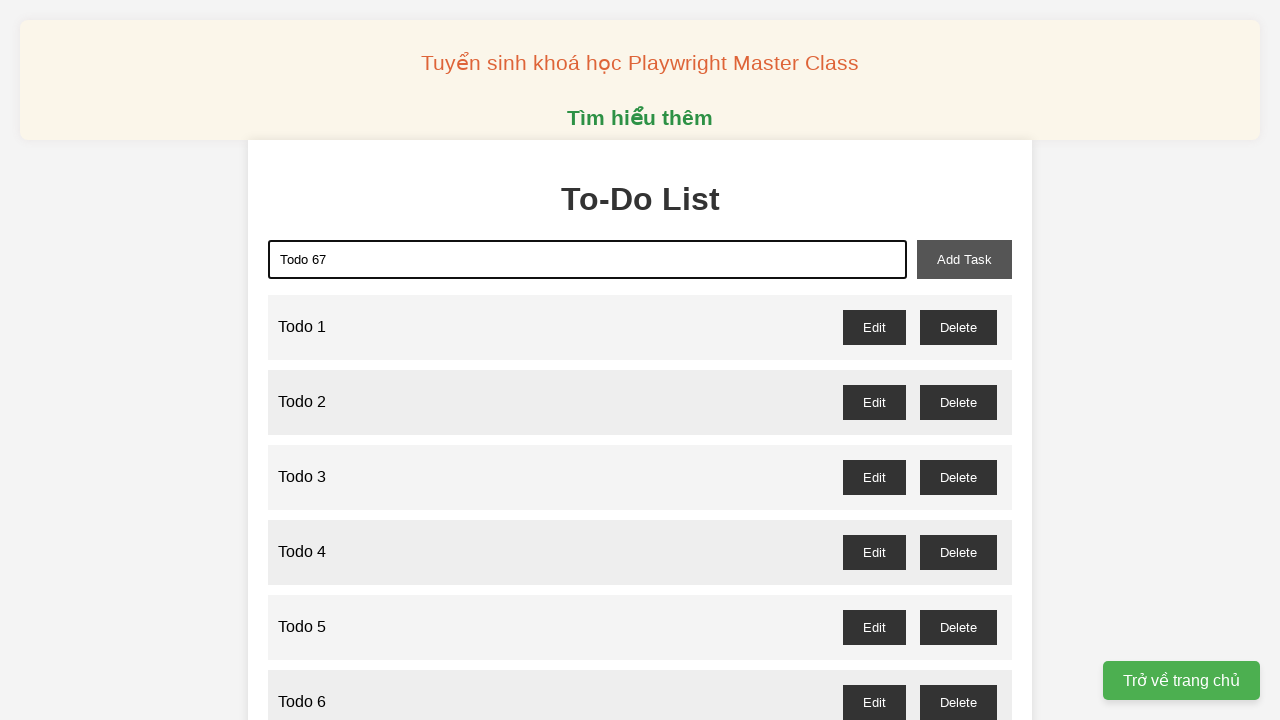

Clicked add task button to create Todo 67 at (964, 259) on xpath=//button[@id="add-task"]
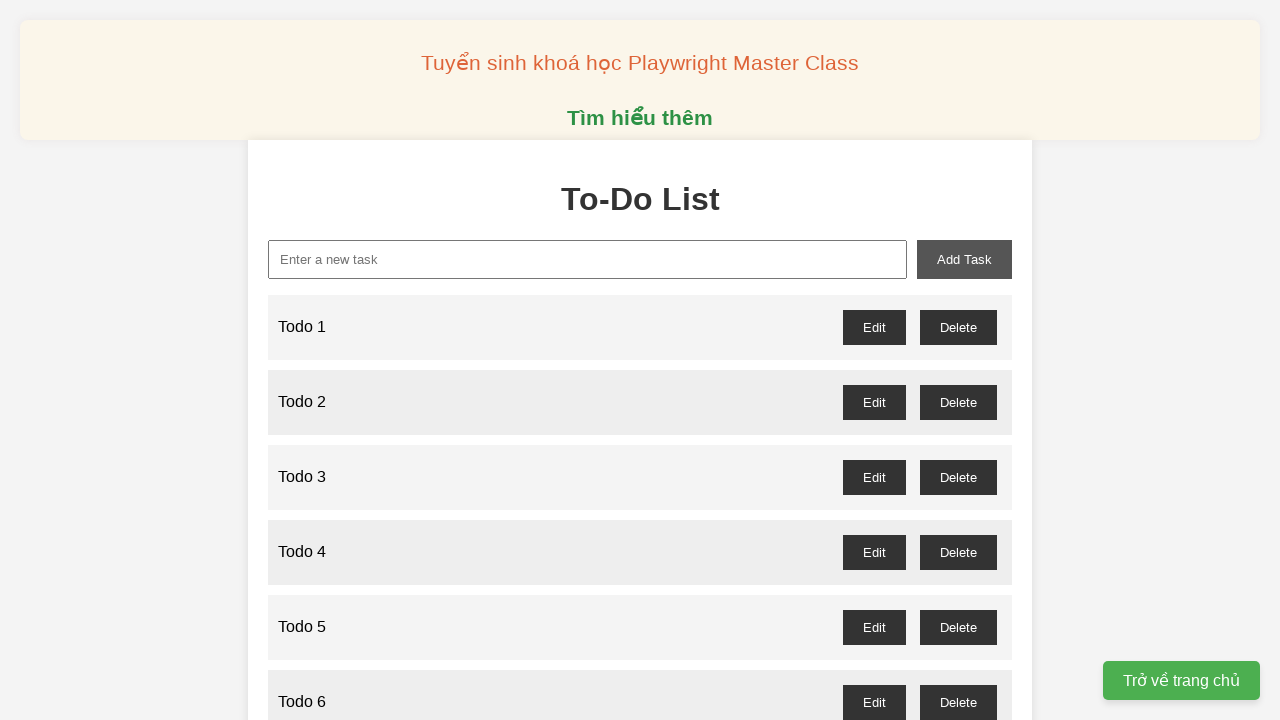

Filled new task input with 'Todo 68' on xpath=//input[@id="new-task"]
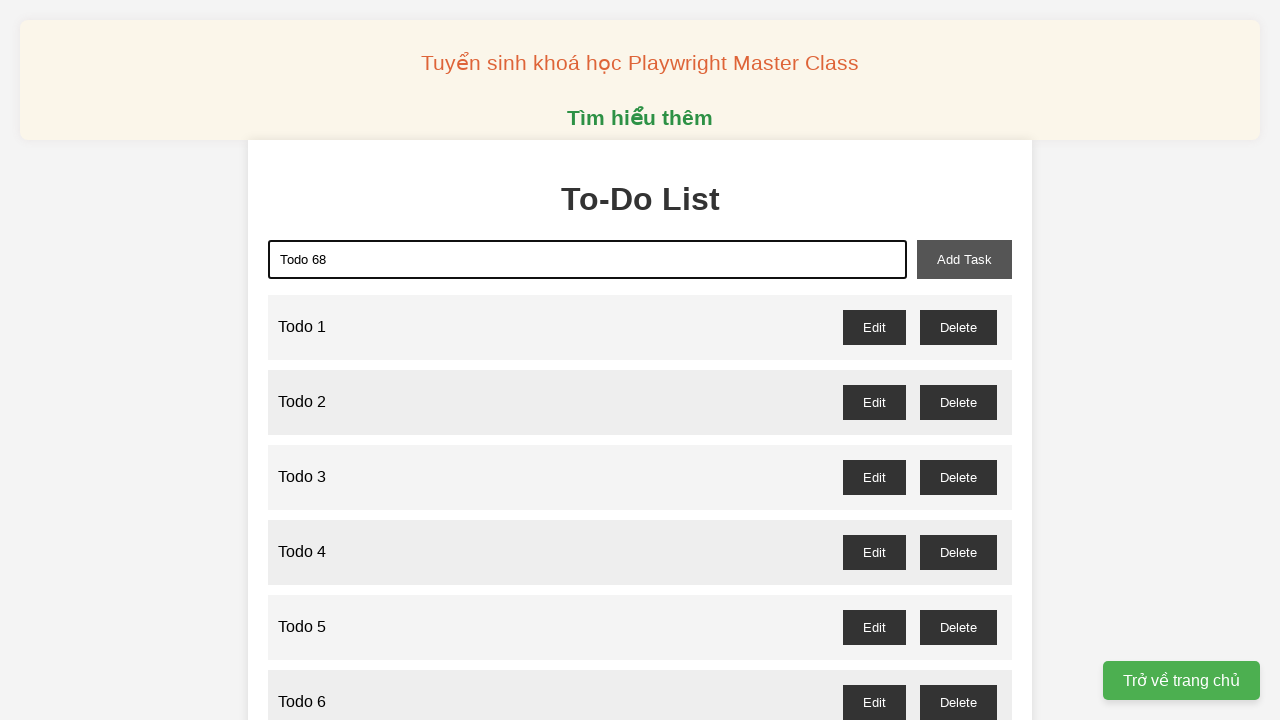

Clicked add task button to create Todo 68 at (964, 259) on xpath=//button[@id="add-task"]
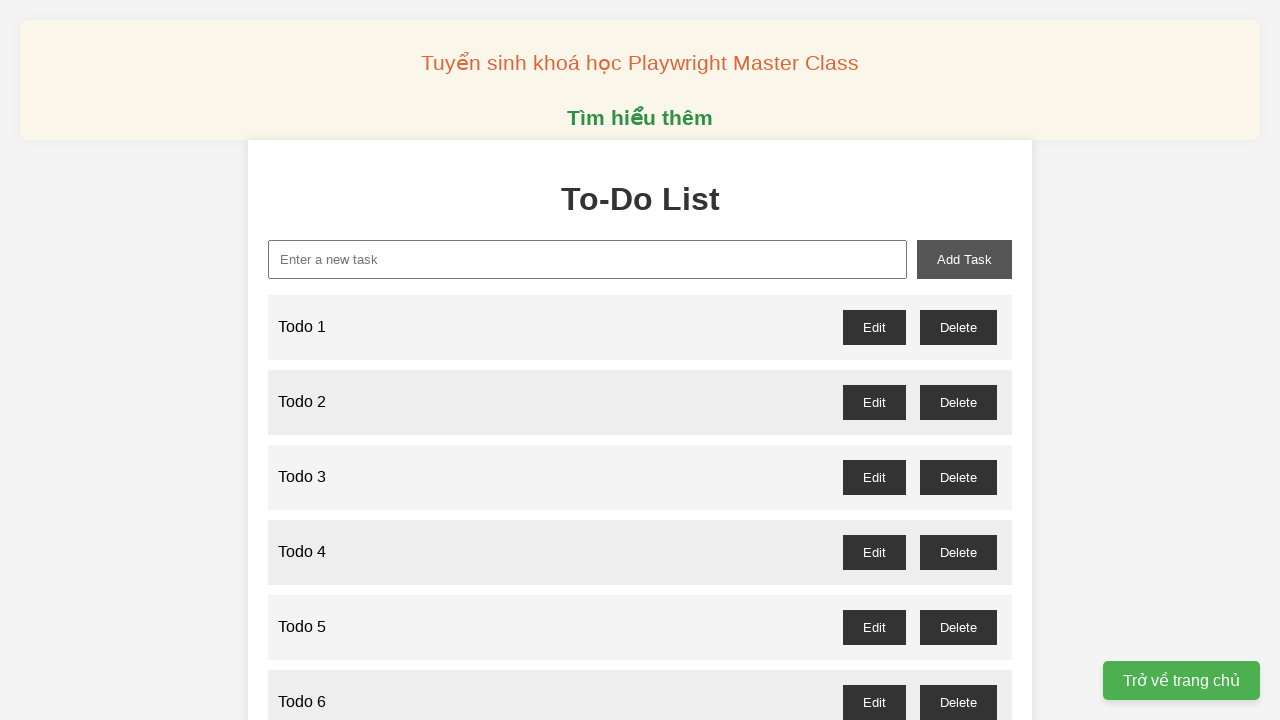

Filled new task input with 'Todo 69' on xpath=//input[@id="new-task"]
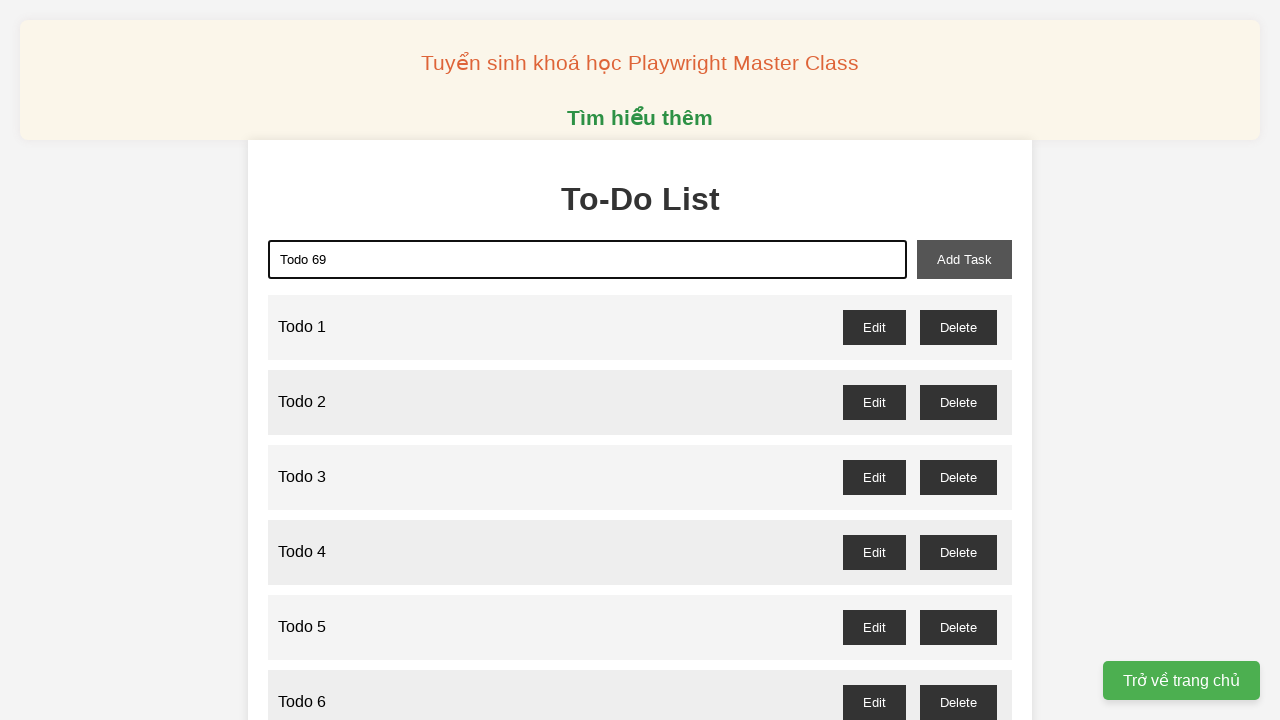

Clicked add task button to create Todo 69 at (964, 259) on xpath=//button[@id="add-task"]
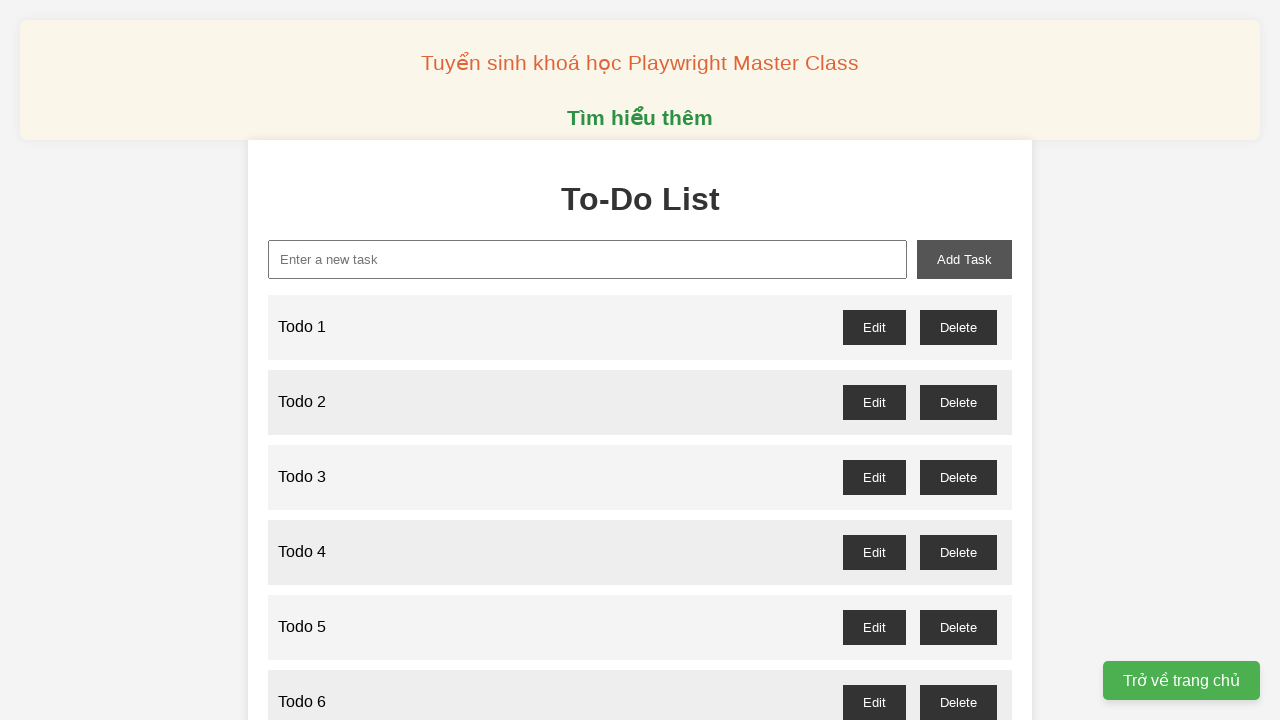

Filled new task input with 'Todo 70' on xpath=//input[@id="new-task"]
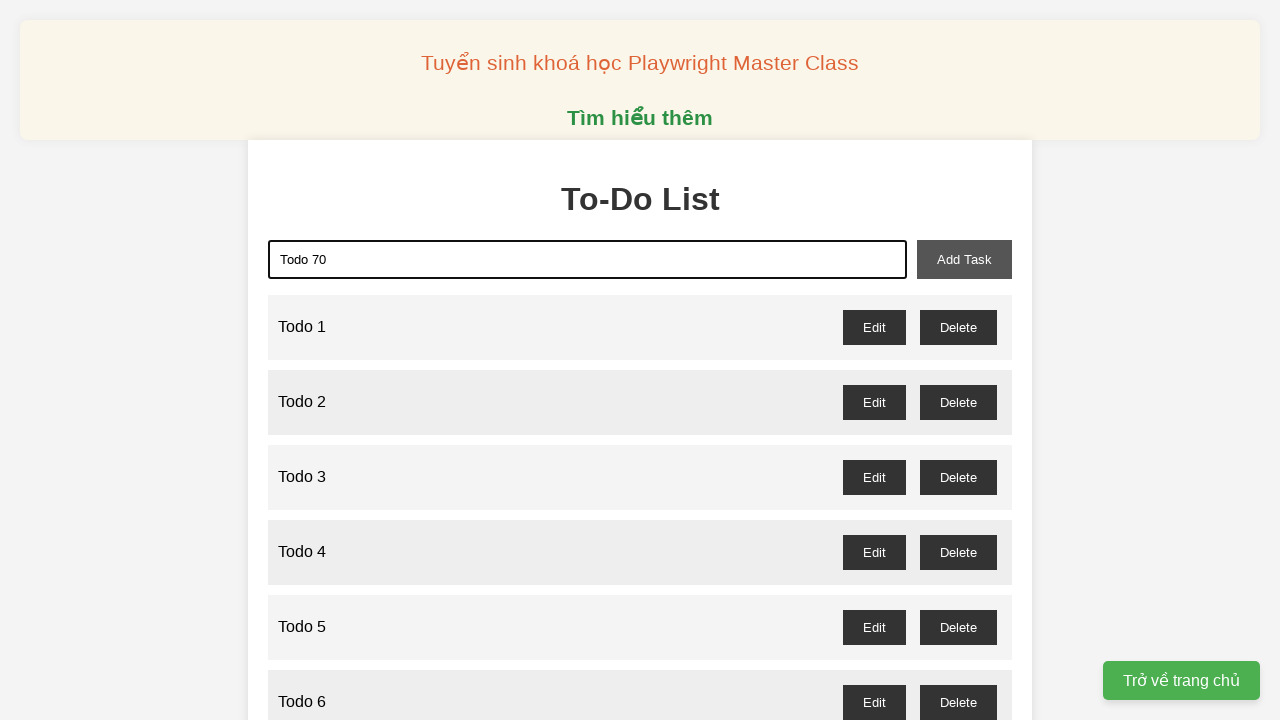

Clicked add task button to create Todo 70 at (964, 259) on xpath=//button[@id="add-task"]
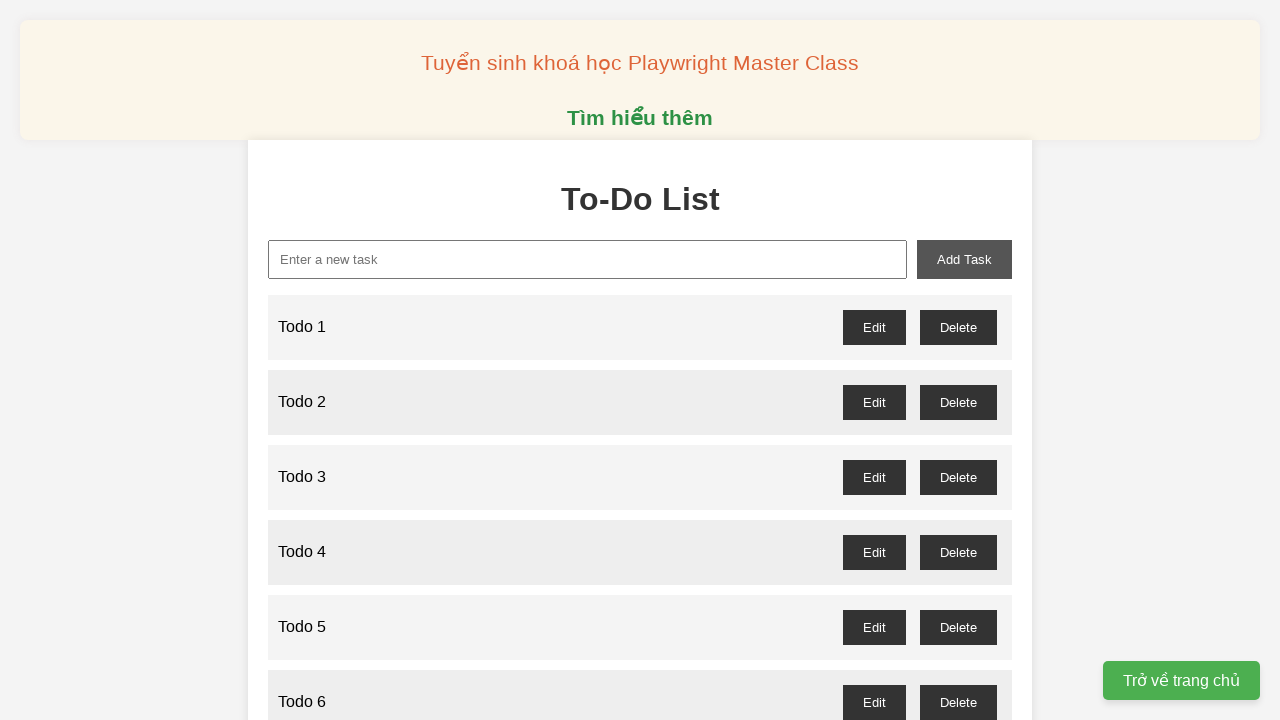

Filled new task input with 'Todo 71' on xpath=//input[@id="new-task"]
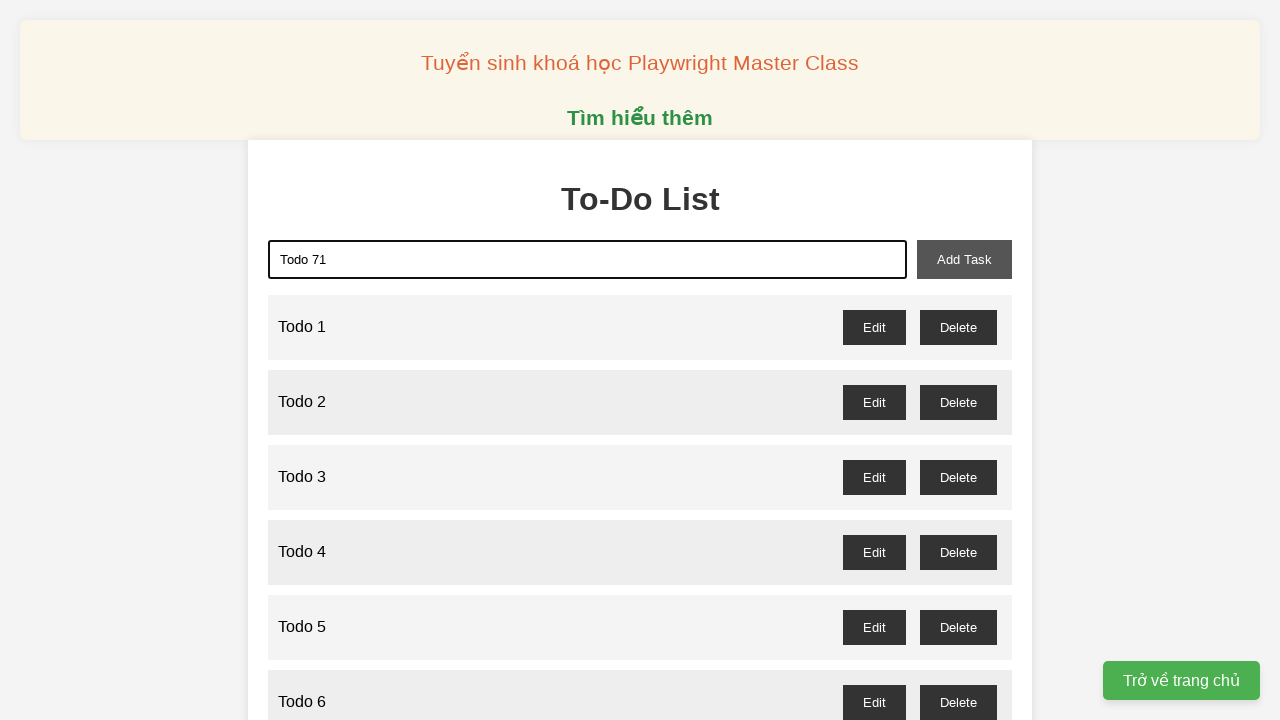

Clicked add task button to create Todo 71 at (964, 259) on xpath=//button[@id="add-task"]
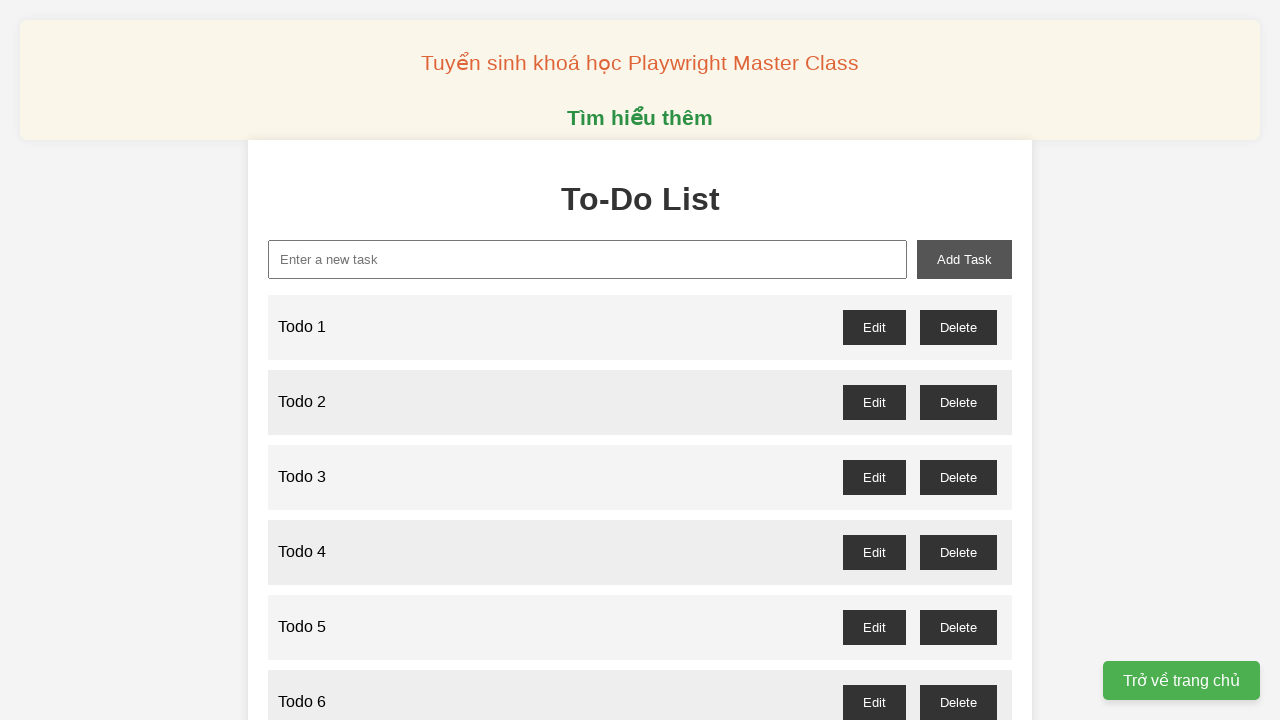

Filled new task input with 'Todo 72' on xpath=//input[@id="new-task"]
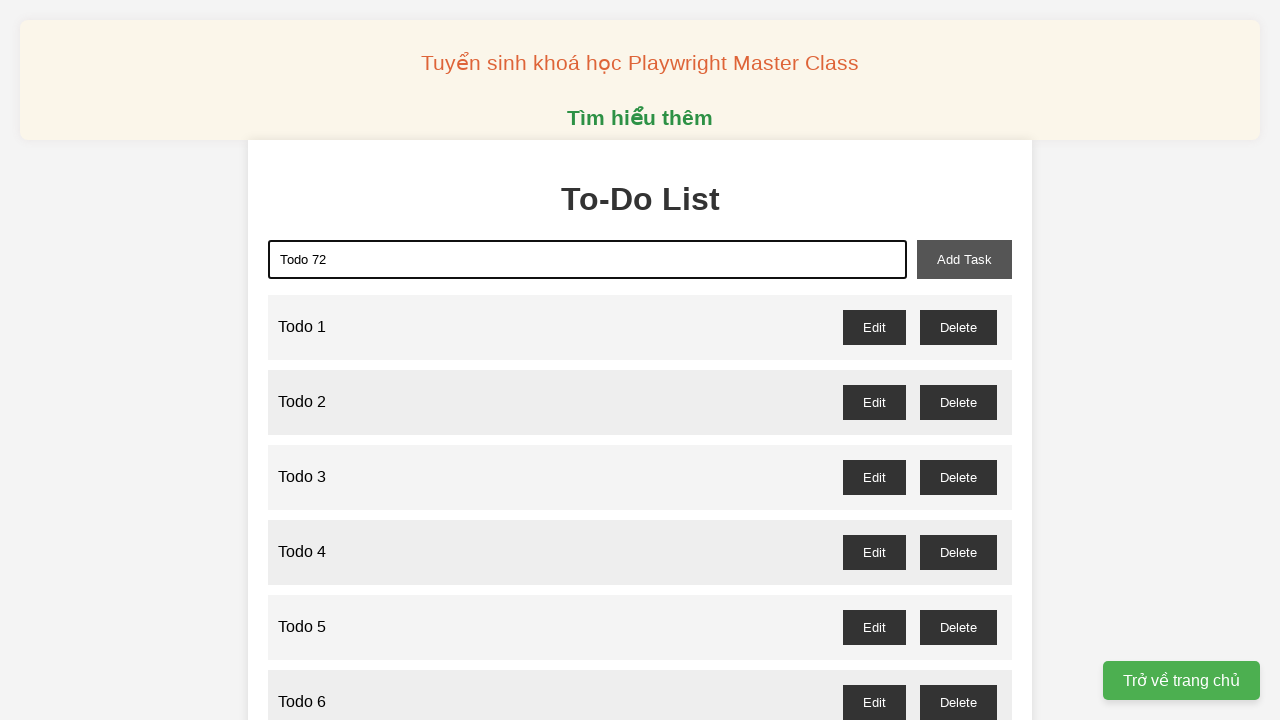

Clicked add task button to create Todo 72 at (964, 259) on xpath=//button[@id="add-task"]
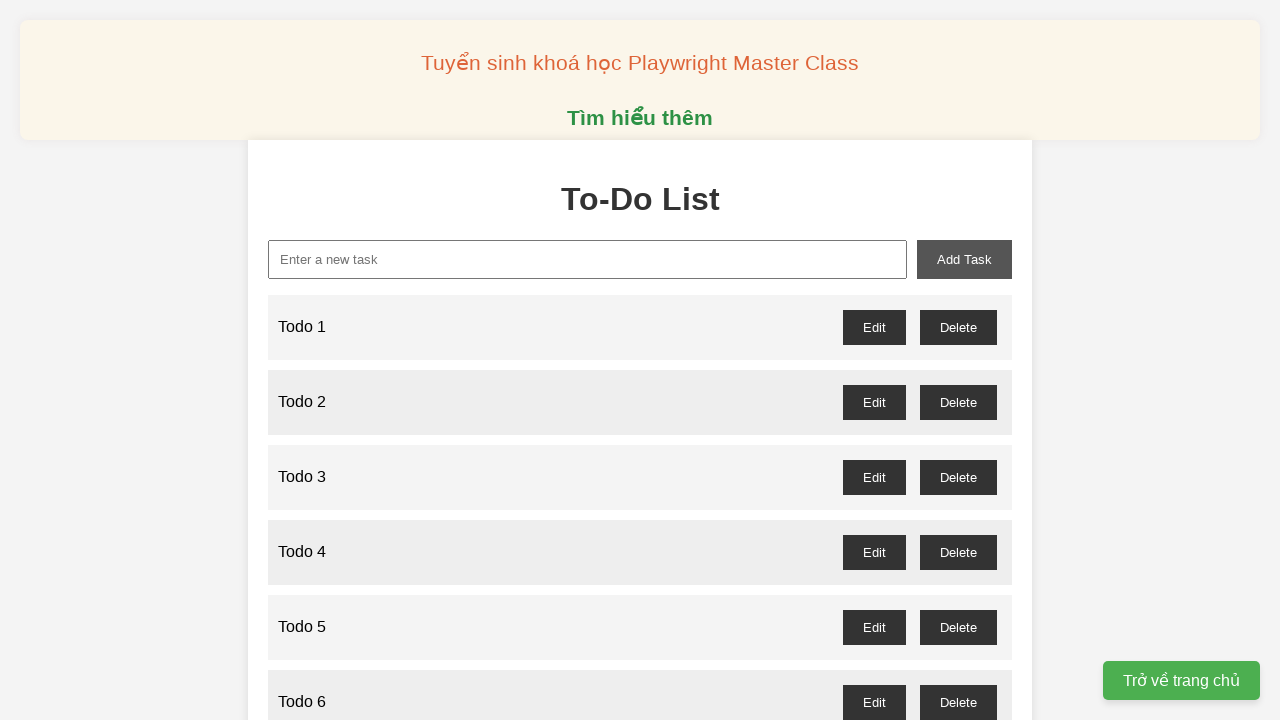

Filled new task input with 'Todo 73' on xpath=//input[@id="new-task"]
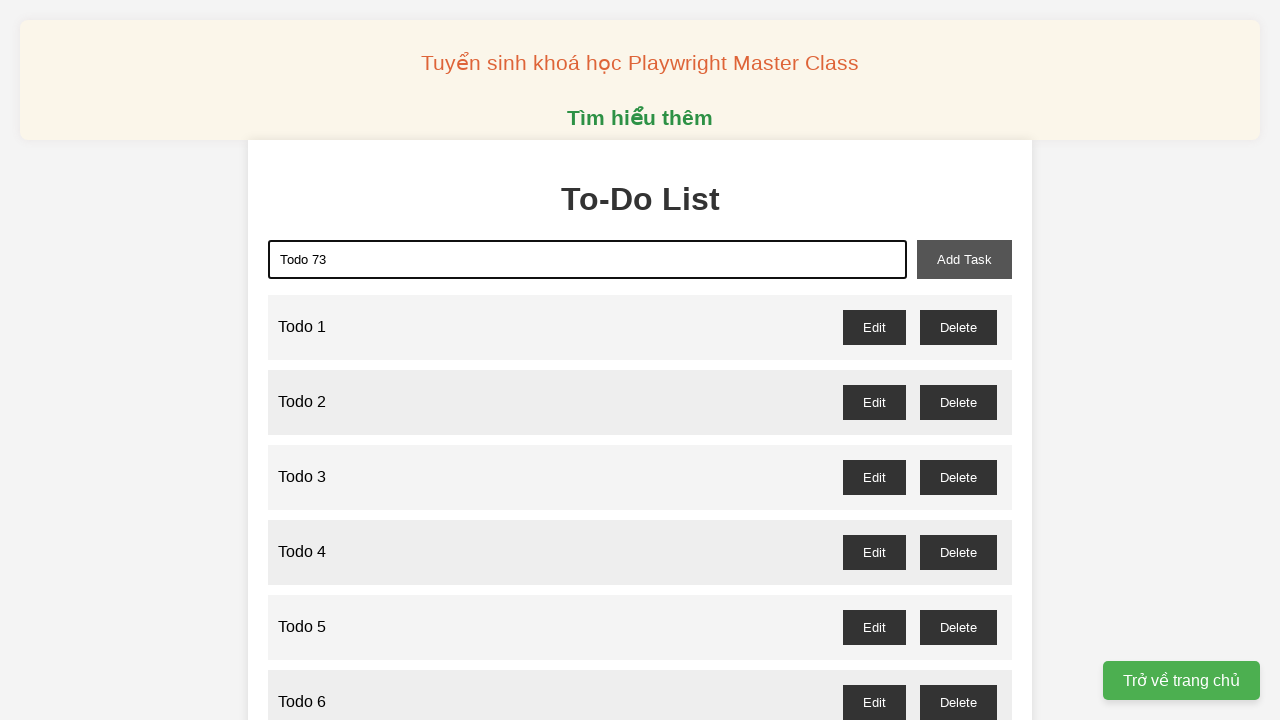

Clicked add task button to create Todo 73 at (964, 259) on xpath=//button[@id="add-task"]
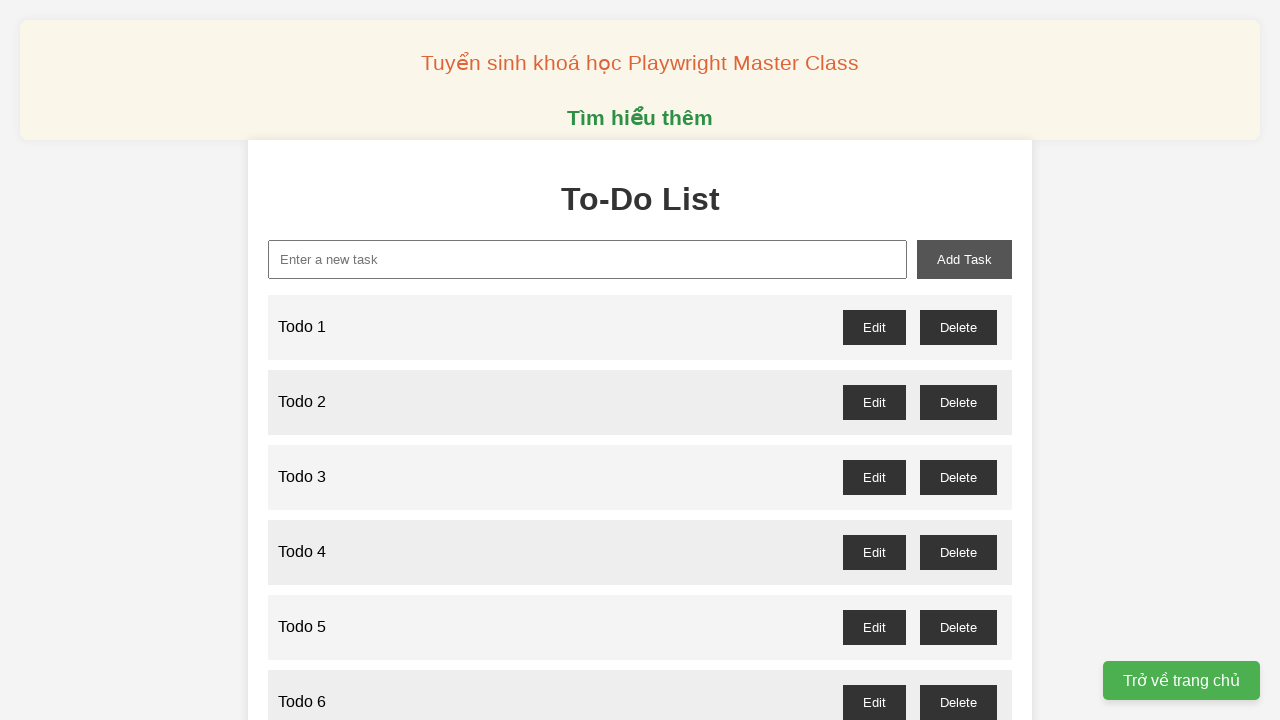

Filled new task input with 'Todo 74' on xpath=//input[@id="new-task"]
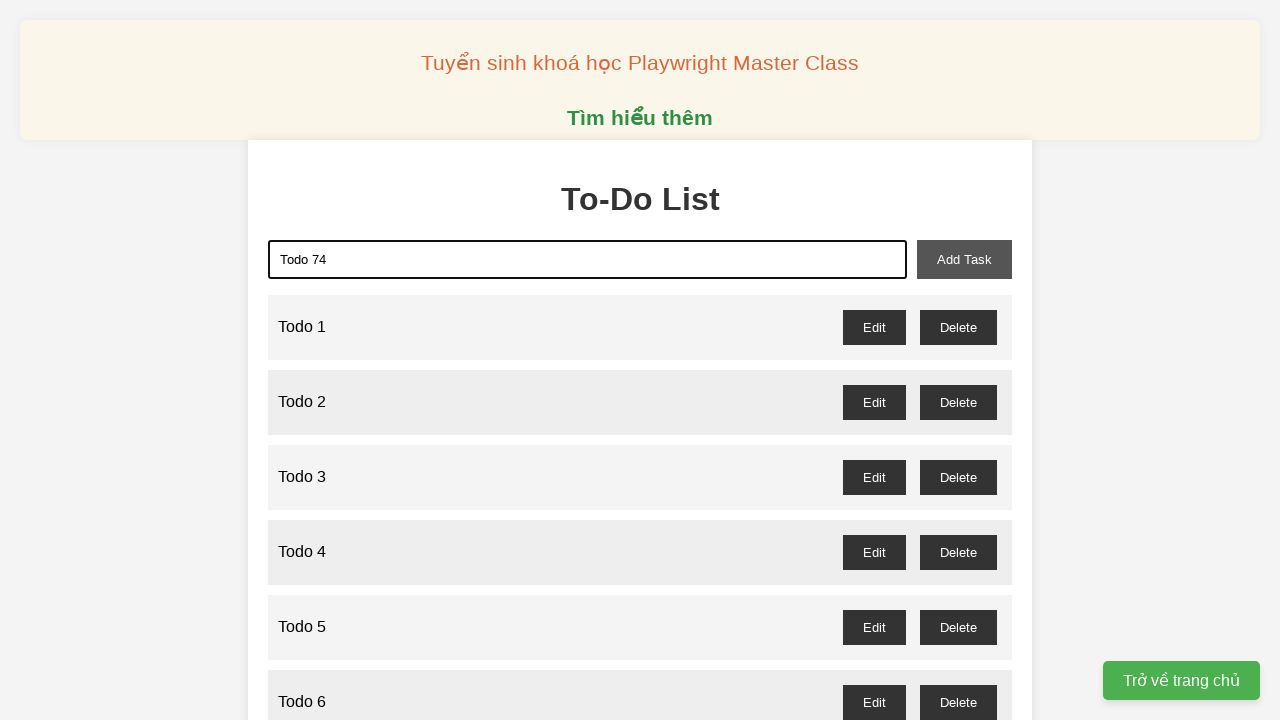

Clicked add task button to create Todo 74 at (964, 259) on xpath=//button[@id="add-task"]
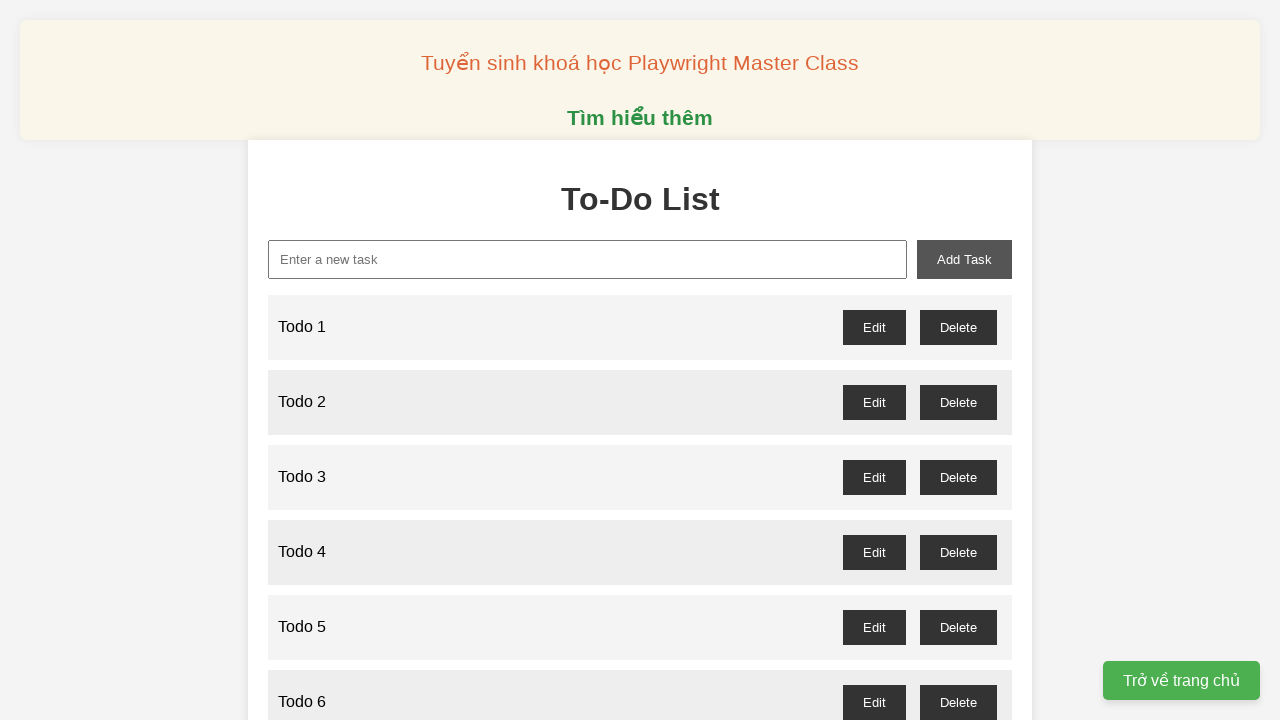

Filled new task input with 'Todo 75' on xpath=//input[@id="new-task"]
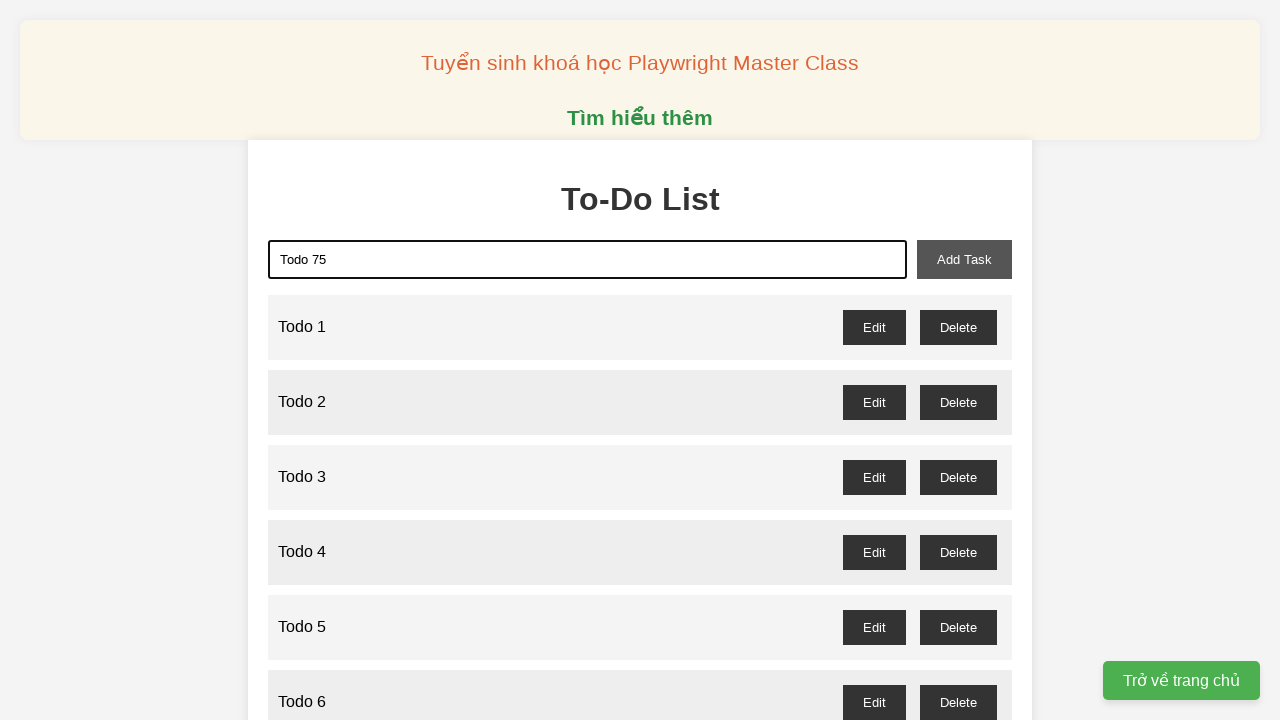

Clicked add task button to create Todo 75 at (964, 259) on xpath=//button[@id="add-task"]
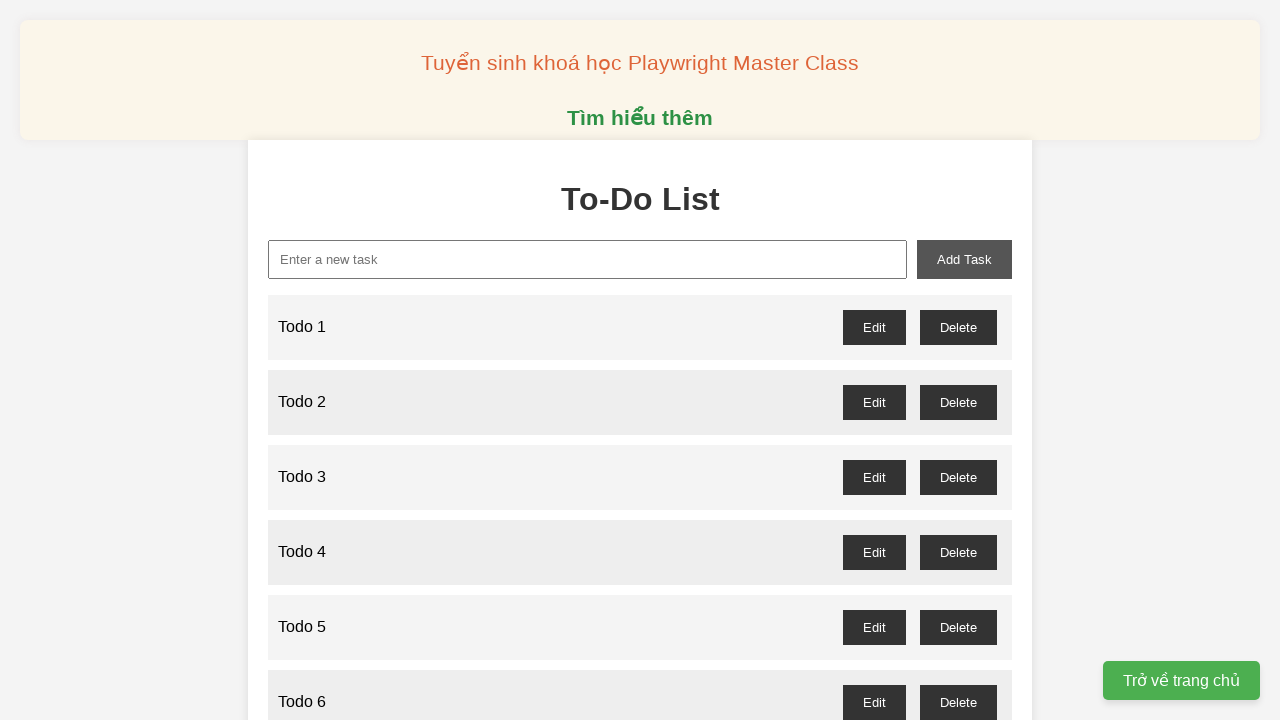

Filled new task input with 'Todo 76' on xpath=//input[@id="new-task"]
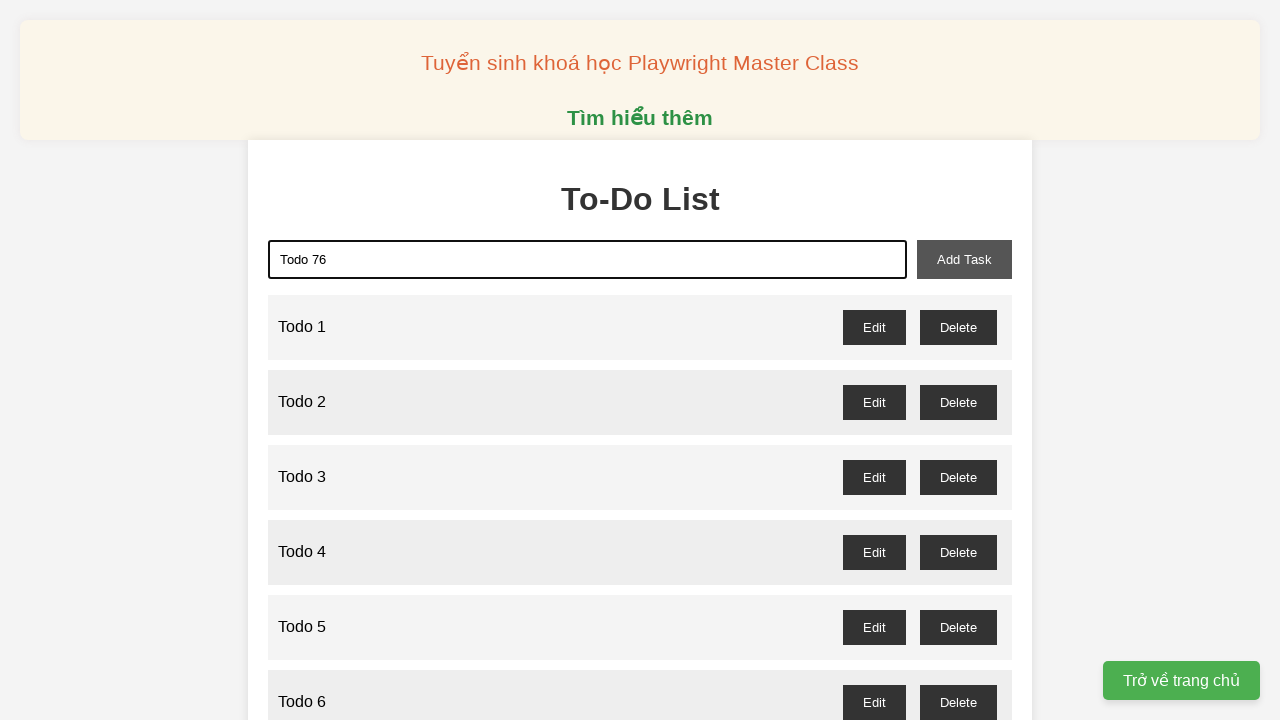

Clicked add task button to create Todo 76 at (964, 259) on xpath=//button[@id="add-task"]
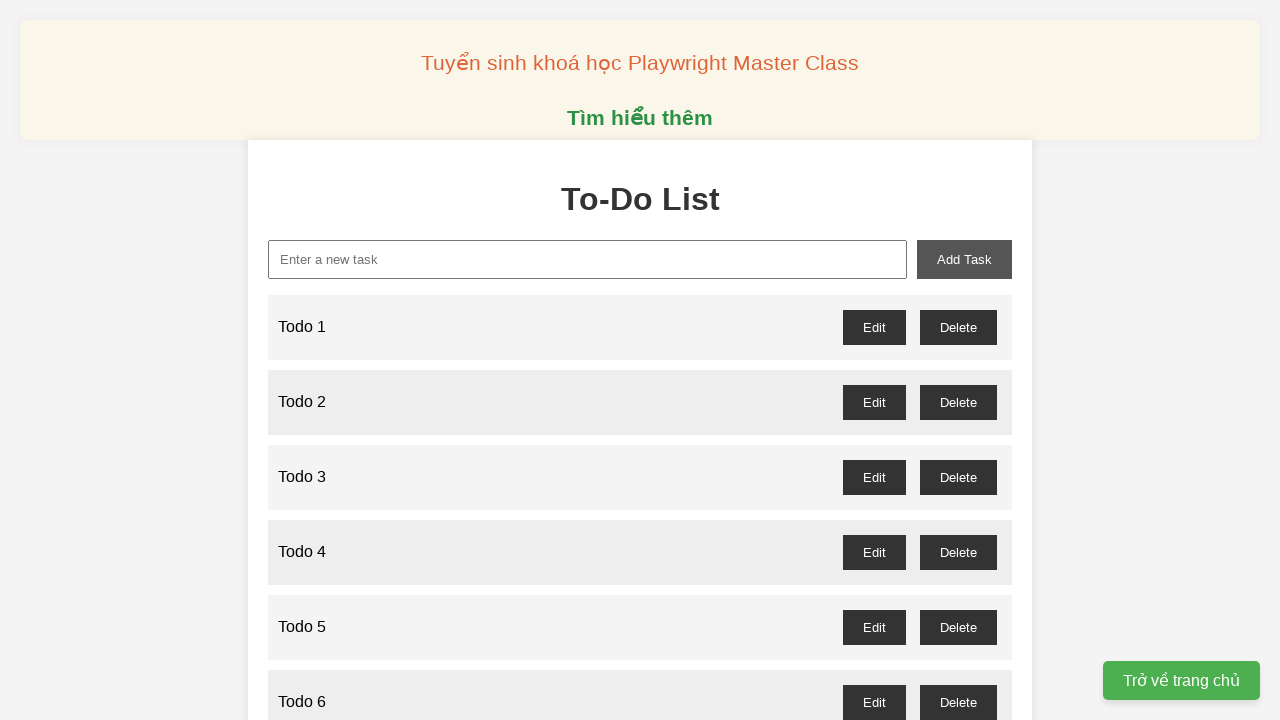

Filled new task input with 'Todo 77' on xpath=//input[@id="new-task"]
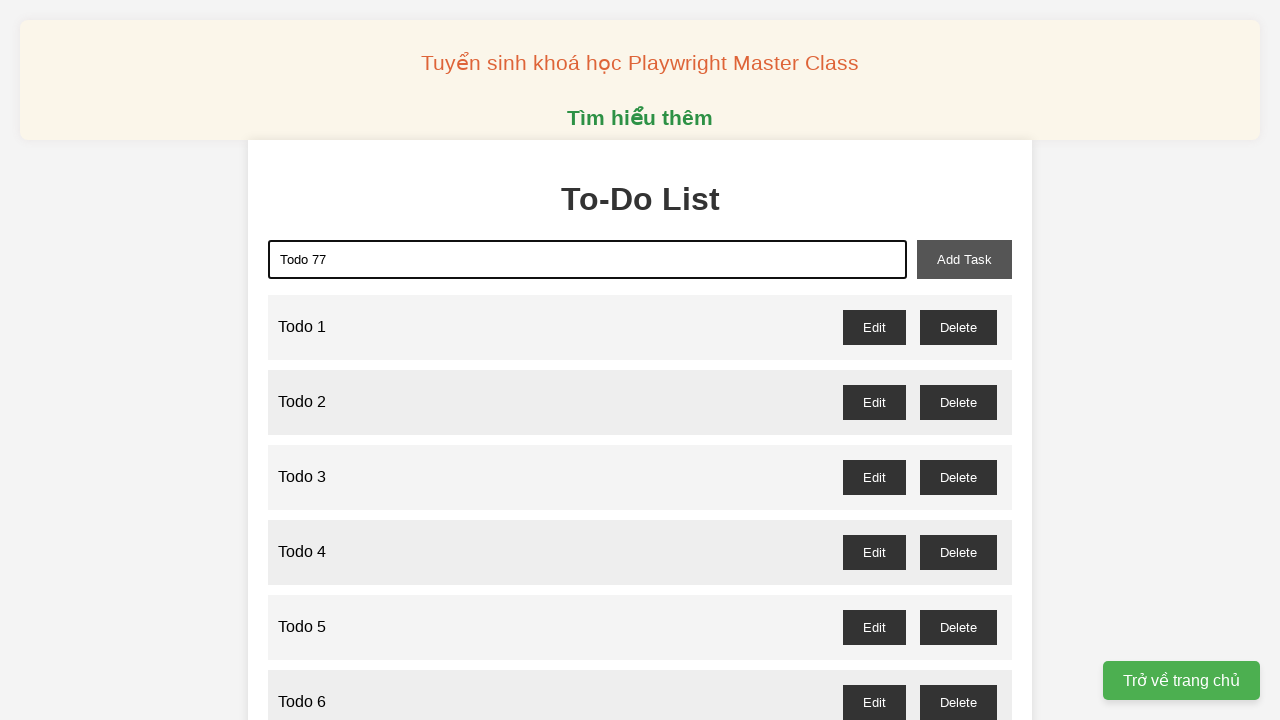

Clicked add task button to create Todo 77 at (964, 259) on xpath=//button[@id="add-task"]
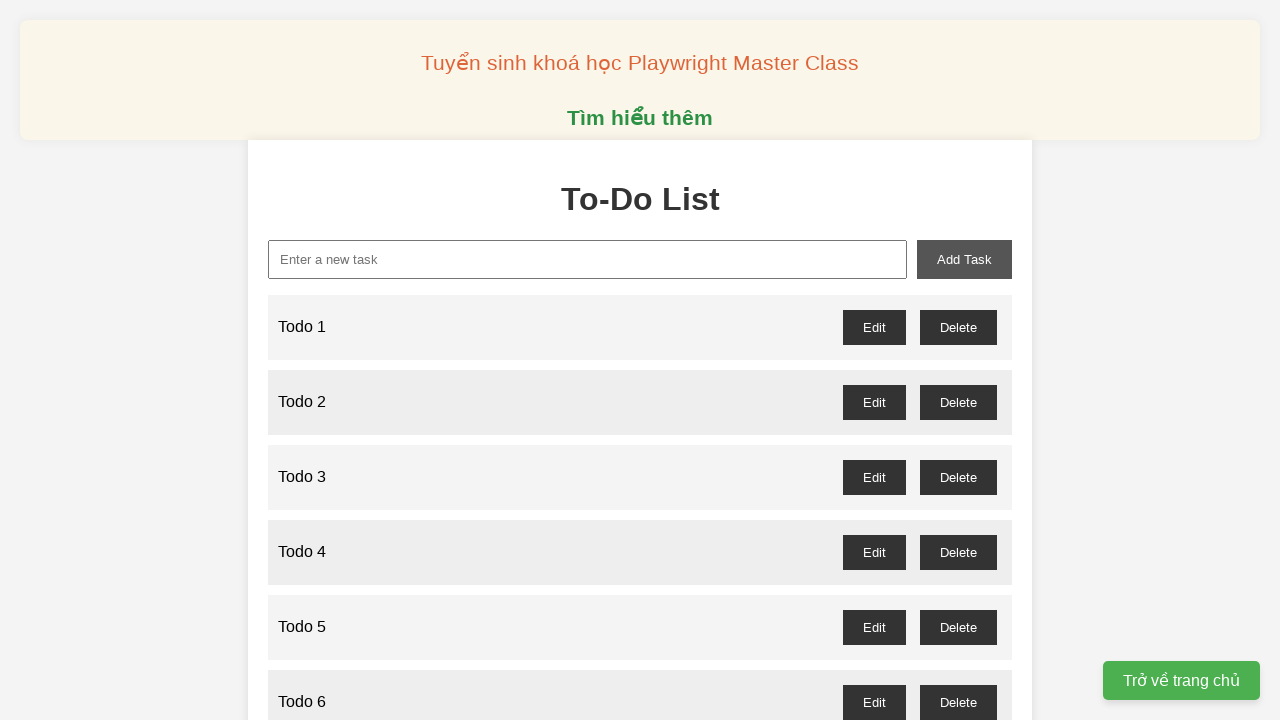

Filled new task input with 'Todo 78' on xpath=//input[@id="new-task"]
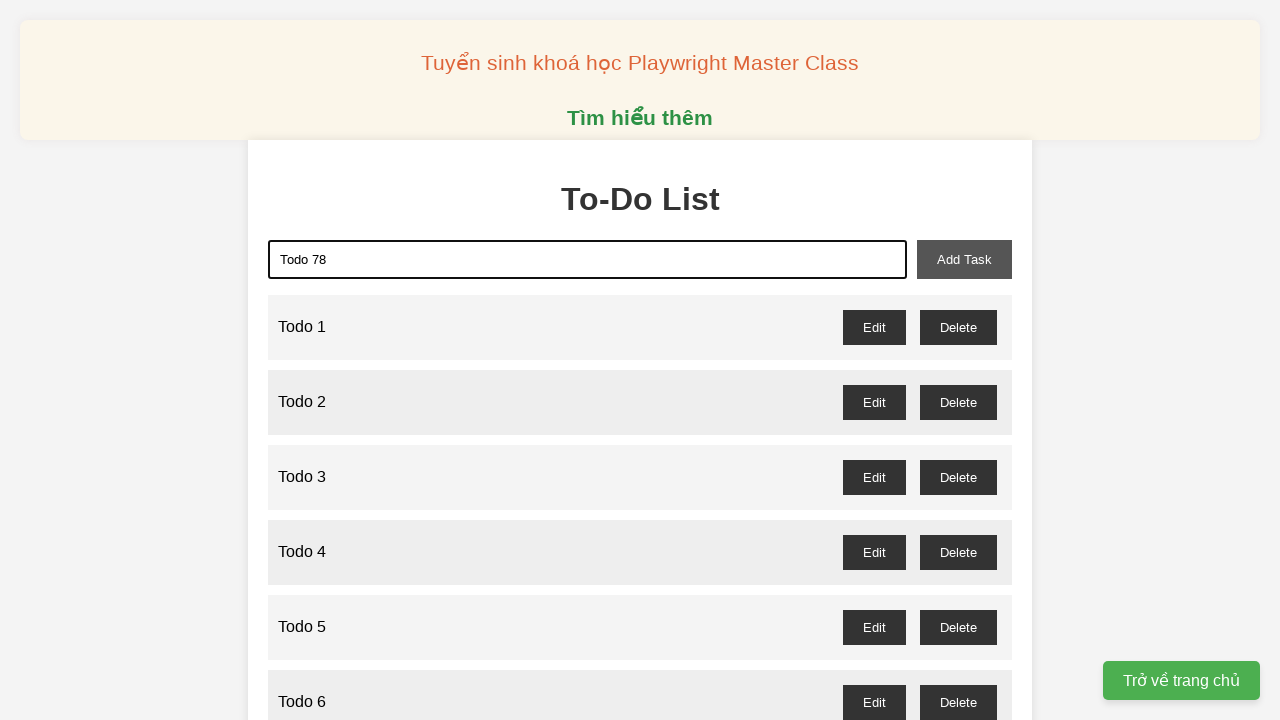

Clicked add task button to create Todo 78 at (964, 259) on xpath=//button[@id="add-task"]
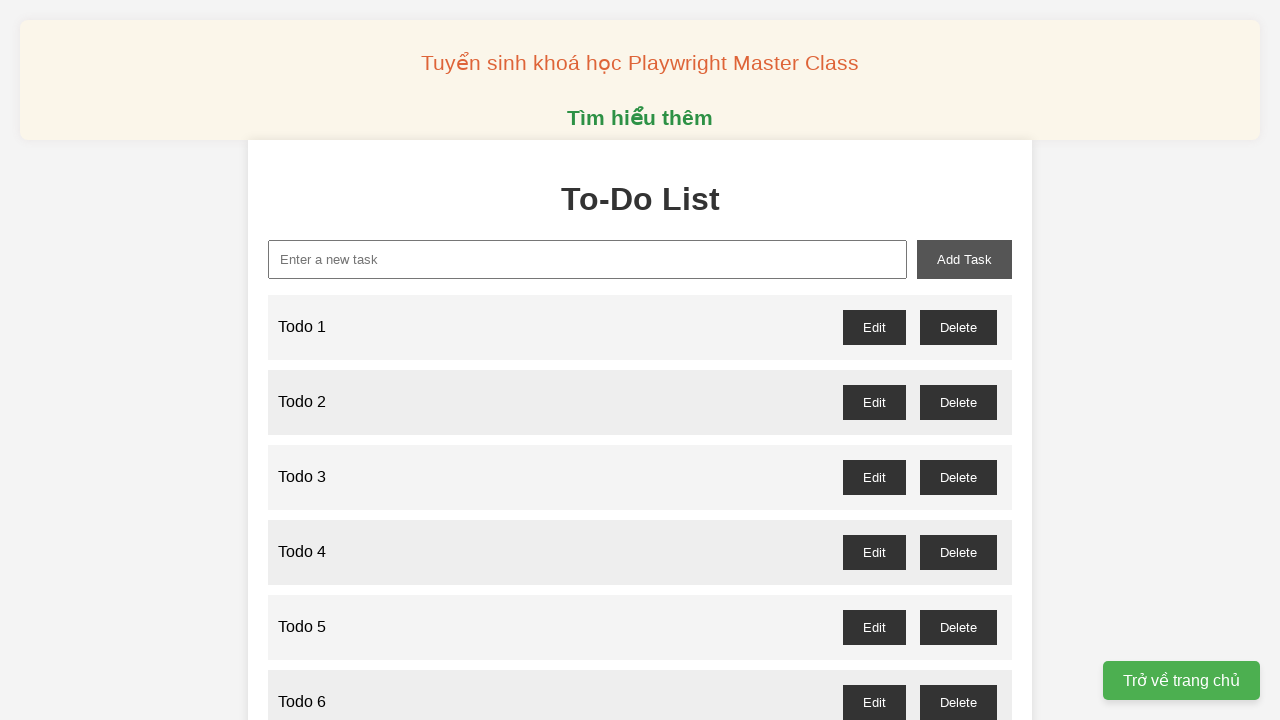

Filled new task input with 'Todo 79' on xpath=//input[@id="new-task"]
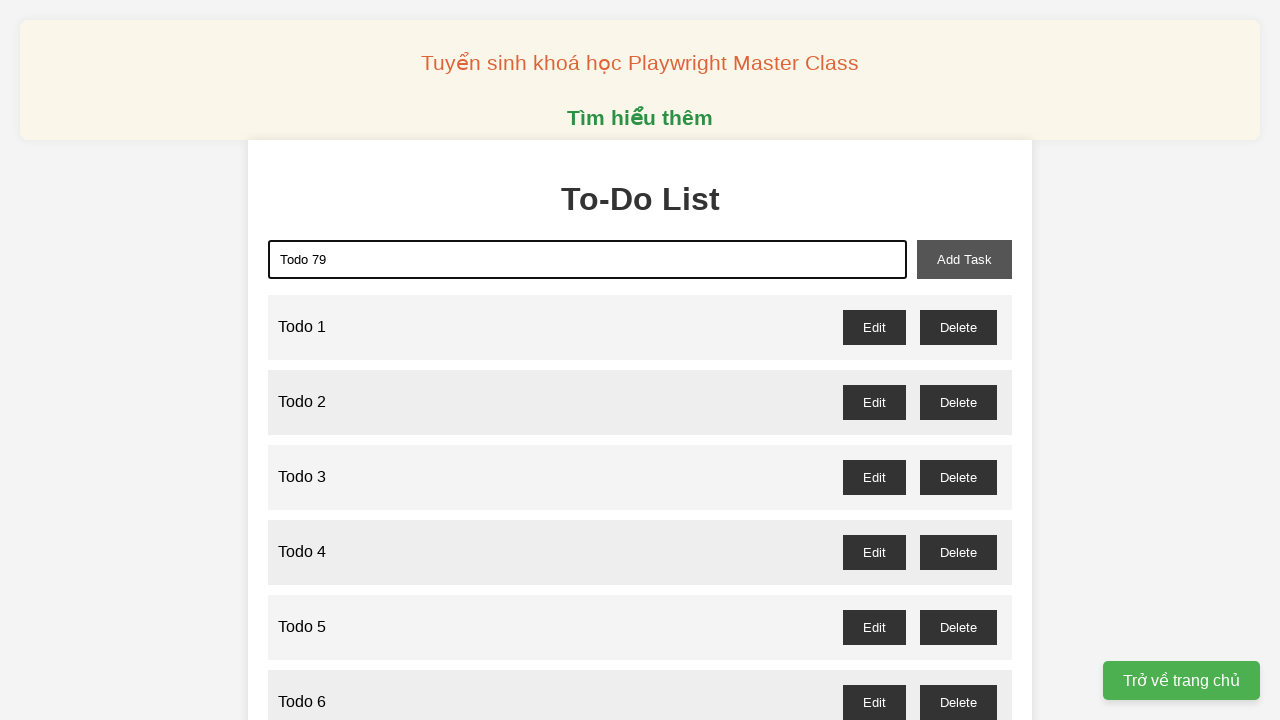

Clicked add task button to create Todo 79 at (964, 259) on xpath=//button[@id="add-task"]
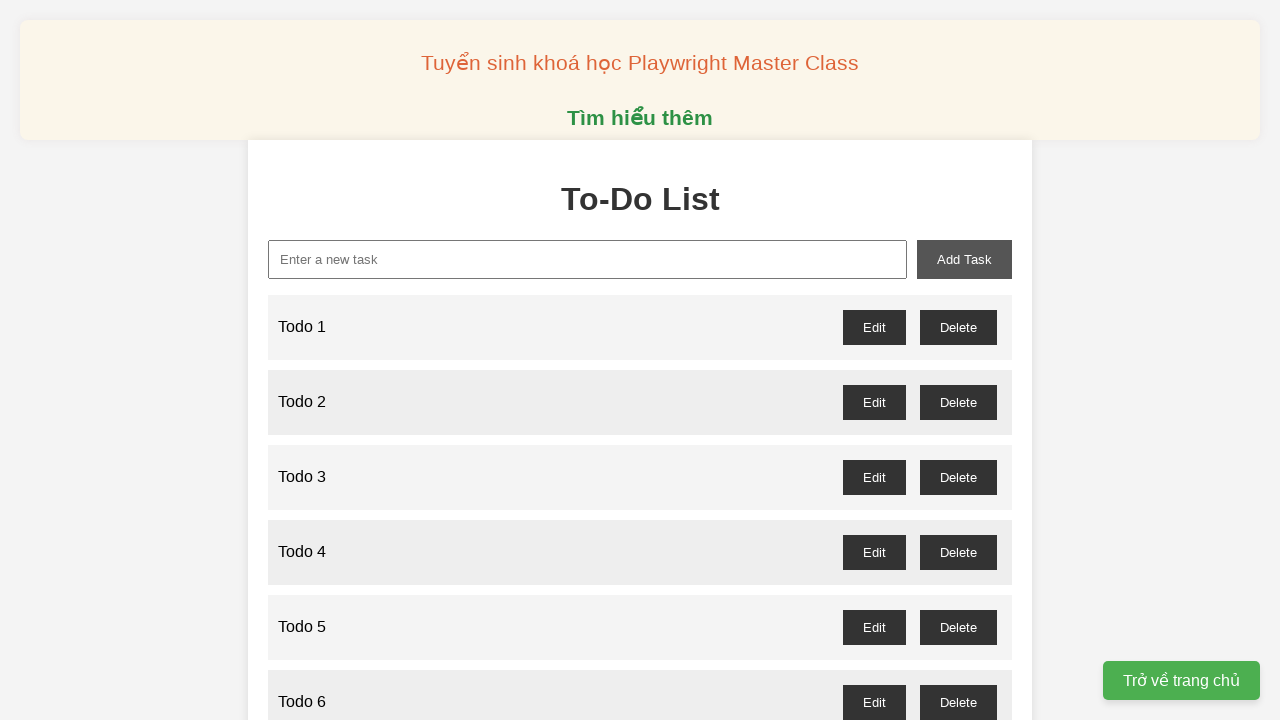

Filled new task input with 'Todo 80' on xpath=//input[@id="new-task"]
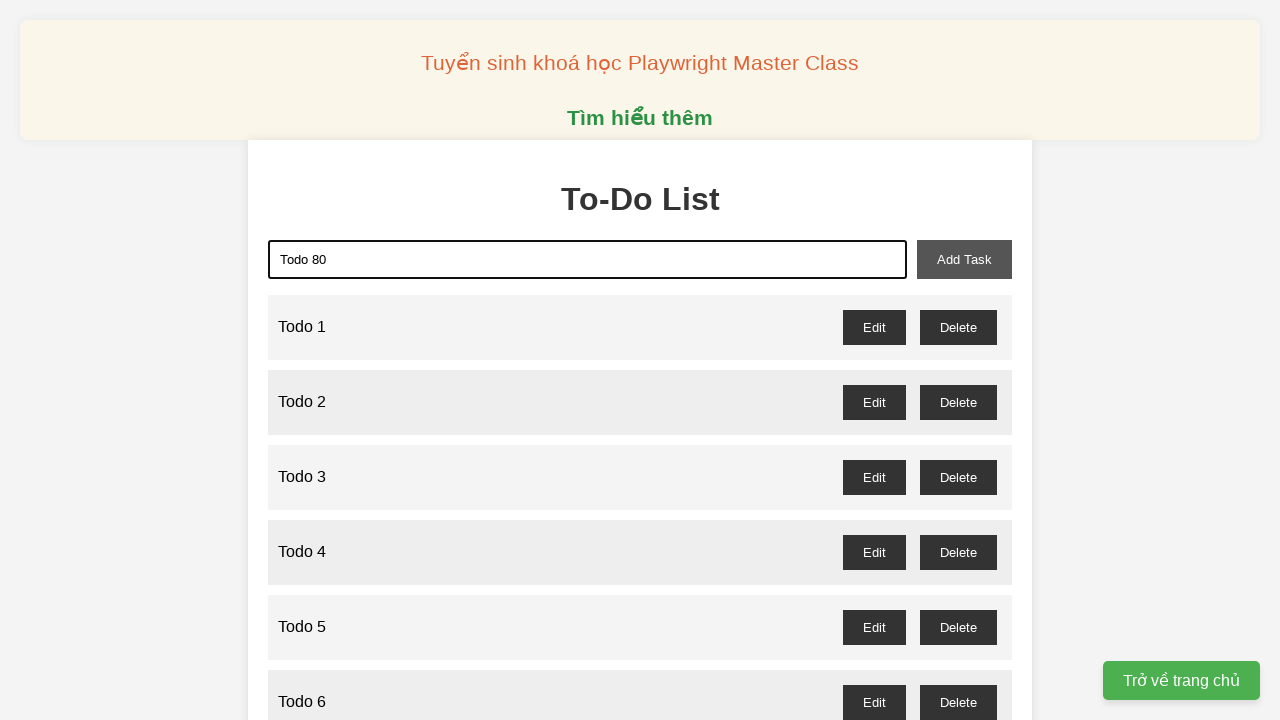

Clicked add task button to create Todo 80 at (964, 259) on xpath=//button[@id="add-task"]
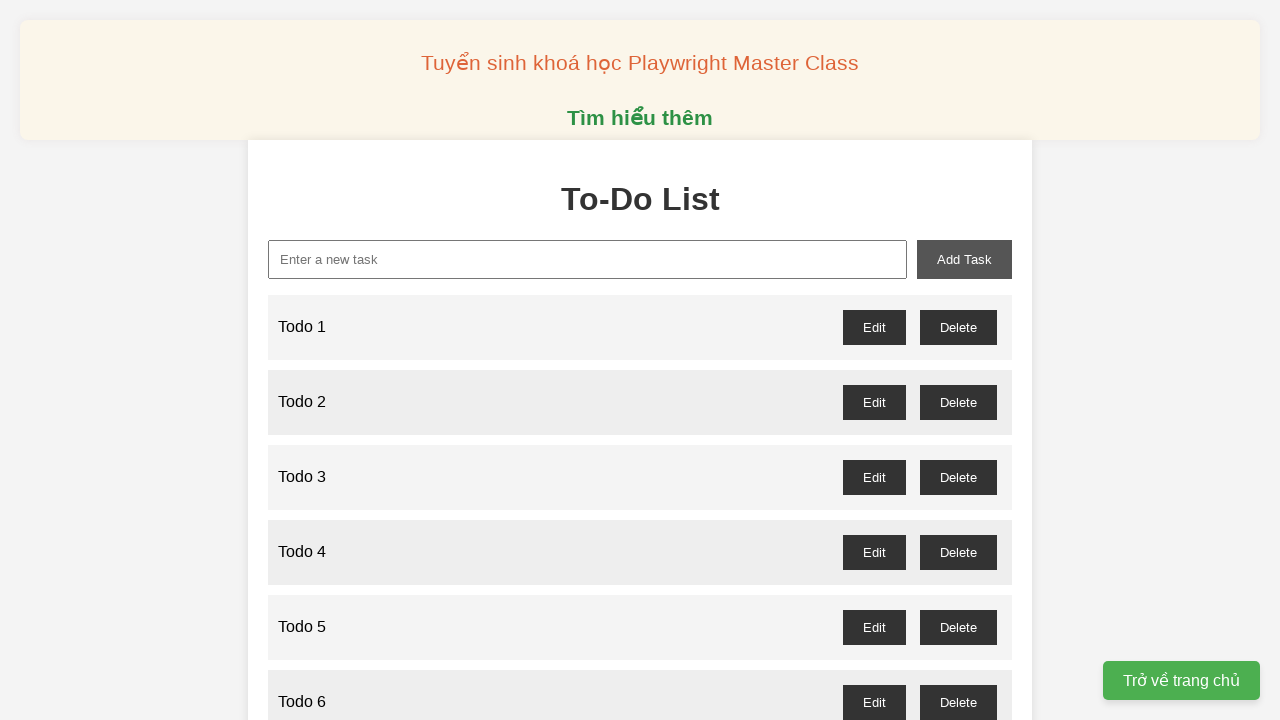

Filled new task input with 'Todo 81' on xpath=//input[@id="new-task"]
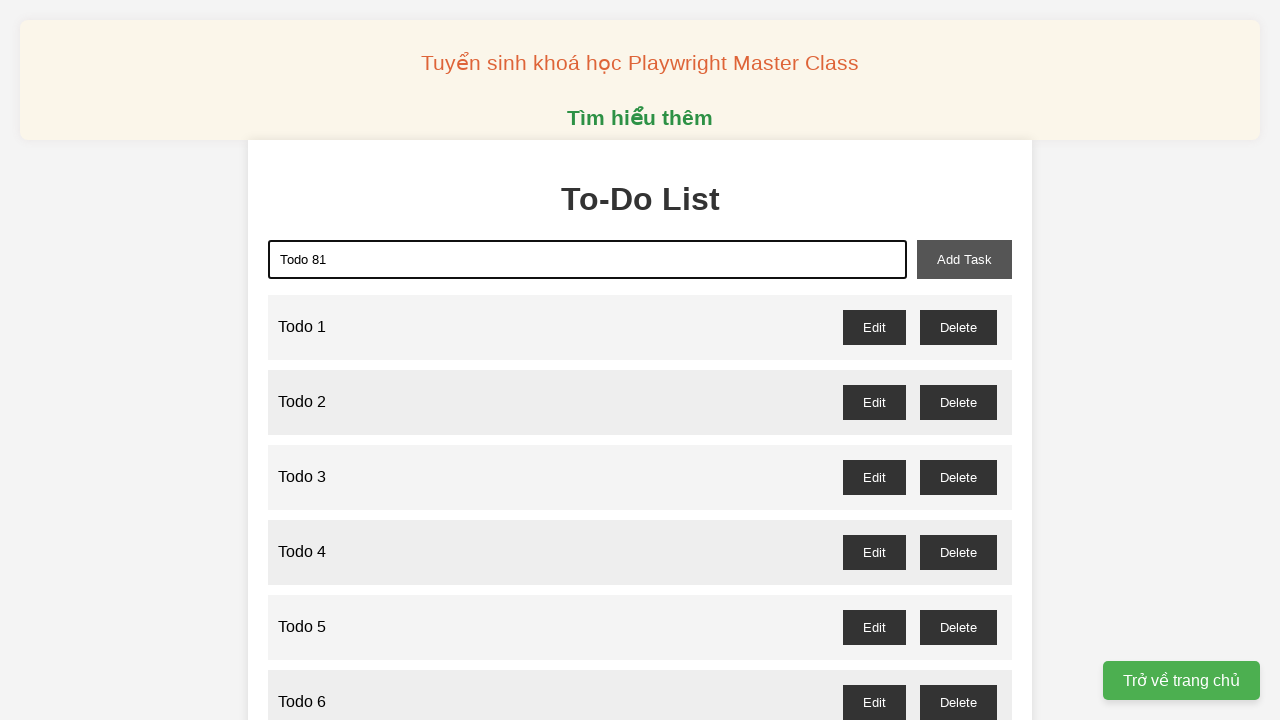

Clicked add task button to create Todo 81 at (964, 259) on xpath=//button[@id="add-task"]
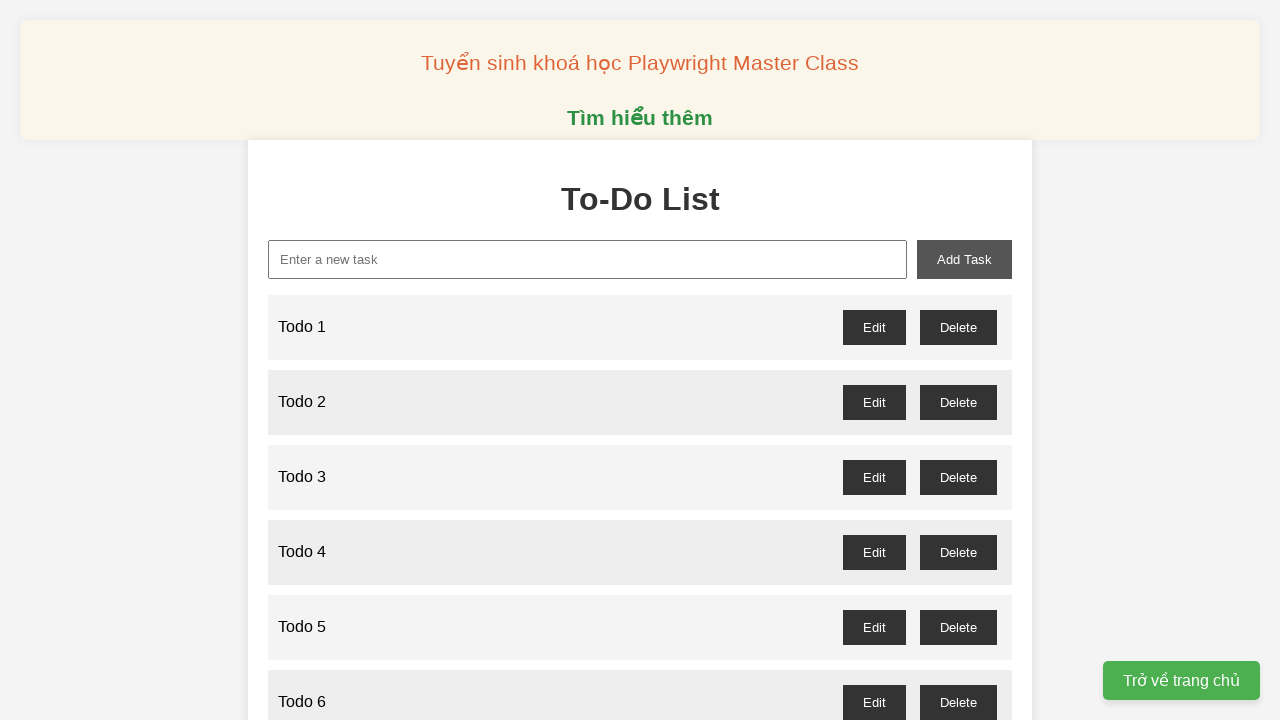

Filled new task input with 'Todo 82' on xpath=//input[@id="new-task"]
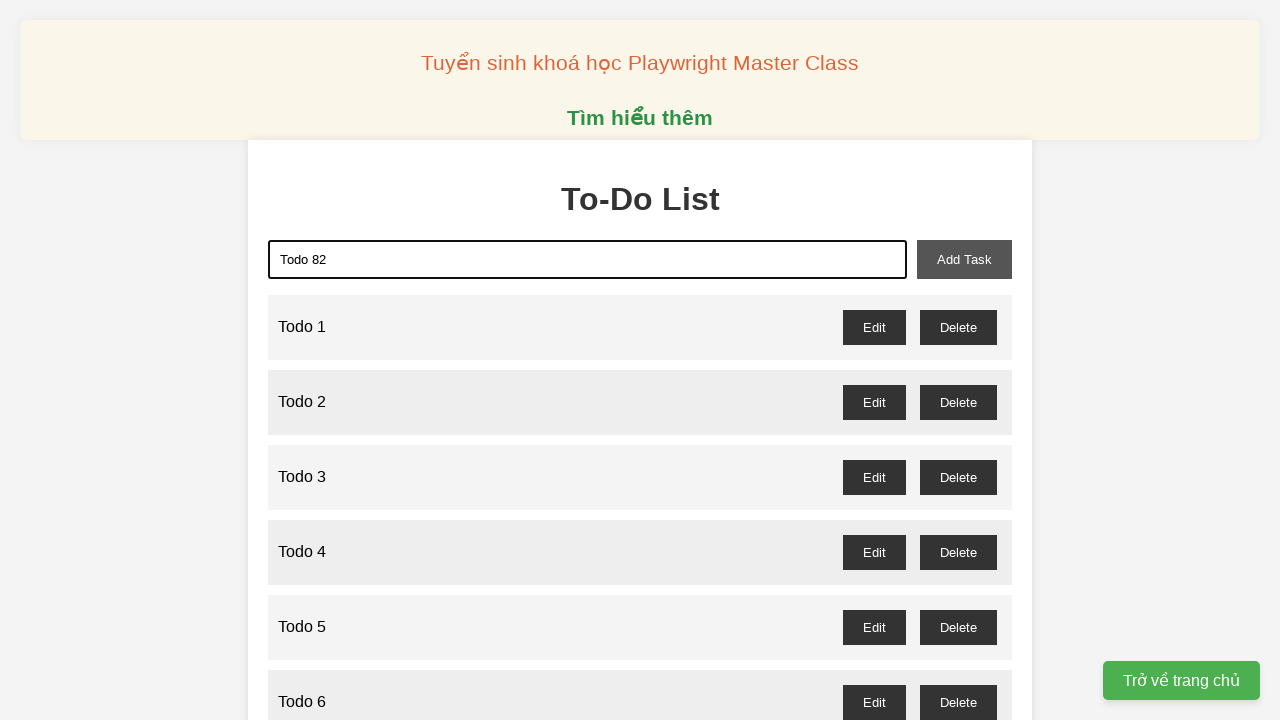

Clicked add task button to create Todo 82 at (964, 259) on xpath=//button[@id="add-task"]
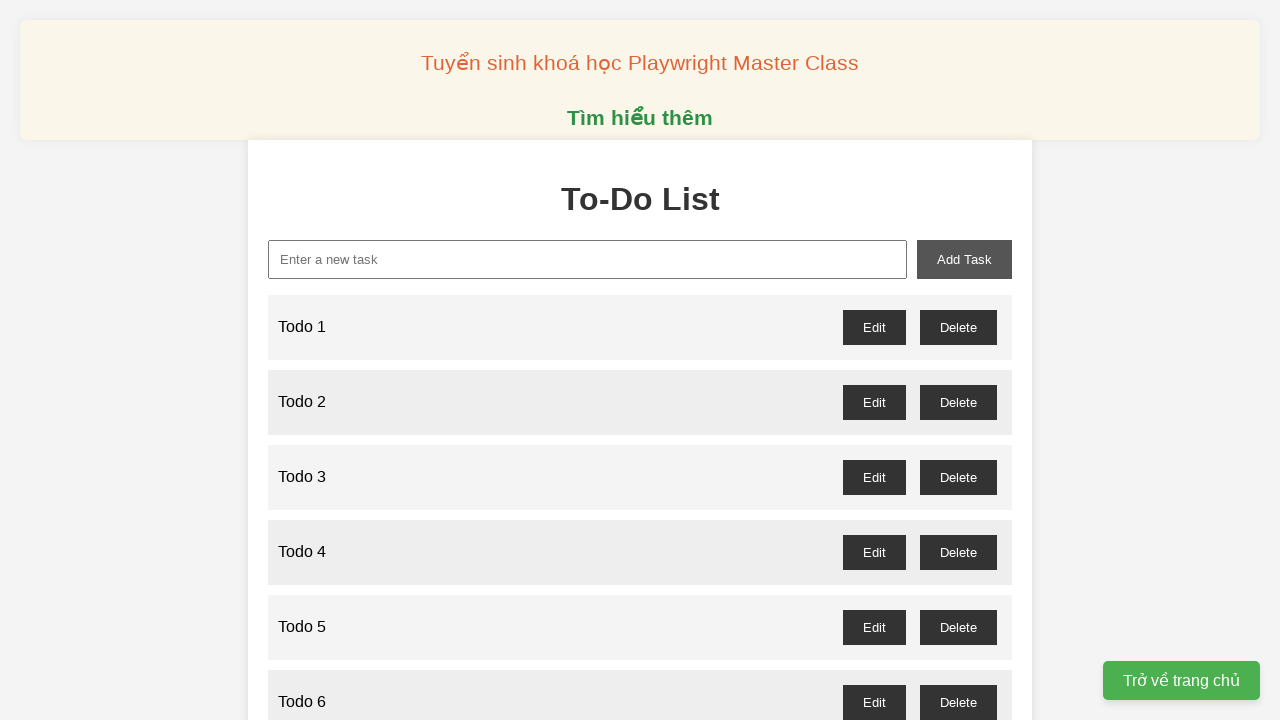

Filled new task input with 'Todo 83' on xpath=//input[@id="new-task"]
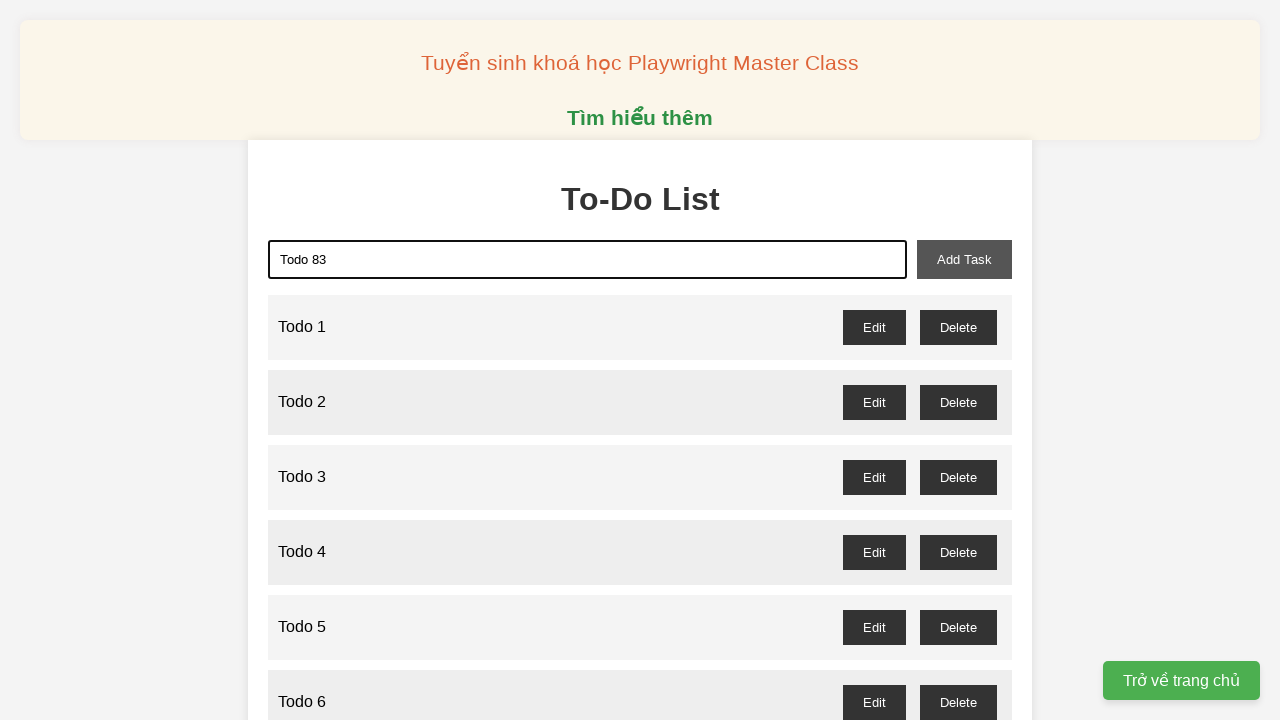

Clicked add task button to create Todo 83 at (964, 259) on xpath=//button[@id="add-task"]
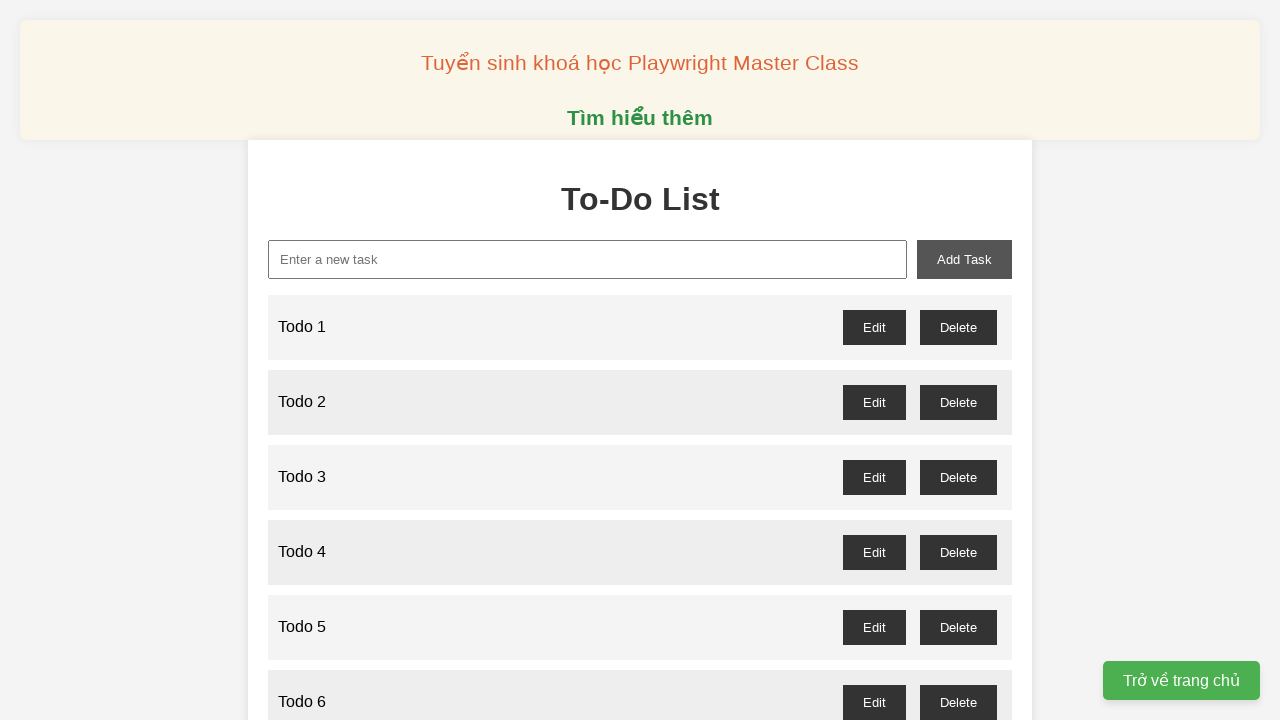

Filled new task input with 'Todo 84' on xpath=//input[@id="new-task"]
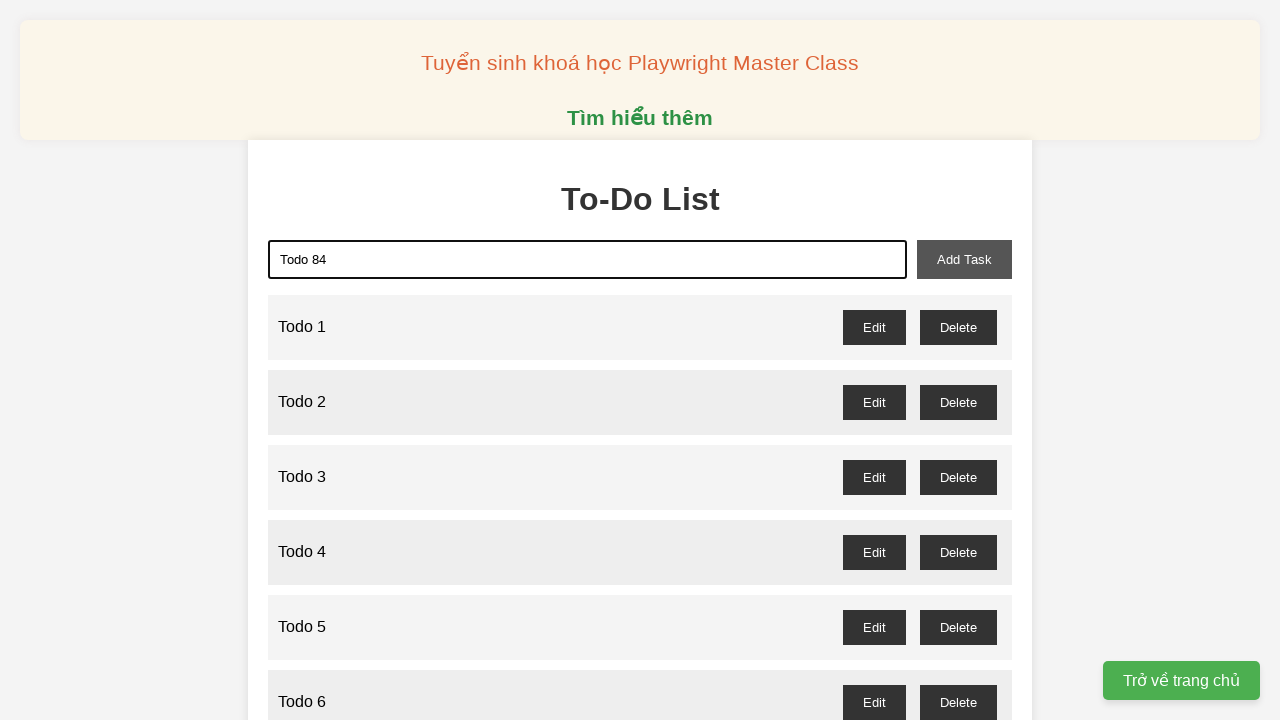

Clicked add task button to create Todo 84 at (964, 259) on xpath=//button[@id="add-task"]
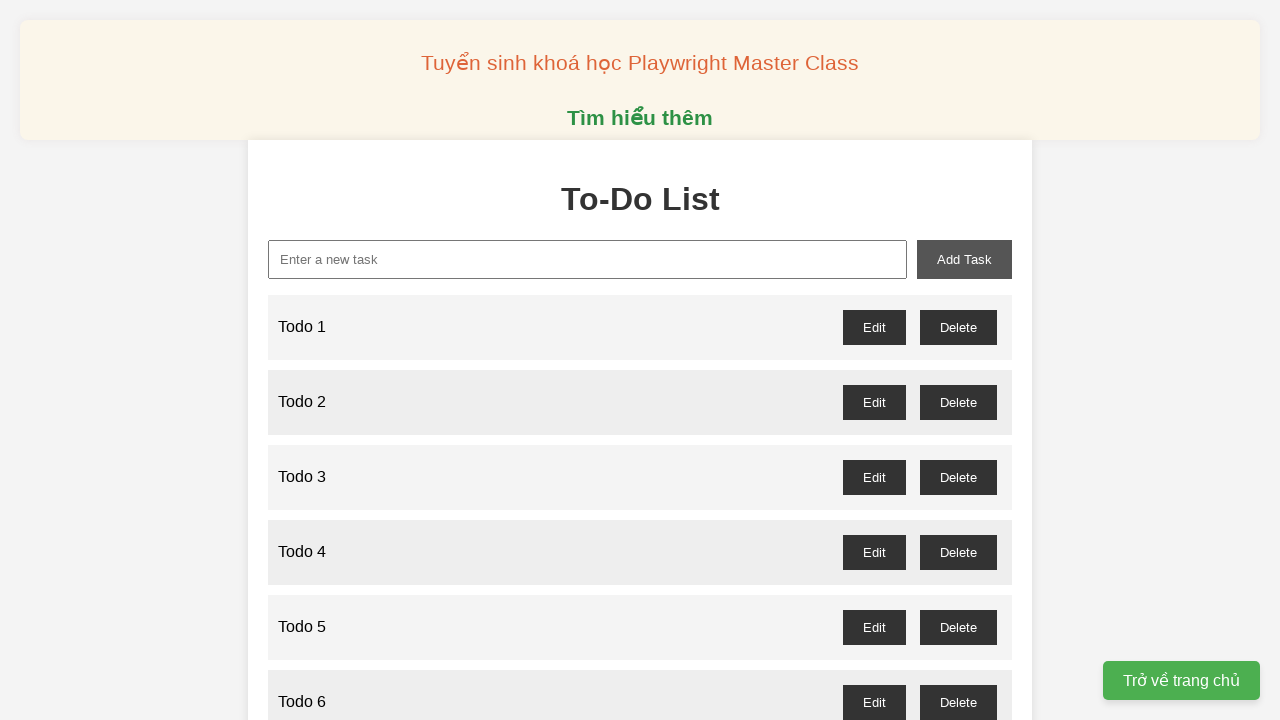

Filled new task input with 'Todo 85' on xpath=//input[@id="new-task"]
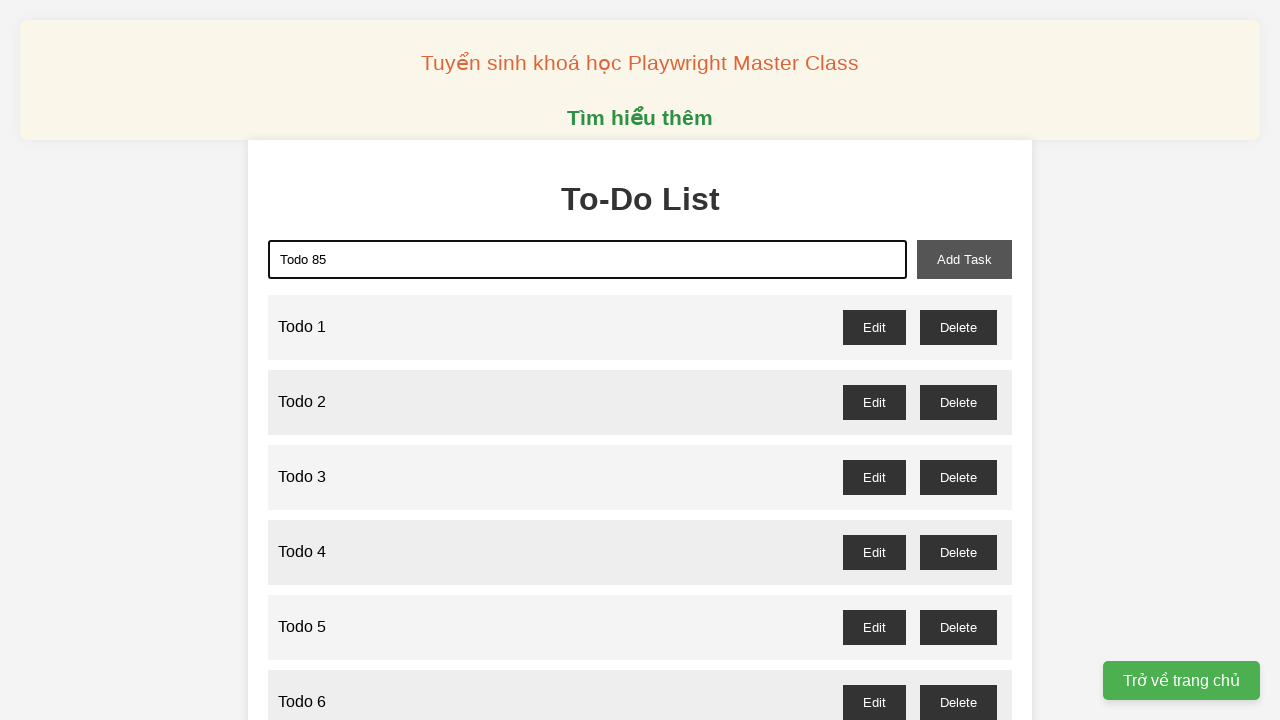

Clicked add task button to create Todo 85 at (964, 259) on xpath=//button[@id="add-task"]
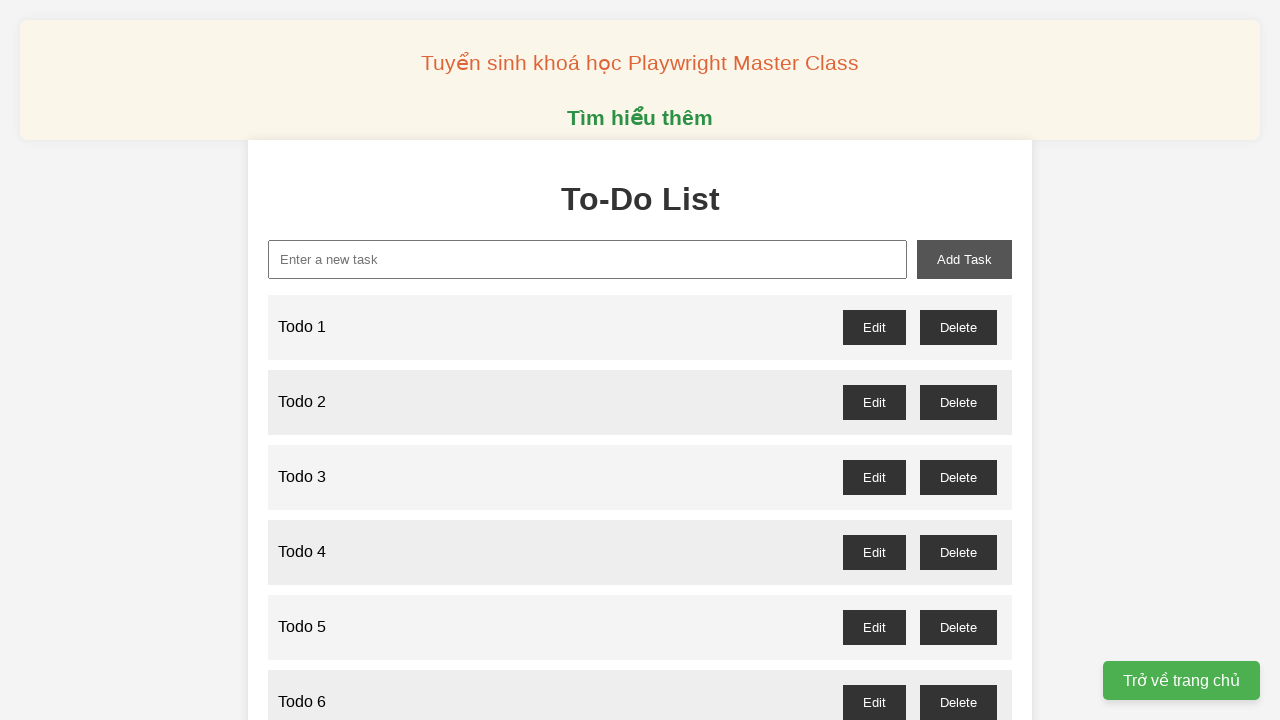

Filled new task input with 'Todo 86' on xpath=//input[@id="new-task"]
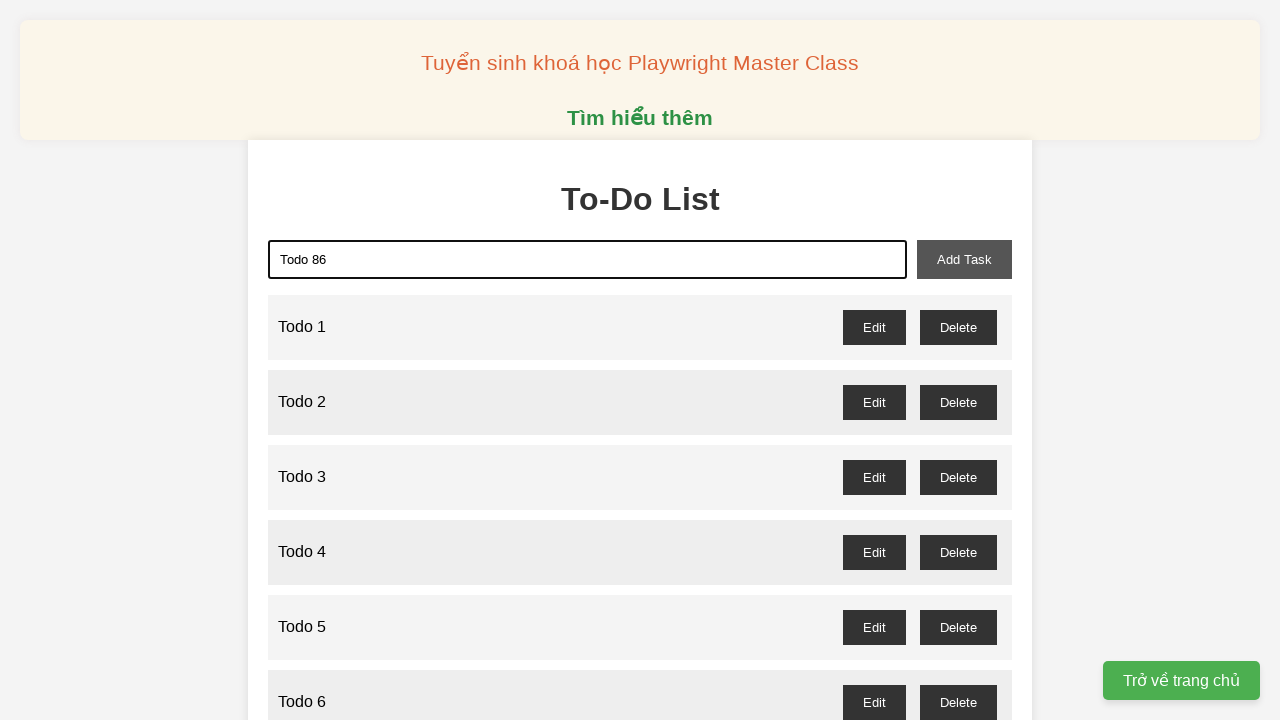

Clicked add task button to create Todo 86 at (964, 259) on xpath=//button[@id="add-task"]
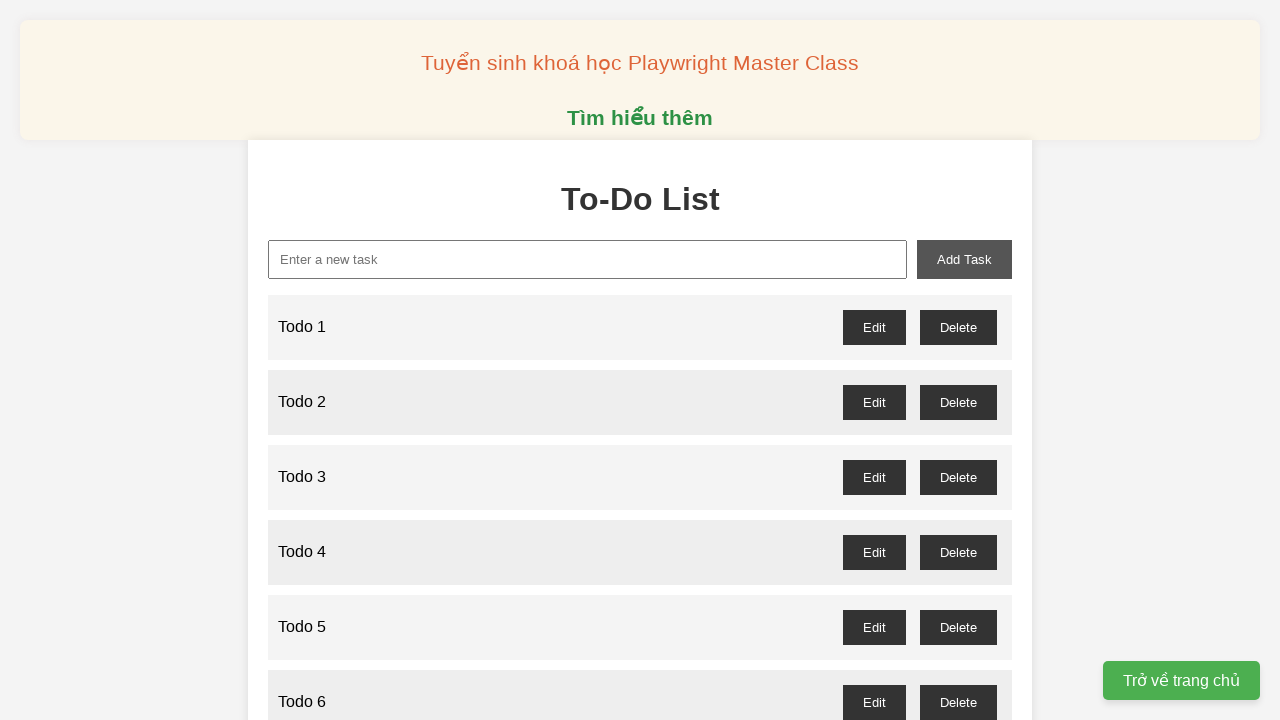

Filled new task input with 'Todo 87' on xpath=//input[@id="new-task"]
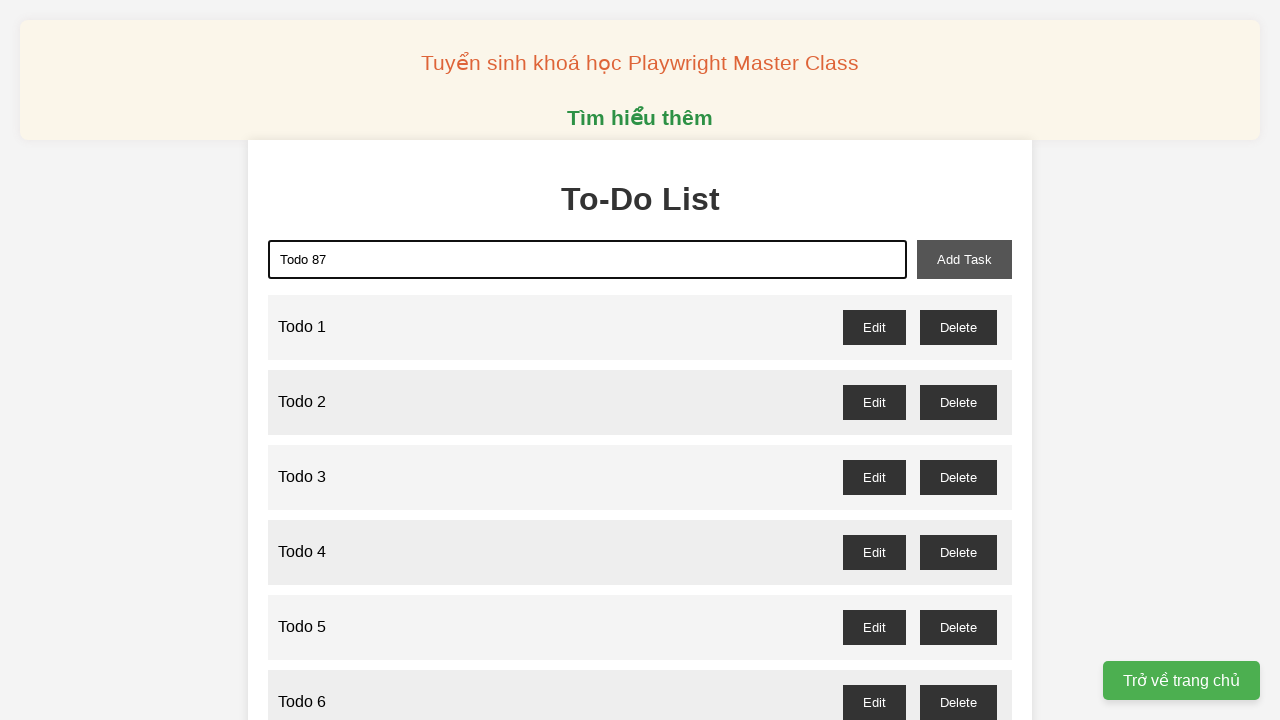

Clicked add task button to create Todo 87 at (964, 259) on xpath=//button[@id="add-task"]
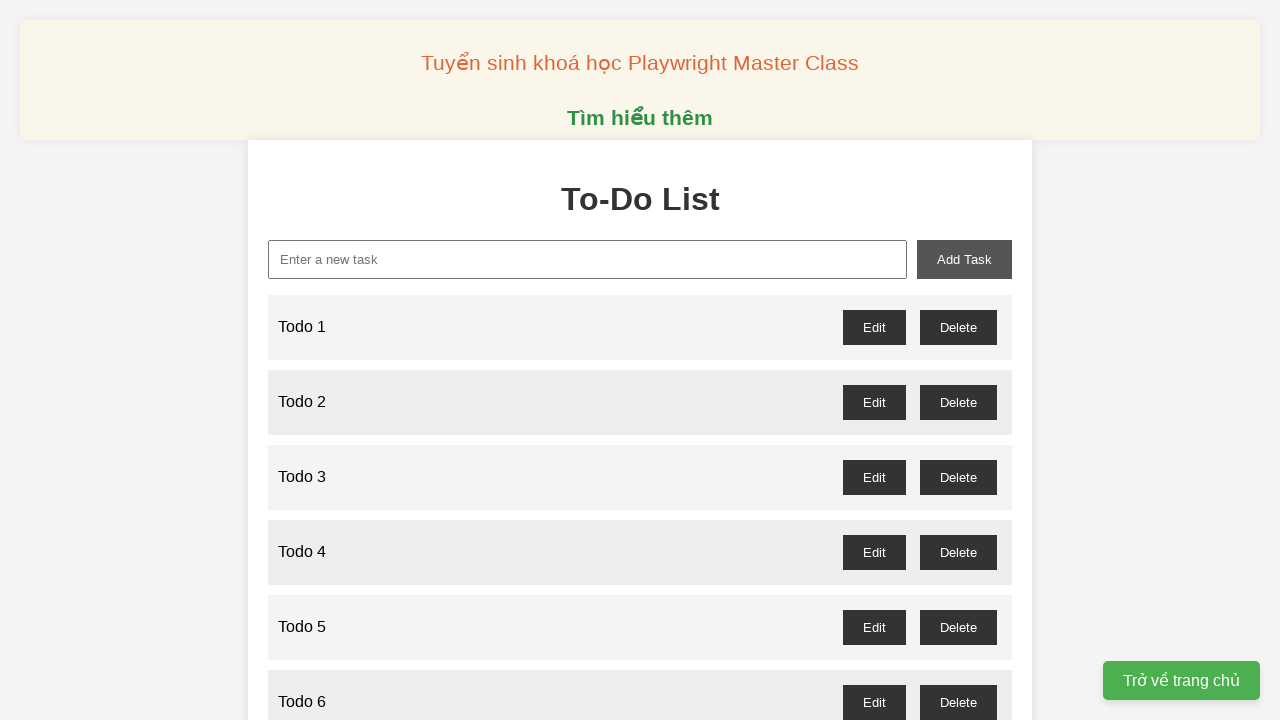

Filled new task input with 'Todo 88' on xpath=//input[@id="new-task"]
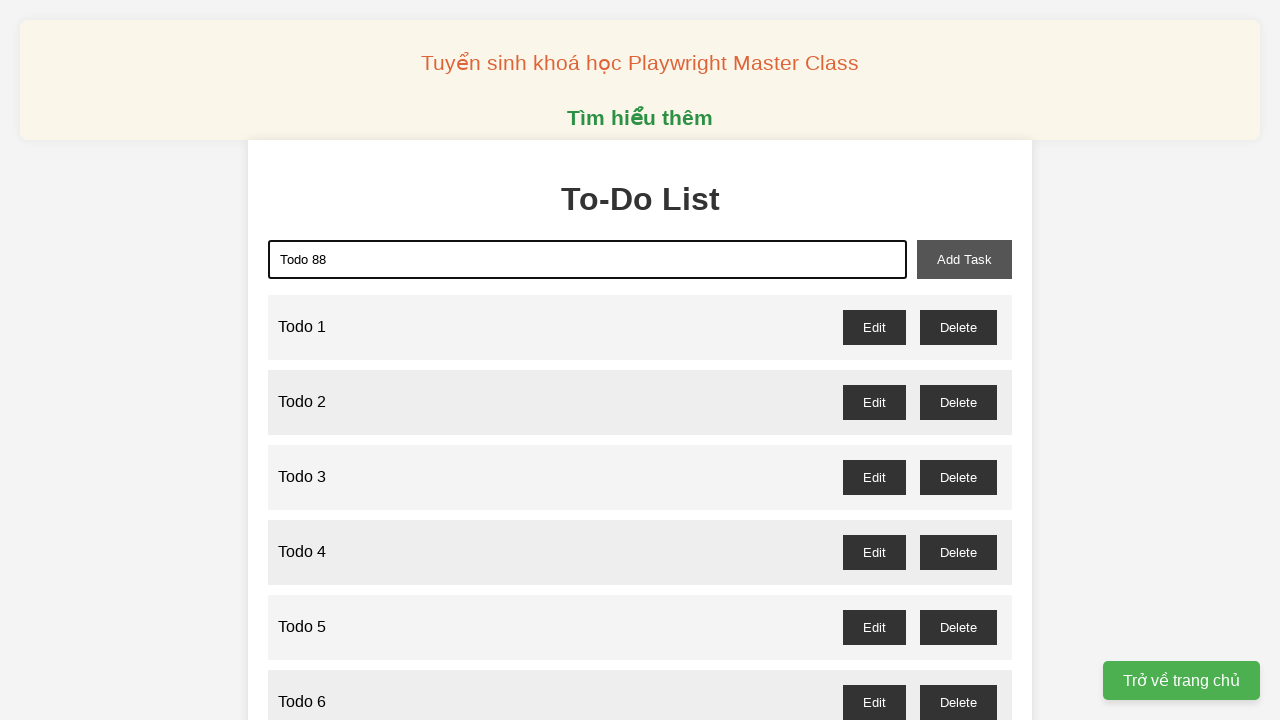

Clicked add task button to create Todo 88 at (964, 259) on xpath=//button[@id="add-task"]
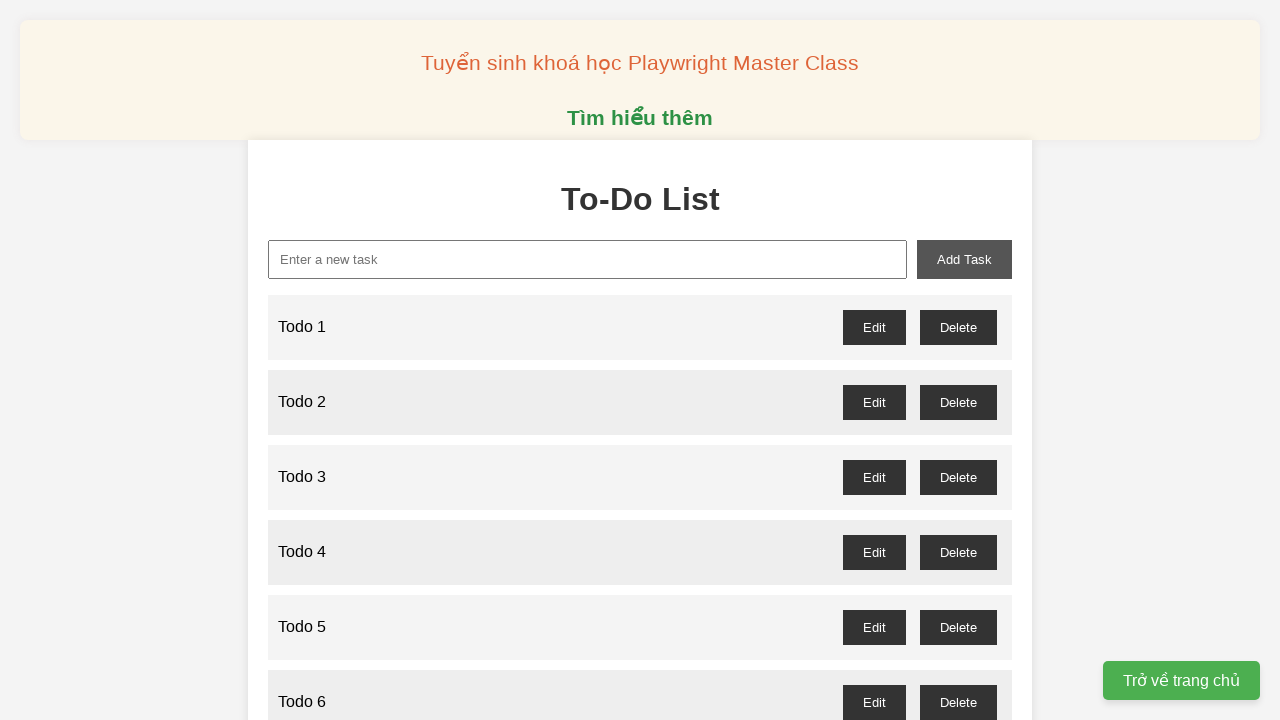

Filled new task input with 'Todo 89' on xpath=//input[@id="new-task"]
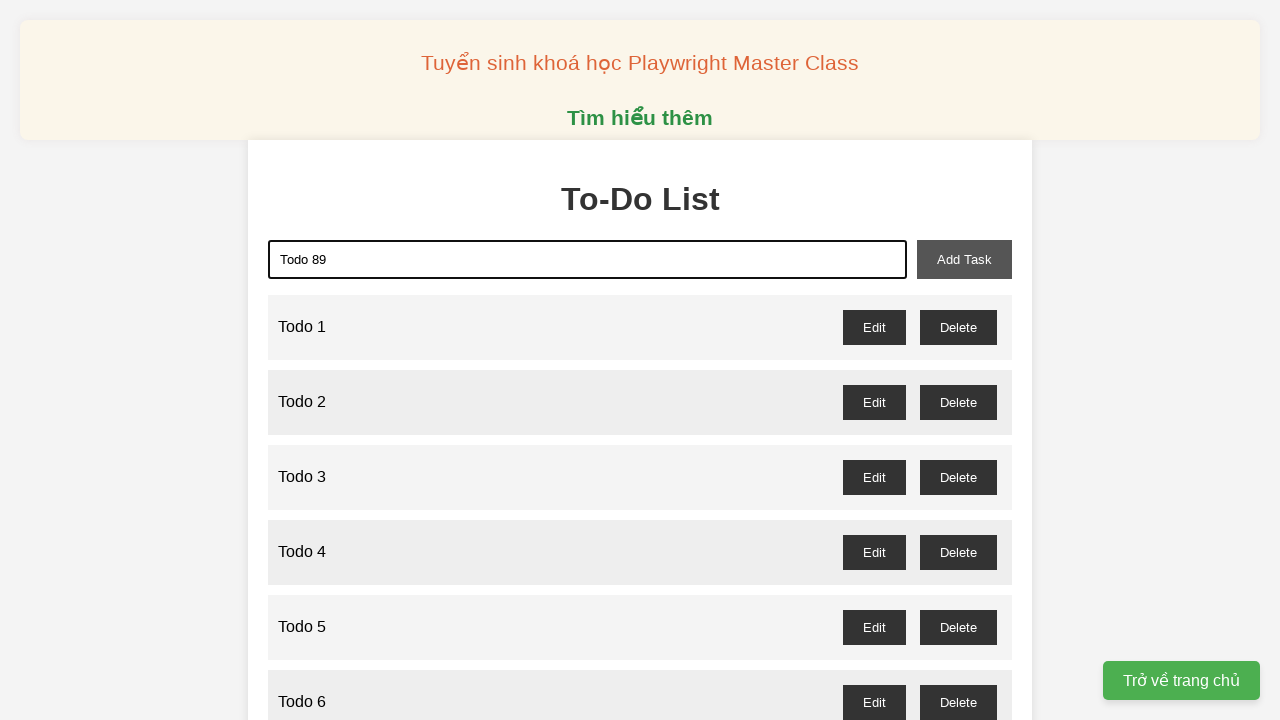

Clicked add task button to create Todo 89 at (964, 259) on xpath=//button[@id="add-task"]
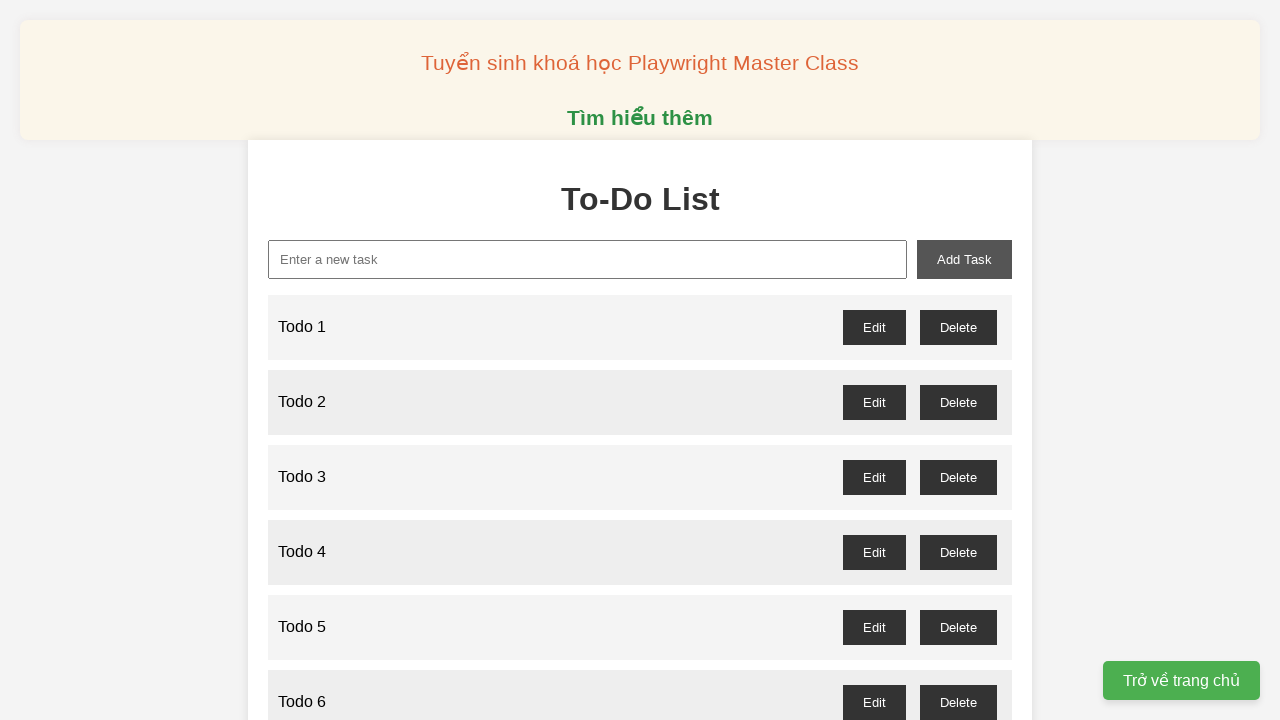

Filled new task input with 'Todo 90' on xpath=//input[@id="new-task"]
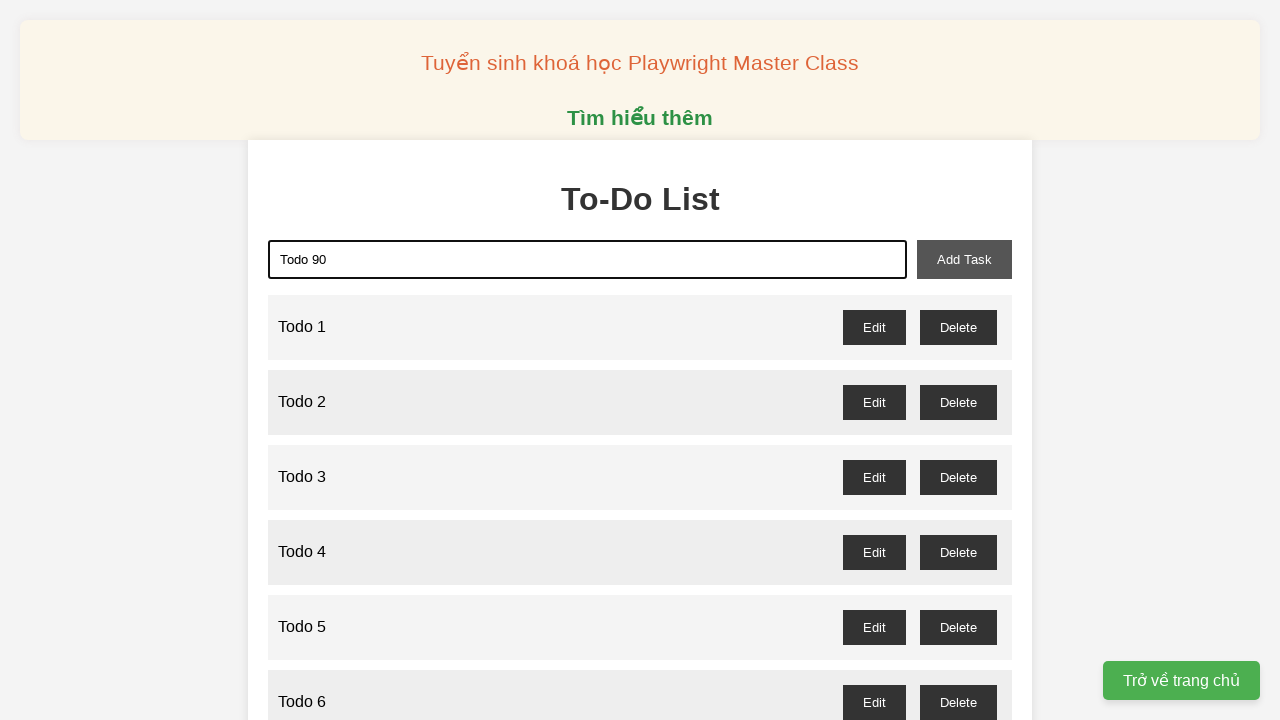

Clicked add task button to create Todo 90 at (964, 259) on xpath=//button[@id="add-task"]
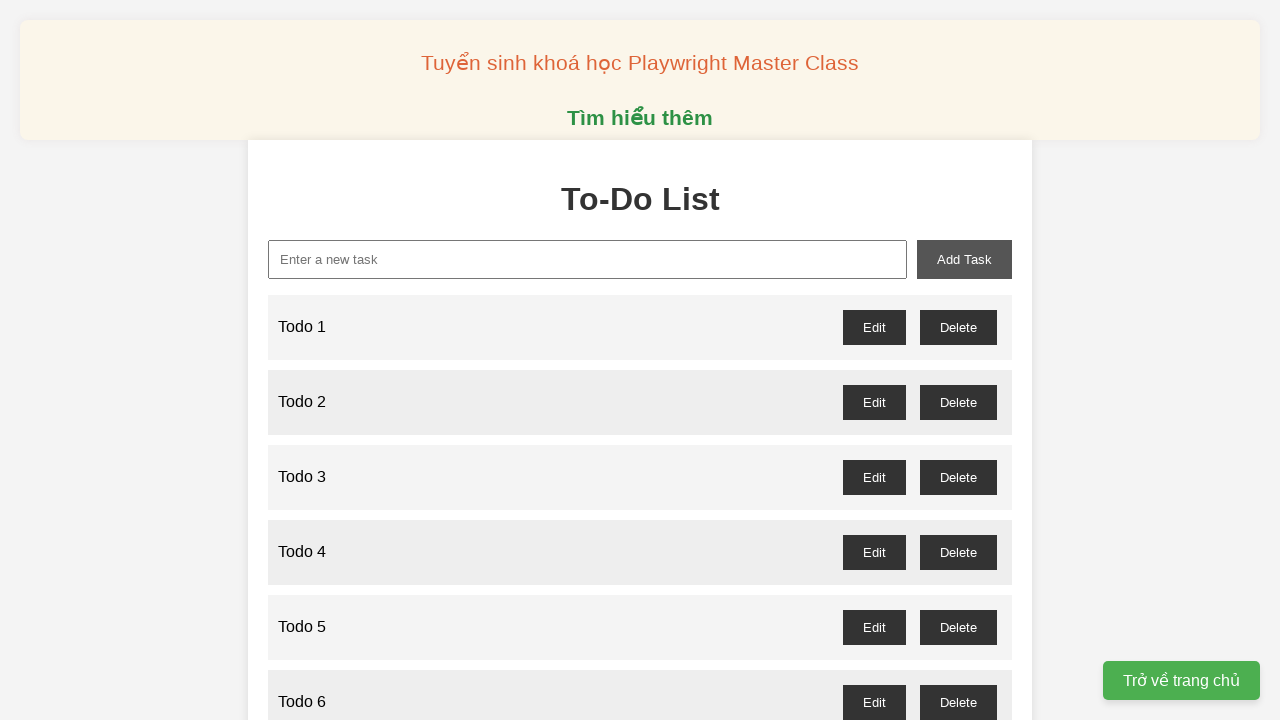

Filled new task input with 'Todo 91' on xpath=//input[@id="new-task"]
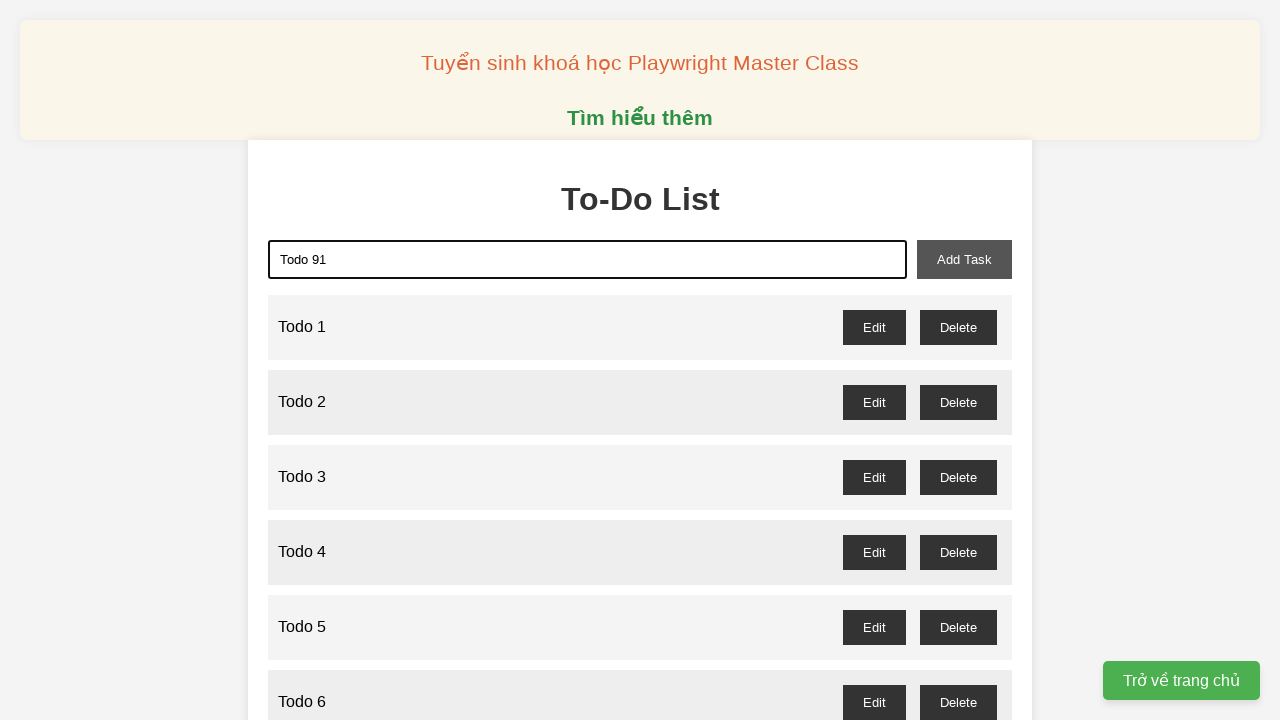

Clicked add task button to create Todo 91 at (964, 259) on xpath=//button[@id="add-task"]
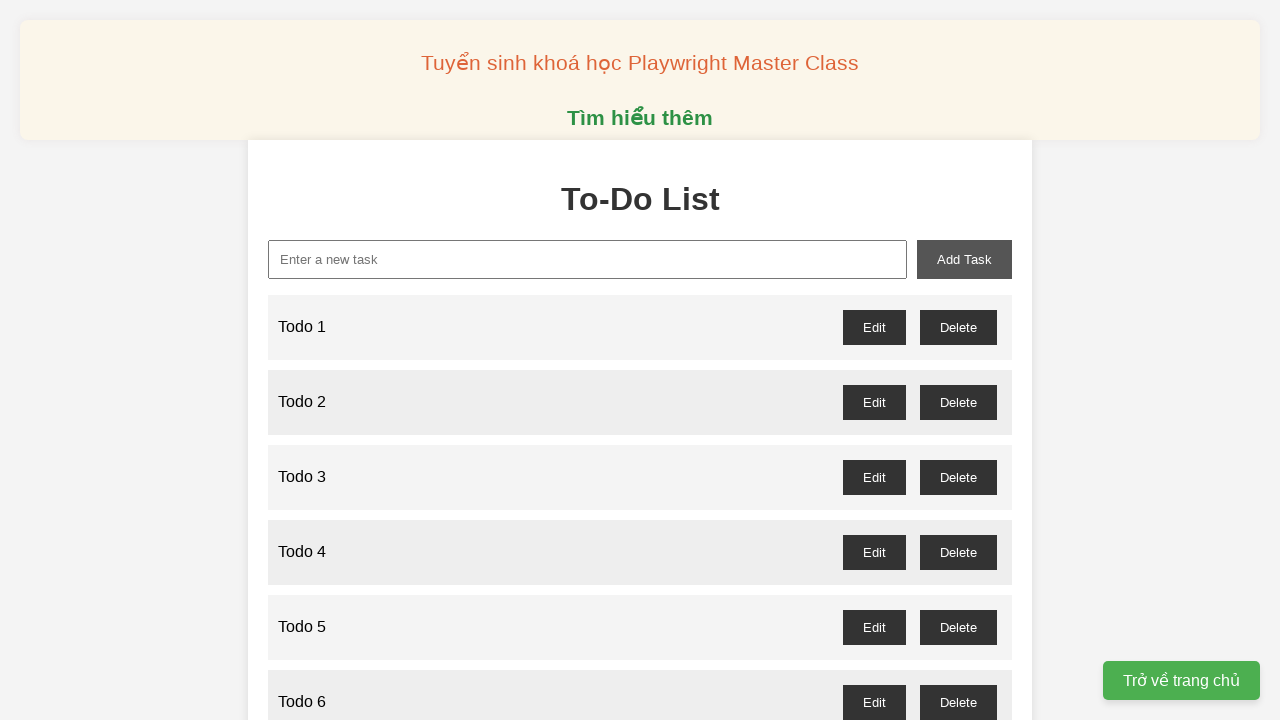

Filled new task input with 'Todo 92' on xpath=//input[@id="new-task"]
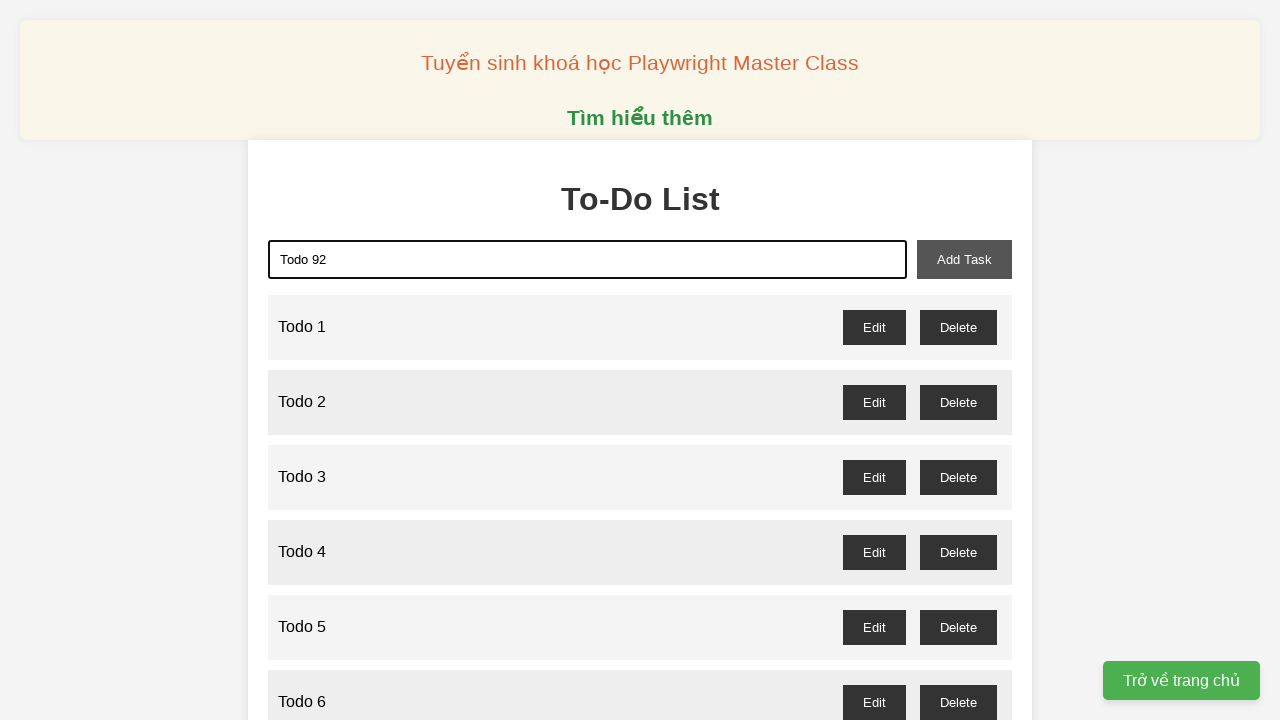

Clicked add task button to create Todo 92 at (964, 259) on xpath=//button[@id="add-task"]
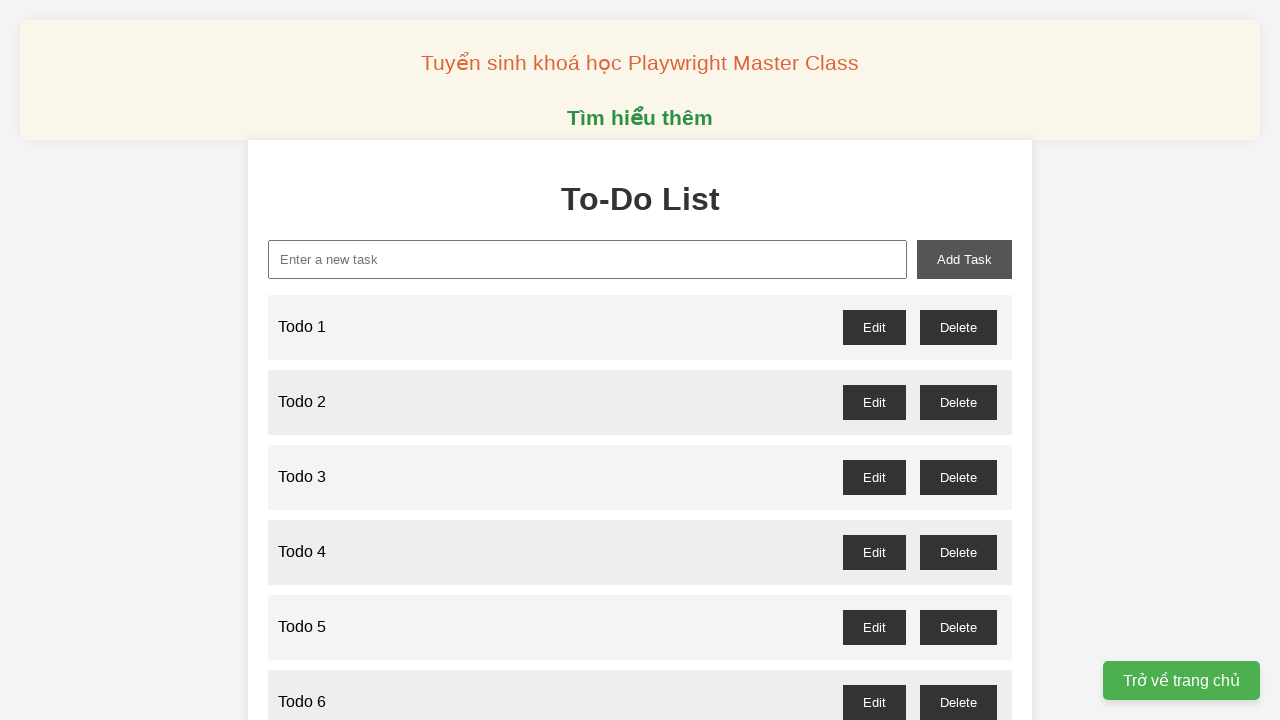

Filled new task input with 'Todo 93' on xpath=//input[@id="new-task"]
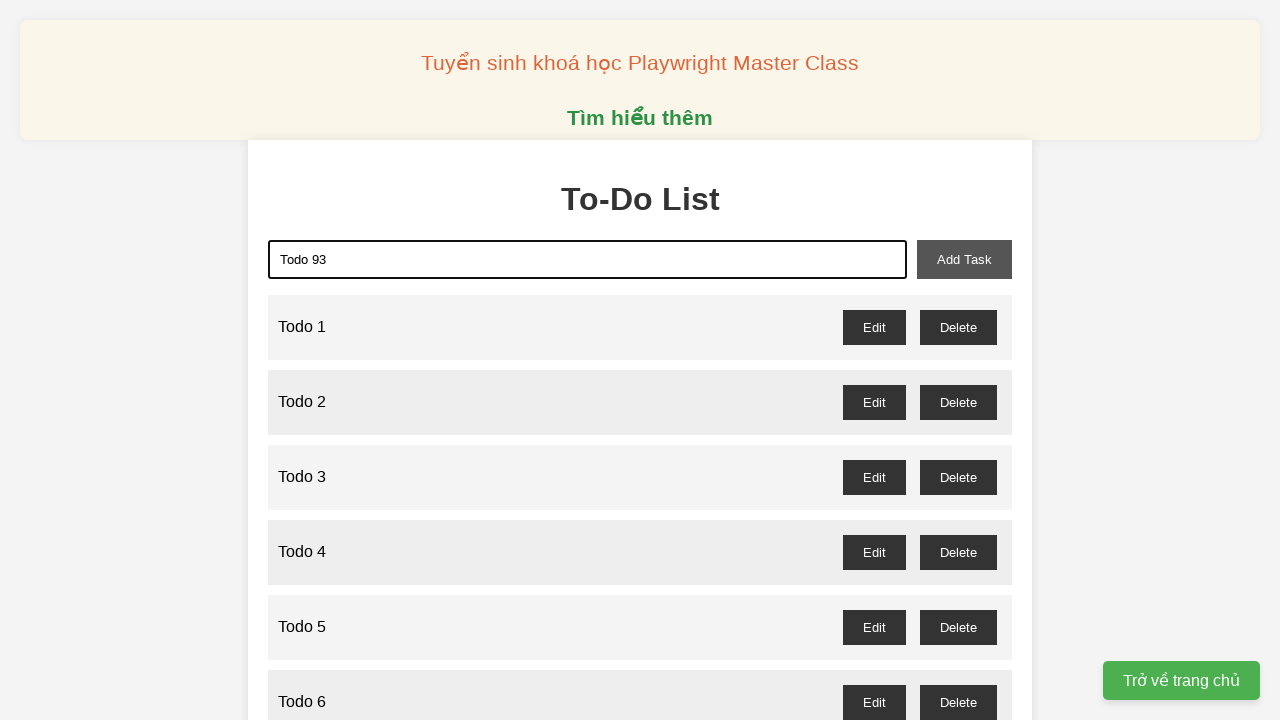

Clicked add task button to create Todo 93 at (964, 259) on xpath=//button[@id="add-task"]
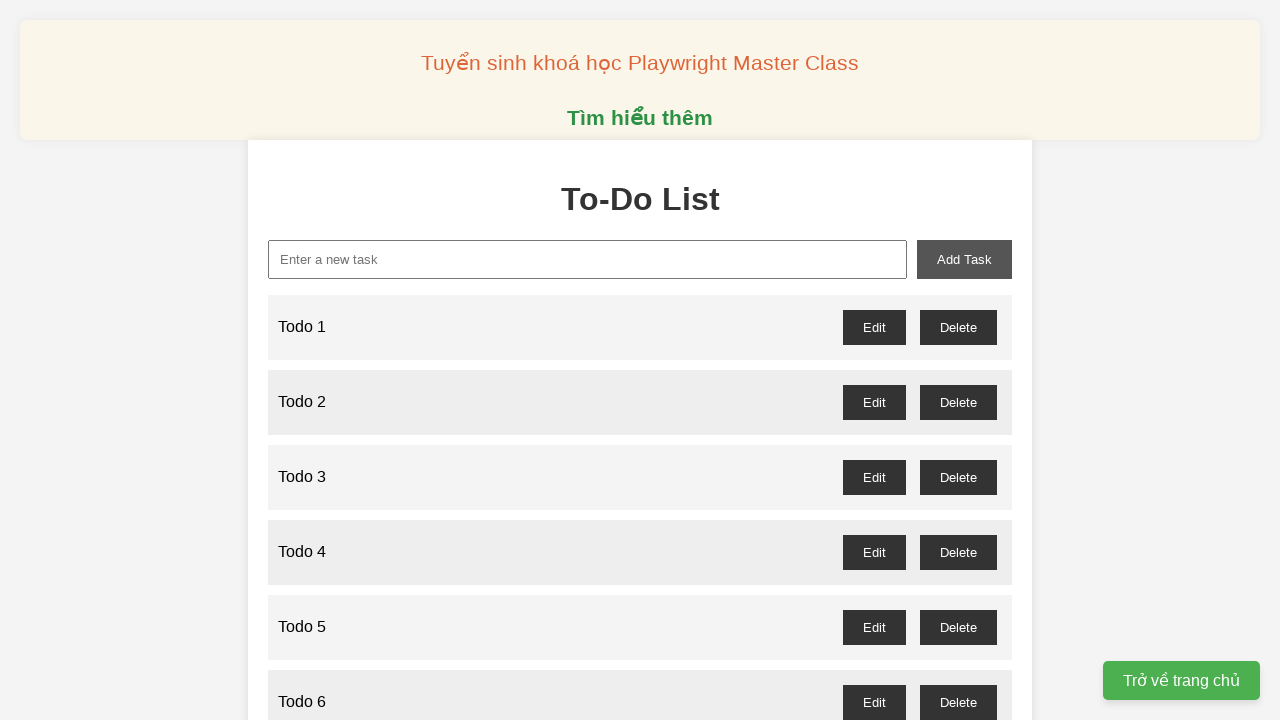

Filled new task input with 'Todo 94' on xpath=//input[@id="new-task"]
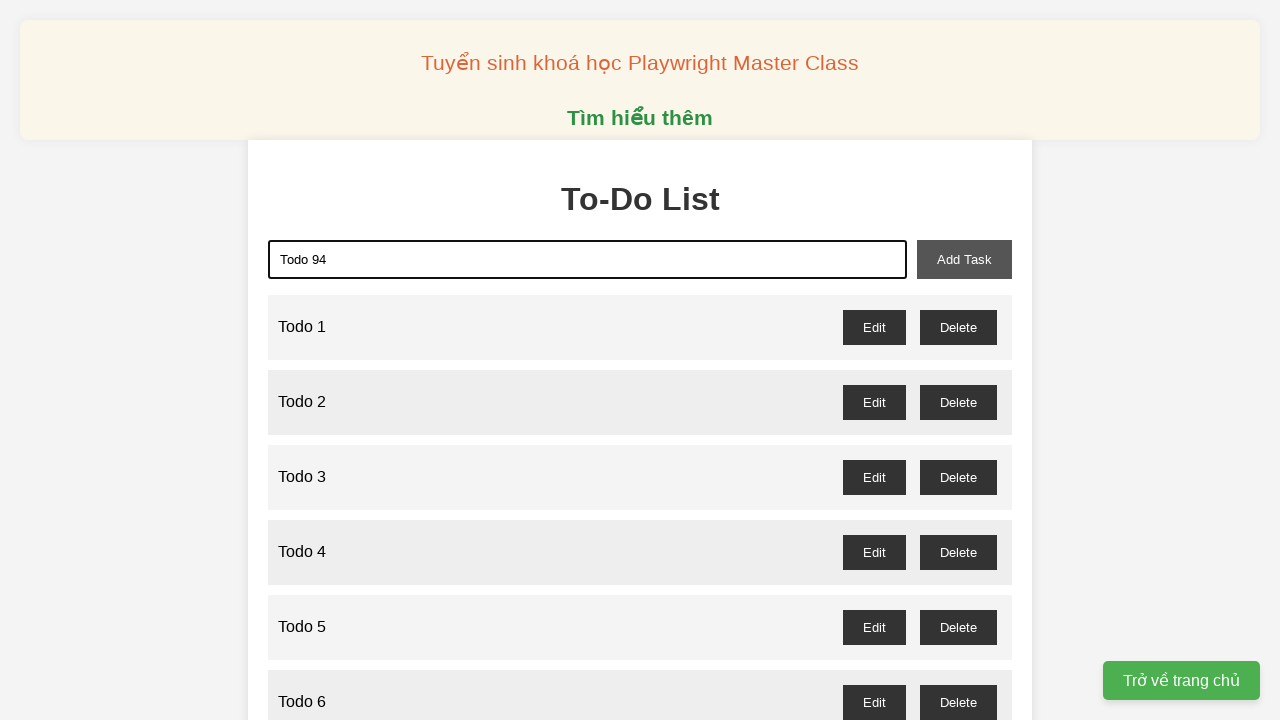

Clicked add task button to create Todo 94 at (964, 259) on xpath=//button[@id="add-task"]
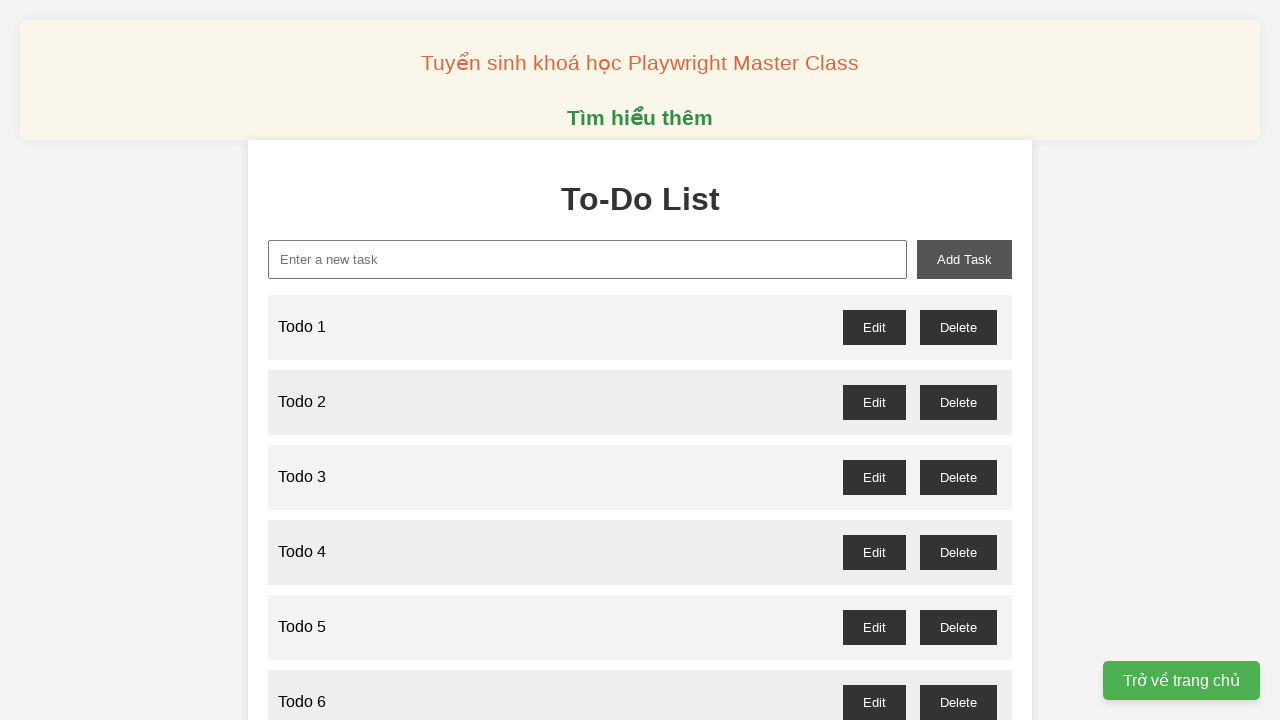

Filled new task input with 'Todo 95' on xpath=//input[@id="new-task"]
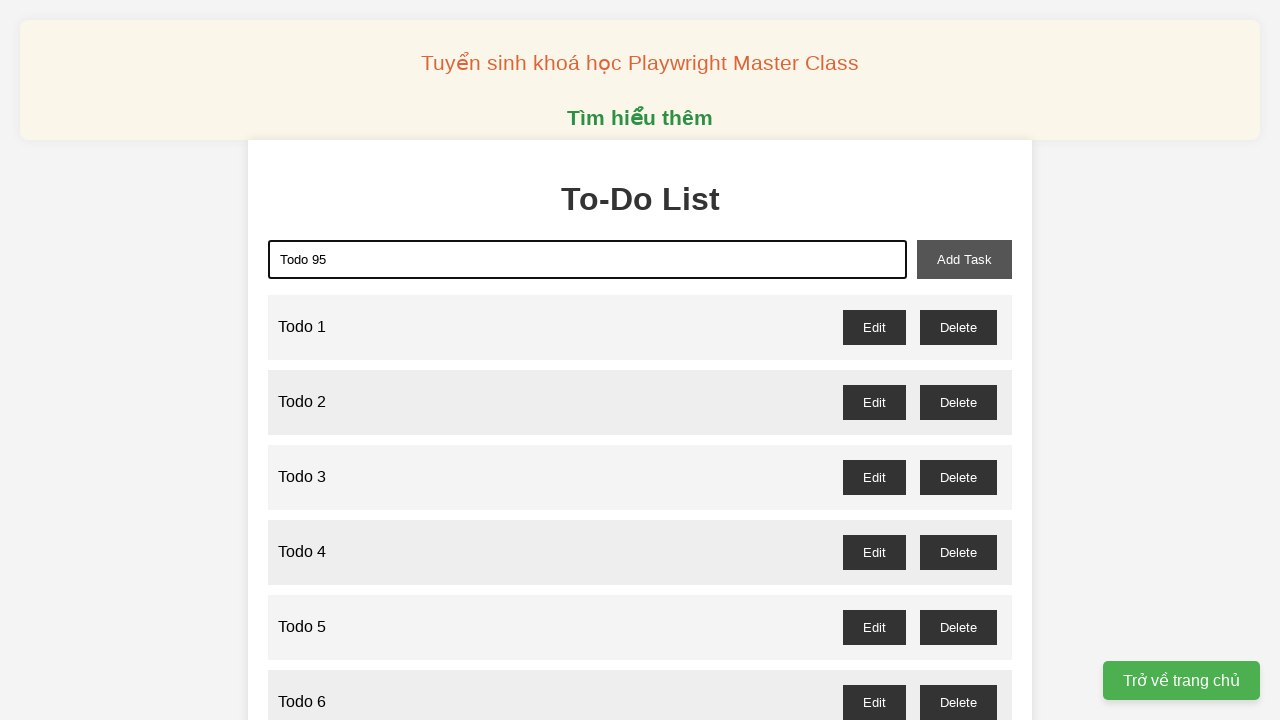

Clicked add task button to create Todo 95 at (964, 259) on xpath=//button[@id="add-task"]
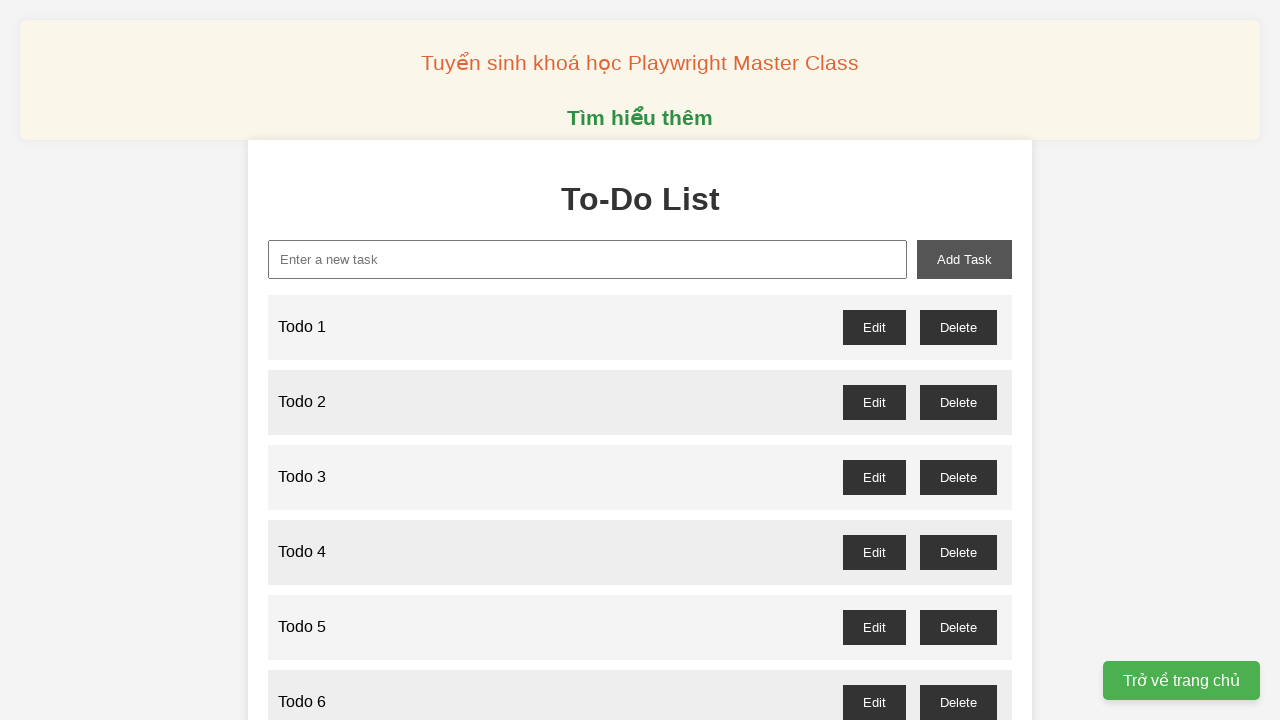

Filled new task input with 'Todo 96' on xpath=//input[@id="new-task"]
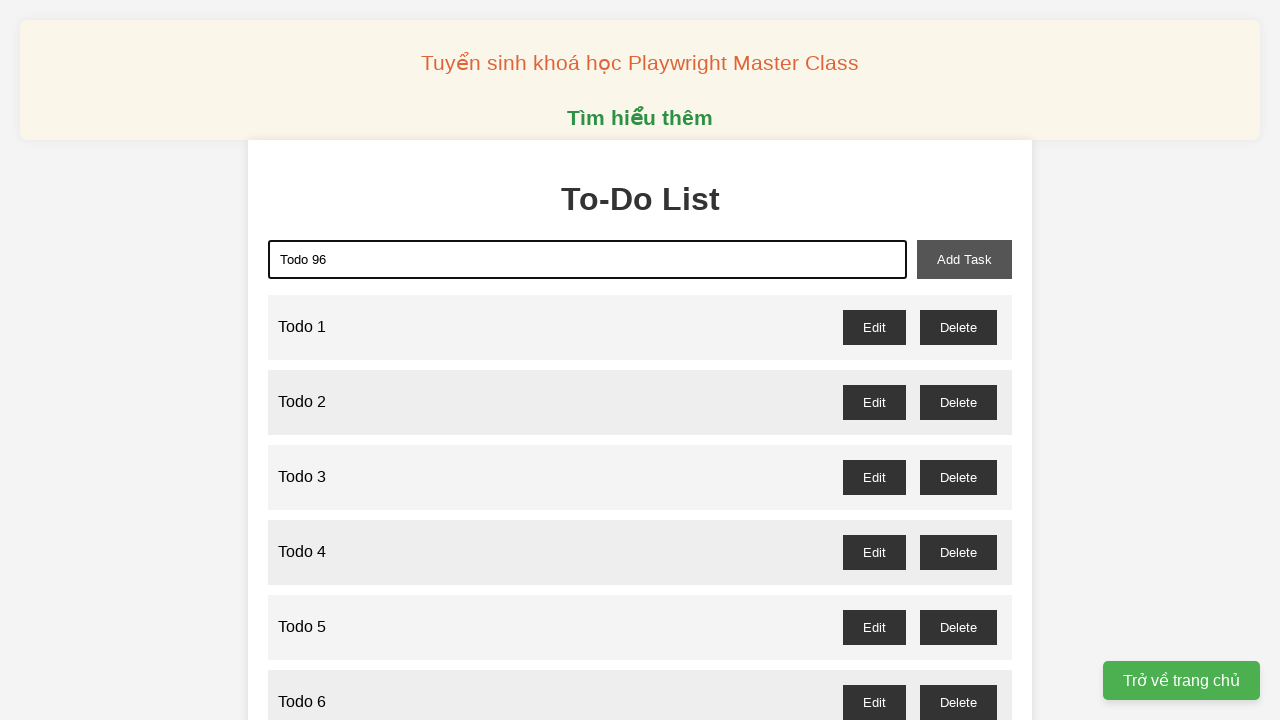

Clicked add task button to create Todo 96 at (964, 259) on xpath=//button[@id="add-task"]
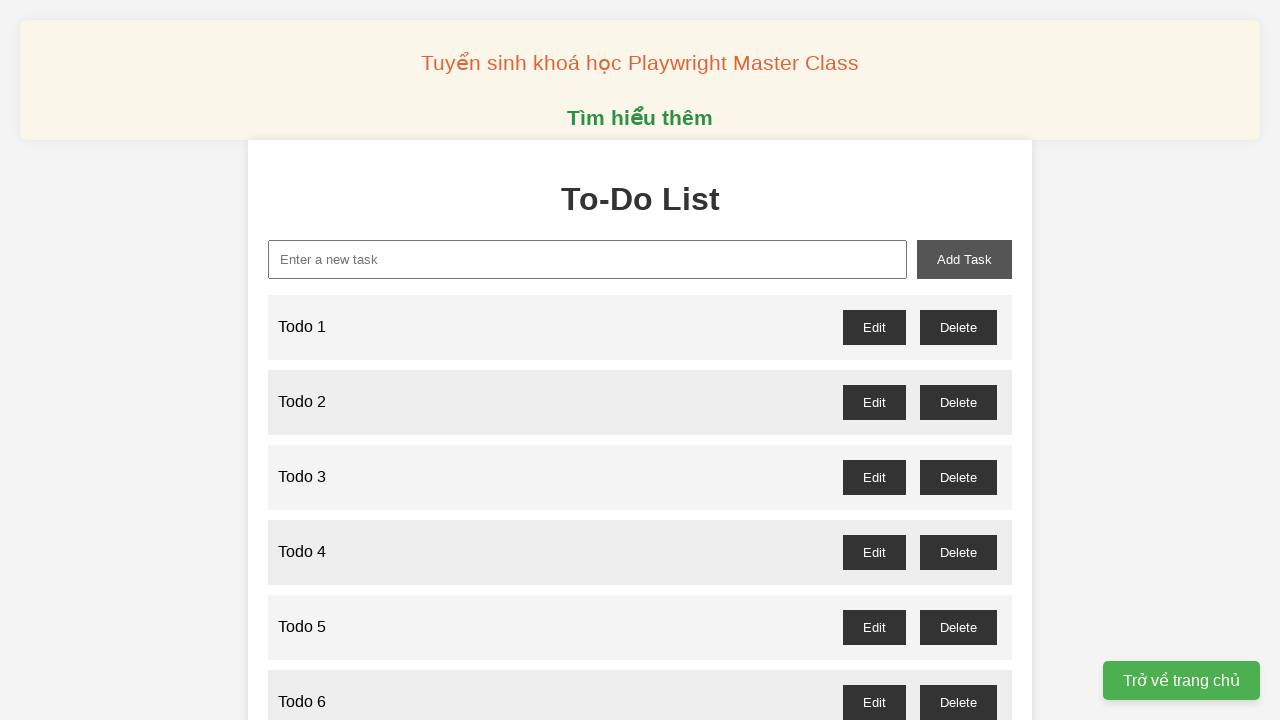

Filled new task input with 'Todo 97' on xpath=//input[@id="new-task"]
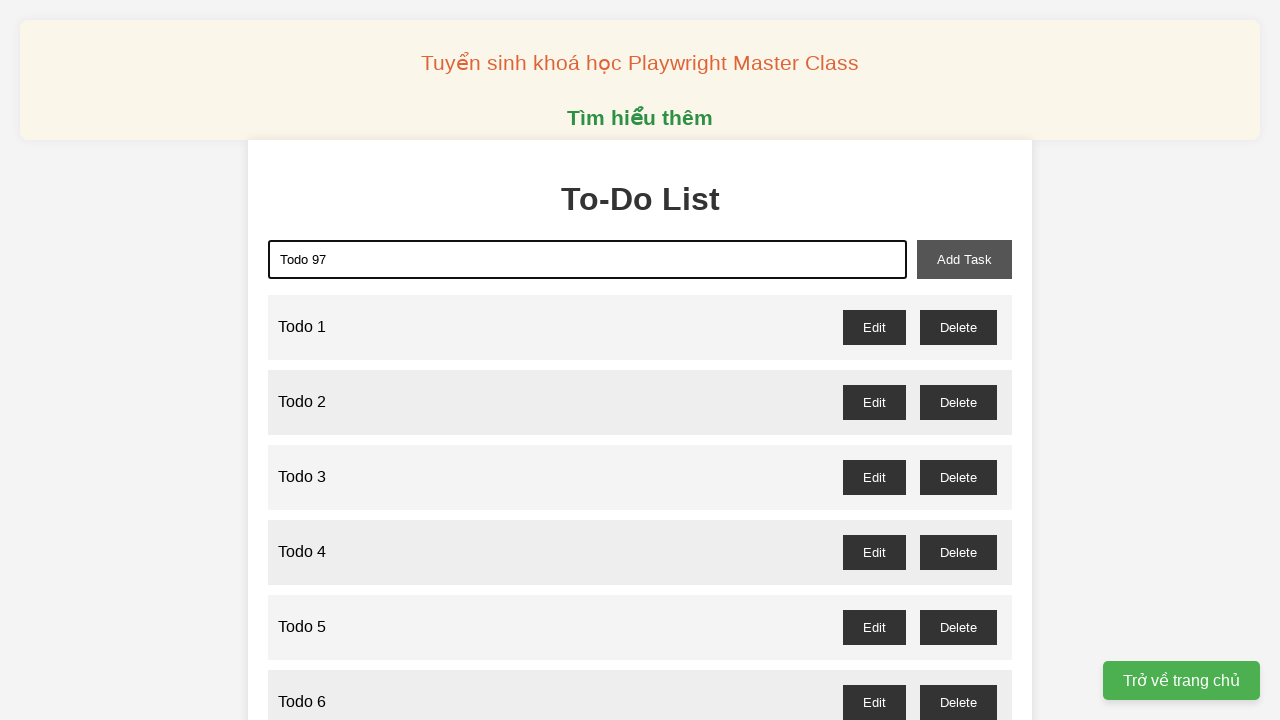

Clicked add task button to create Todo 97 at (964, 259) on xpath=//button[@id="add-task"]
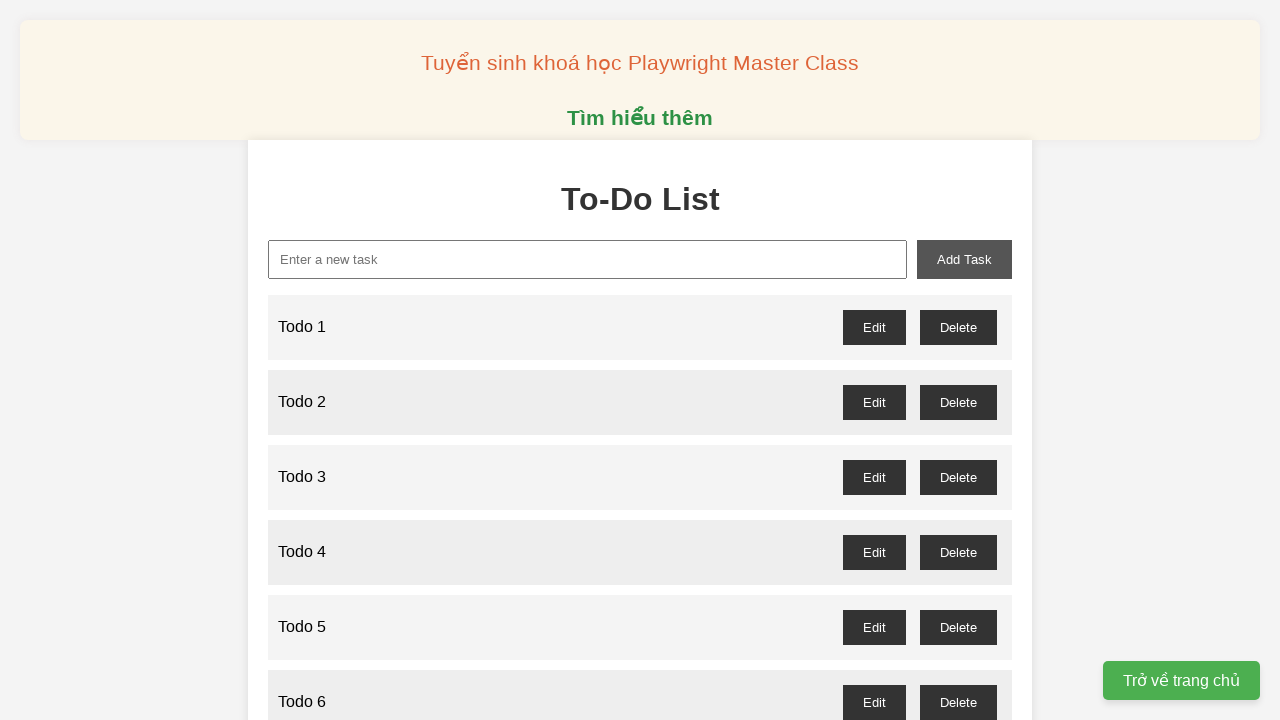

Filled new task input with 'Todo 98' on xpath=//input[@id="new-task"]
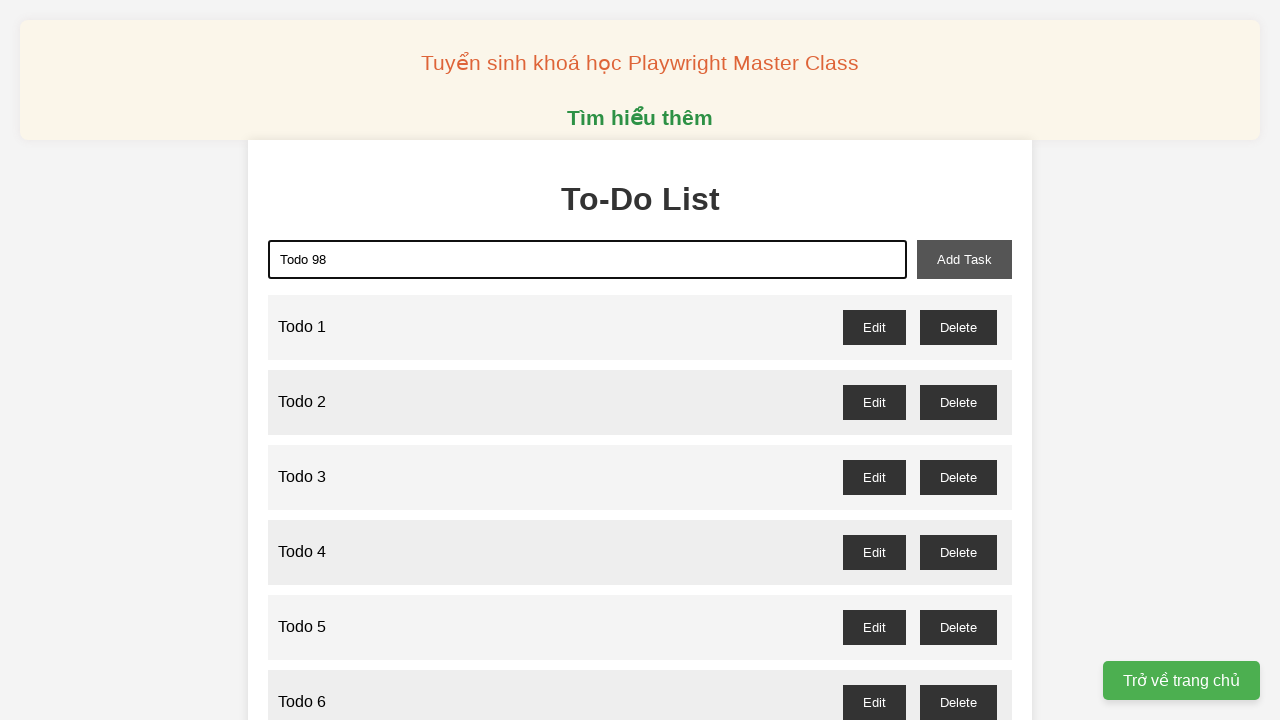

Clicked add task button to create Todo 98 at (964, 259) on xpath=//button[@id="add-task"]
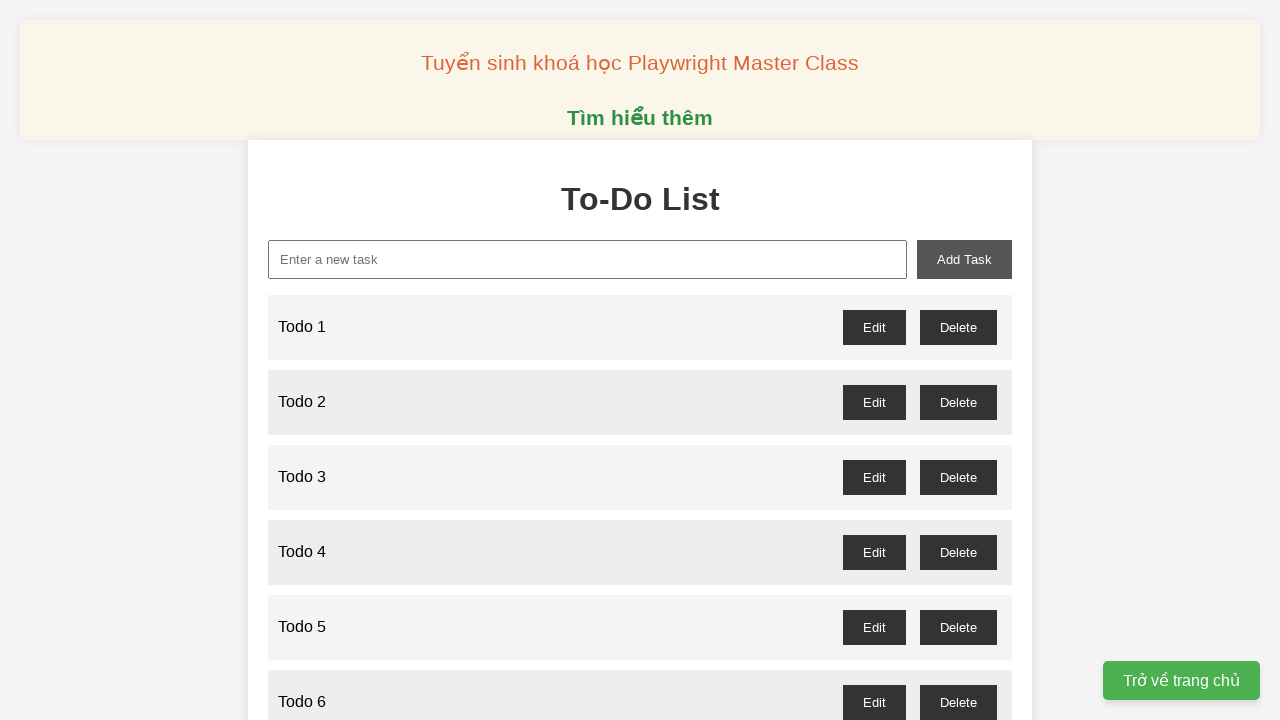

Filled new task input with 'Todo 99' on xpath=//input[@id="new-task"]
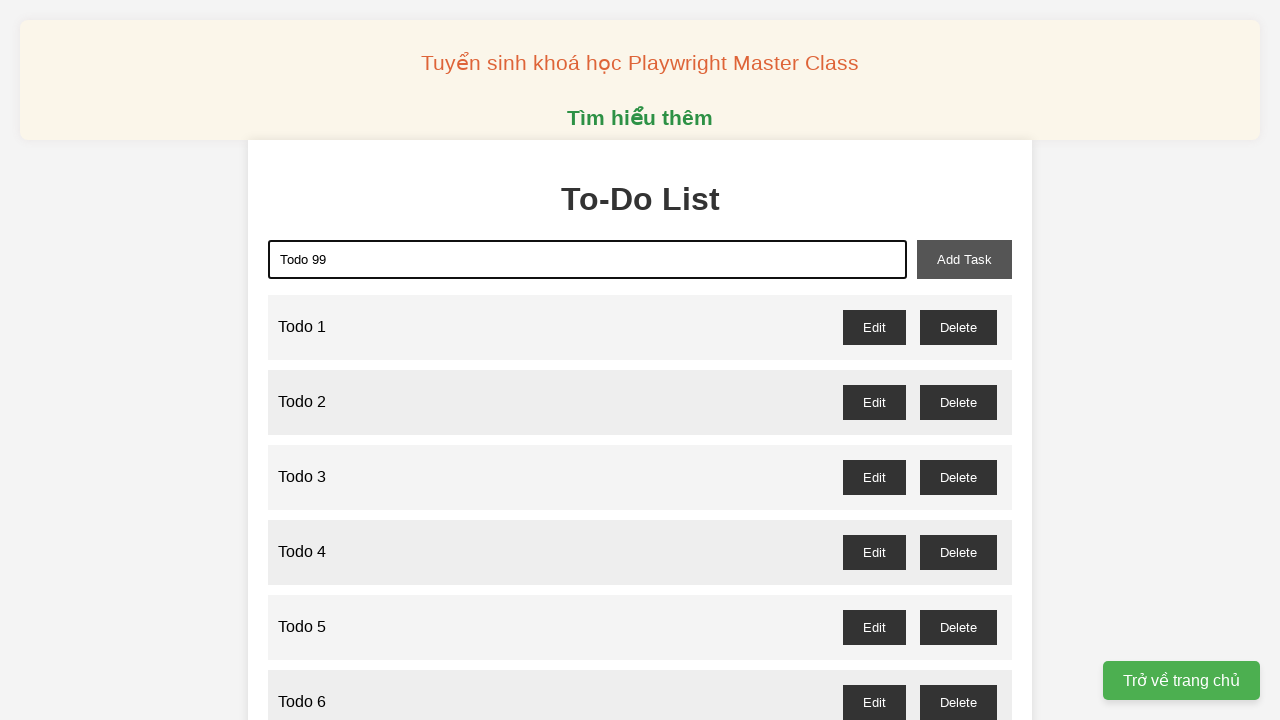

Clicked add task button to create Todo 99 at (964, 259) on xpath=//button[@id="add-task"]
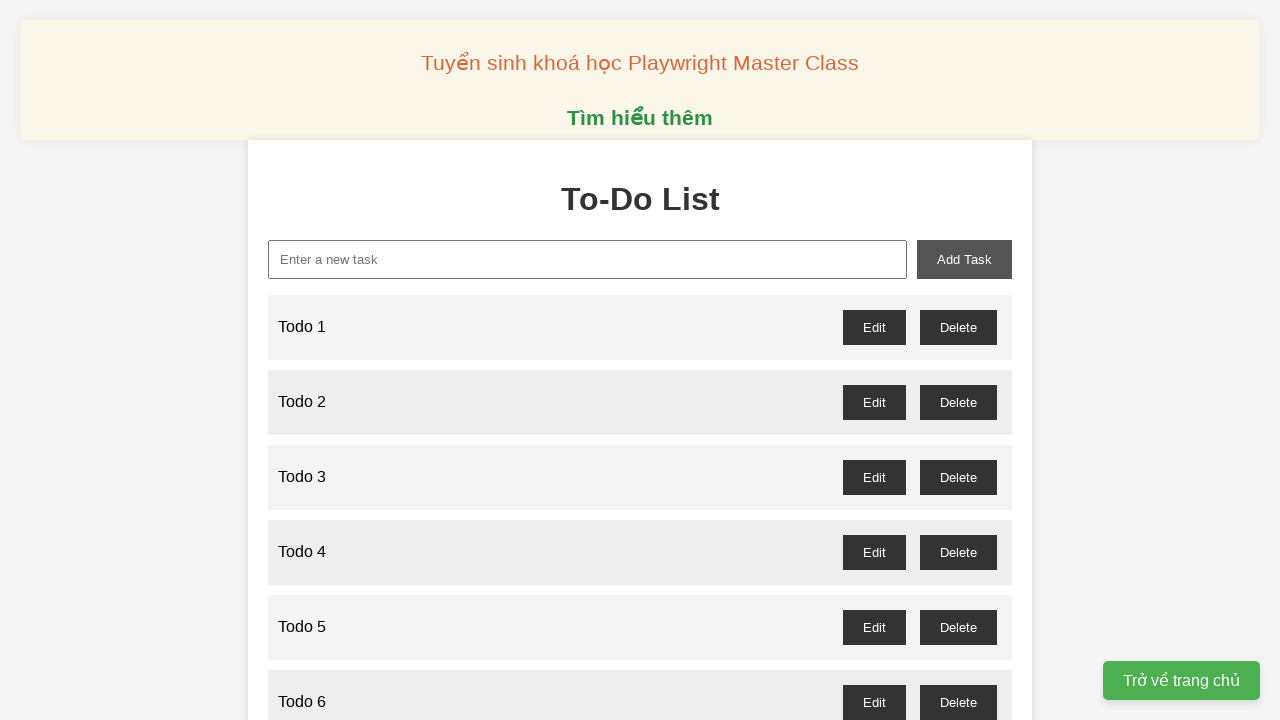

Filled new task input with 'Todo 100' on xpath=//input[@id="new-task"]
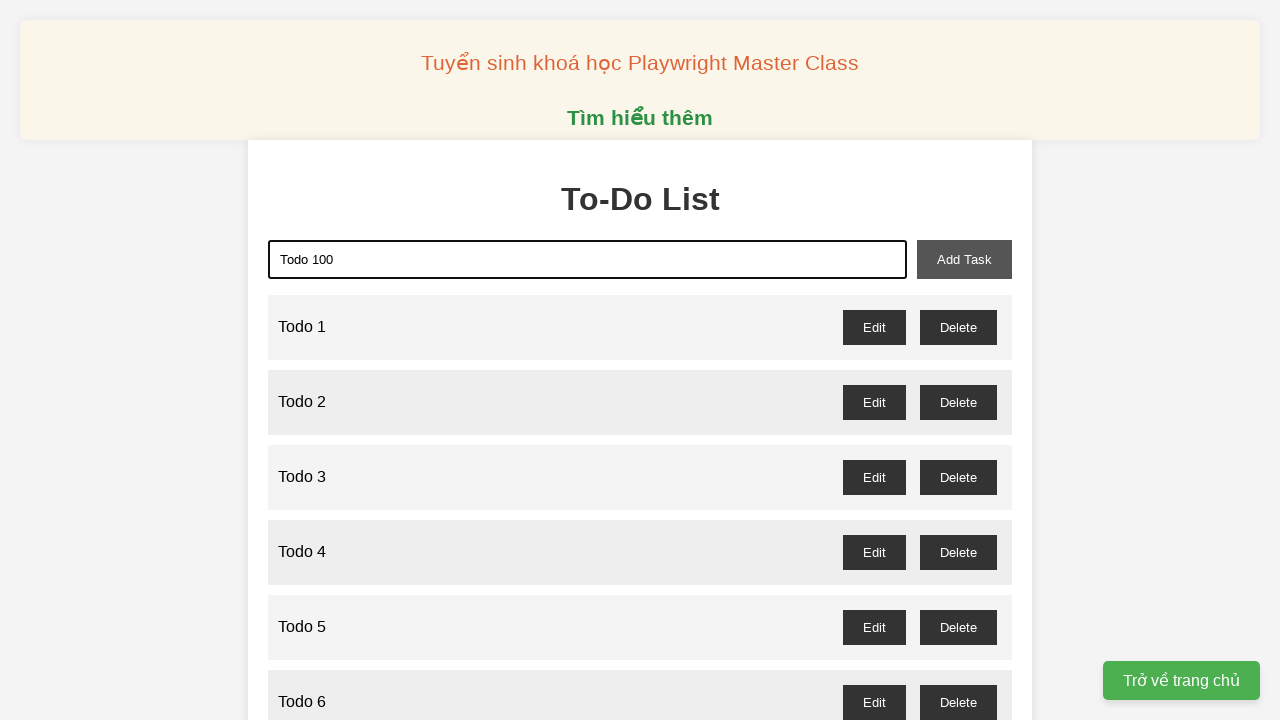

Clicked add task button to create Todo 100 at (964, 259) on xpath=//button[@id="add-task"]
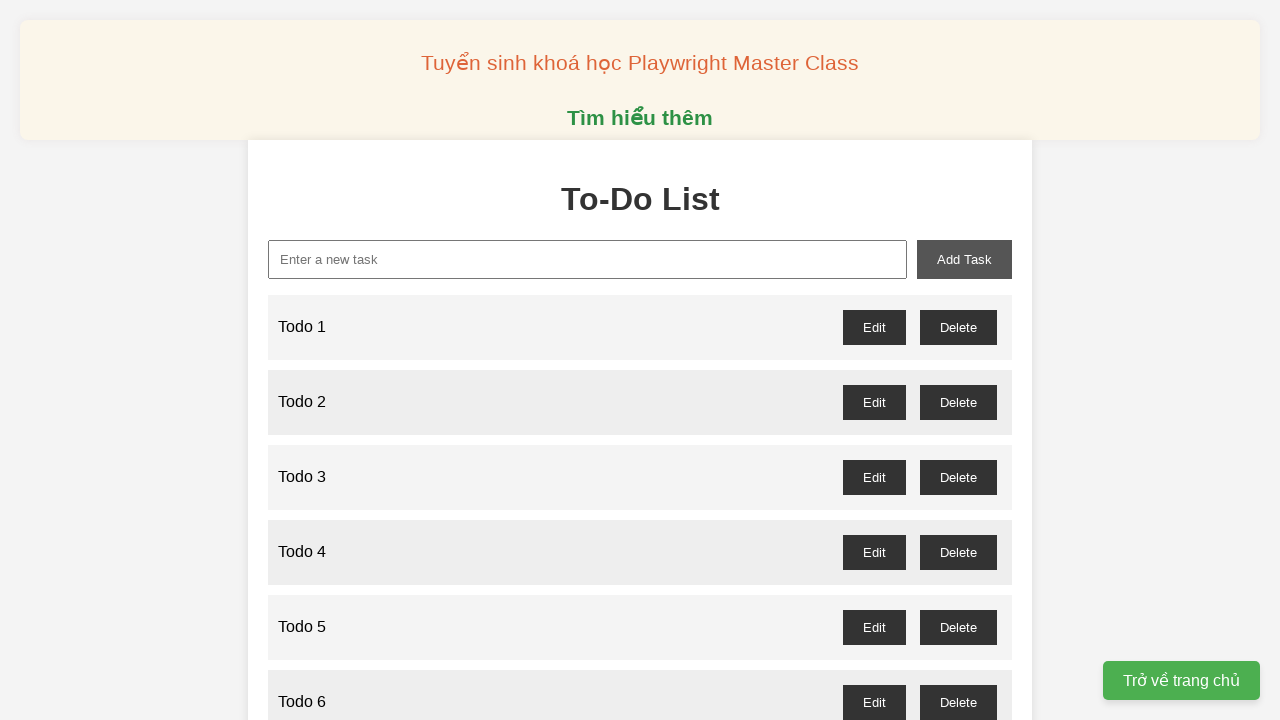

Clicked delete button for odd-numbered Todo 1 at (958, 327) on //button[@id="todo-1-delete"]
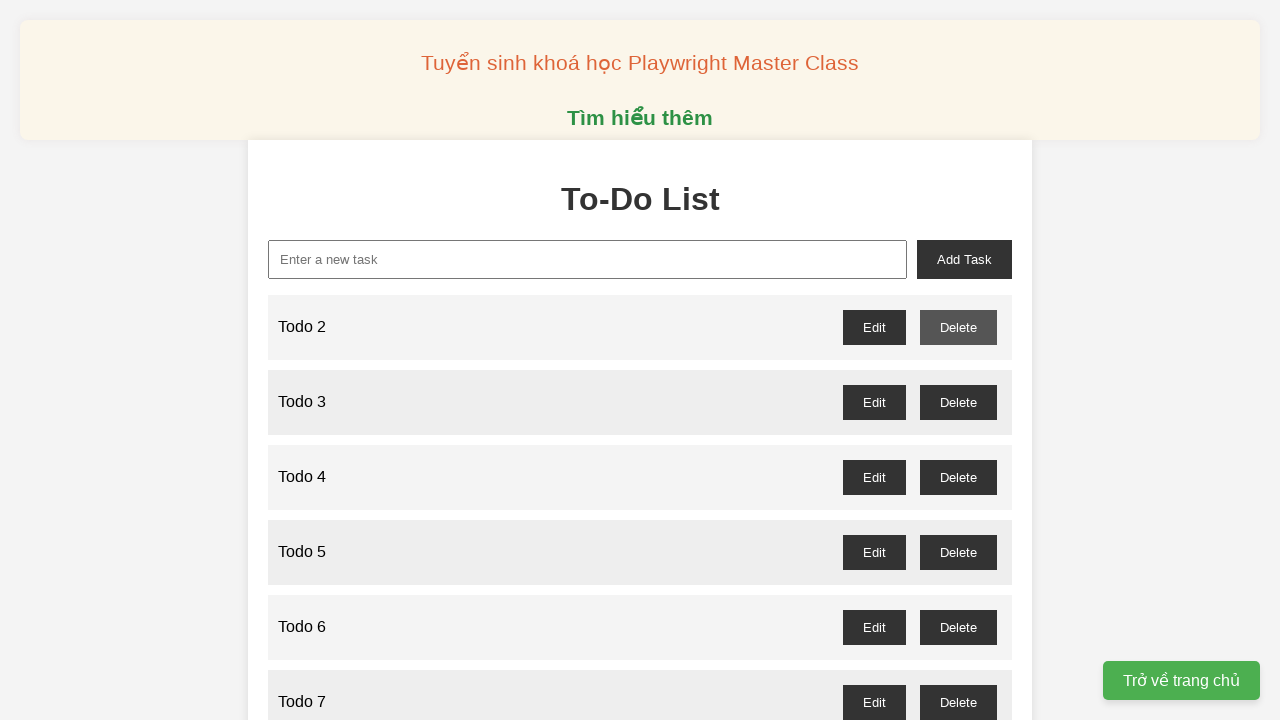

Clicked delete button for odd-numbered Todo 3 at (958, 402) on //button[@id="todo-3-delete"]
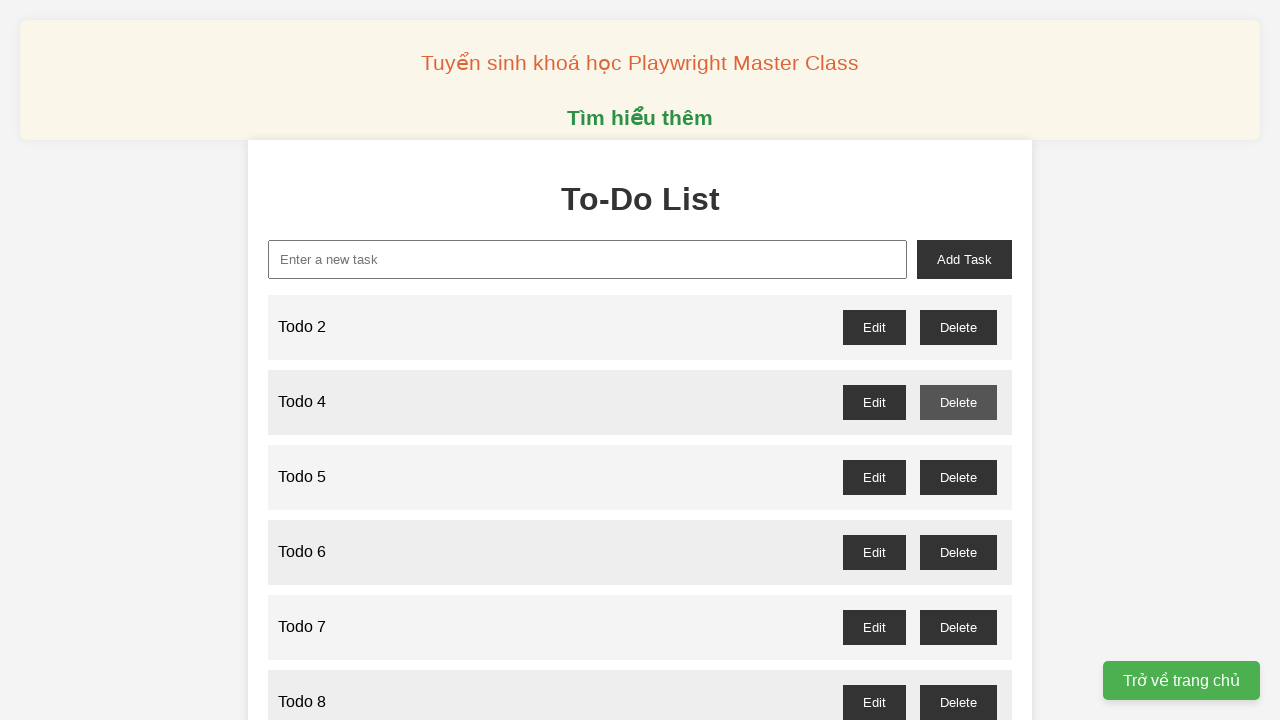

Clicked delete button for odd-numbered Todo 5 at (958, 477) on //button[@id="todo-5-delete"]
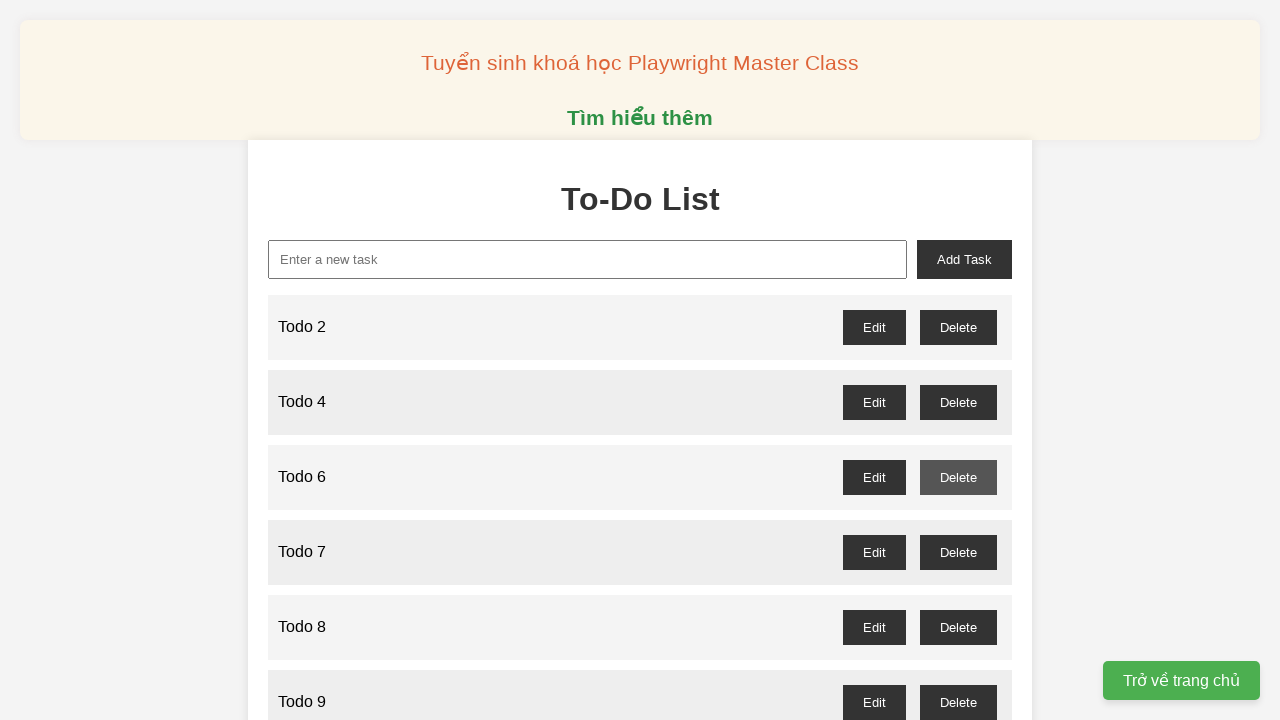

Clicked delete button for odd-numbered Todo 7 at (958, 552) on //button[@id="todo-7-delete"]
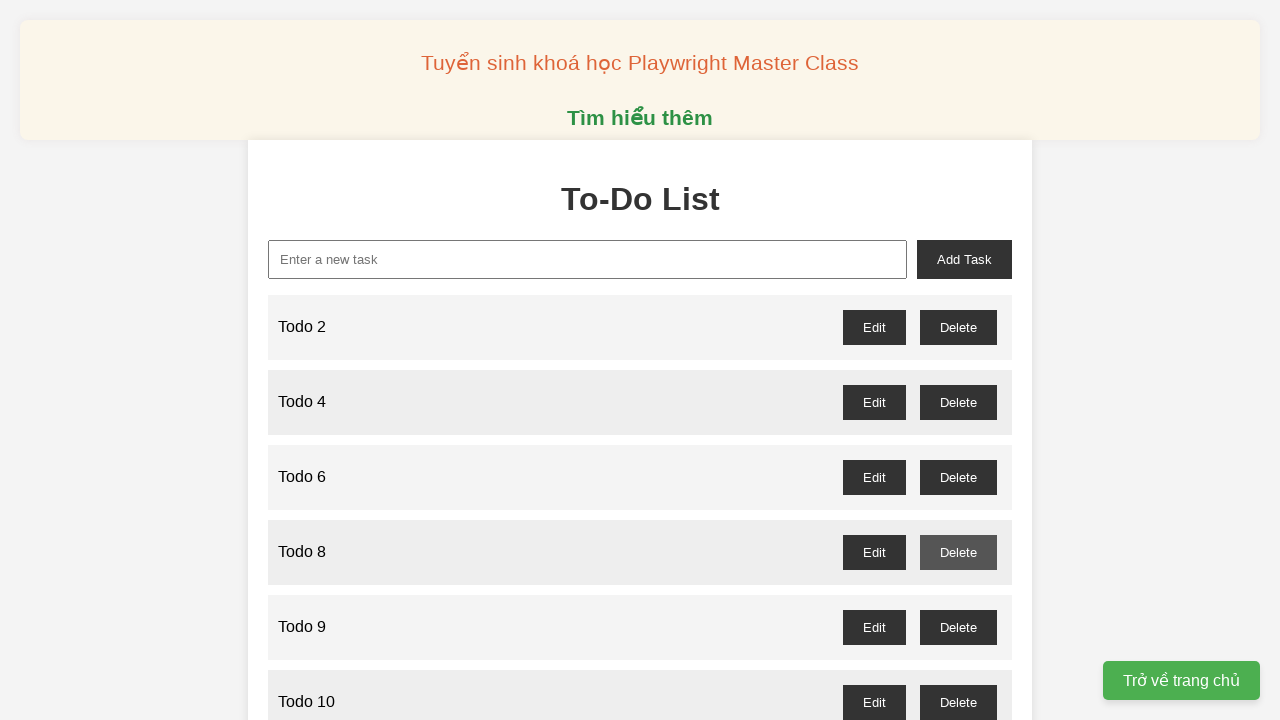

Clicked delete button for odd-numbered Todo 9 at (958, 627) on //button[@id="todo-9-delete"]
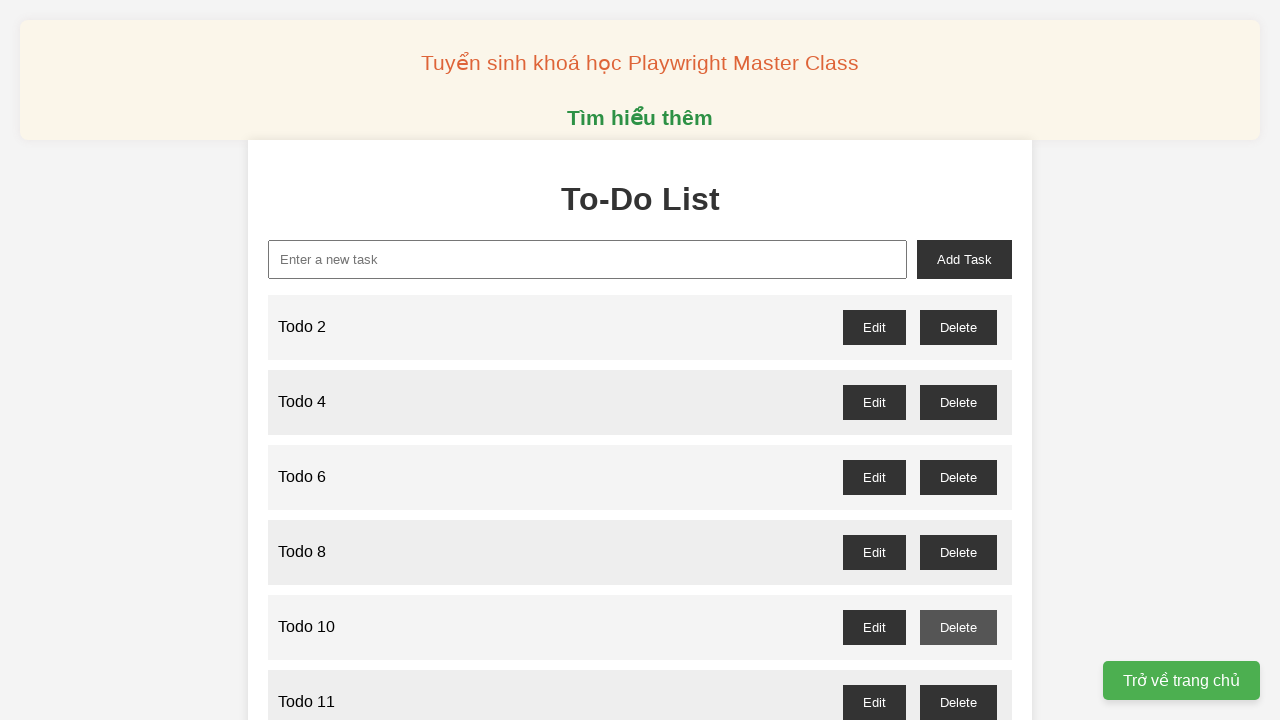

Clicked delete button for odd-numbered Todo 11 at (958, 702) on //button[@id="todo-11-delete"]
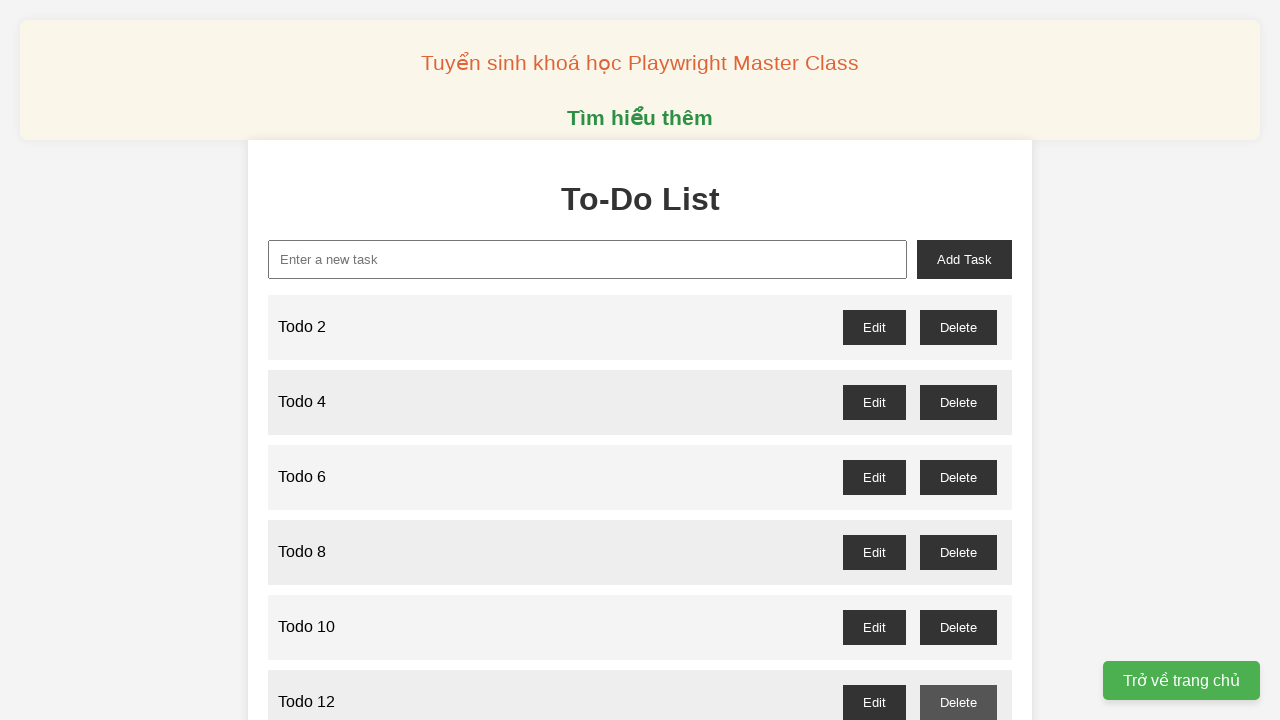

Clicked delete button for odd-numbered Todo 13 at (958, 360) on //button[@id="todo-13-delete"]
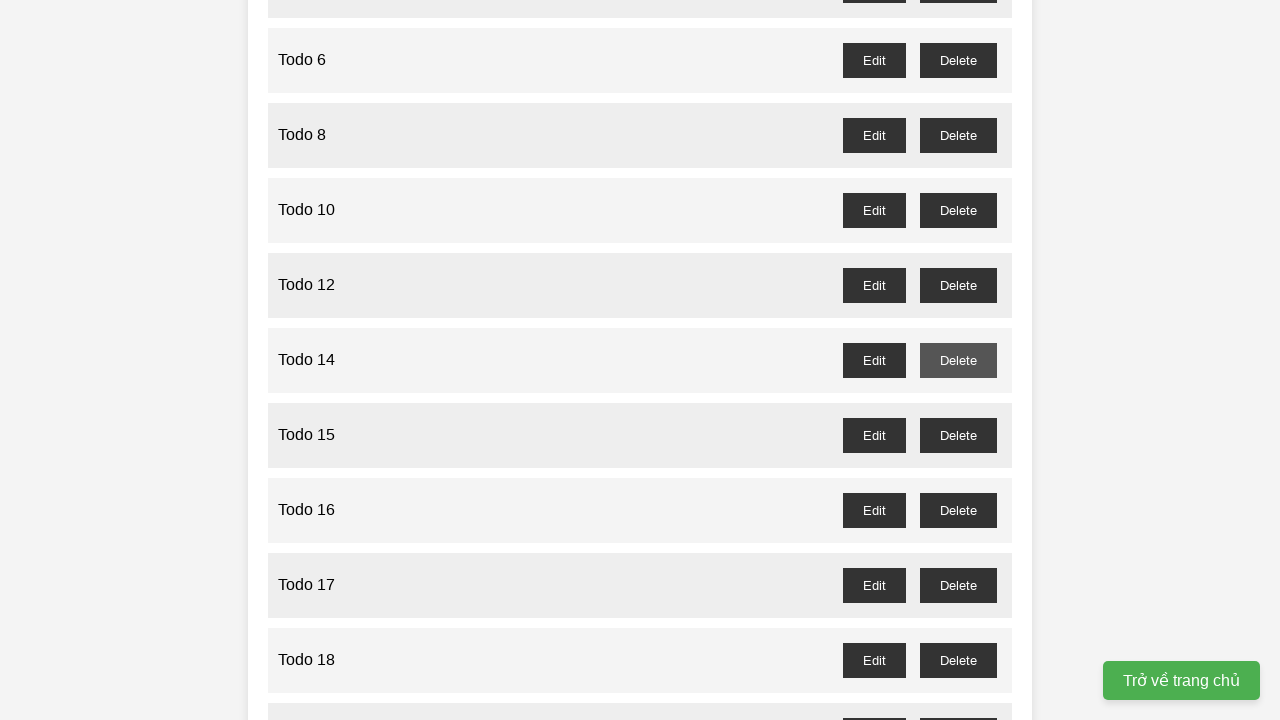

Clicked delete button for odd-numbered Todo 15 at (958, 435) on //button[@id="todo-15-delete"]
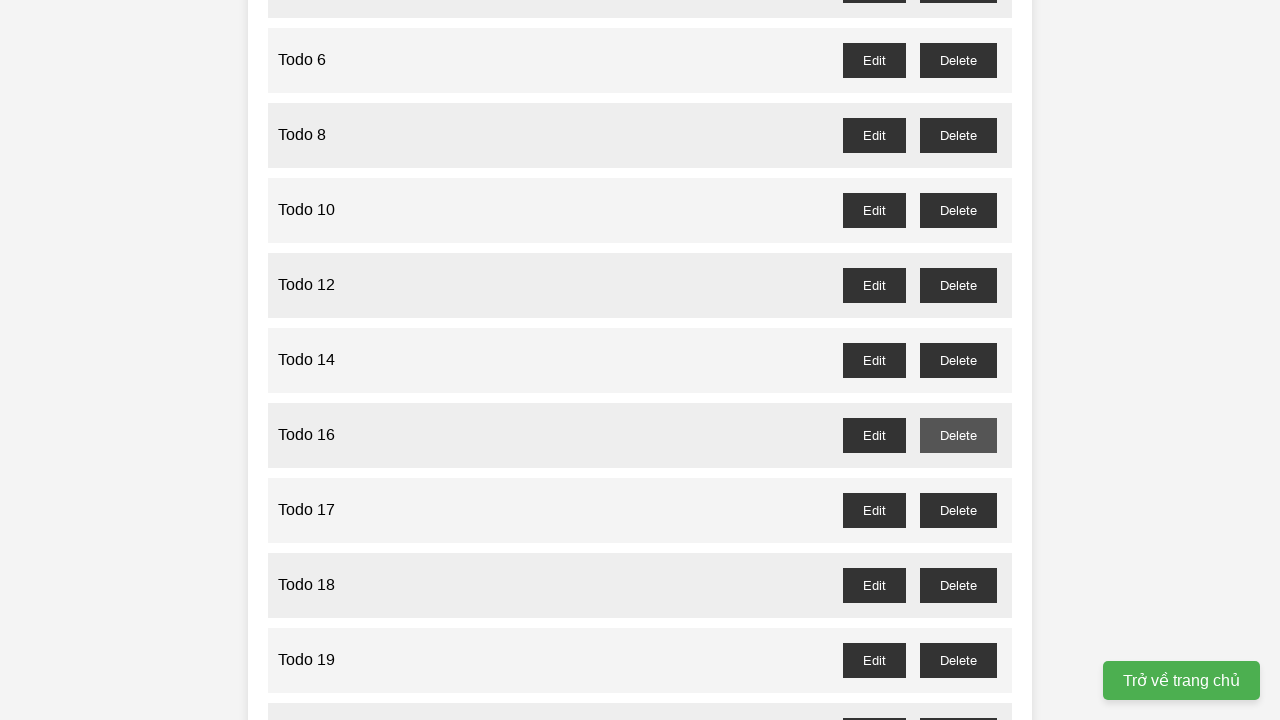

Clicked delete button for odd-numbered Todo 17 at (958, 510) on //button[@id="todo-17-delete"]
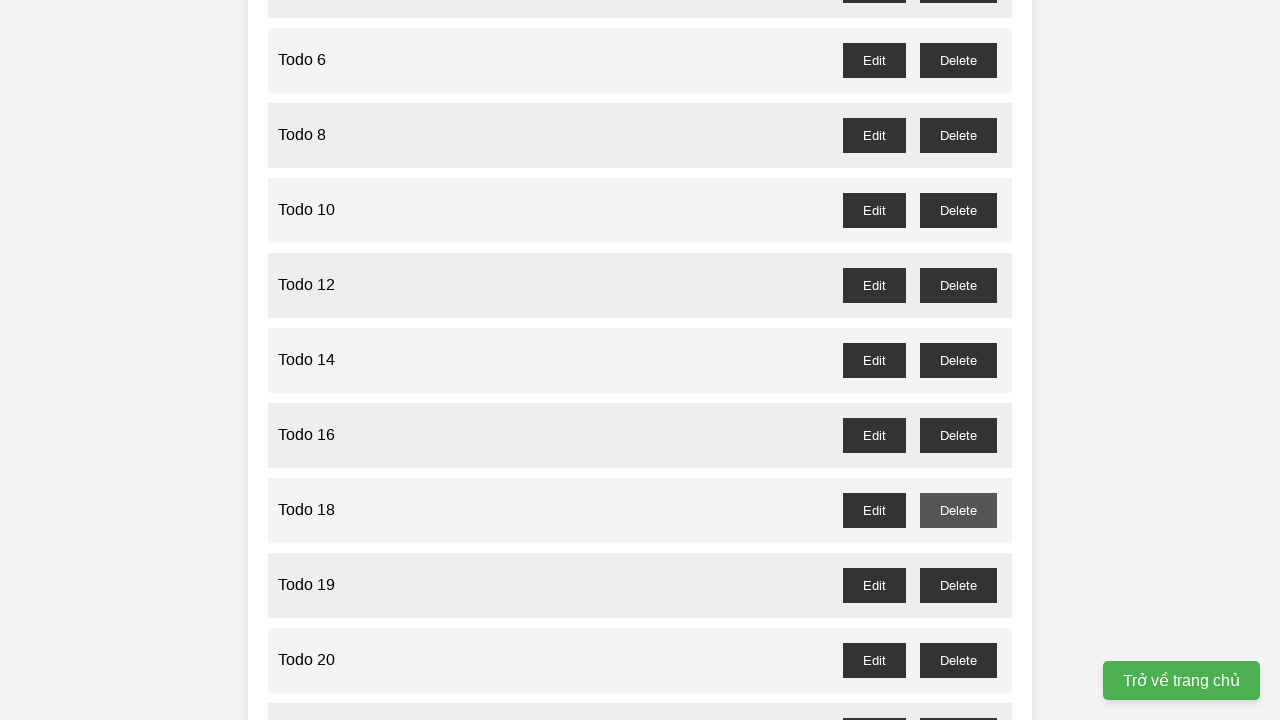

Clicked delete button for odd-numbered Todo 19 at (958, 585) on //button[@id="todo-19-delete"]
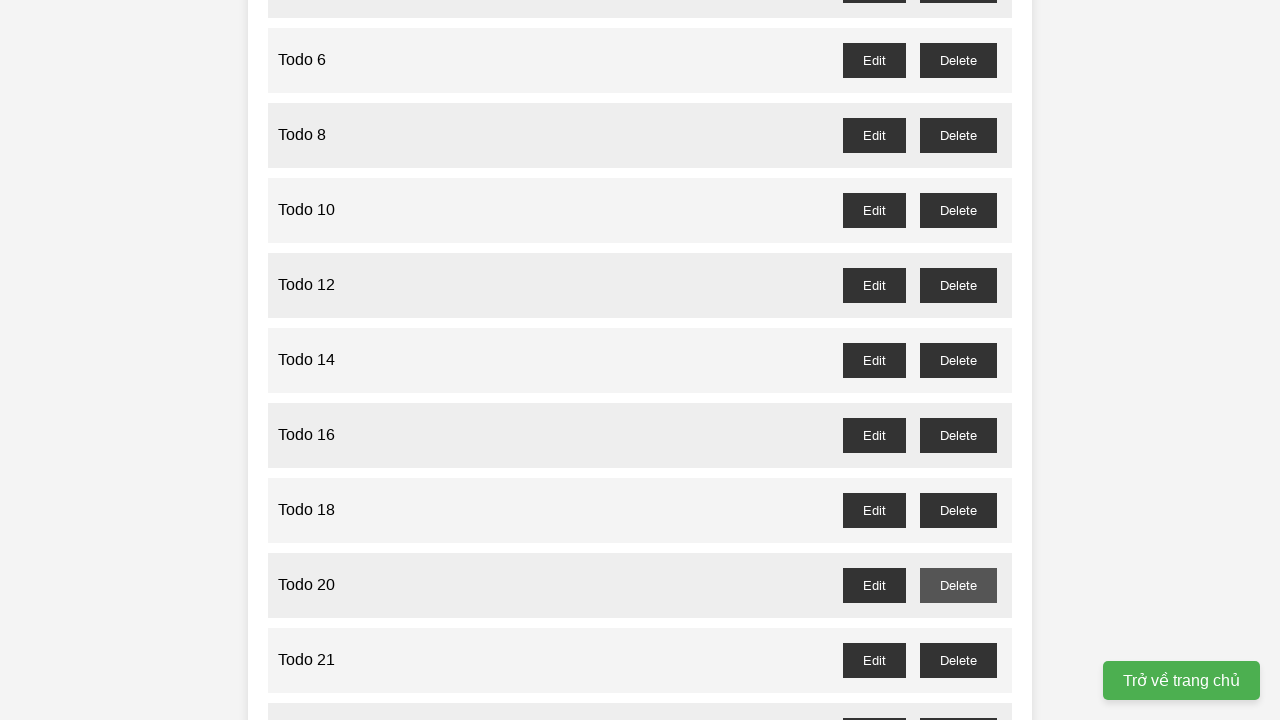

Clicked delete button for odd-numbered Todo 21 at (958, 660) on //button[@id="todo-21-delete"]
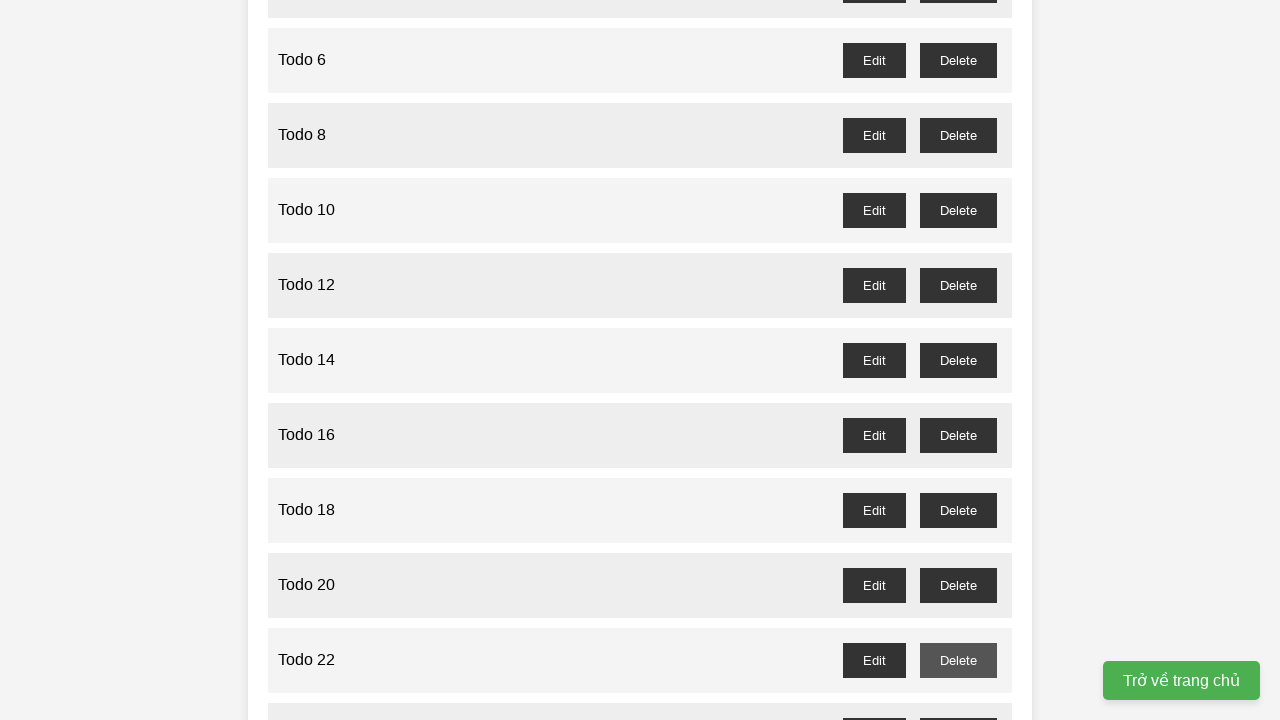

Clicked delete button for odd-numbered Todo 23 at (958, 703) on //button[@id="todo-23-delete"]
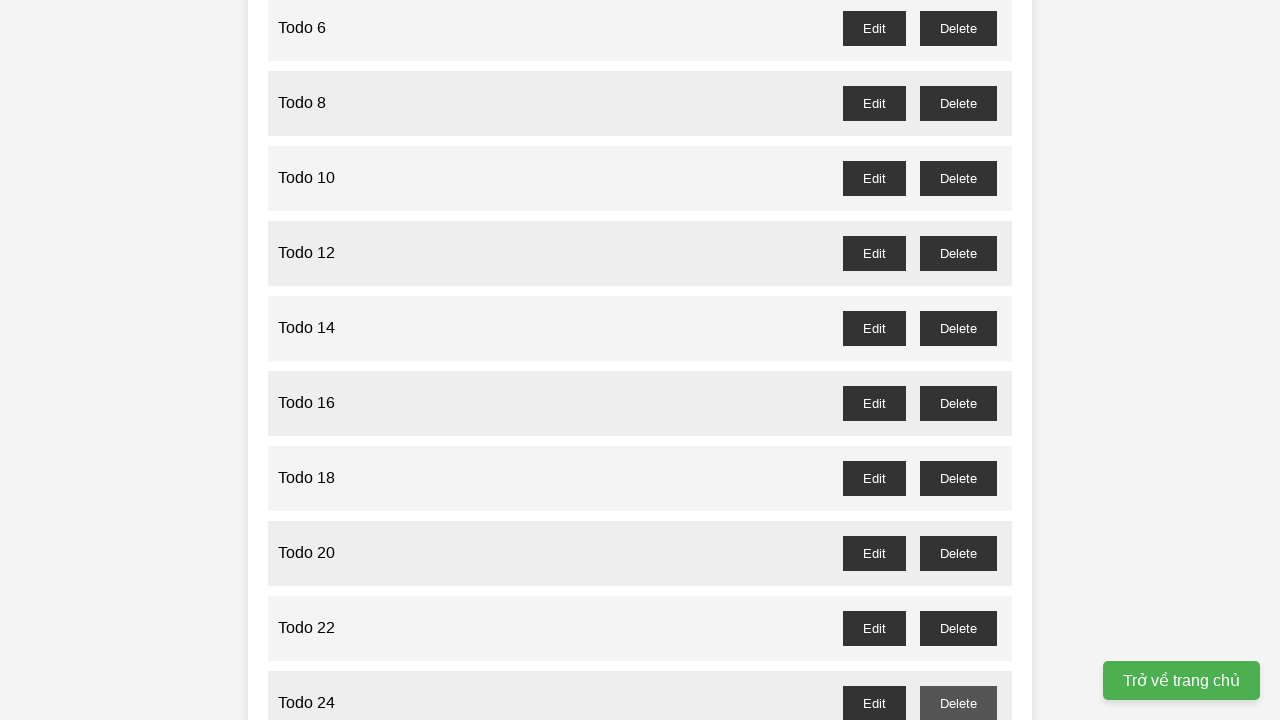

Clicked delete button for odd-numbered Todo 25 at (958, 360) on //button[@id="todo-25-delete"]
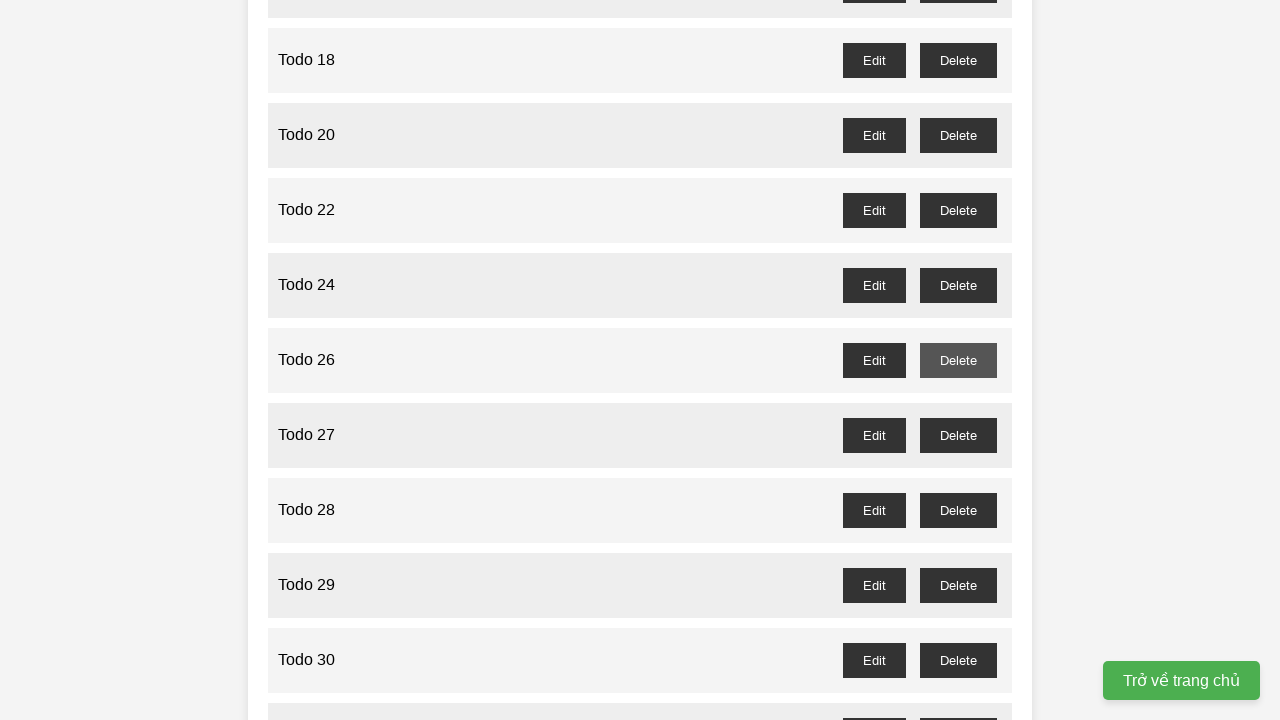

Clicked delete button for odd-numbered Todo 27 at (958, 435) on //button[@id="todo-27-delete"]
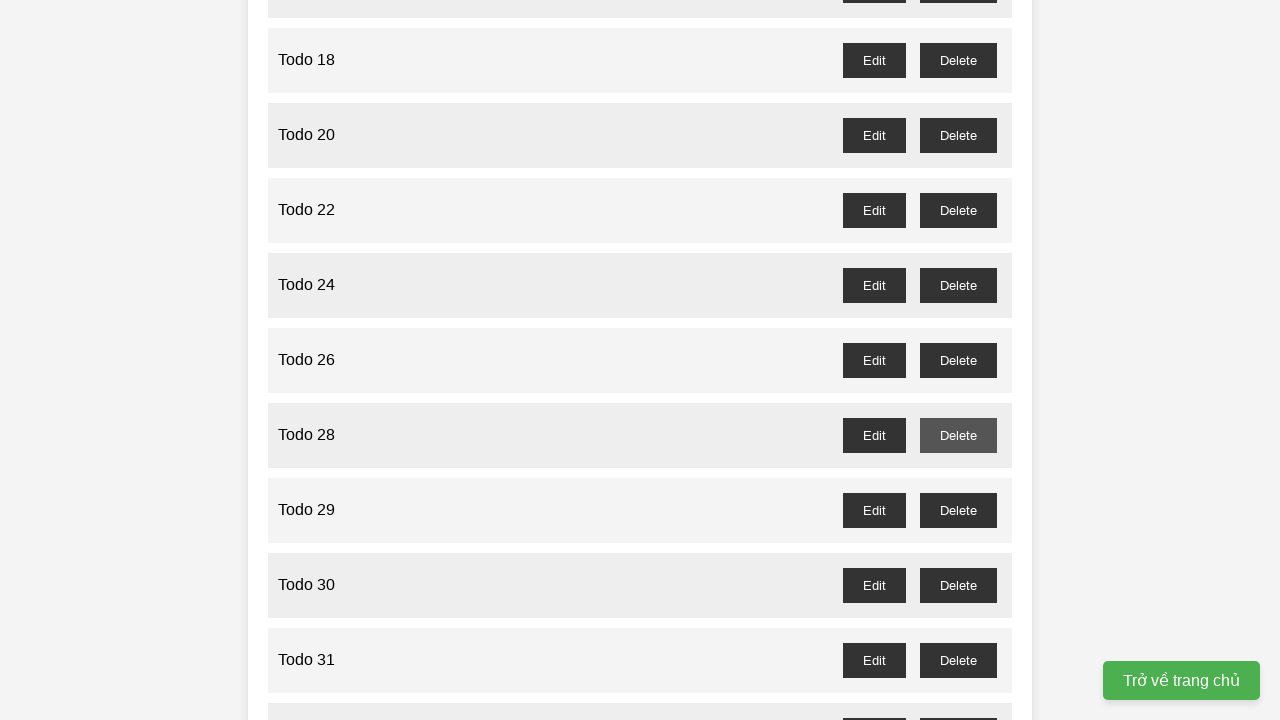

Clicked delete button for odd-numbered Todo 29 at (958, 510) on //button[@id="todo-29-delete"]
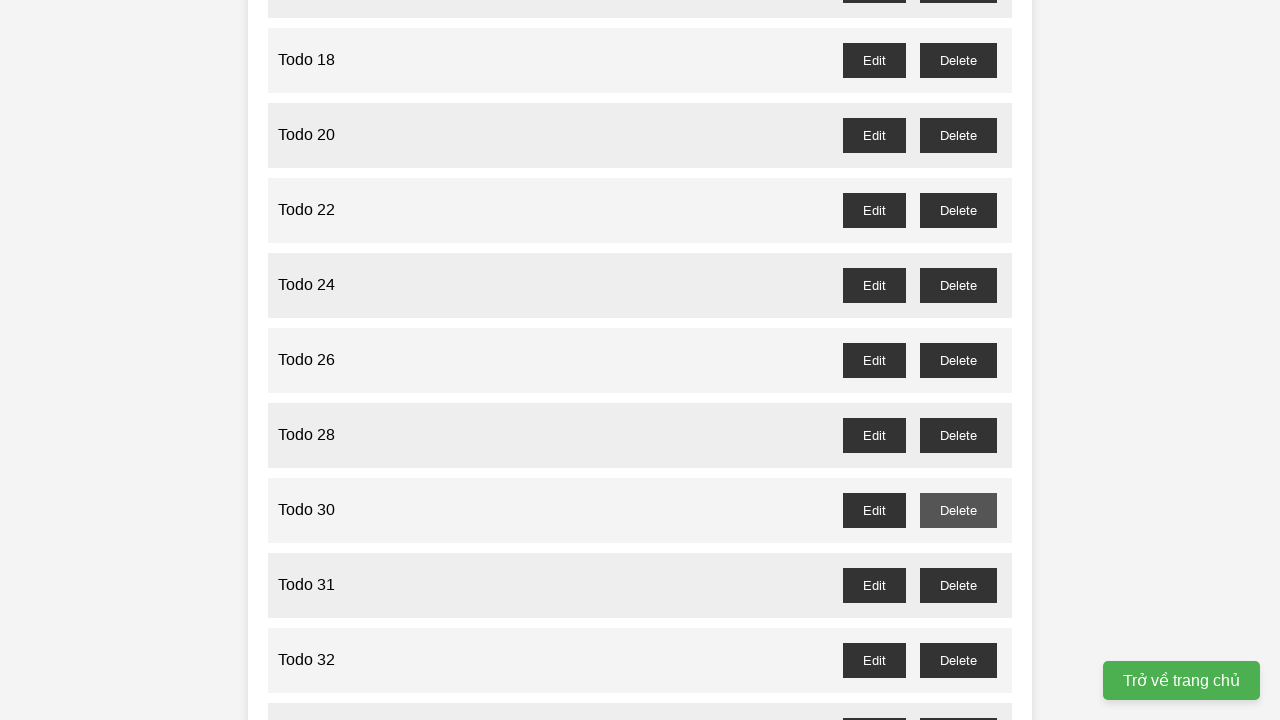

Clicked delete button for odd-numbered Todo 31 at (958, 585) on //button[@id="todo-31-delete"]
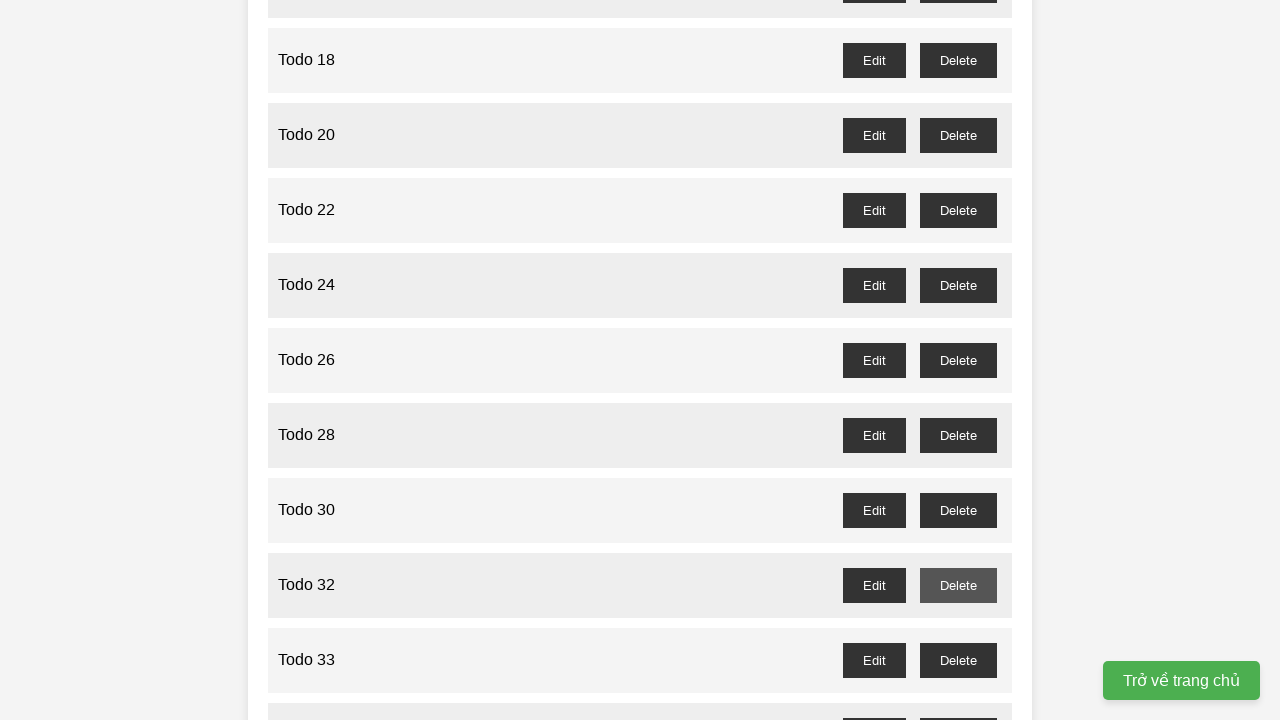

Clicked delete button for odd-numbered Todo 33 at (958, 660) on //button[@id="todo-33-delete"]
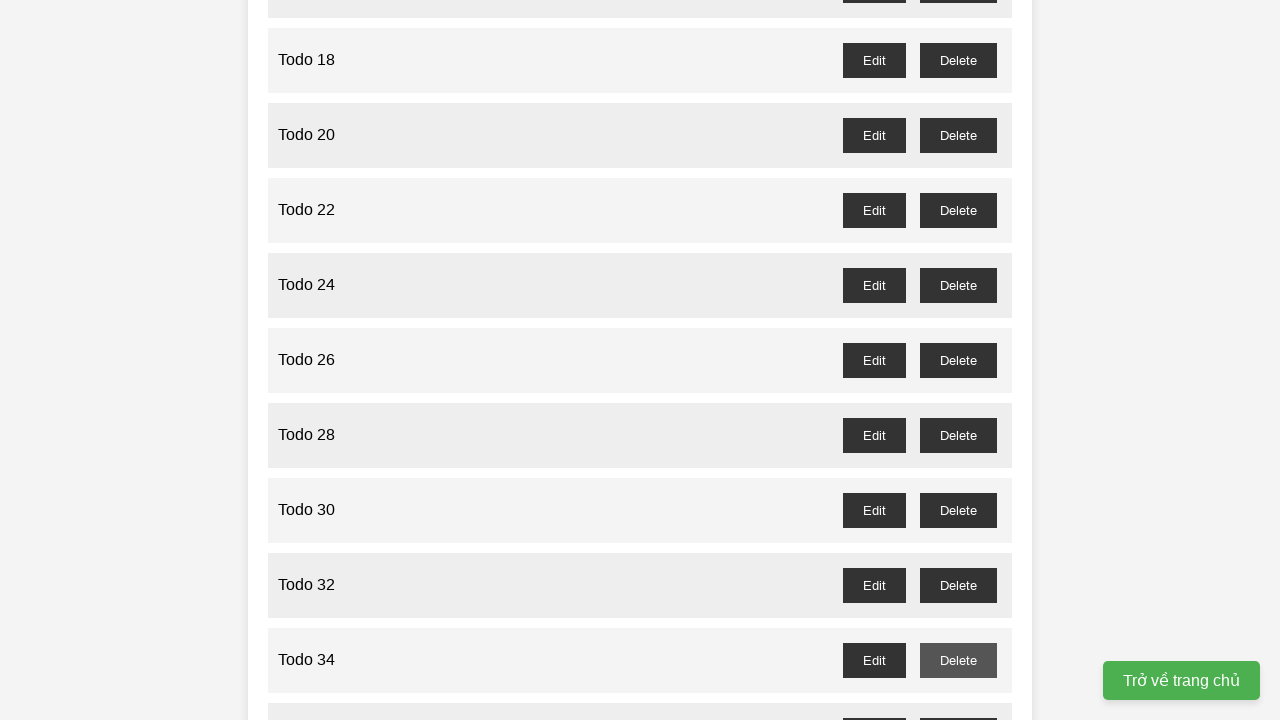

Clicked delete button for odd-numbered Todo 35 at (958, 703) on //button[@id="todo-35-delete"]
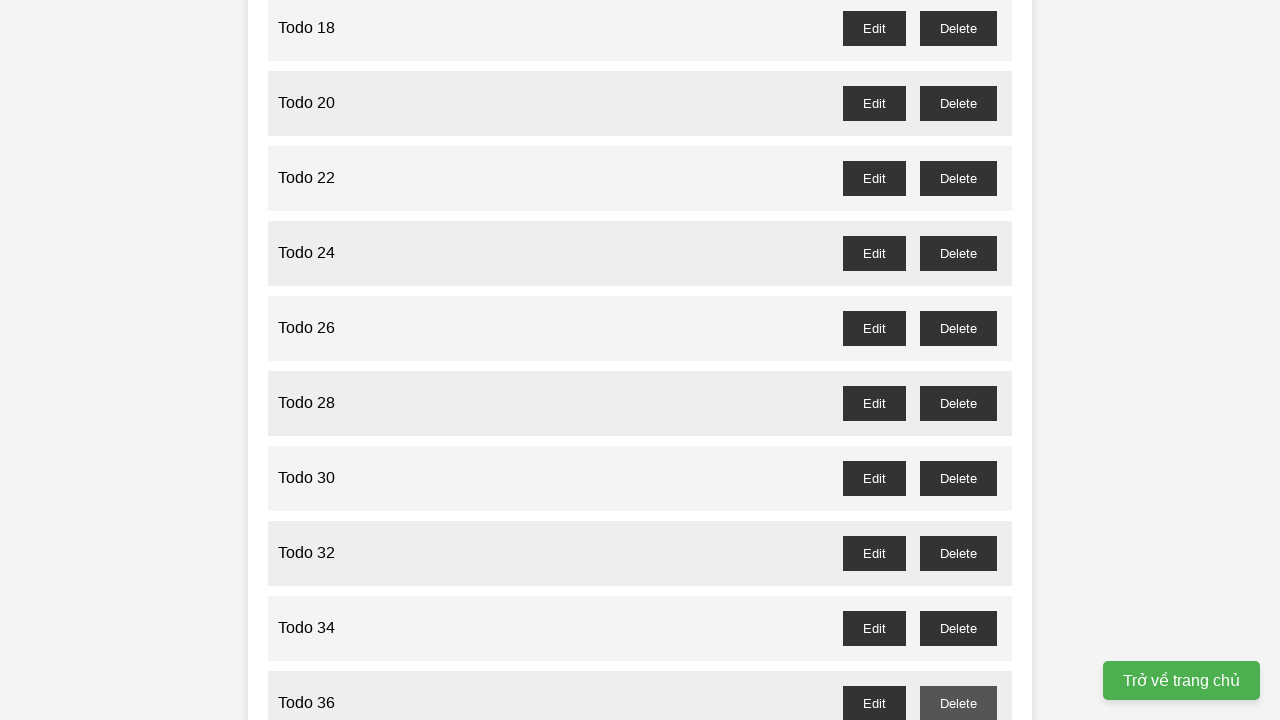

Clicked delete button for odd-numbered Todo 37 at (958, 360) on //button[@id="todo-37-delete"]
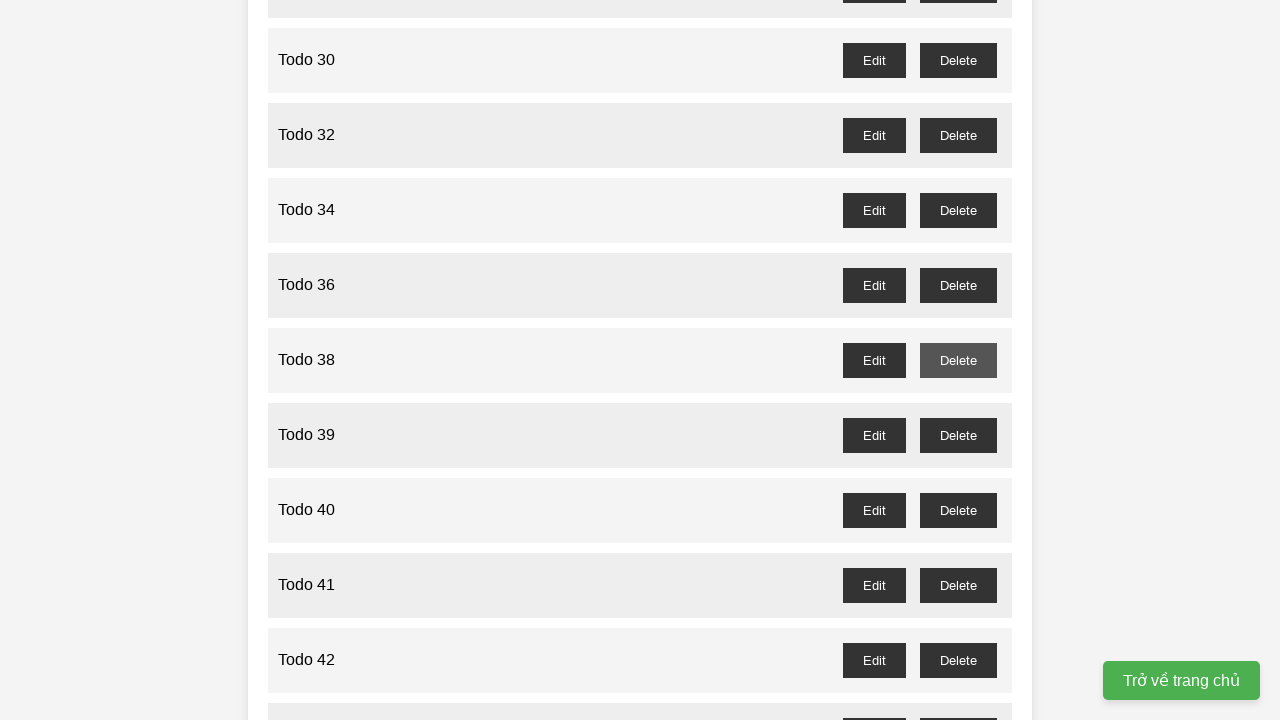

Clicked delete button for odd-numbered Todo 39 at (958, 435) on //button[@id="todo-39-delete"]
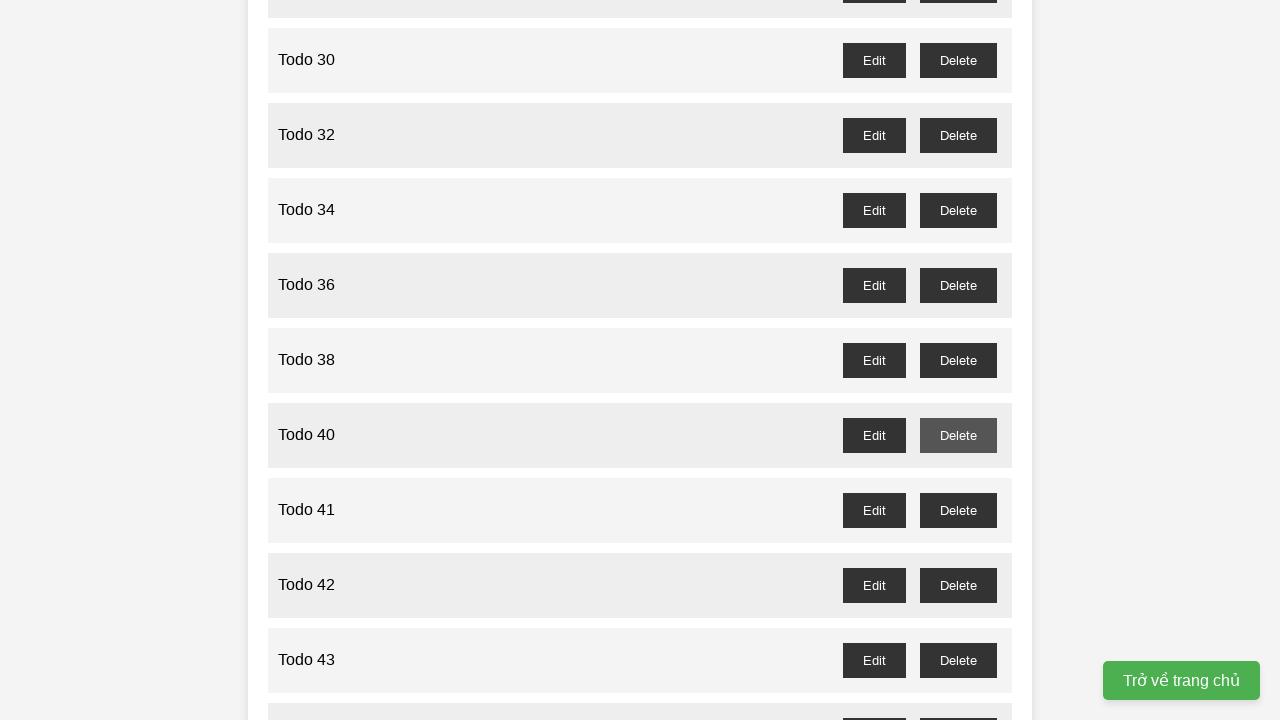

Clicked delete button for odd-numbered Todo 41 at (958, 510) on //button[@id="todo-41-delete"]
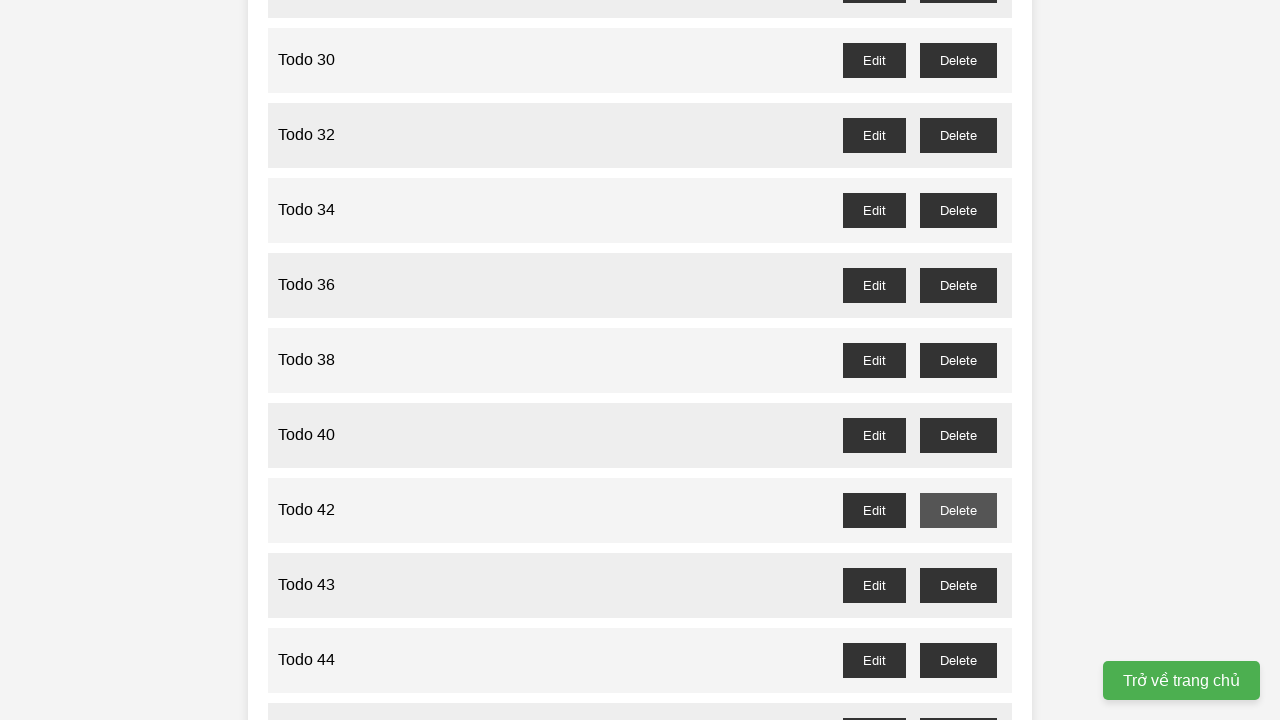

Clicked delete button for odd-numbered Todo 43 at (958, 585) on //button[@id="todo-43-delete"]
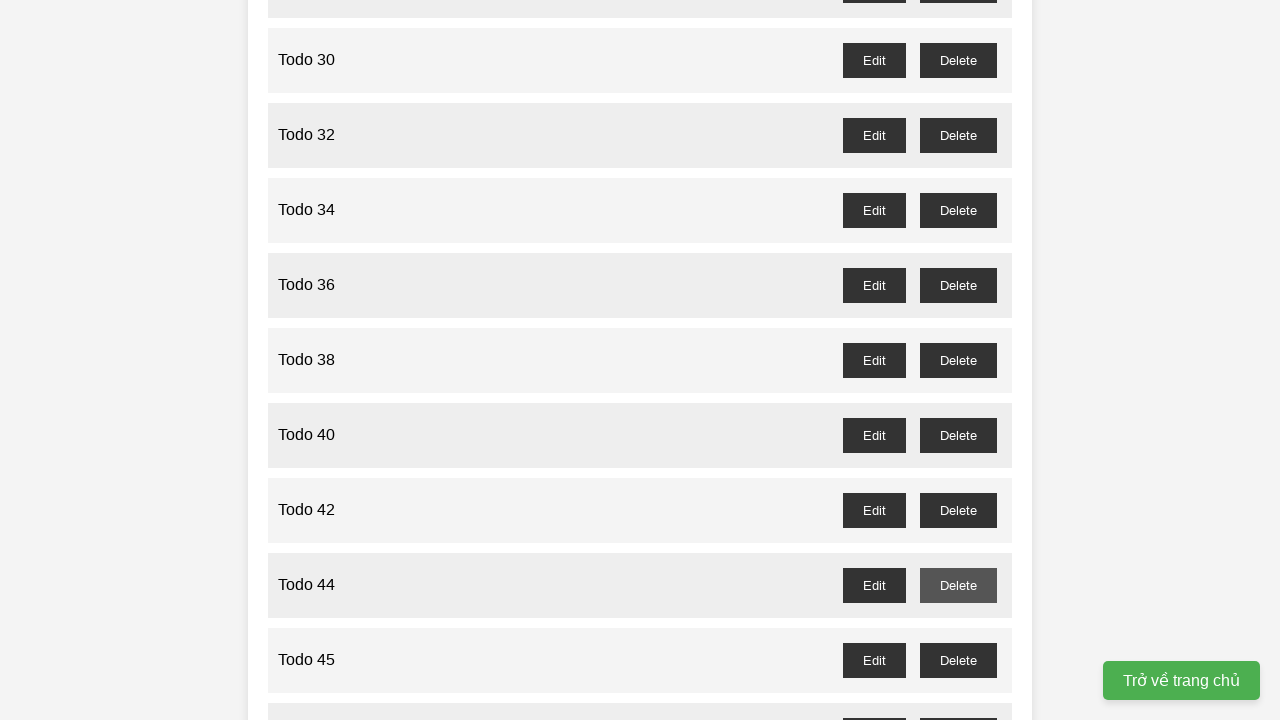

Clicked delete button for odd-numbered Todo 45 at (958, 660) on //button[@id="todo-45-delete"]
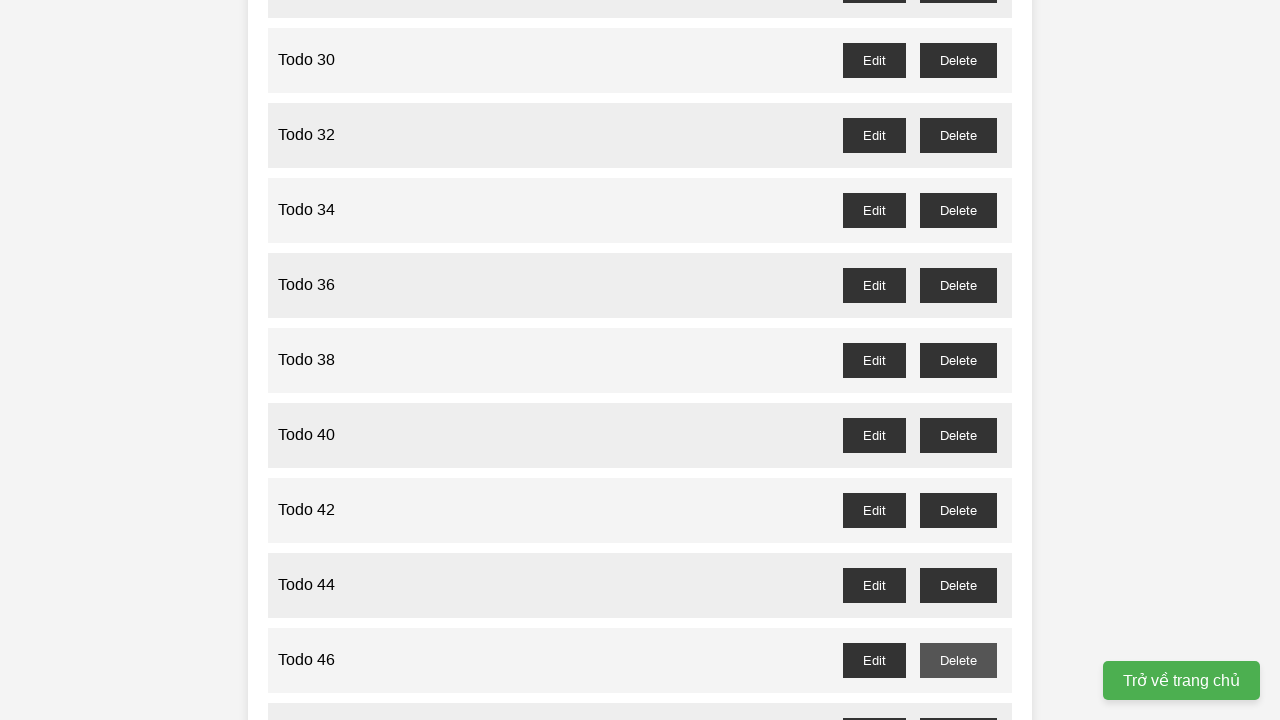

Clicked delete button for odd-numbered Todo 47 at (958, 703) on //button[@id="todo-47-delete"]
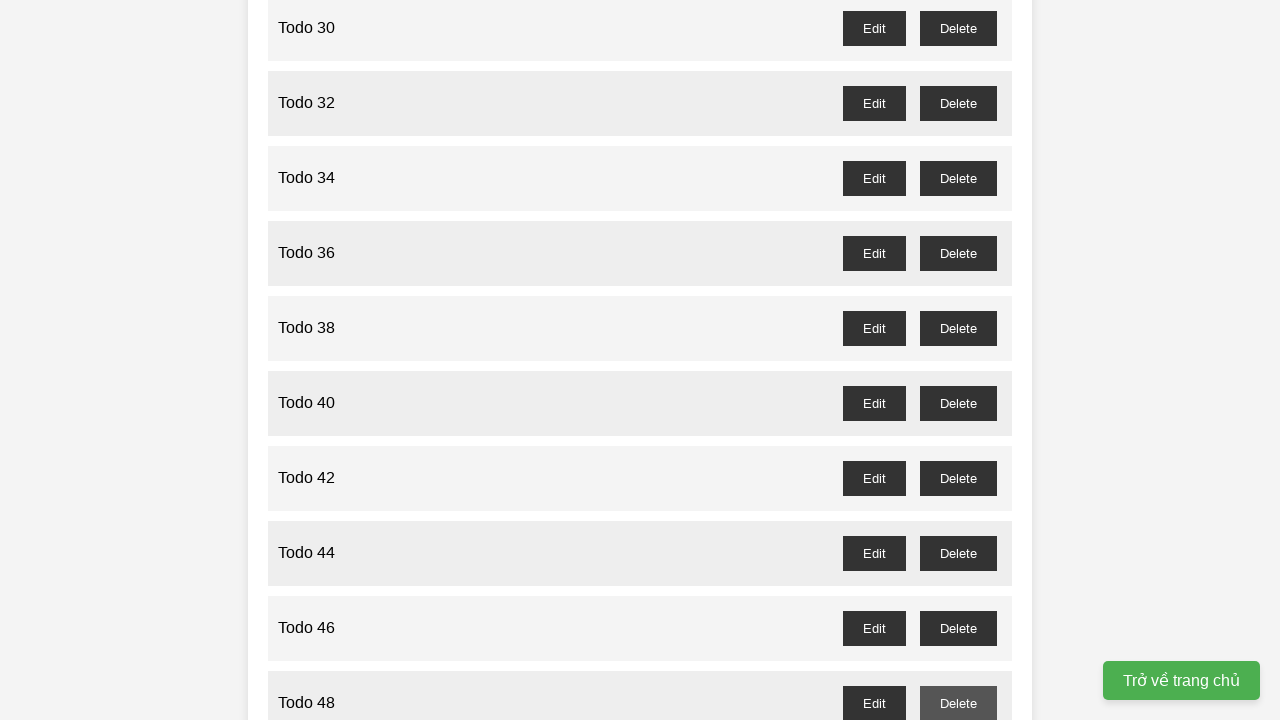

Clicked delete button for odd-numbered Todo 49 at (958, 360) on //button[@id="todo-49-delete"]
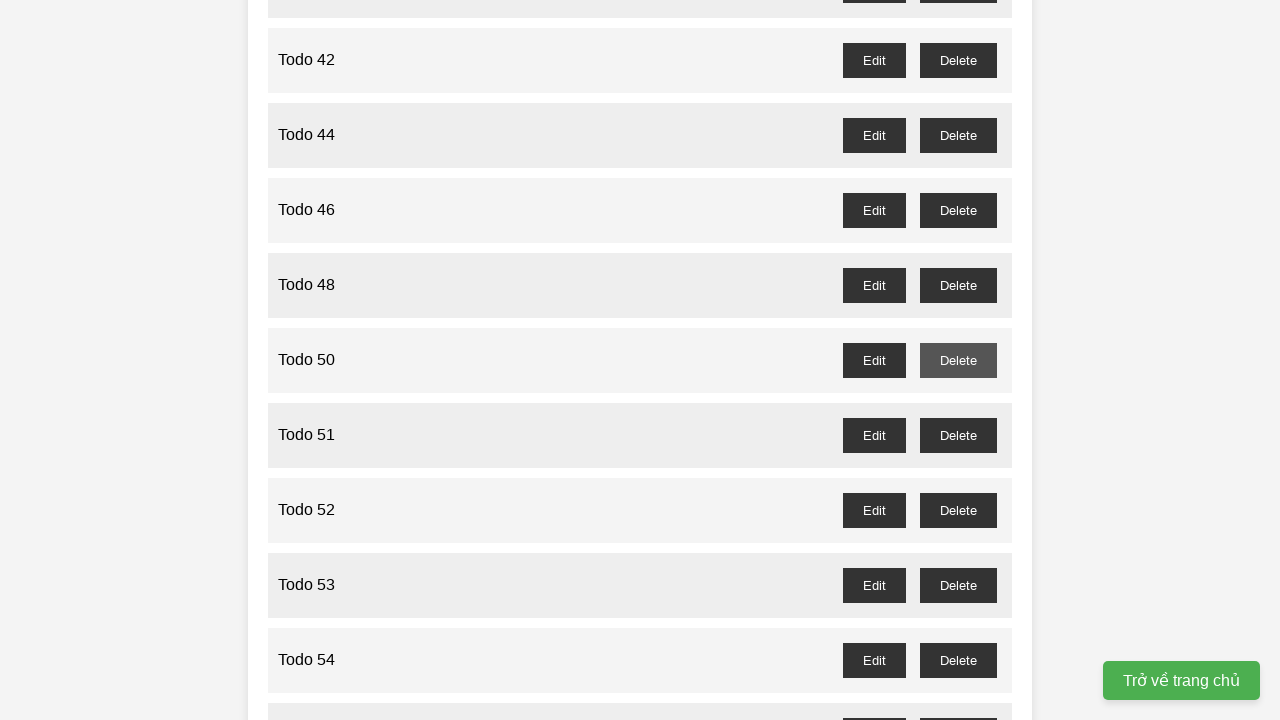

Clicked delete button for odd-numbered Todo 51 at (958, 435) on //button[@id="todo-51-delete"]
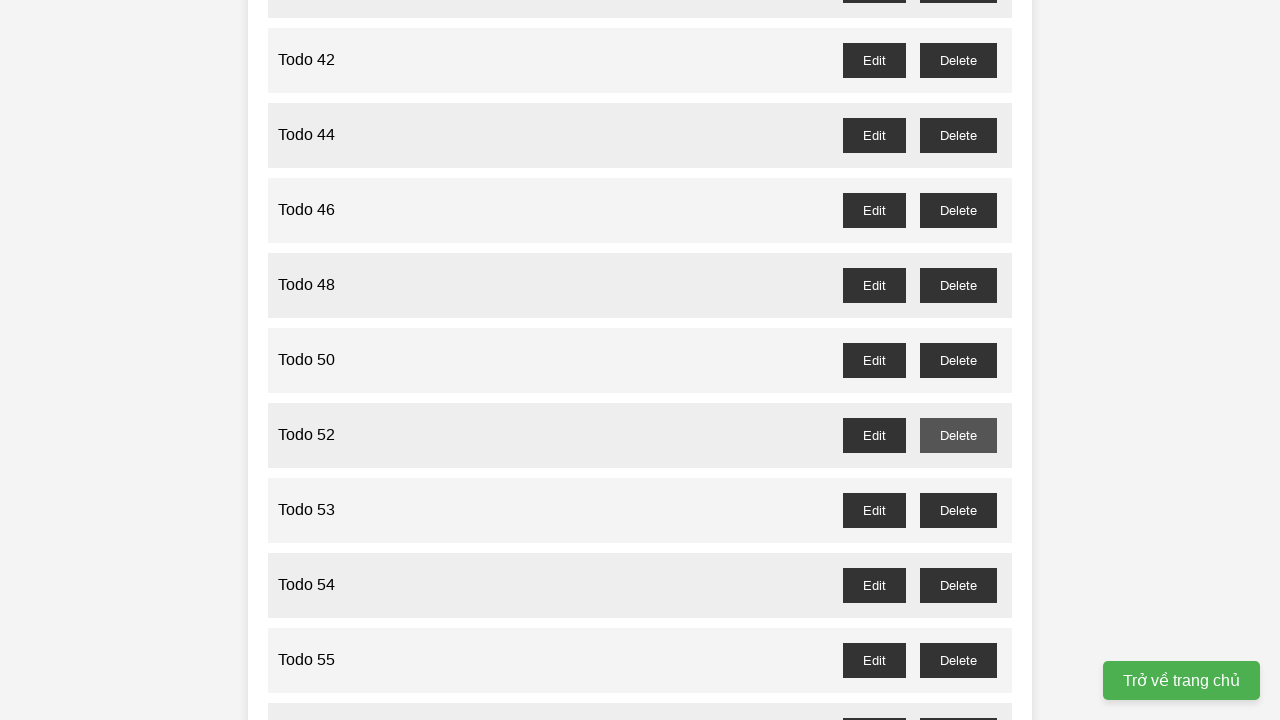

Clicked delete button for odd-numbered Todo 53 at (958, 510) on //button[@id="todo-53-delete"]
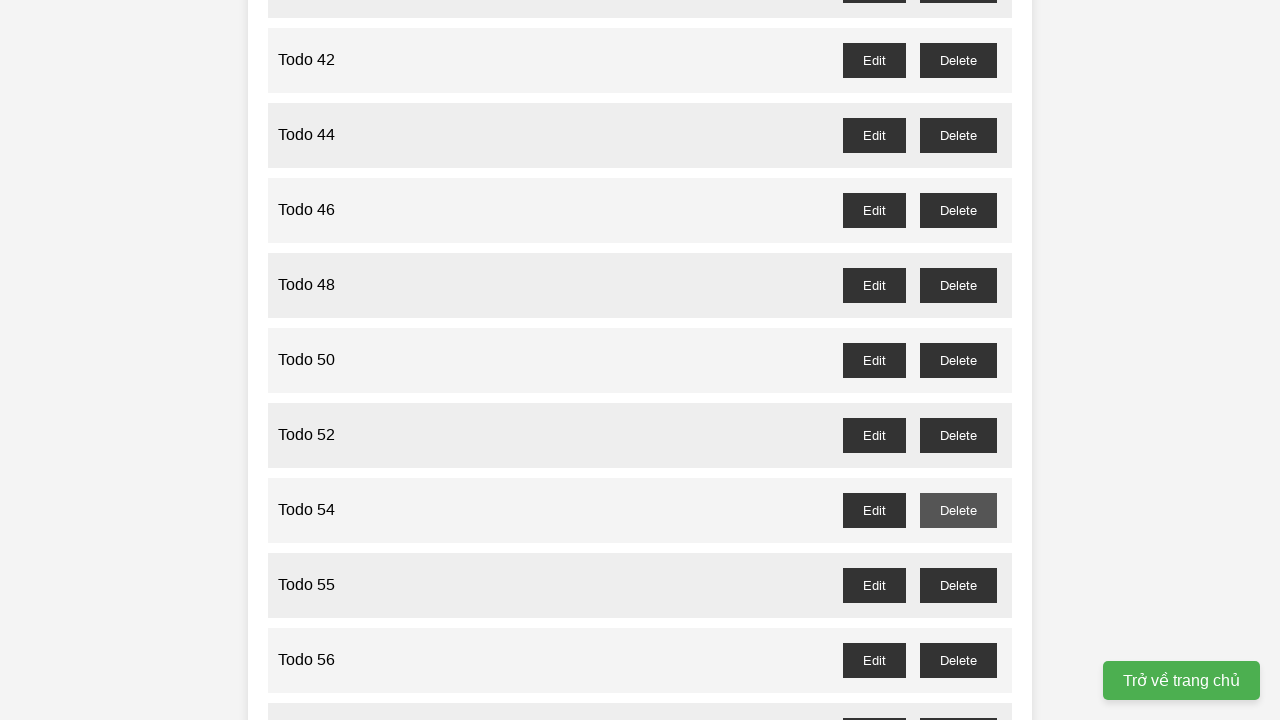

Clicked delete button for odd-numbered Todo 55 at (958, 585) on //button[@id="todo-55-delete"]
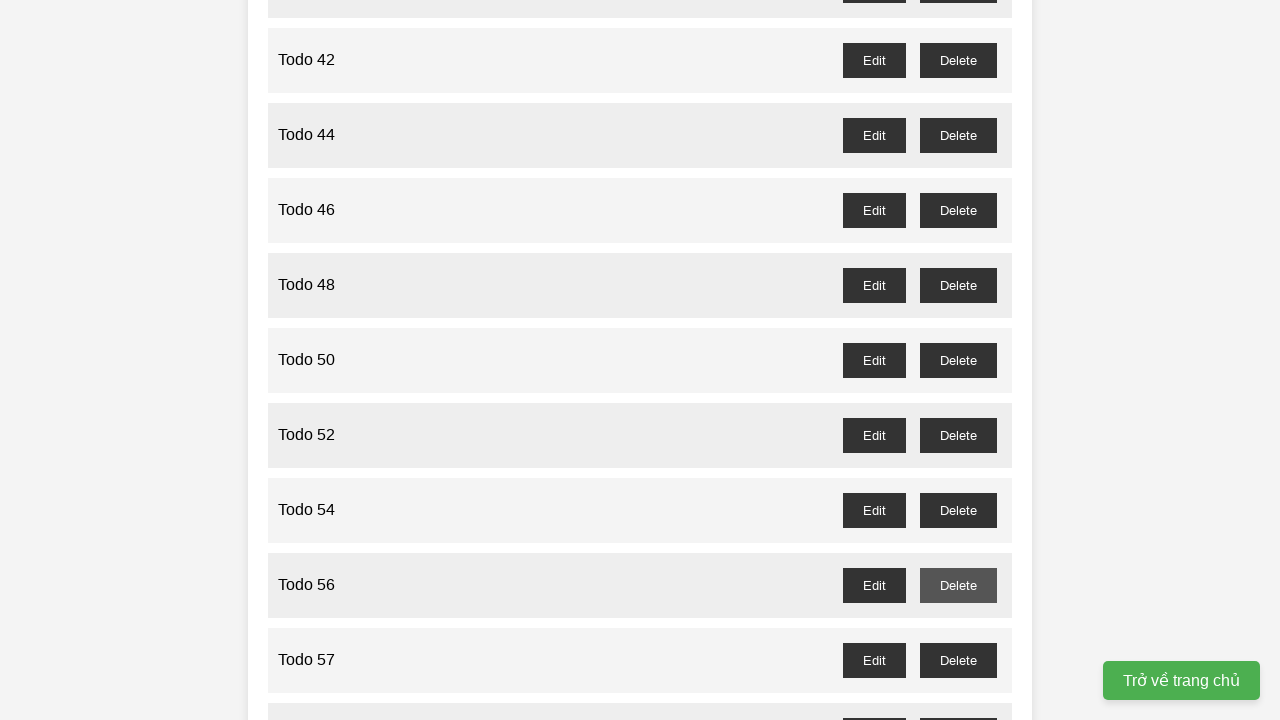

Clicked delete button for odd-numbered Todo 57 at (958, 660) on //button[@id="todo-57-delete"]
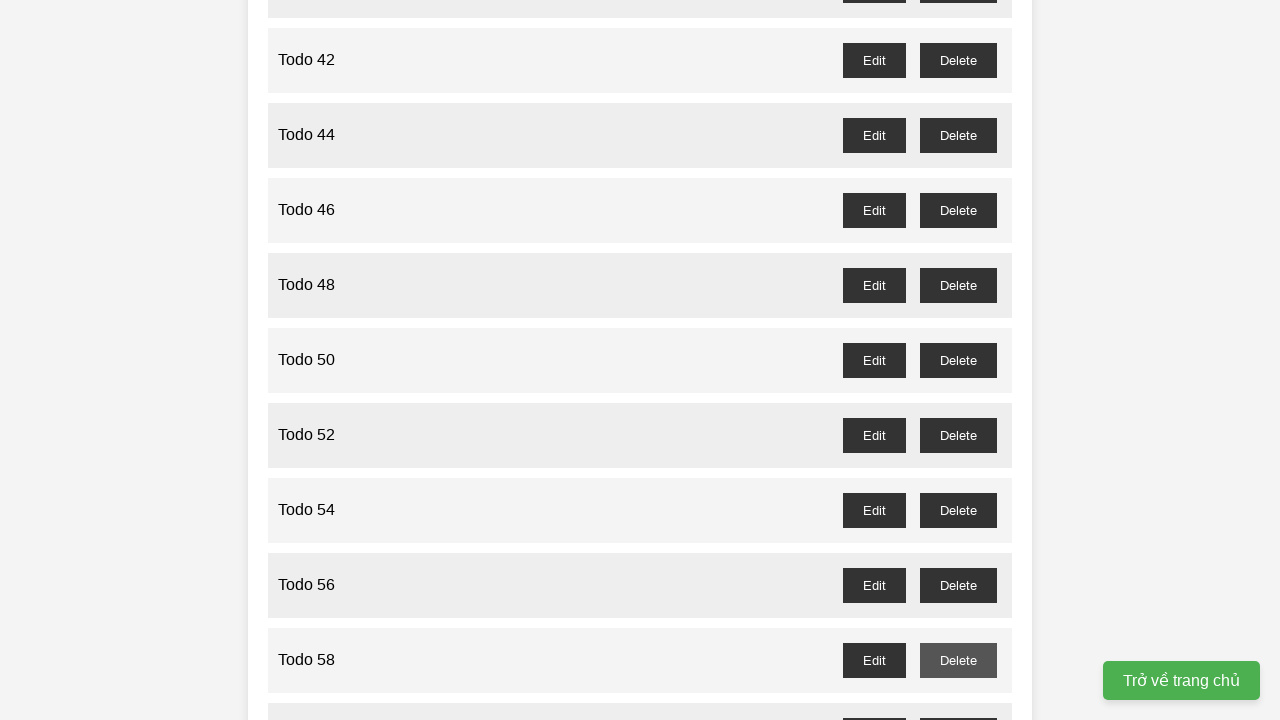

Clicked delete button for odd-numbered Todo 59 at (958, 703) on //button[@id="todo-59-delete"]
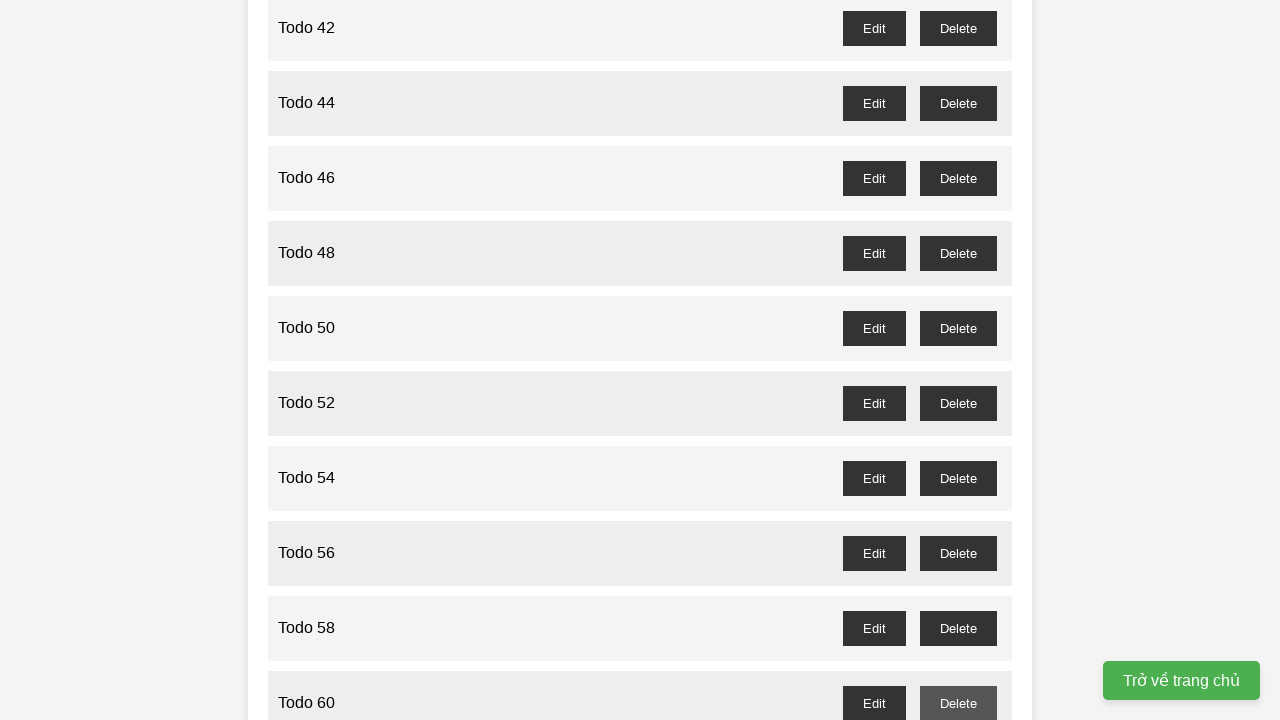

Clicked delete button for odd-numbered Todo 61 at (958, 360) on //button[@id="todo-61-delete"]
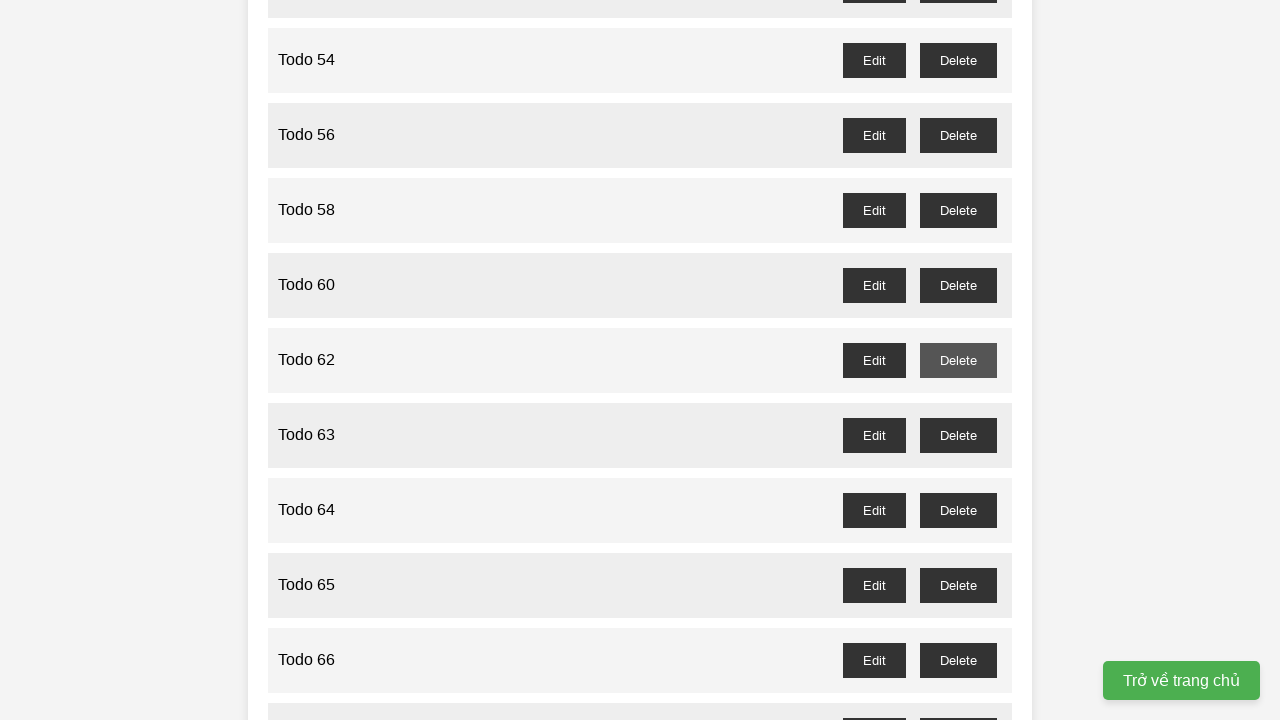

Clicked delete button for odd-numbered Todo 63 at (958, 435) on //button[@id="todo-63-delete"]
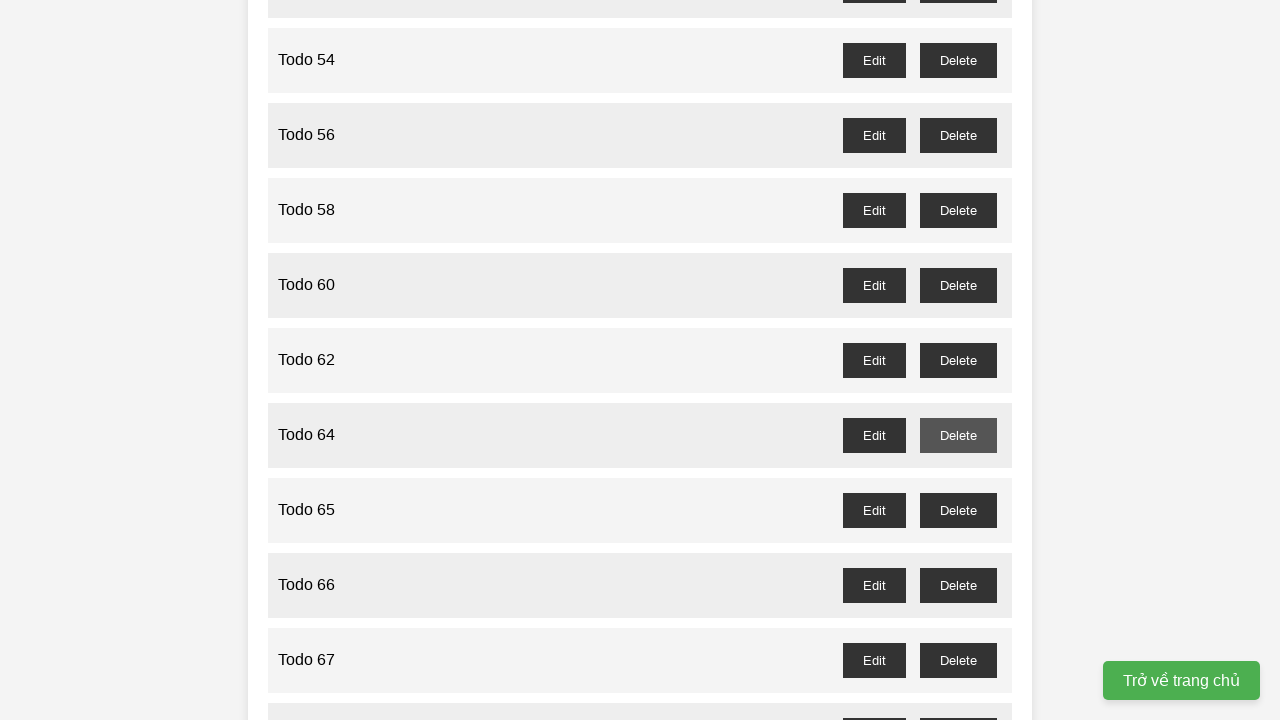

Clicked delete button for odd-numbered Todo 65 at (958, 510) on //button[@id="todo-65-delete"]
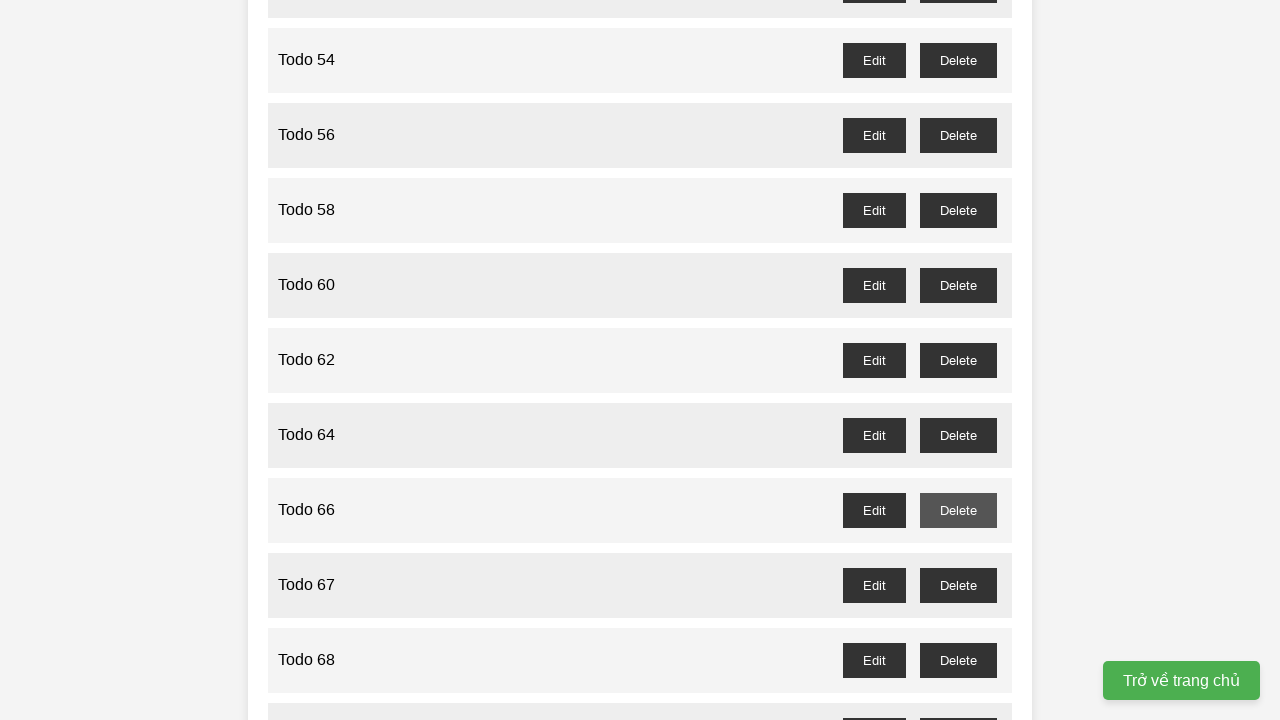

Clicked delete button for odd-numbered Todo 67 at (958, 585) on //button[@id="todo-67-delete"]
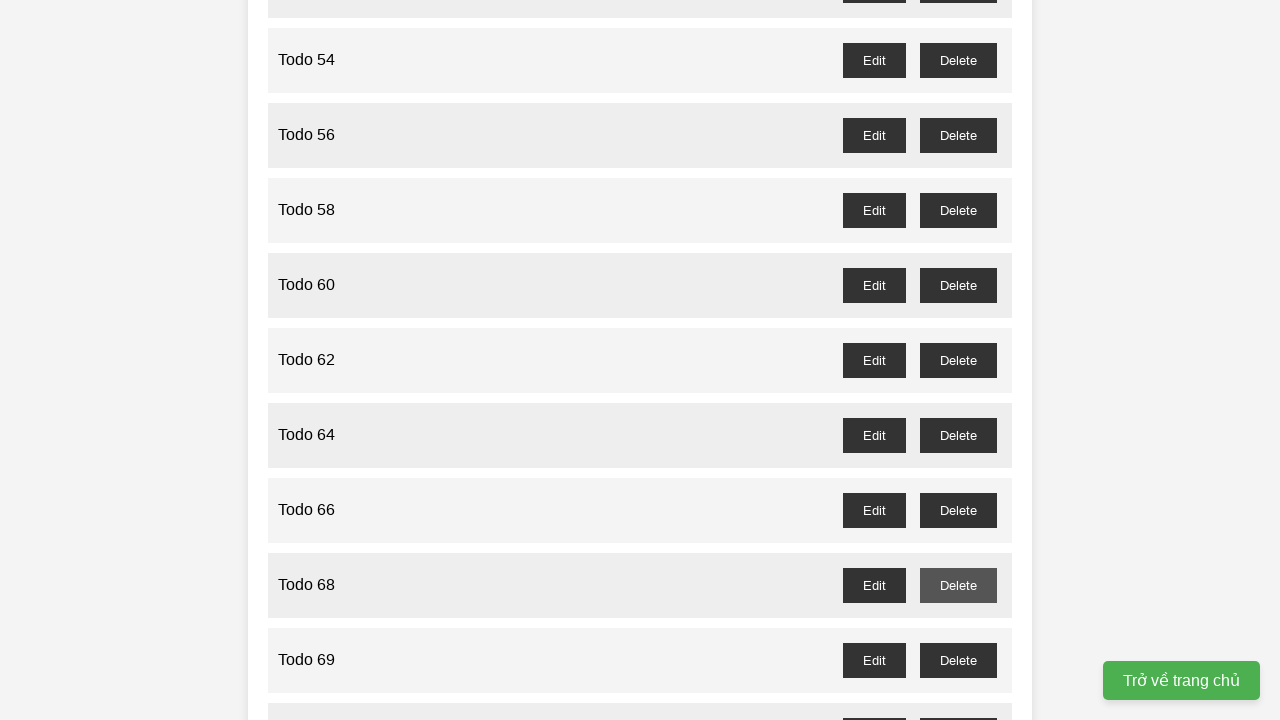

Clicked delete button for odd-numbered Todo 69 at (958, 660) on //button[@id="todo-69-delete"]
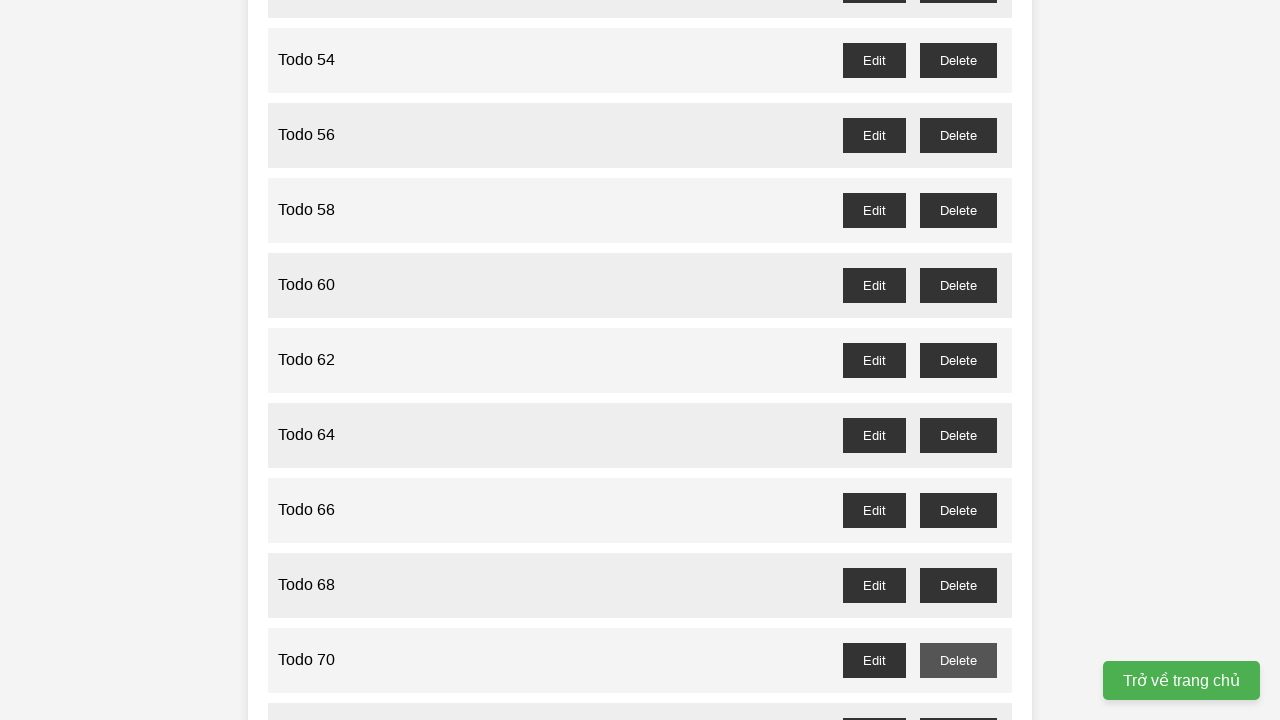

Clicked delete button for odd-numbered Todo 71 at (958, 703) on //button[@id="todo-71-delete"]
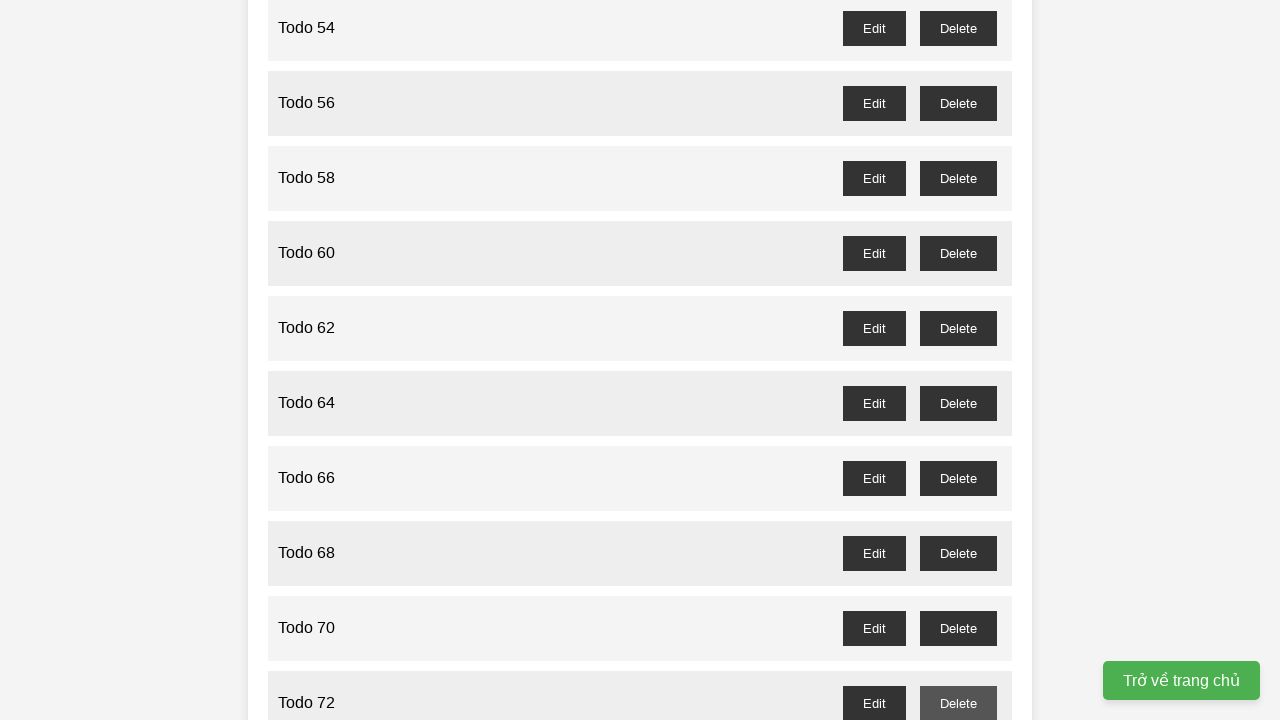

Clicked delete button for odd-numbered Todo 73 at (958, 360) on //button[@id="todo-73-delete"]
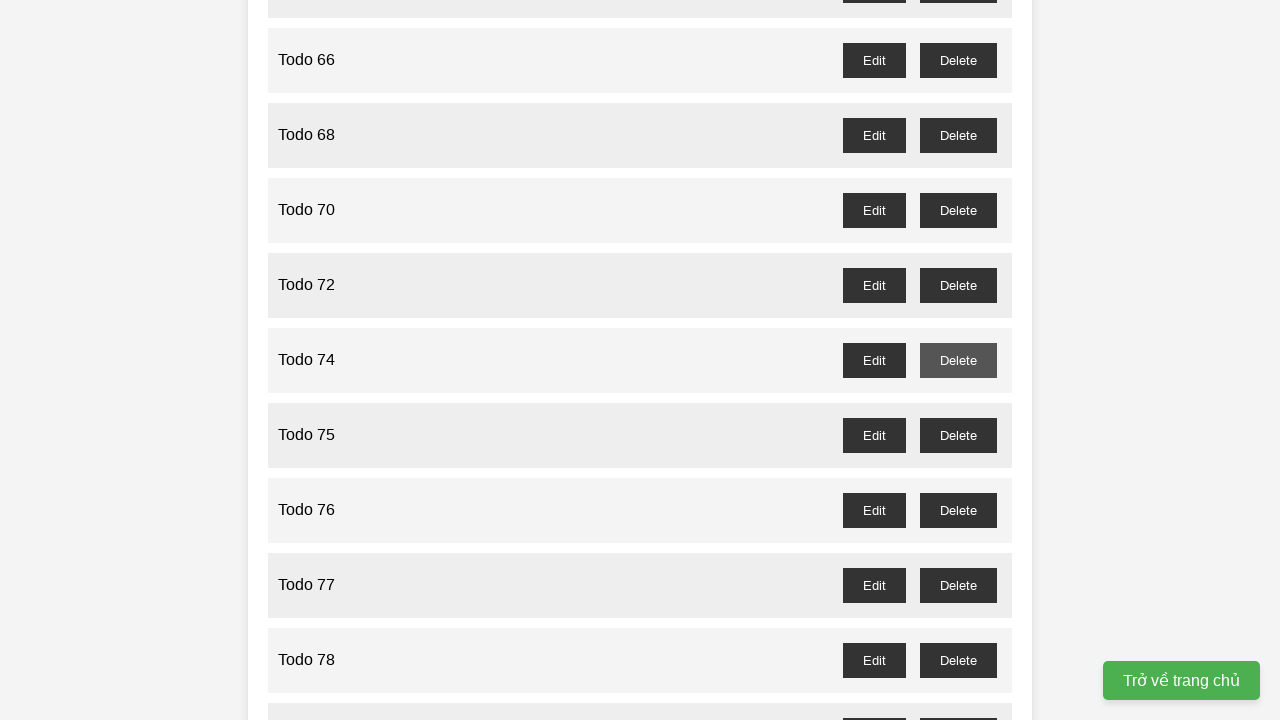

Clicked delete button for odd-numbered Todo 75 at (958, 435) on //button[@id="todo-75-delete"]
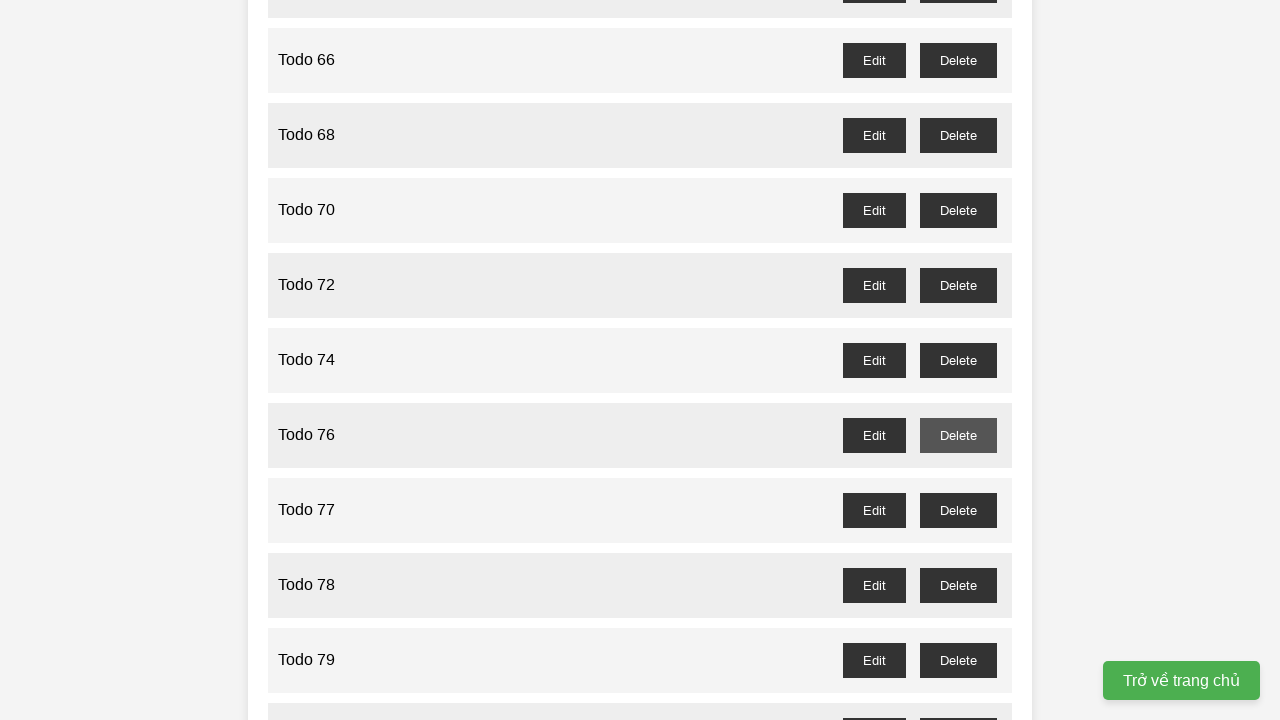

Clicked delete button for odd-numbered Todo 77 at (958, 510) on //button[@id="todo-77-delete"]
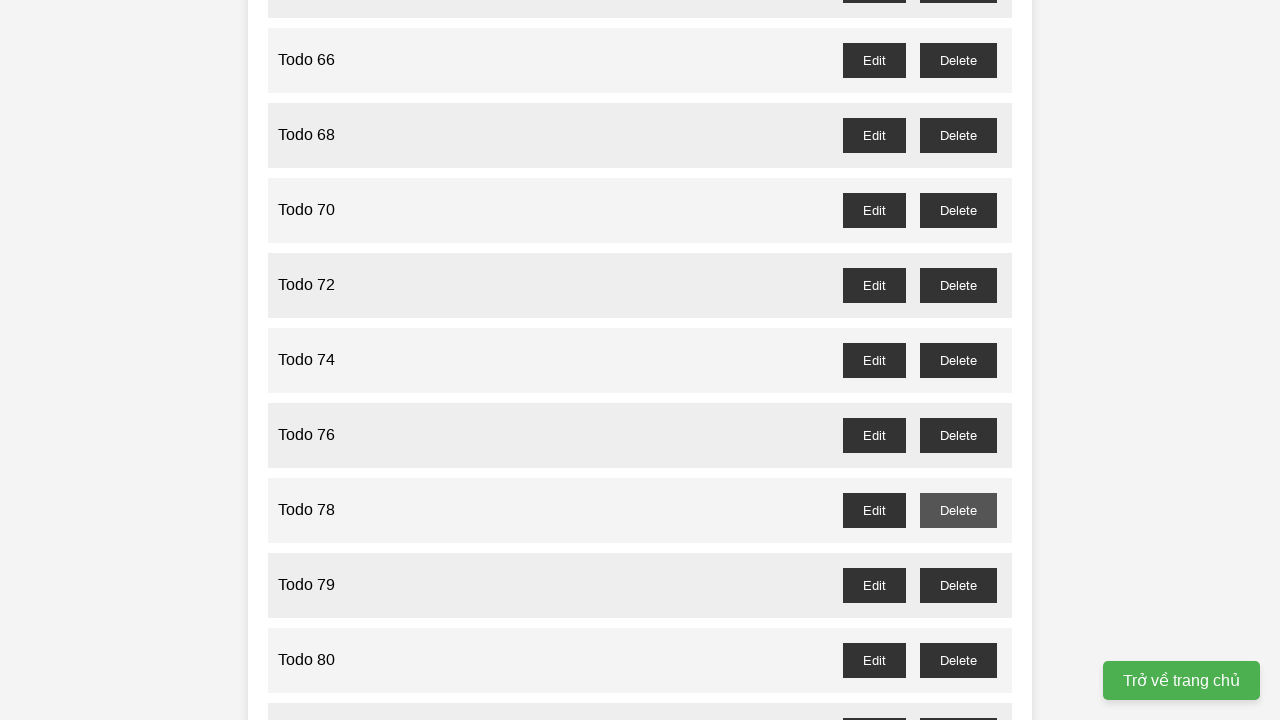

Clicked delete button for odd-numbered Todo 79 at (958, 585) on //button[@id="todo-79-delete"]
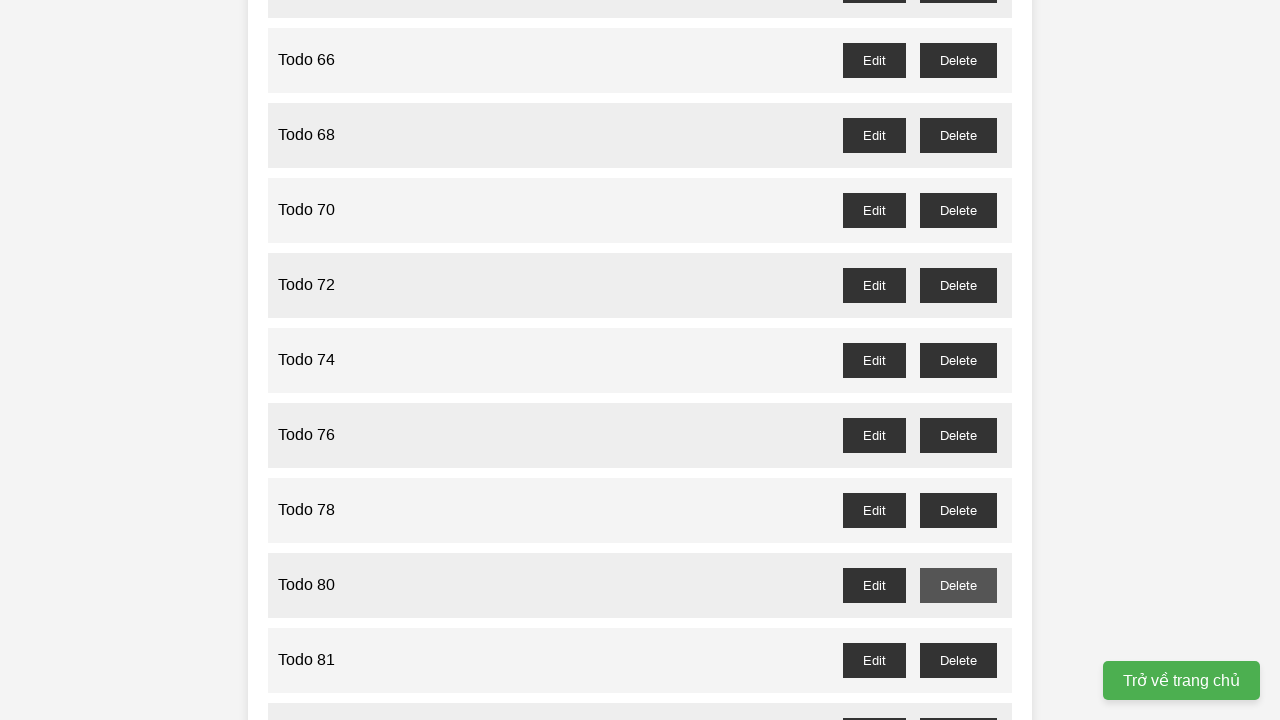

Clicked delete button for odd-numbered Todo 81 at (958, 660) on //button[@id="todo-81-delete"]
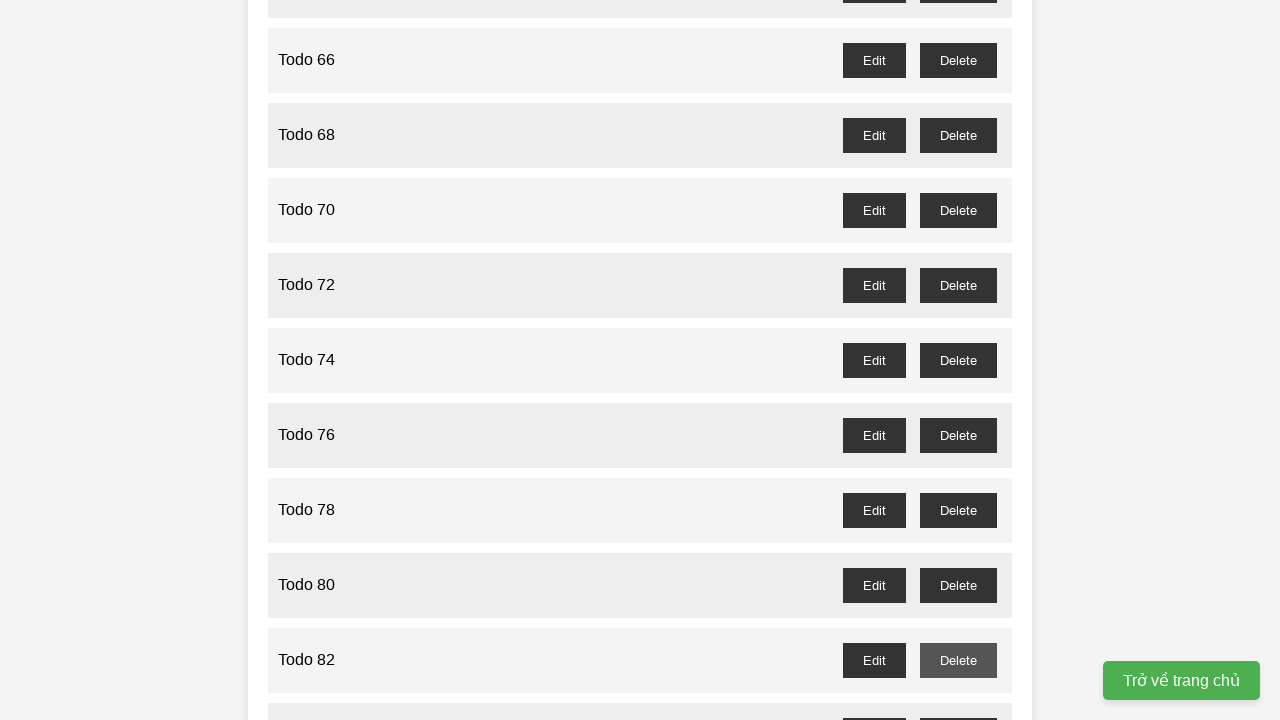

Clicked delete button for odd-numbered Todo 83 at (958, 703) on //button[@id="todo-83-delete"]
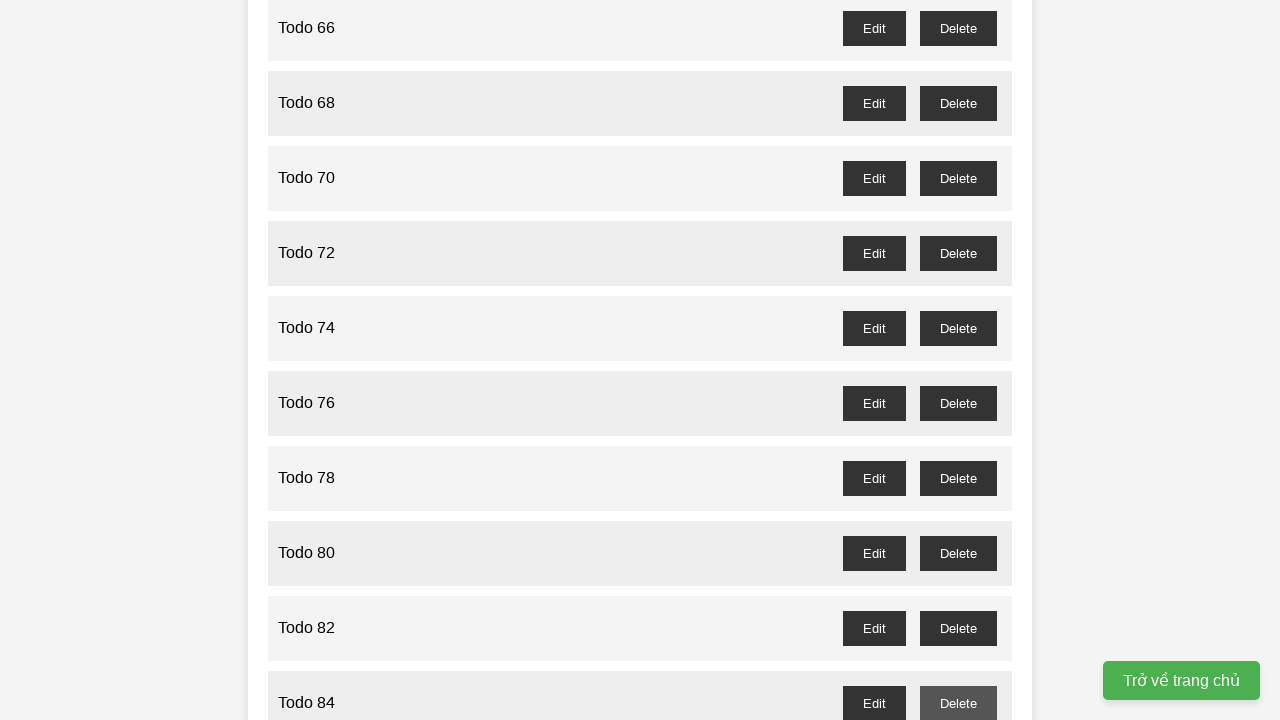

Clicked delete button for odd-numbered Todo 85 at (958, 360) on //button[@id="todo-85-delete"]
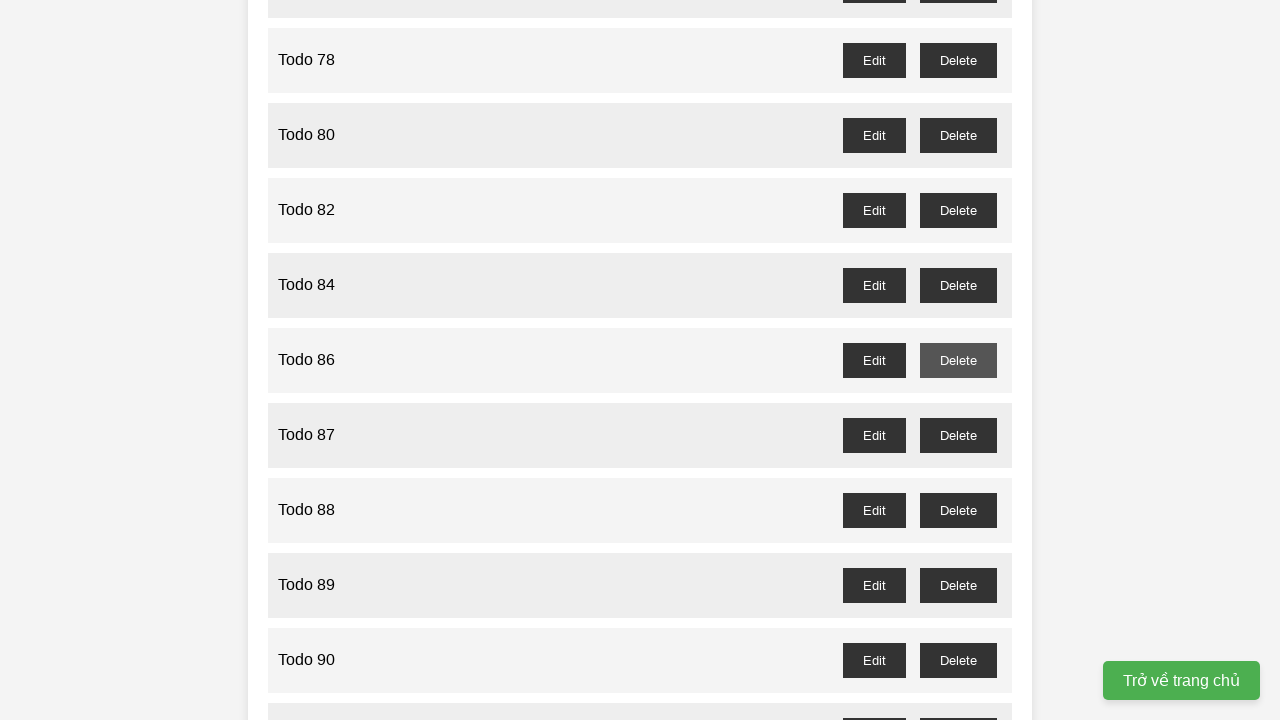

Clicked delete button for odd-numbered Todo 87 at (958, 435) on //button[@id="todo-87-delete"]
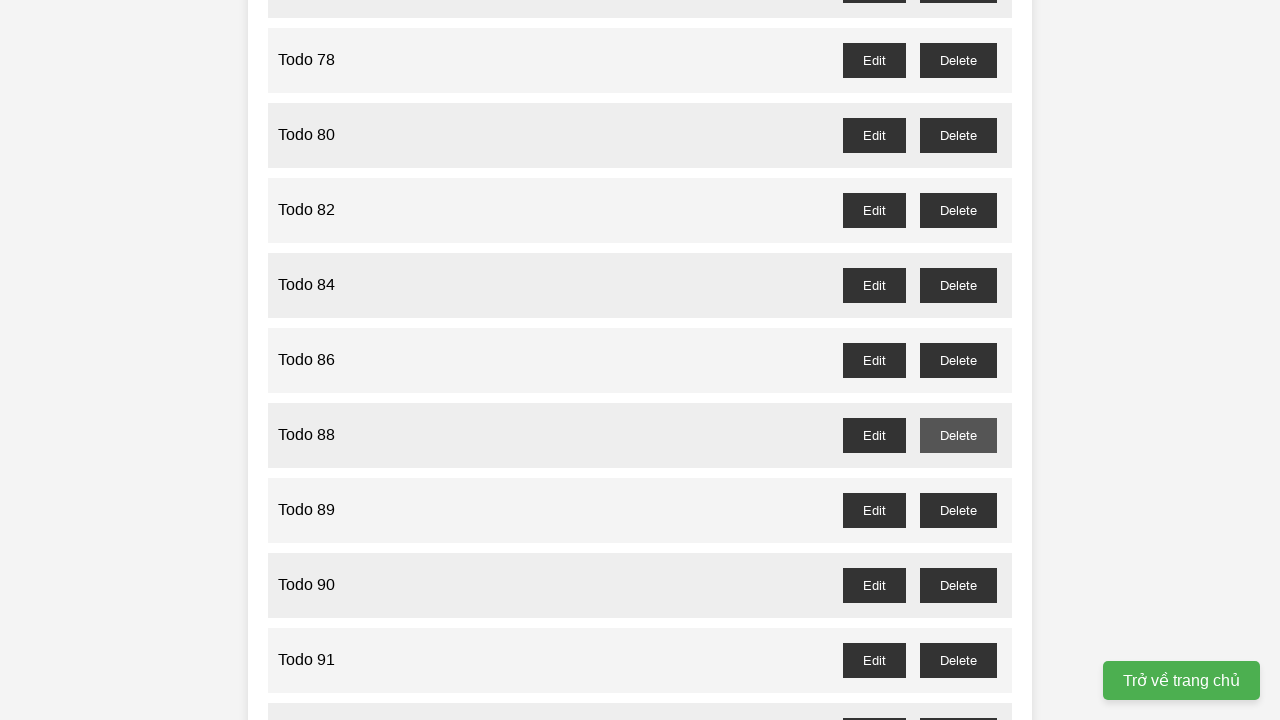

Clicked delete button for odd-numbered Todo 89 at (958, 510) on //button[@id="todo-89-delete"]
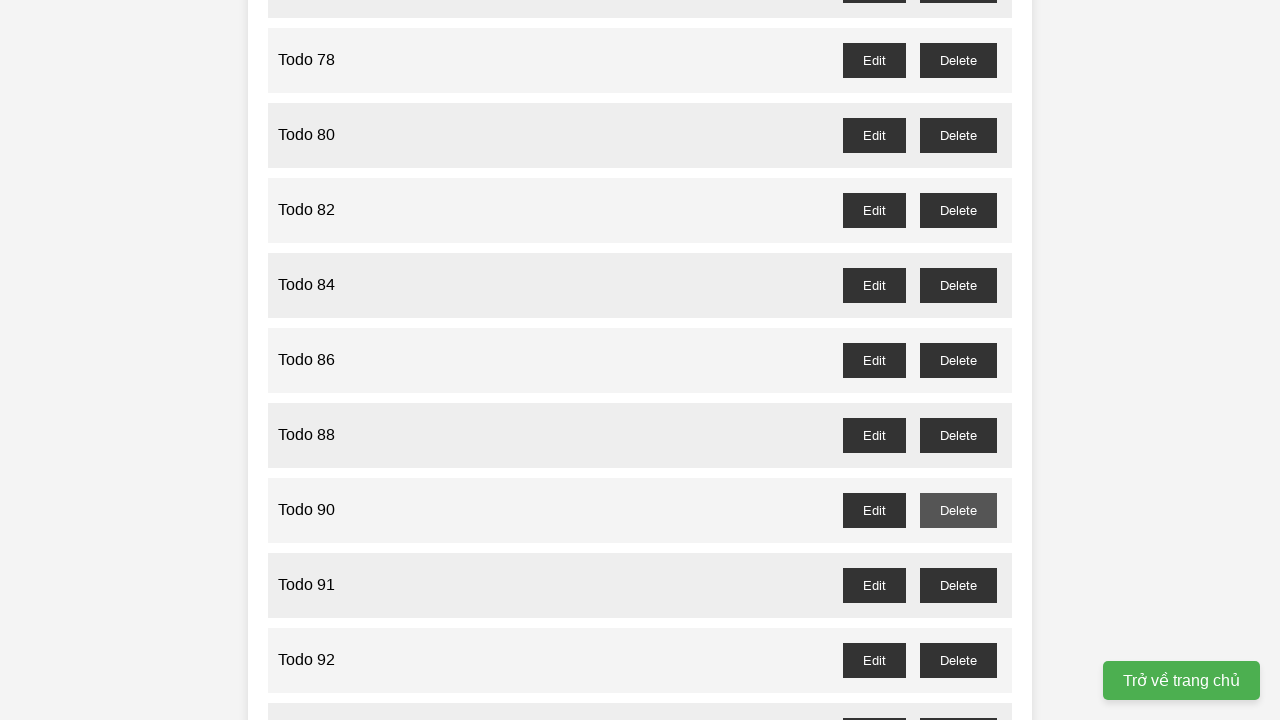

Clicked delete button for odd-numbered Todo 91 at (958, 585) on //button[@id="todo-91-delete"]
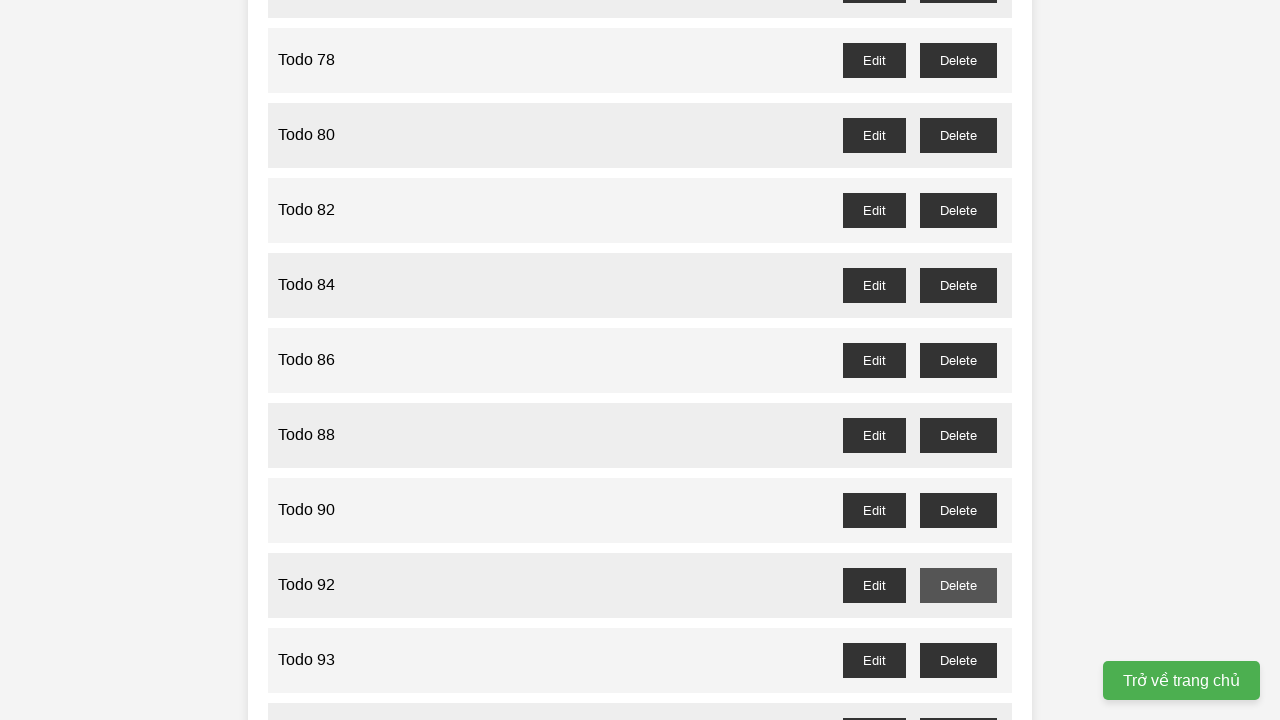

Clicked delete button for odd-numbered Todo 93 at (958, 660) on //button[@id="todo-93-delete"]
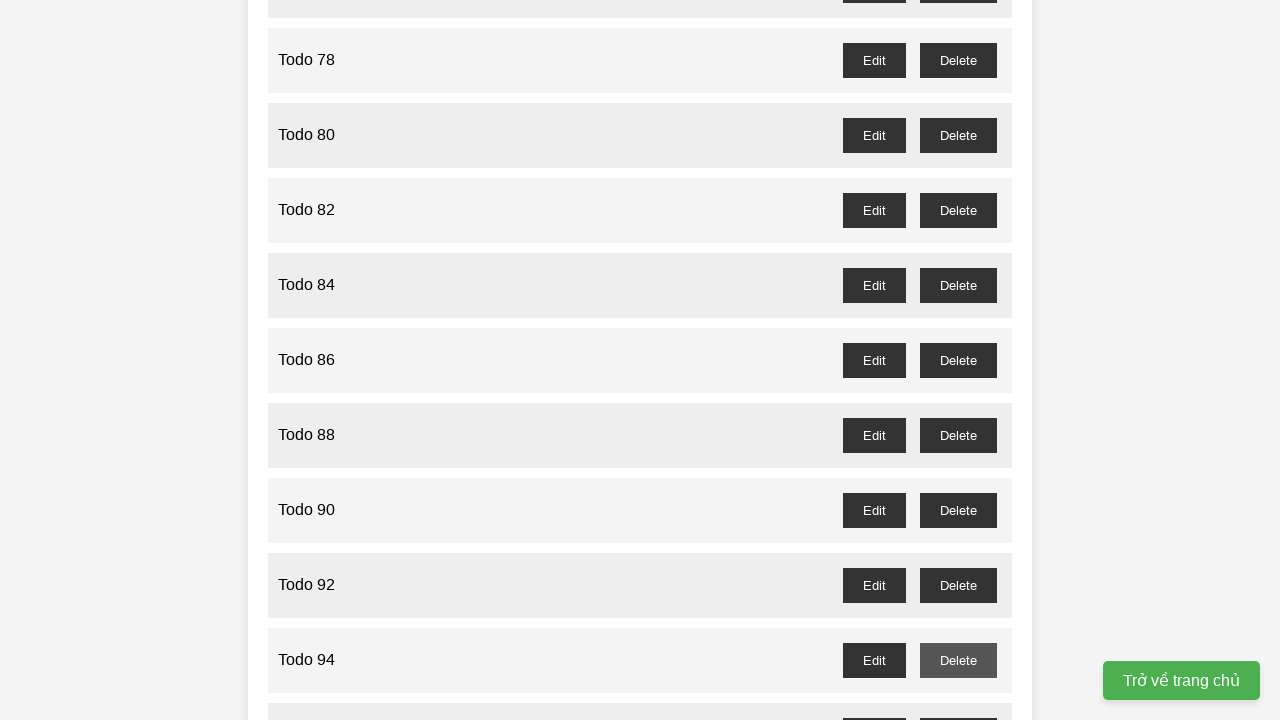

Clicked delete button for odd-numbered Todo 95 at (958, 703) on //button[@id="todo-95-delete"]
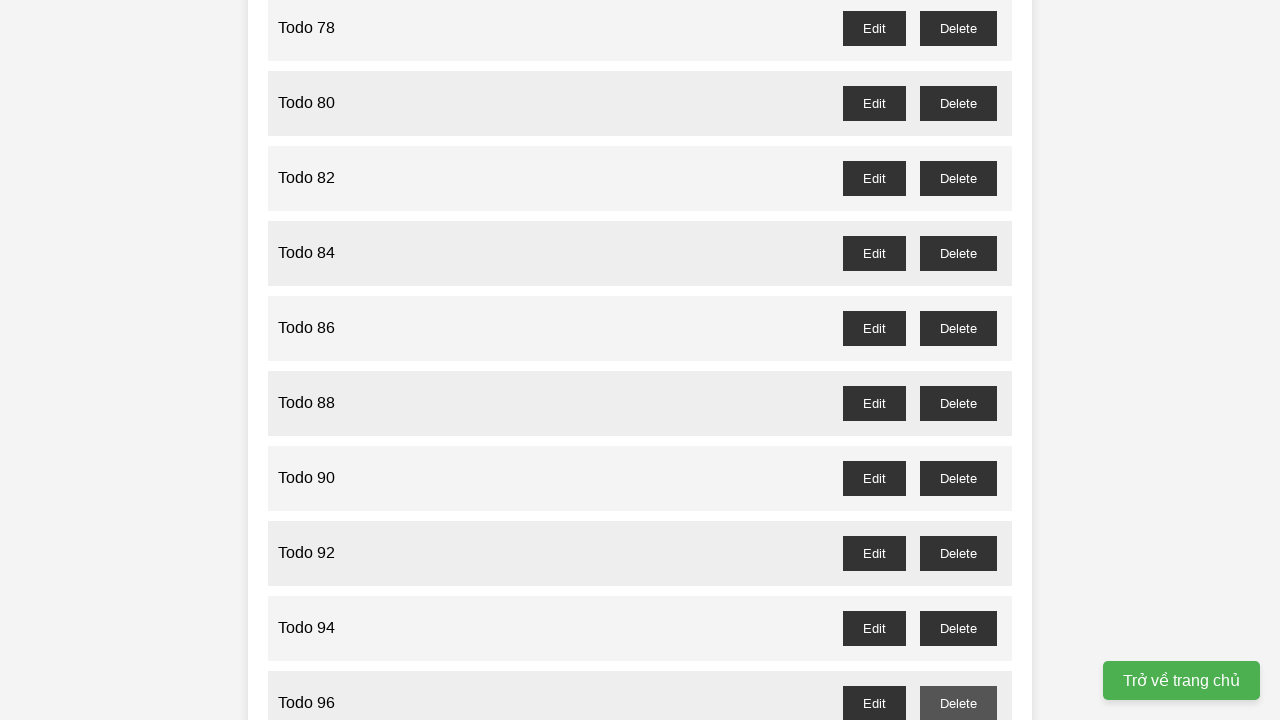

Clicked delete button for odd-numbered Todo 97 at (958, 406) on //button[@id="todo-97-delete"]
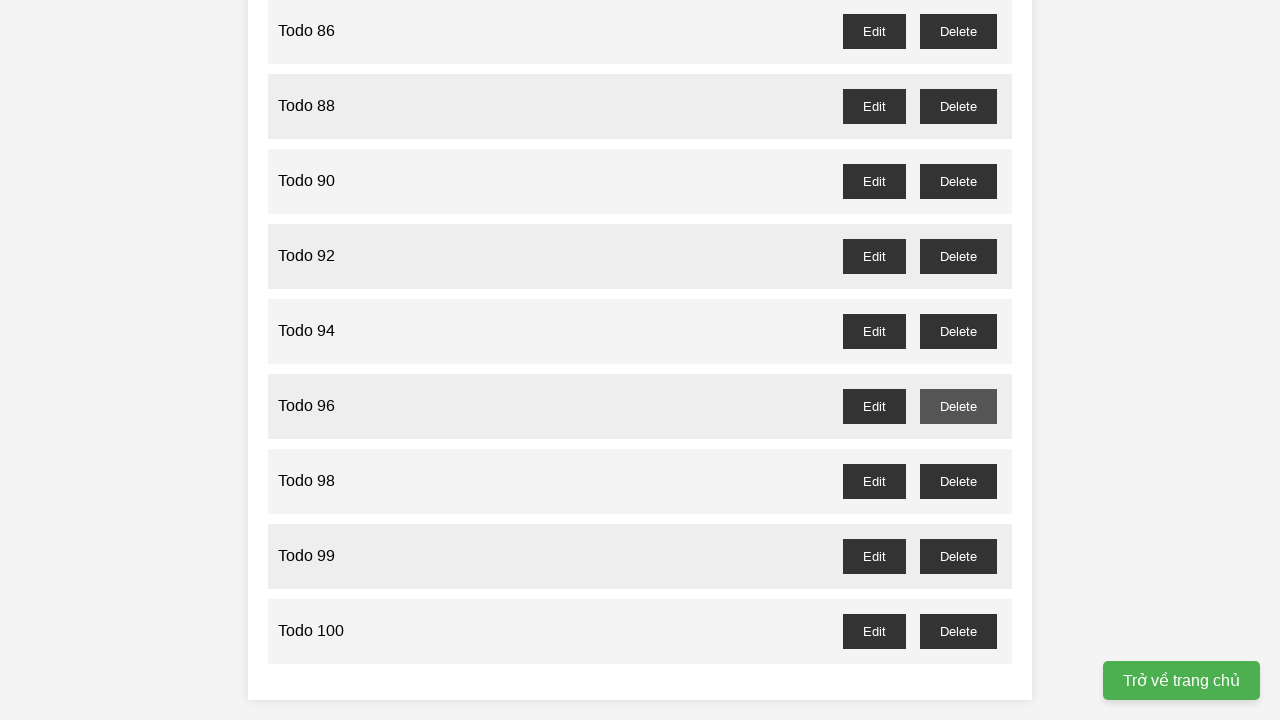

Clicked delete button for odd-numbered Todo 99 at (958, 556) on //button[@id="todo-99-delete"]
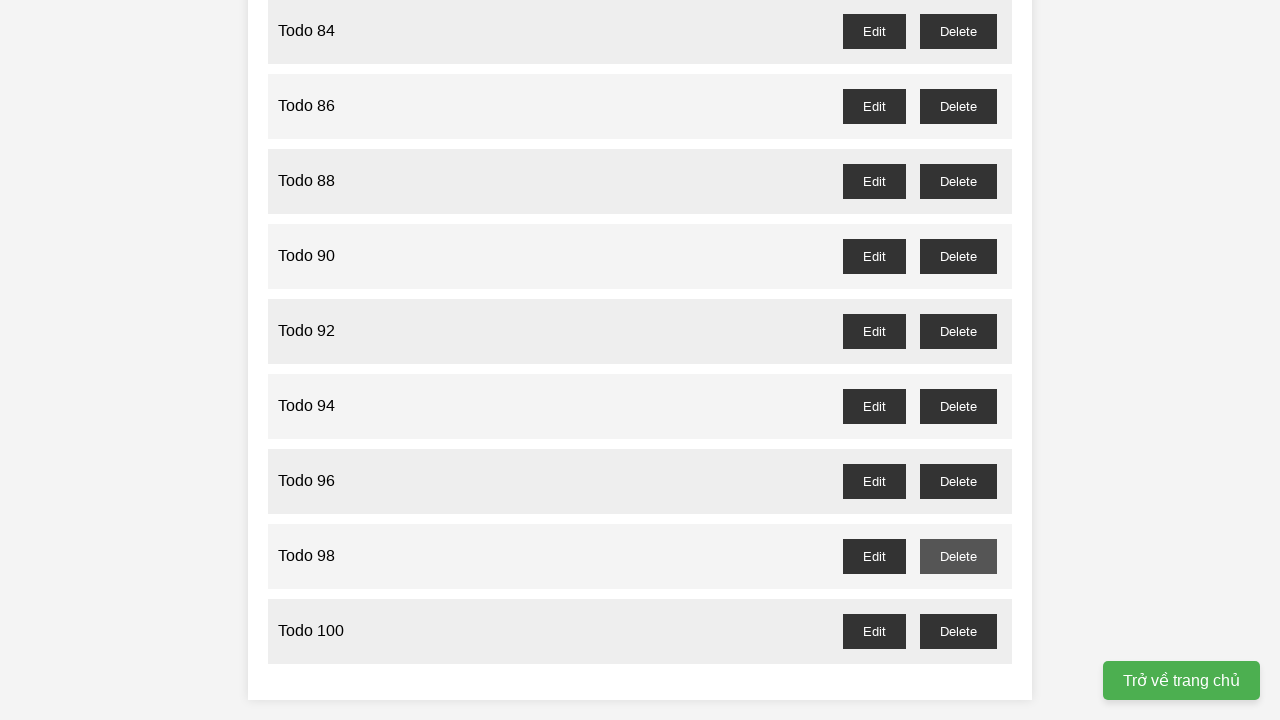

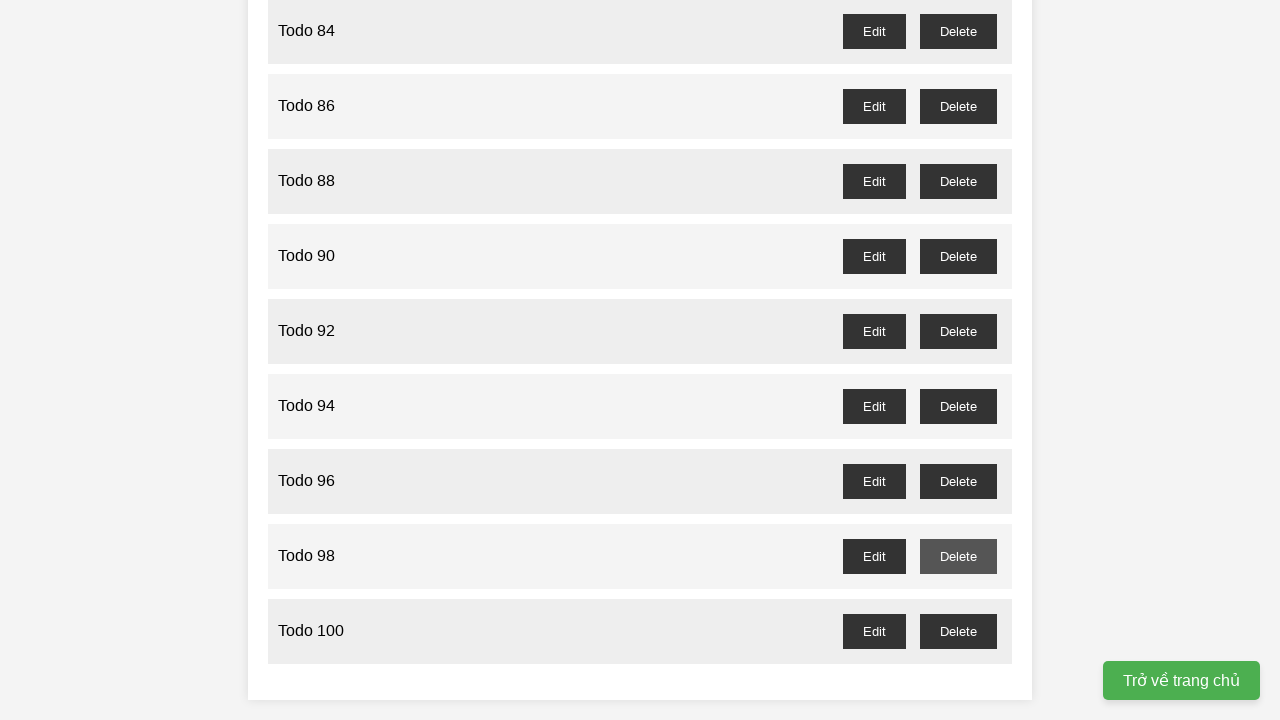